Tests date picker functionality by selecting multiple dates (June 5 2021, February 5 2021, and March 15 2023) using navigation through months and years in a calendar widget

Starting URL: https://www.hyrtutorials.com/p/calendar-practice.html

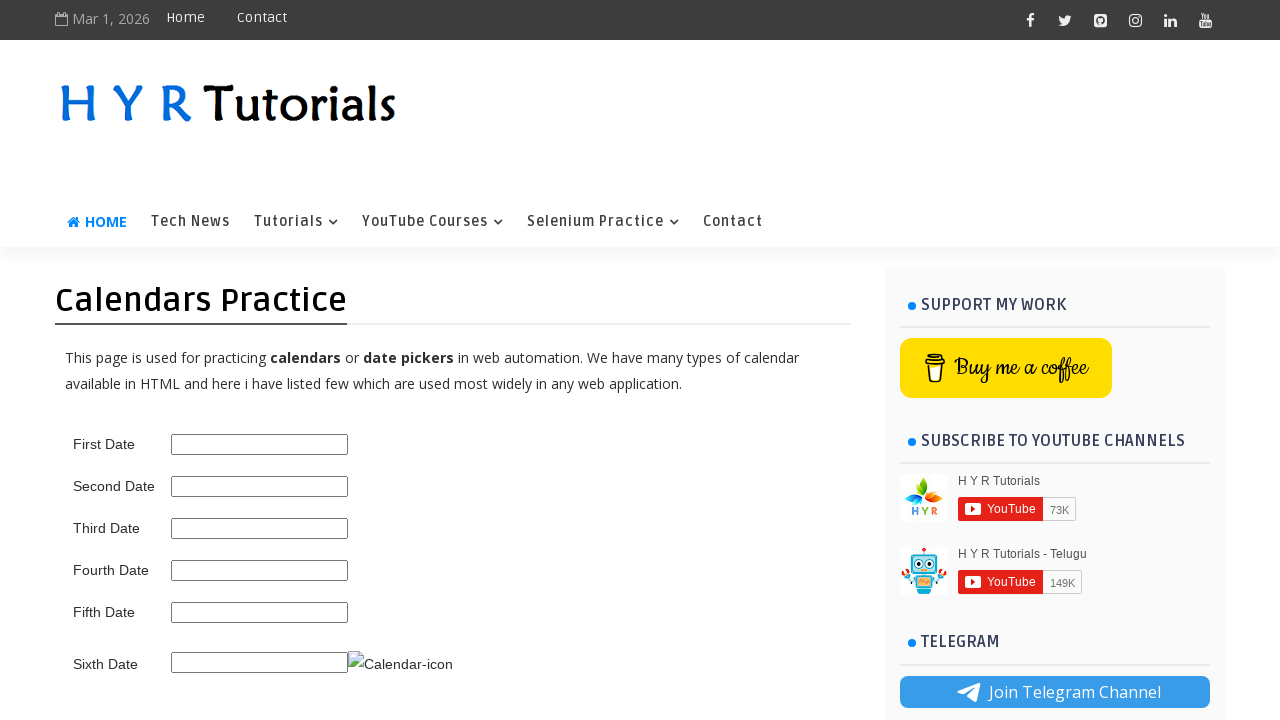

Clicked on date picker field to open calendar widget at (260, 486) on #second_date_picker
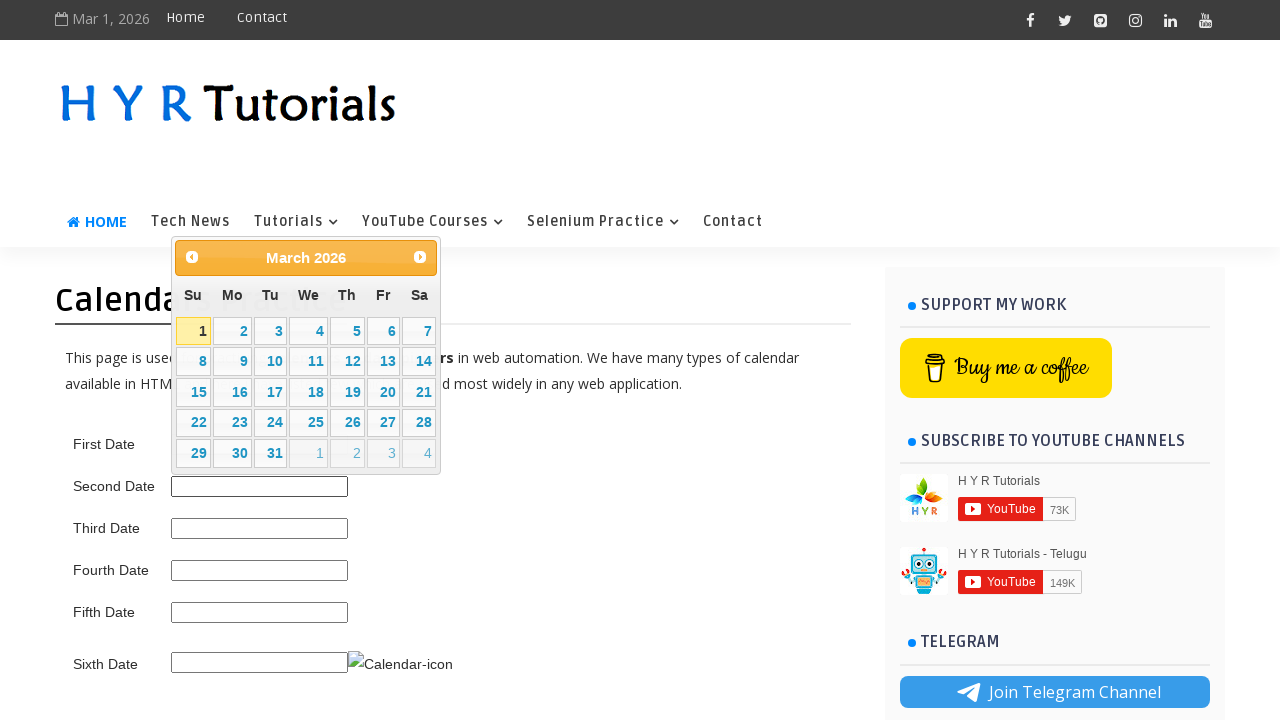

Waited for date picker title to appear
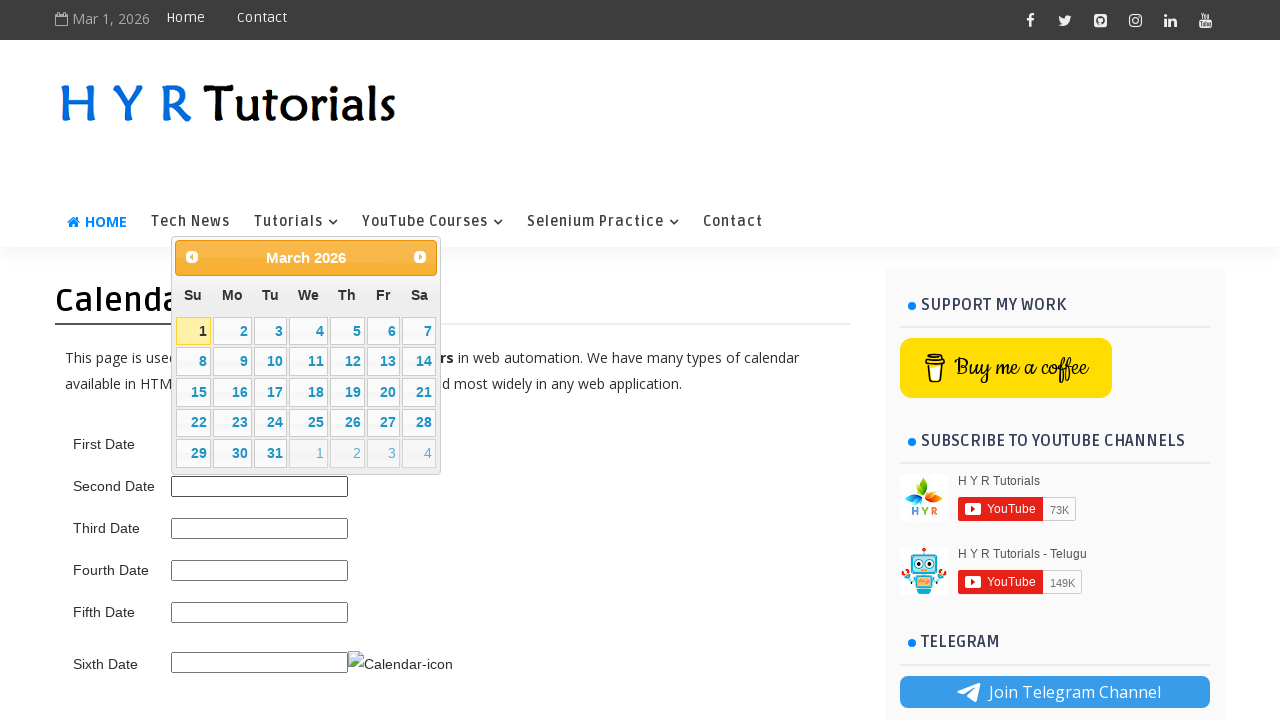

Retrieved current month/year from date picker title
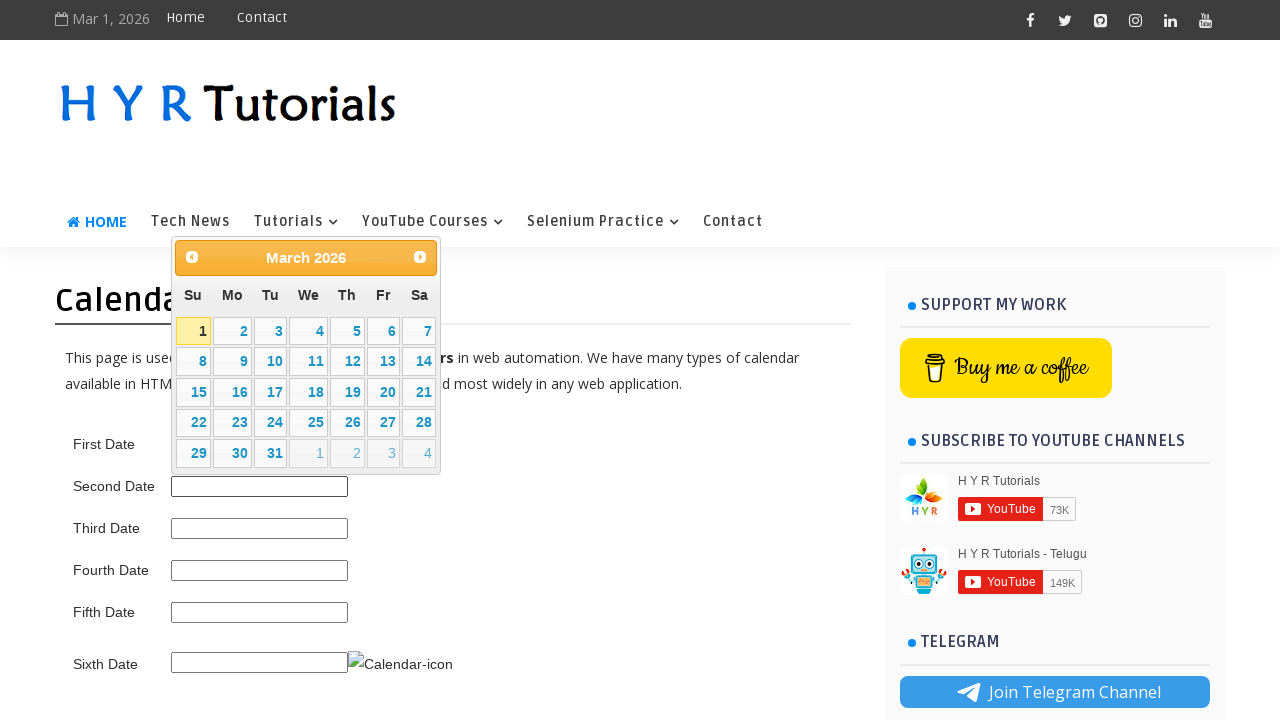

Clicked previous month button to navigate backwards at (192, 257) on .ui-datepicker-prev
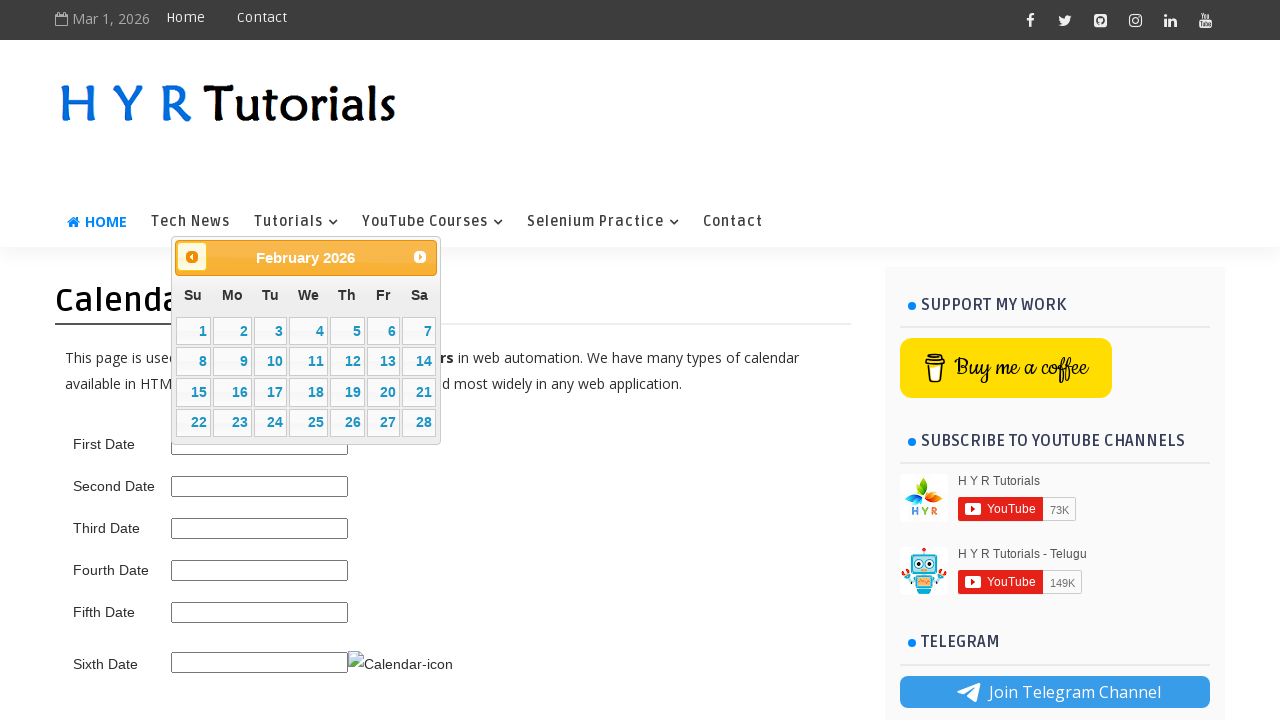

Retrieved updated month/year from date picker
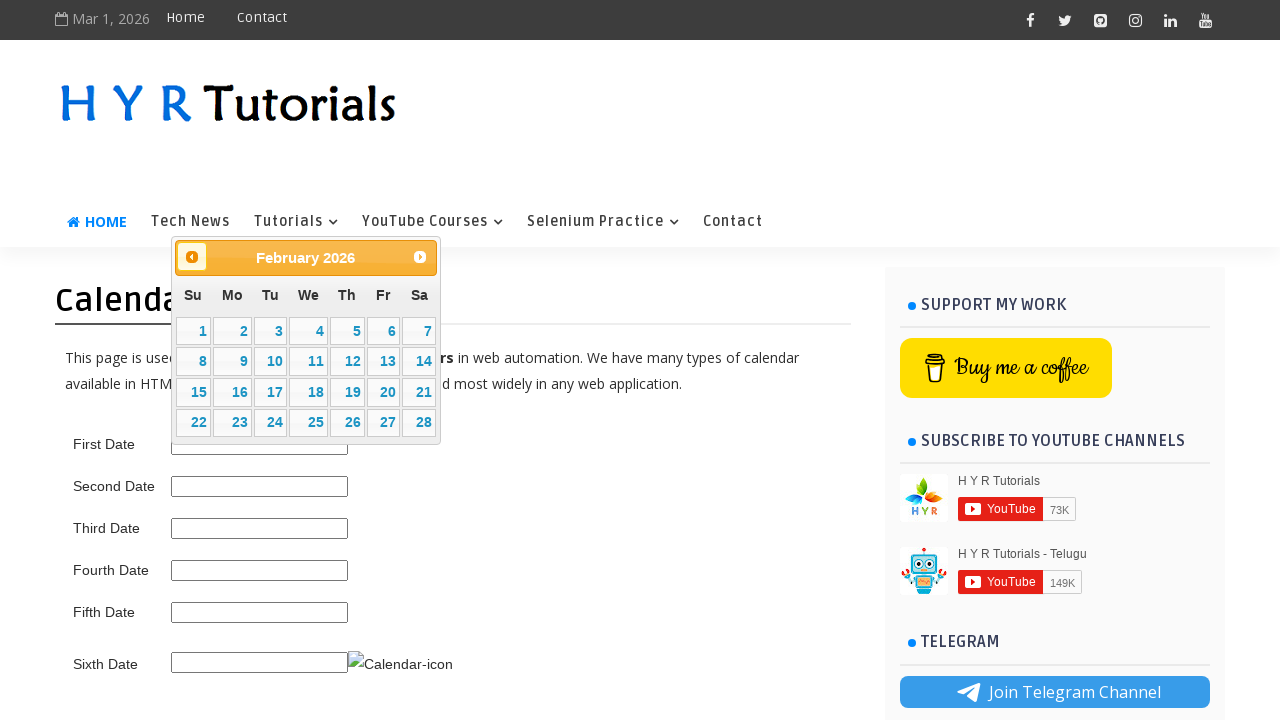

Clicked previous month button to navigate backwards at (192, 257) on .ui-datepicker-prev
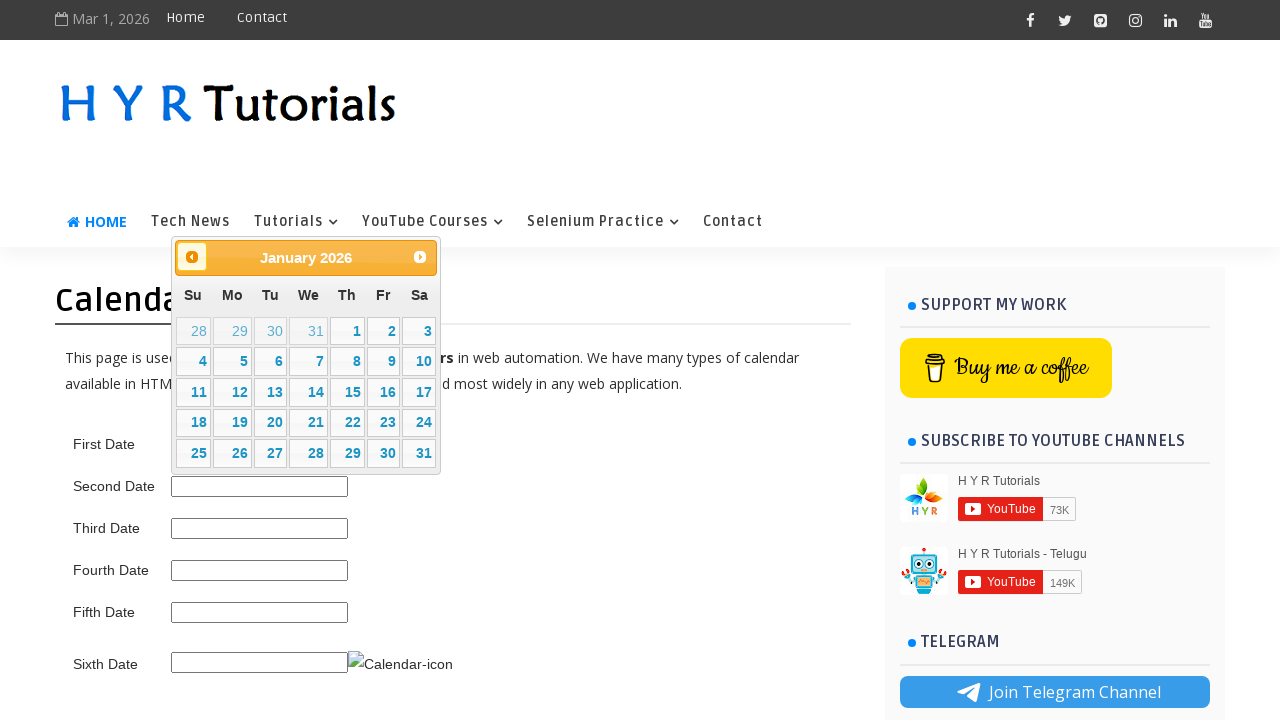

Retrieved updated month/year from date picker
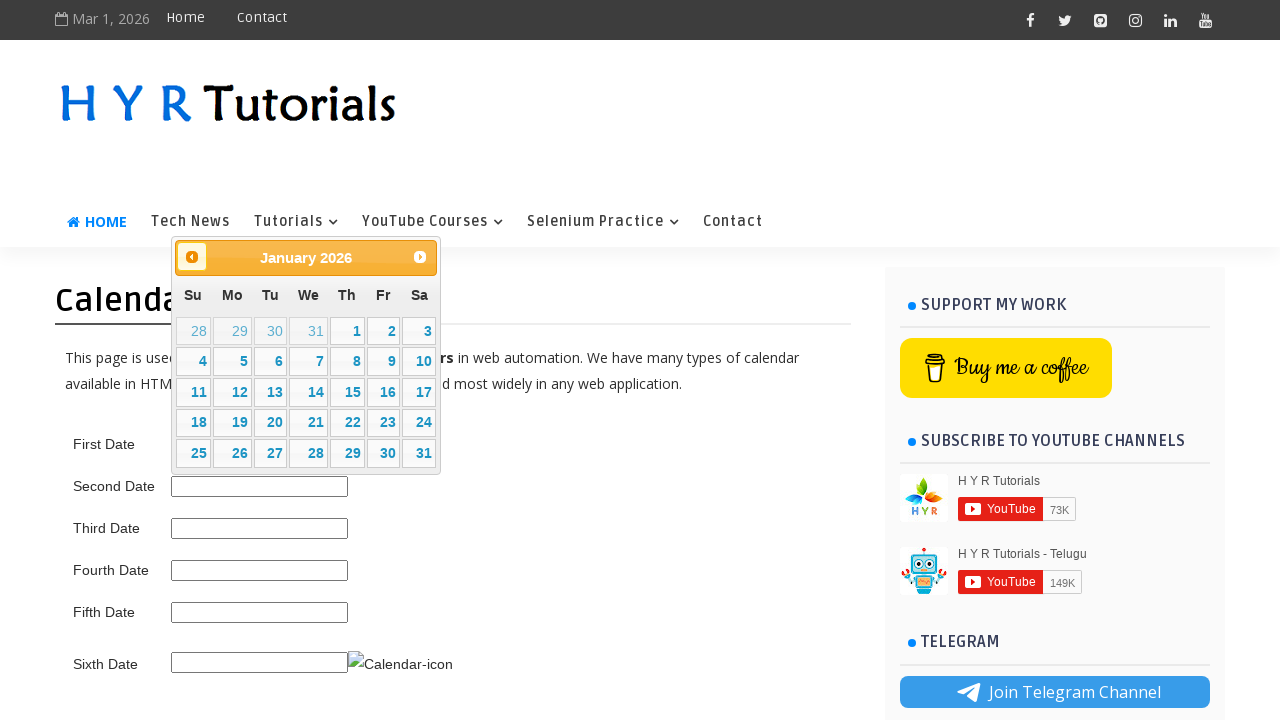

Clicked previous month button to navigate backwards at (192, 257) on .ui-datepicker-prev
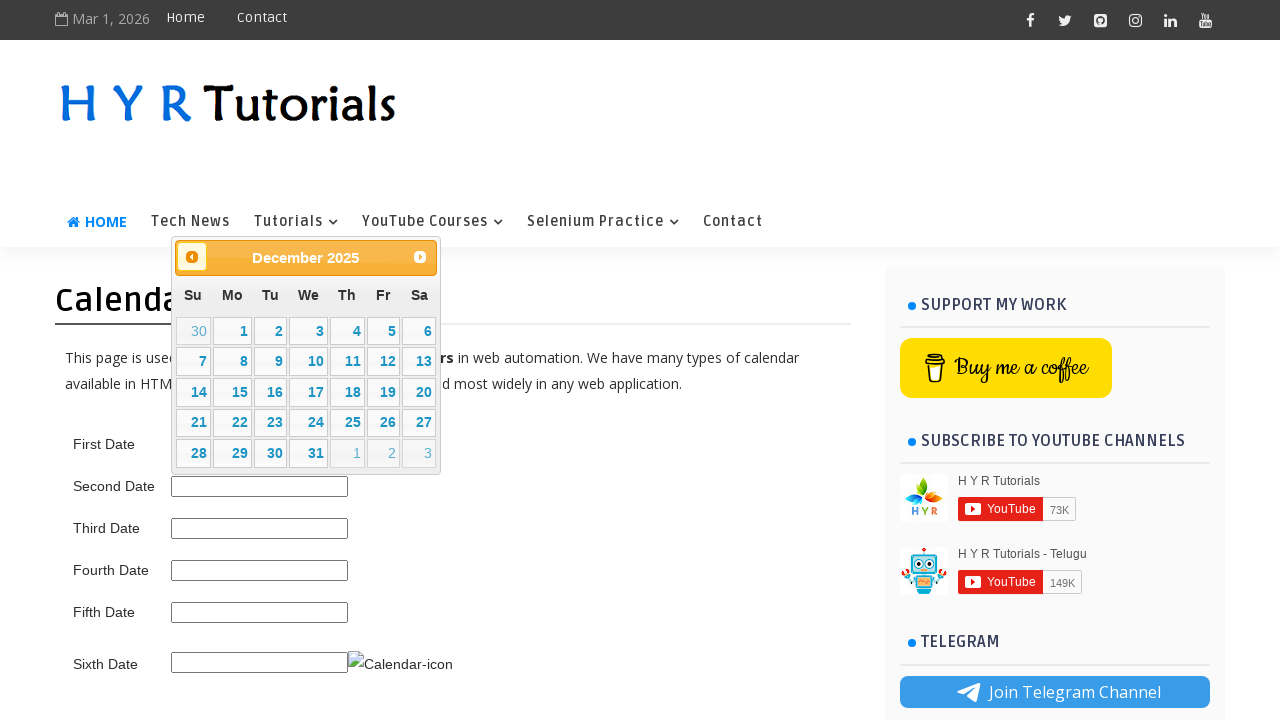

Retrieved updated month/year from date picker
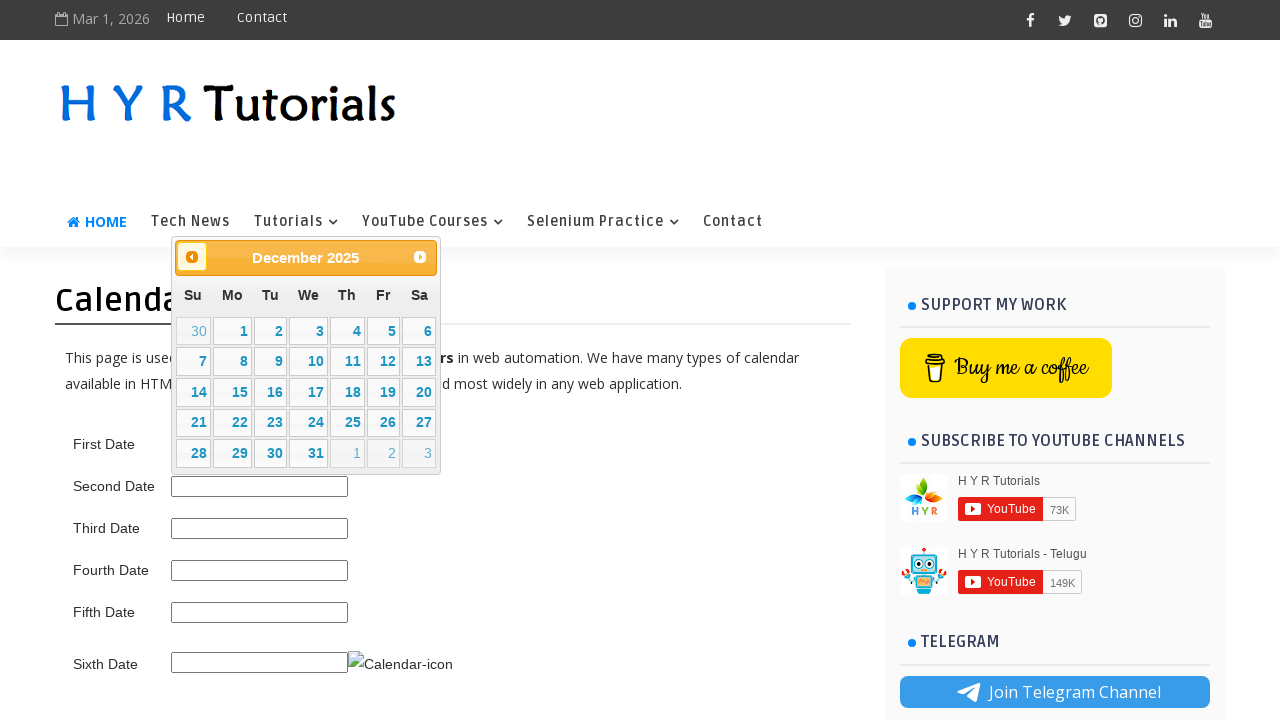

Clicked previous month button to navigate backwards at (192, 257) on .ui-datepicker-prev
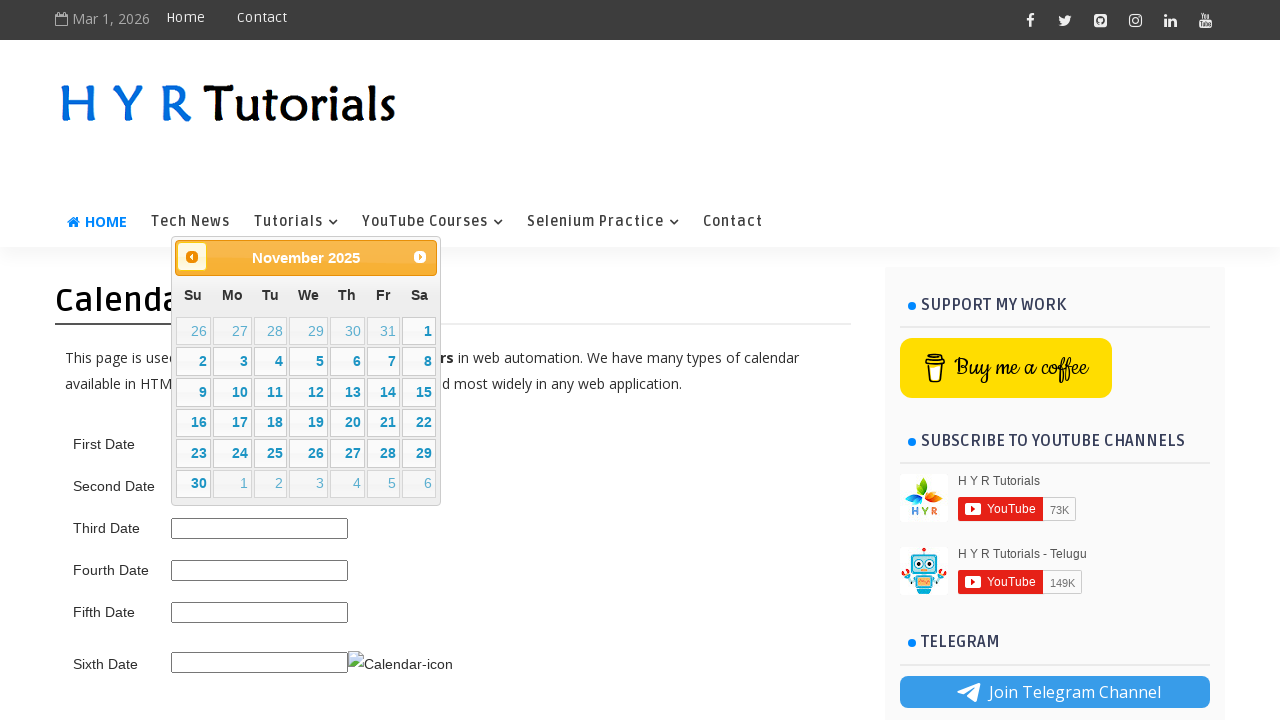

Retrieved updated month/year from date picker
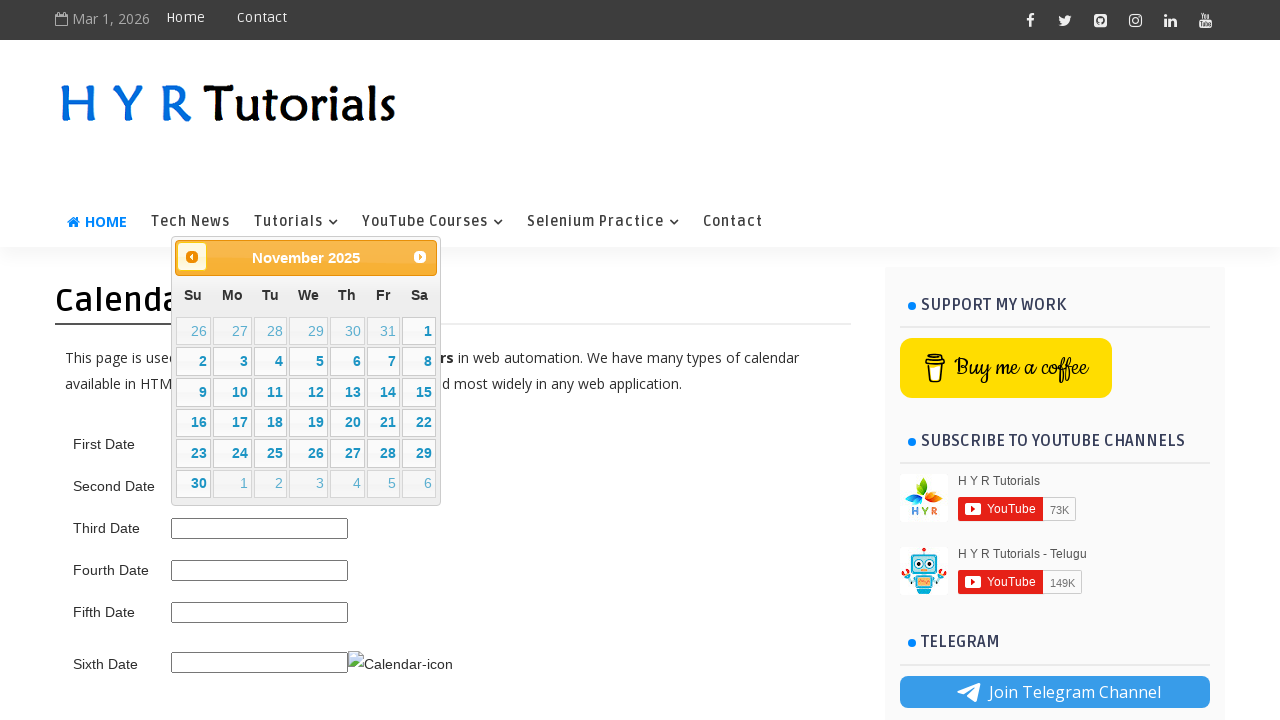

Clicked previous month button to navigate backwards at (192, 257) on .ui-datepicker-prev
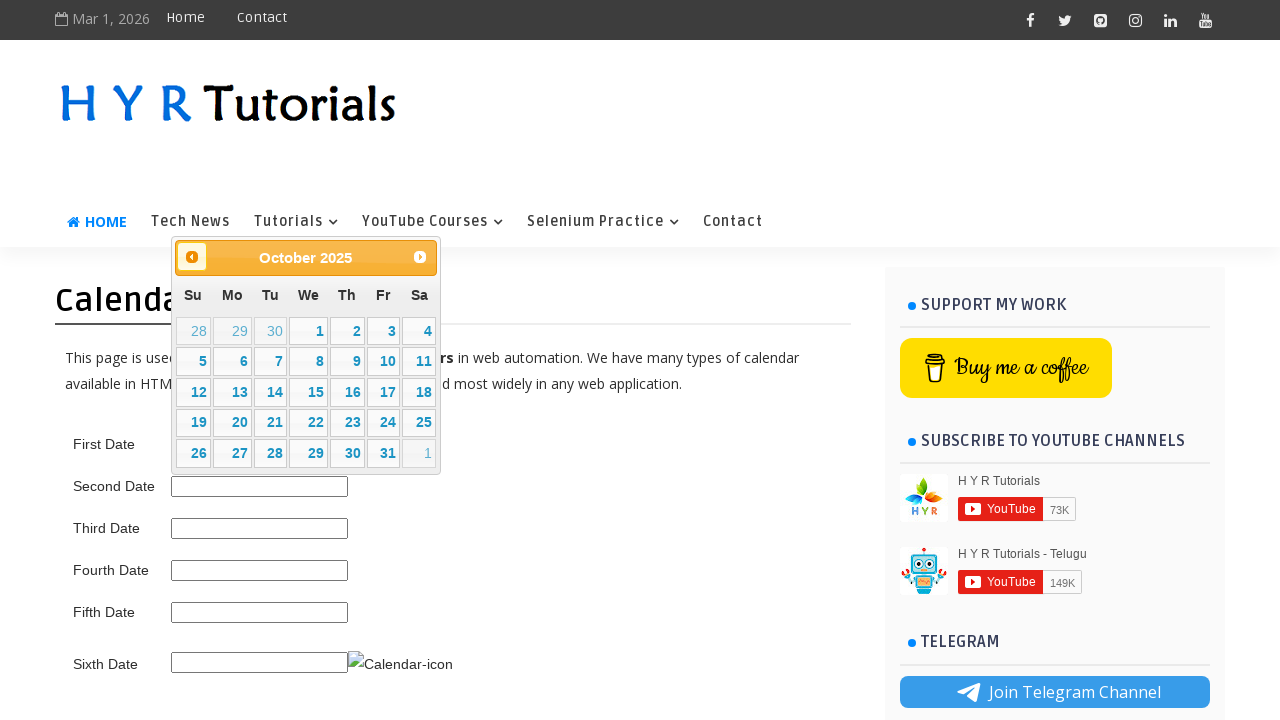

Retrieved updated month/year from date picker
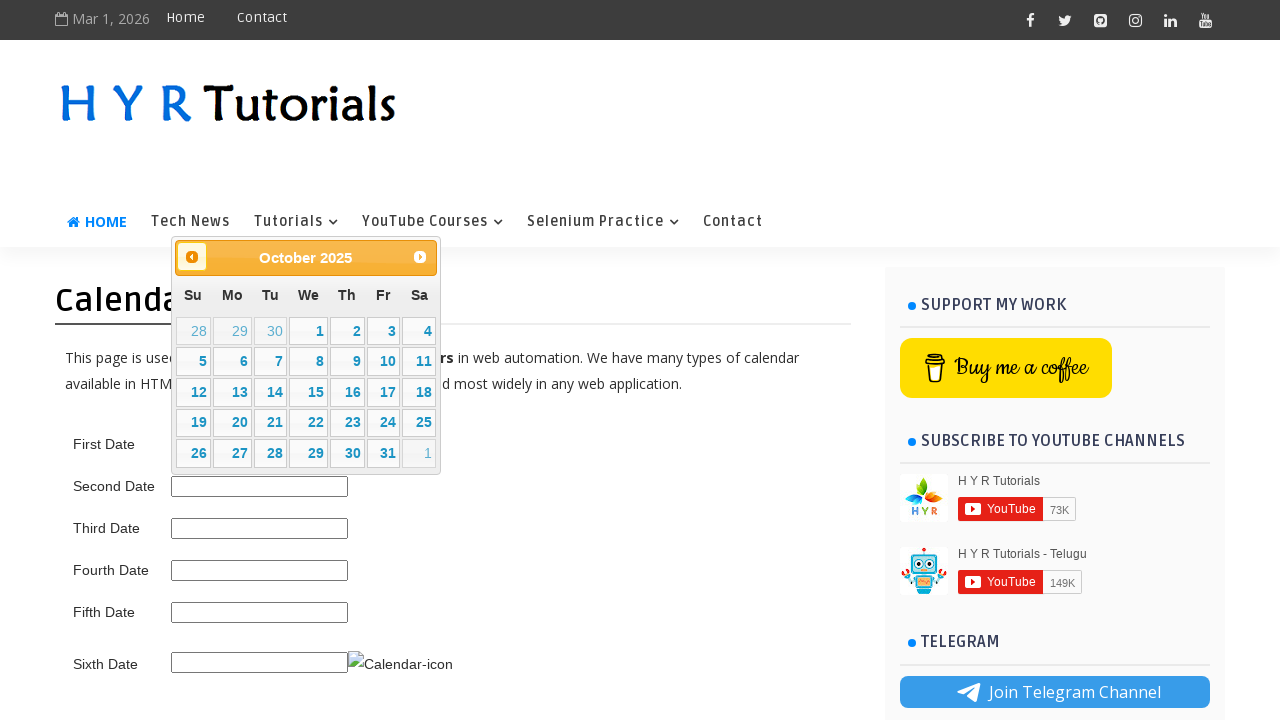

Clicked previous month button to navigate backwards at (192, 257) on .ui-datepicker-prev
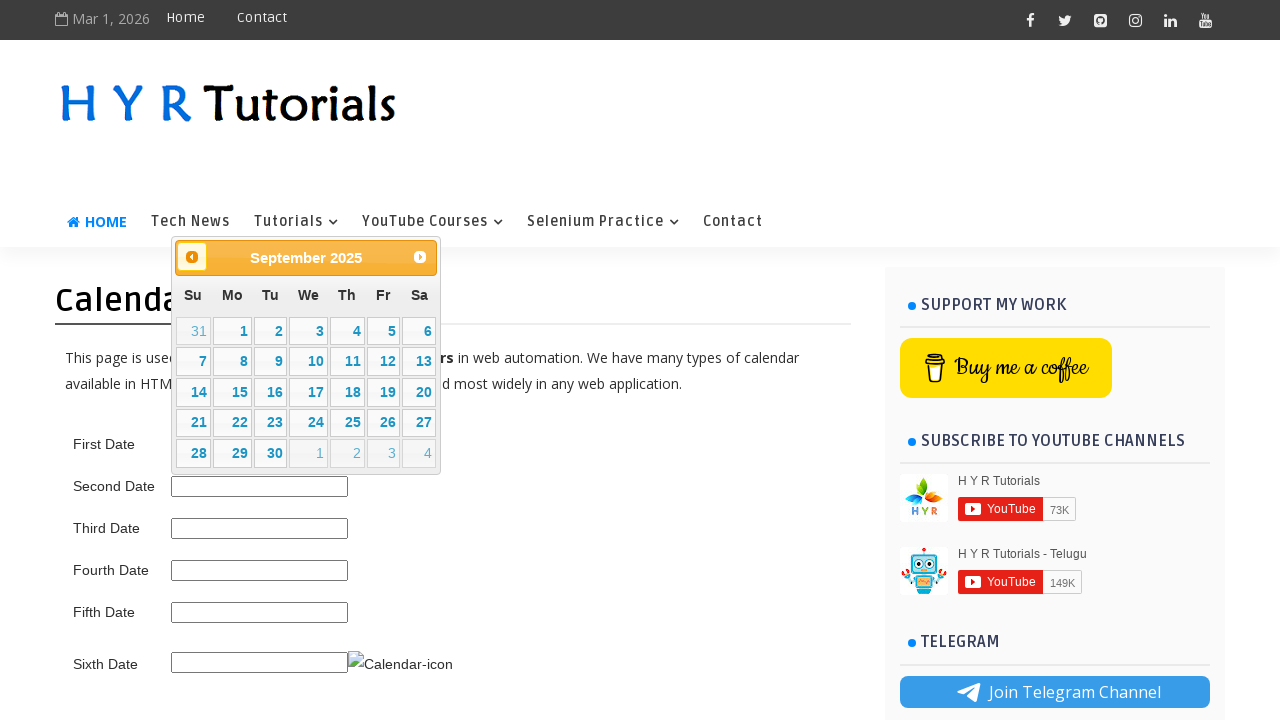

Retrieved updated month/year from date picker
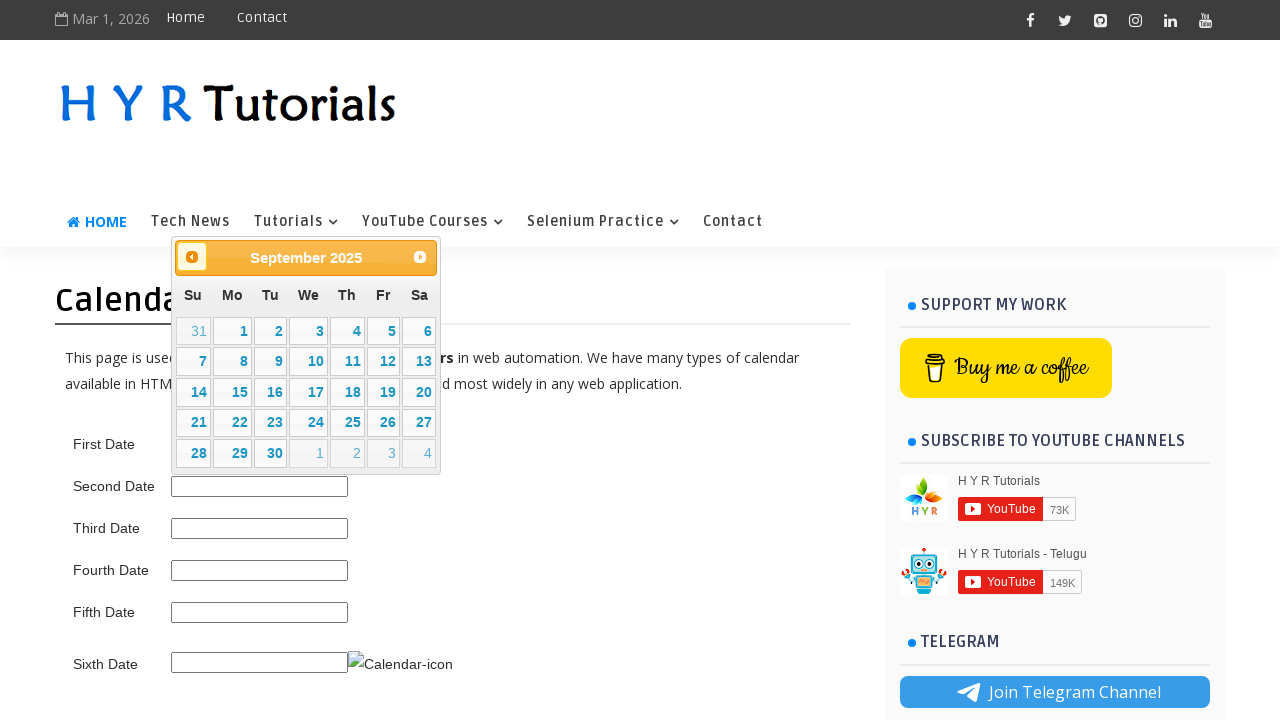

Clicked previous month button to navigate backwards at (192, 257) on .ui-datepicker-prev
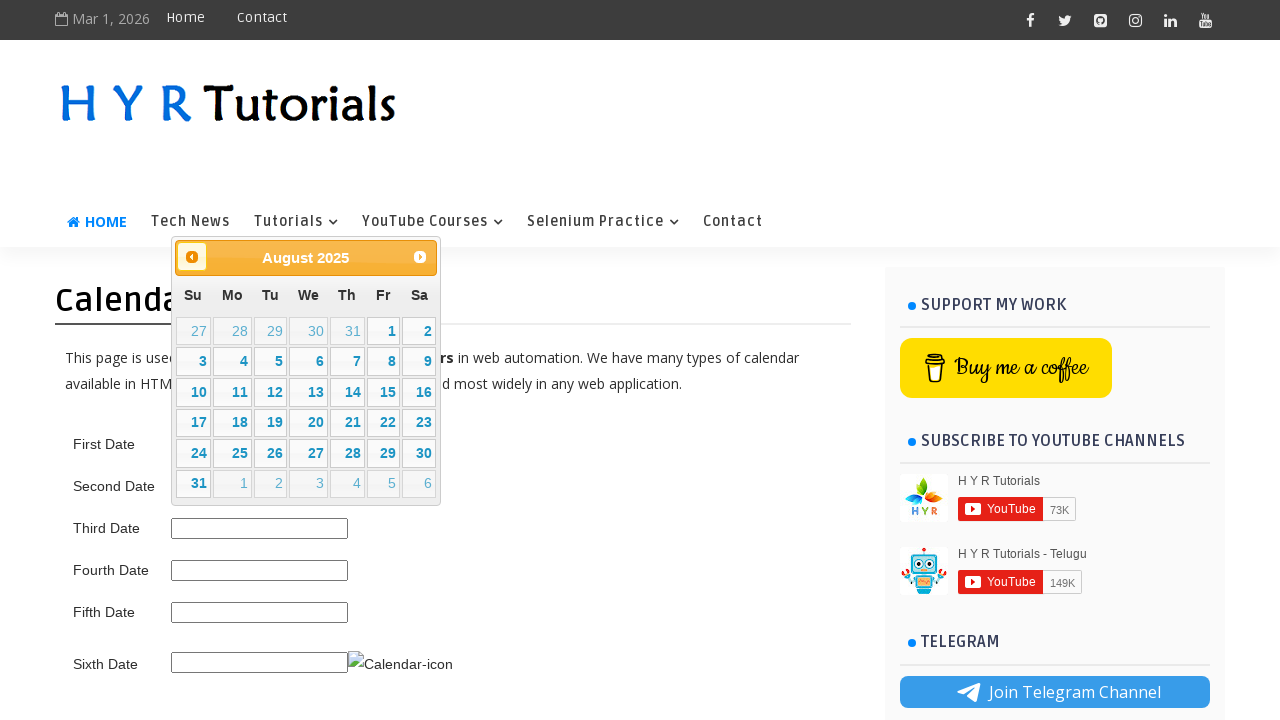

Retrieved updated month/year from date picker
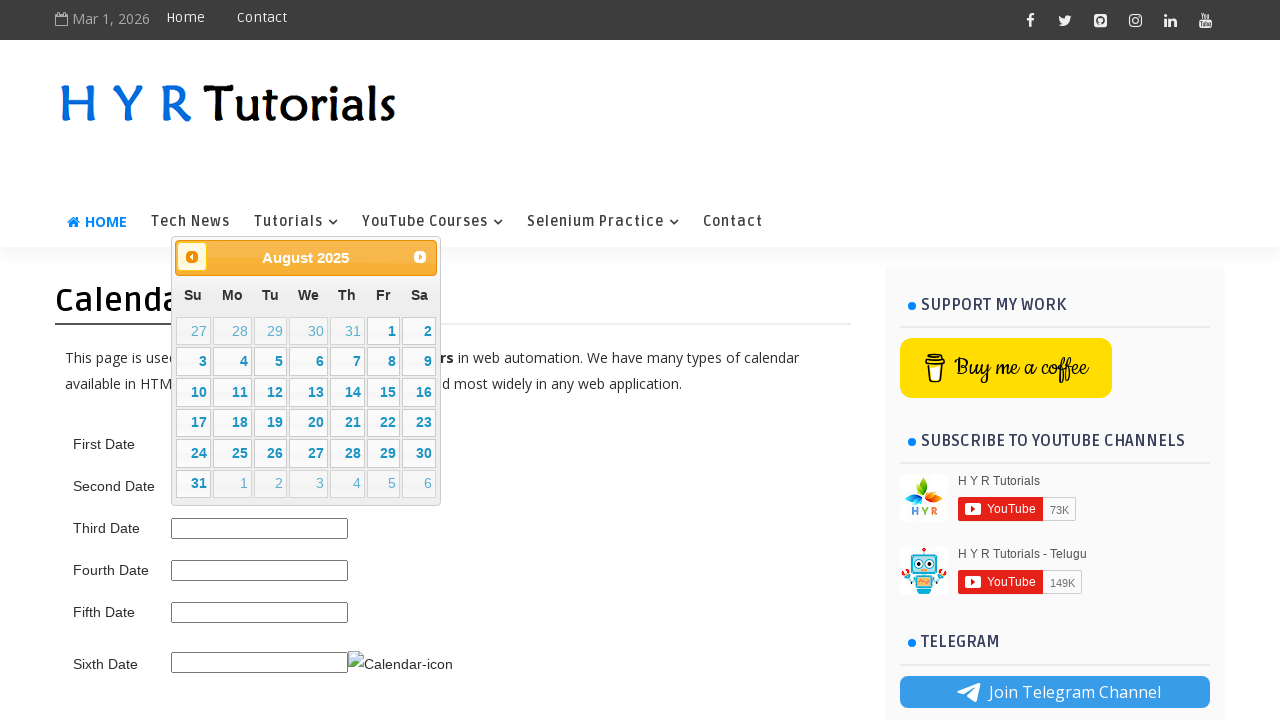

Clicked previous month button to navigate backwards at (192, 257) on .ui-datepicker-prev
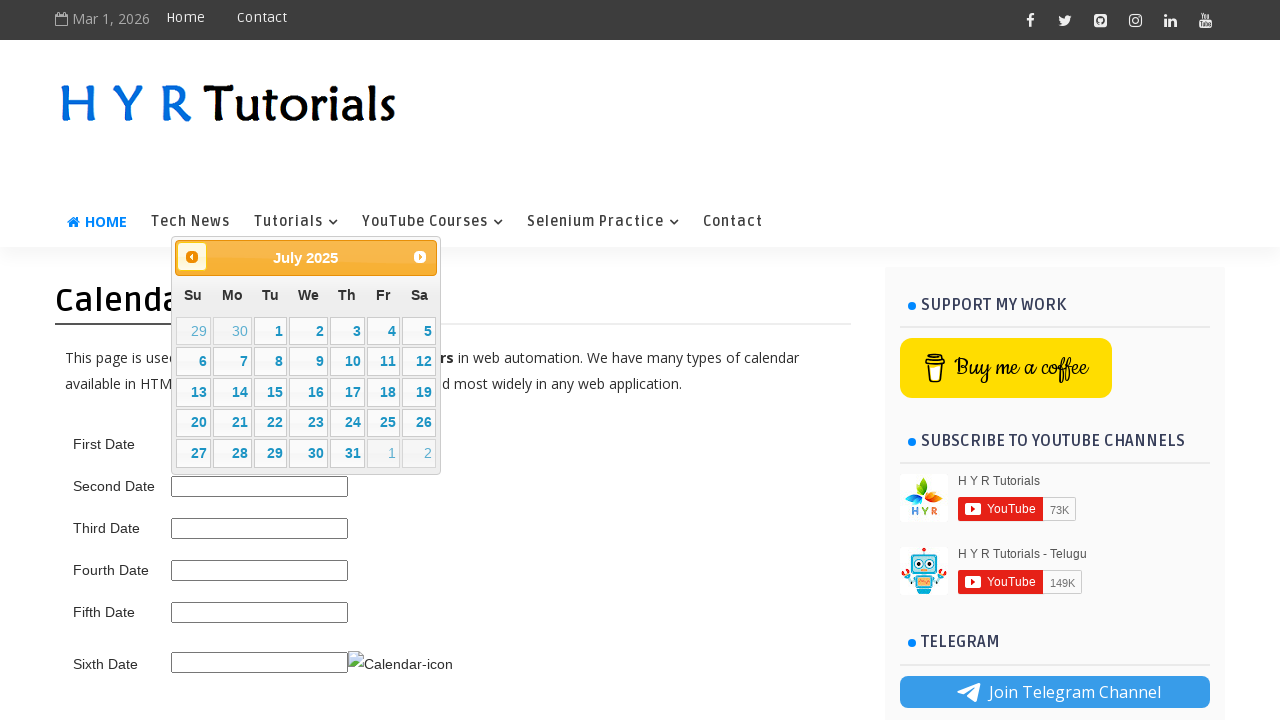

Retrieved updated month/year from date picker
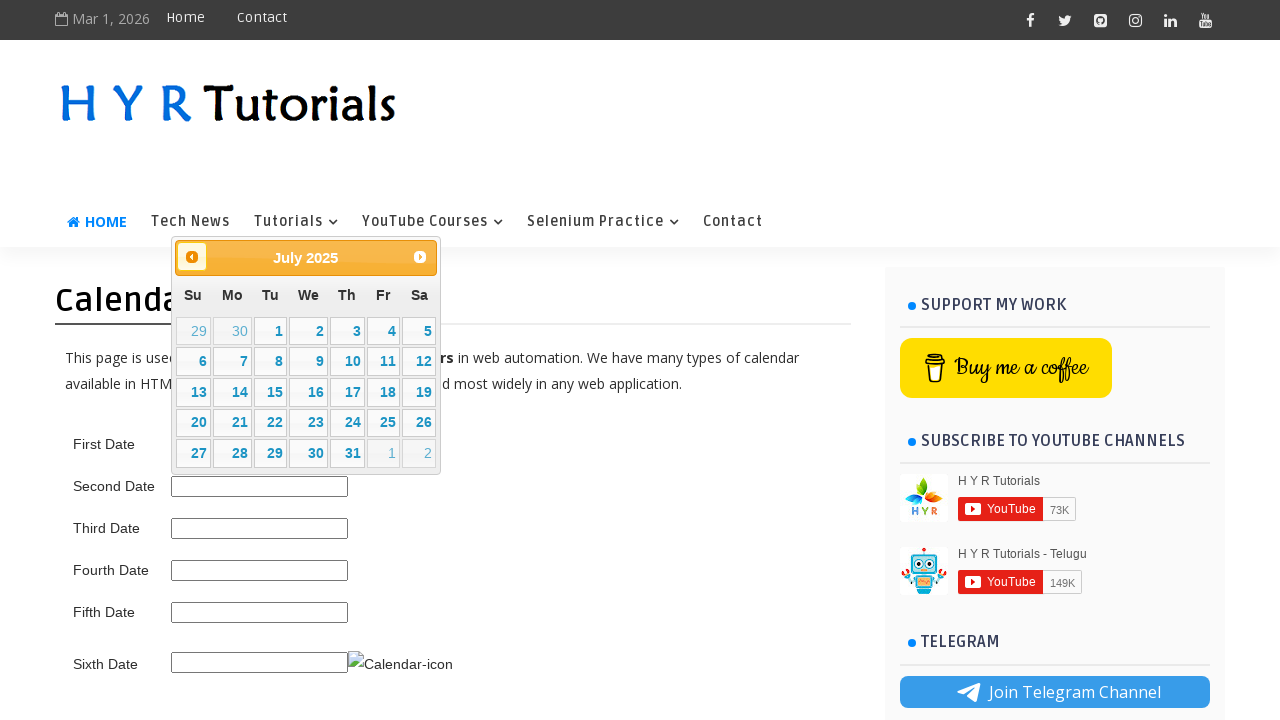

Clicked previous month button to navigate backwards at (192, 257) on .ui-datepicker-prev
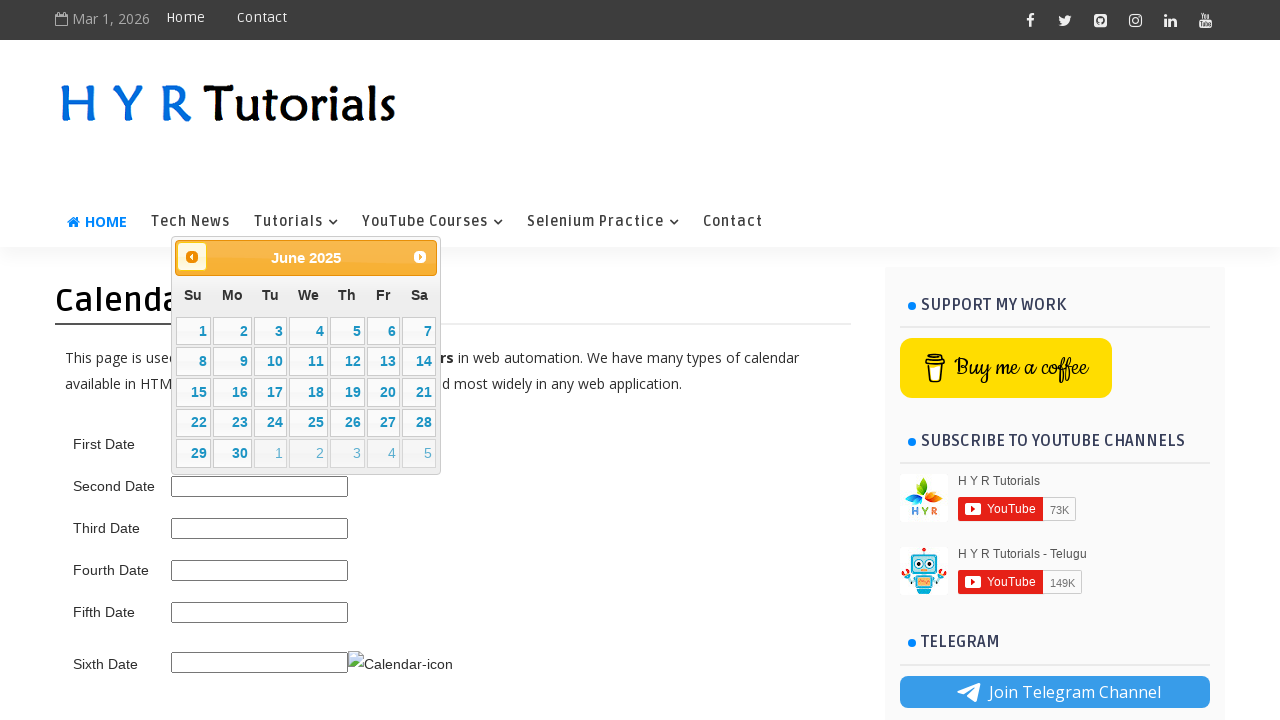

Retrieved updated month/year from date picker
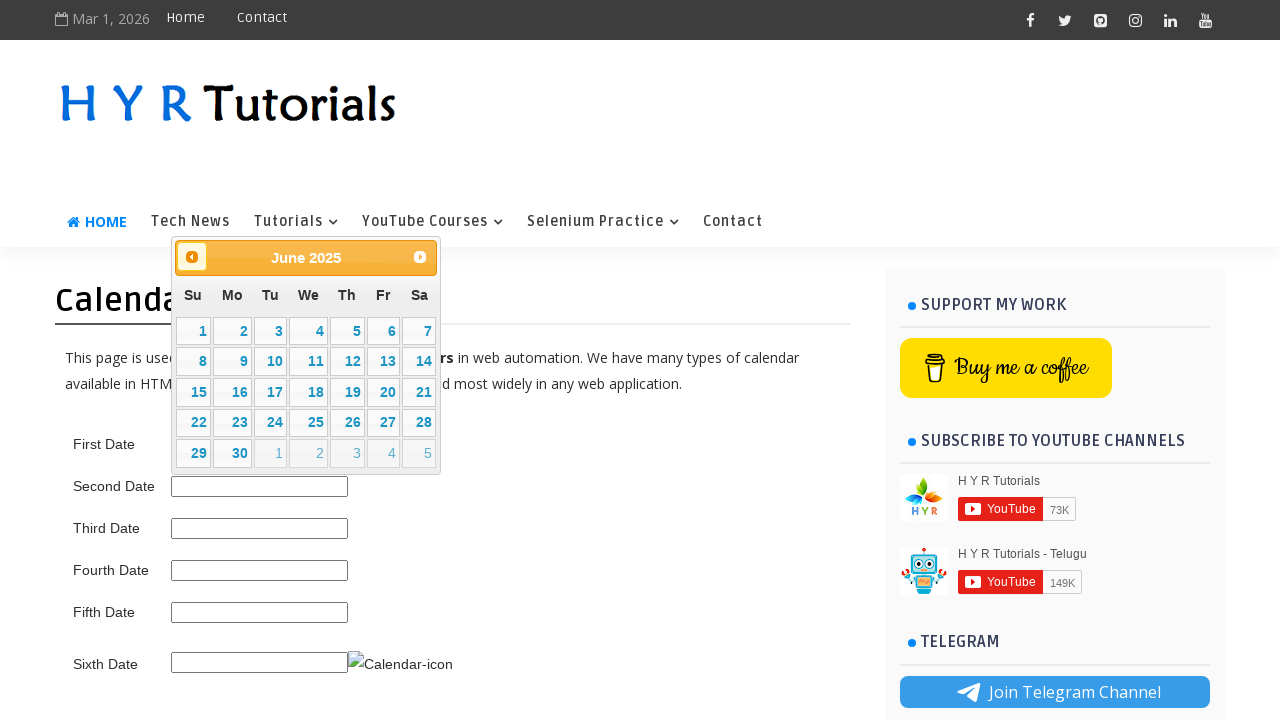

Clicked previous month button to navigate backwards at (192, 257) on .ui-datepicker-prev
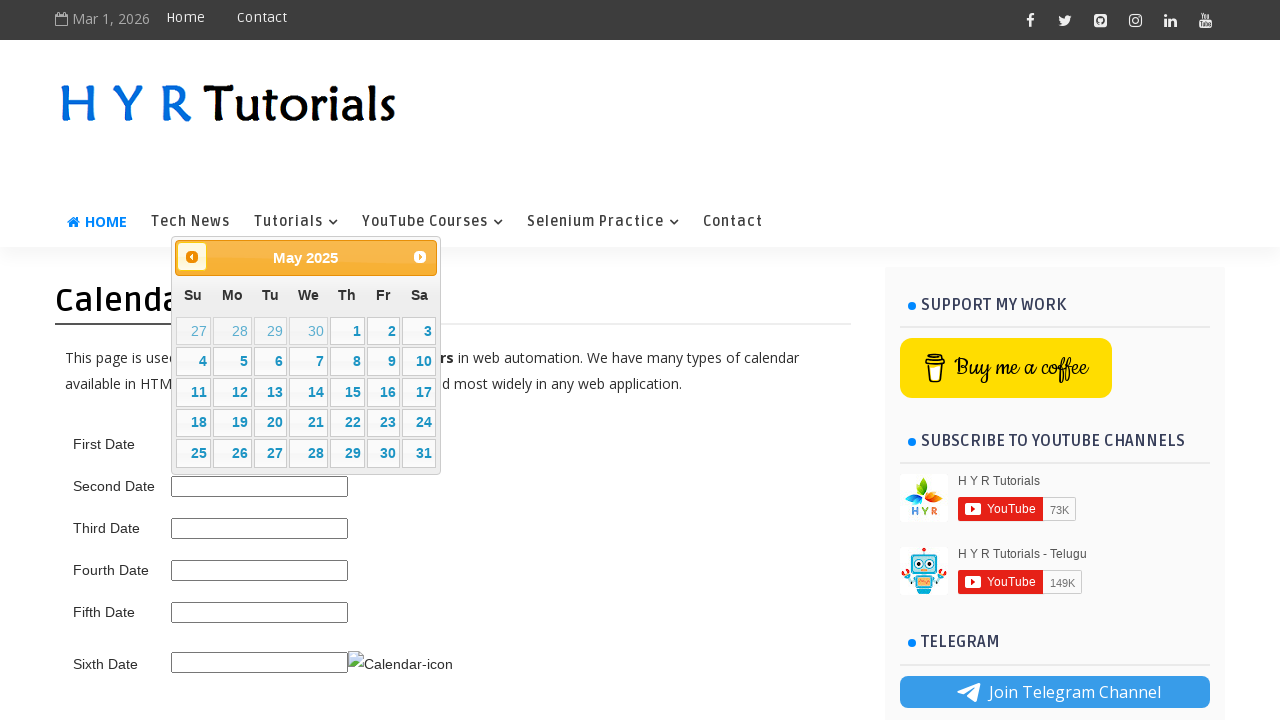

Retrieved updated month/year from date picker
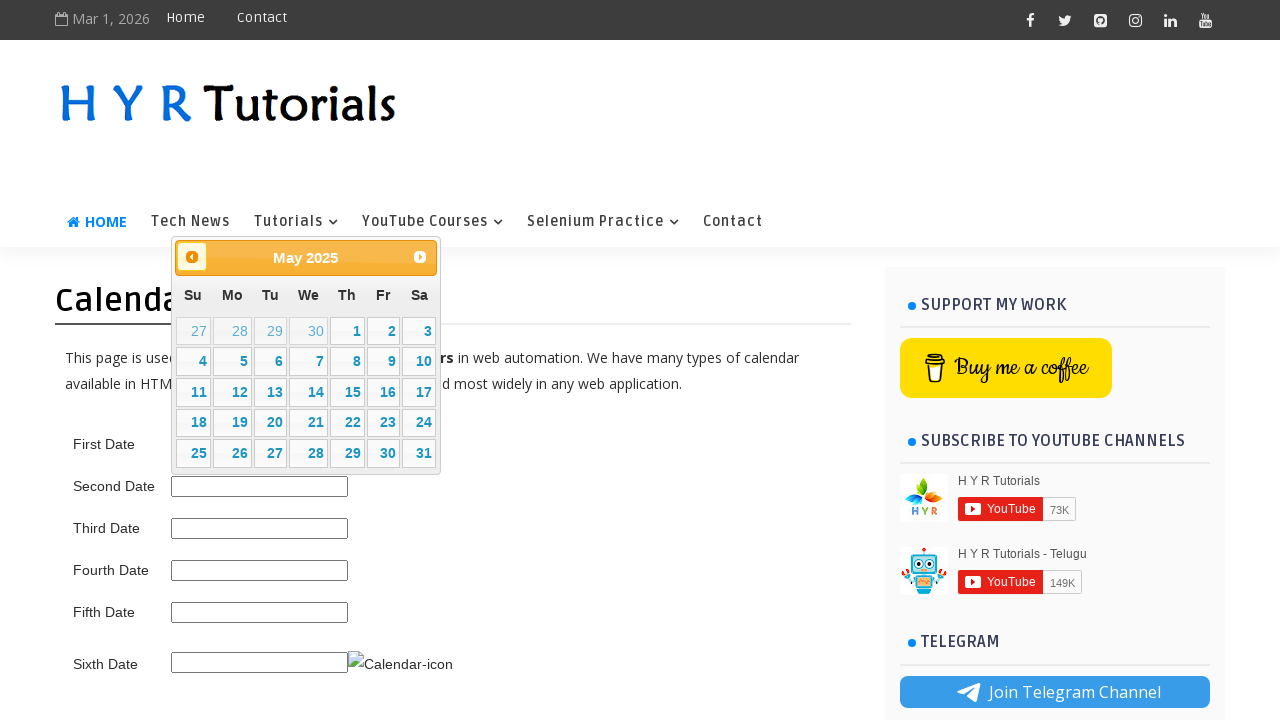

Clicked previous month button to navigate backwards at (192, 257) on .ui-datepicker-prev
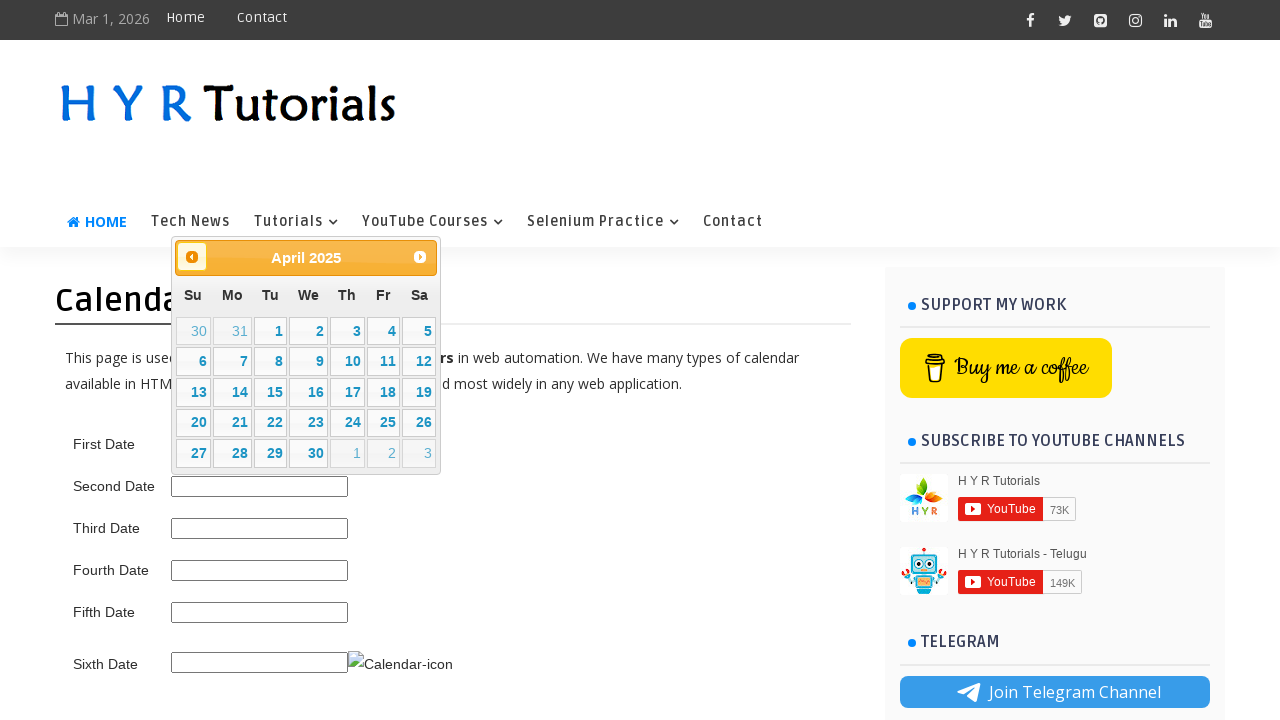

Retrieved updated month/year from date picker
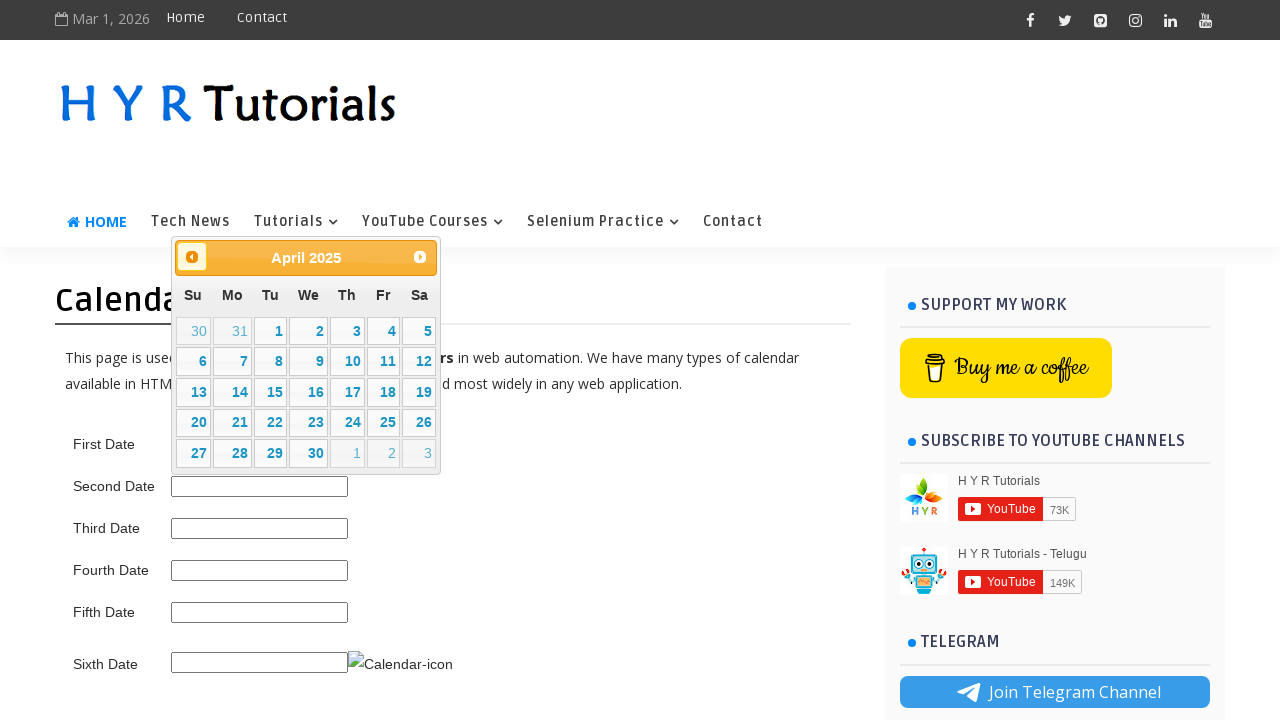

Clicked previous month button to navigate backwards at (192, 257) on .ui-datepicker-prev
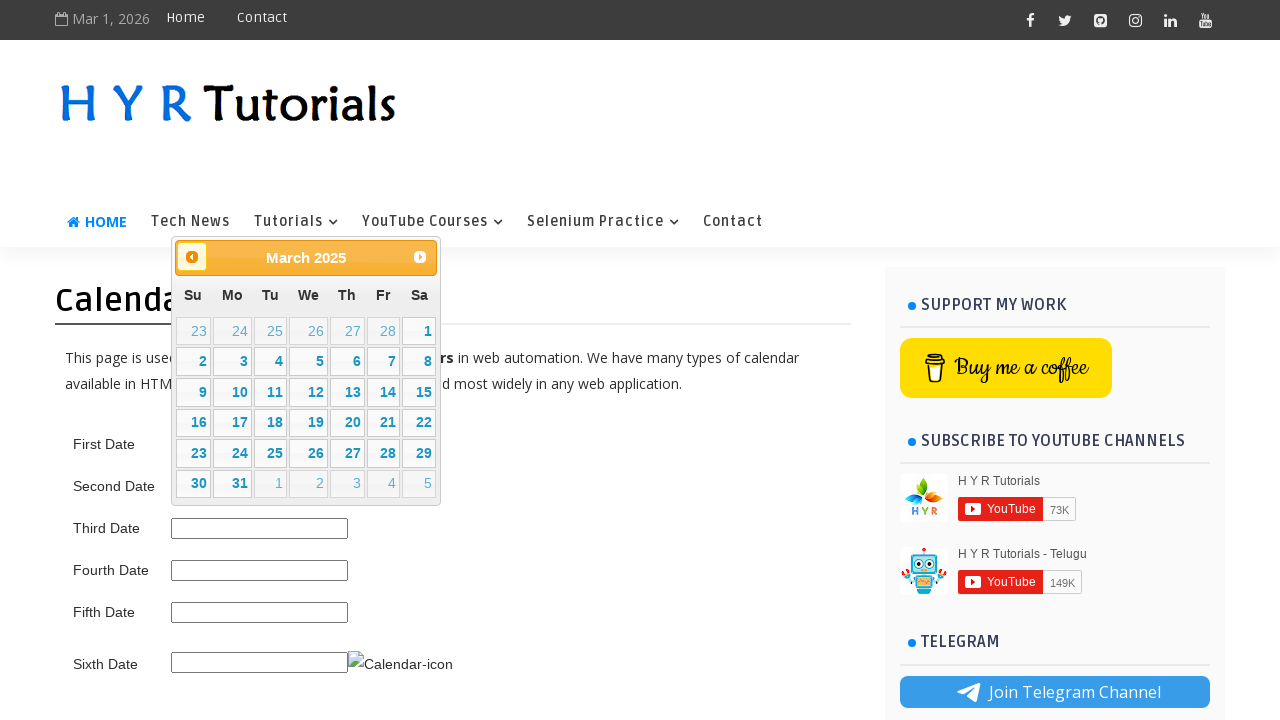

Retrieved updated month/year from date picker
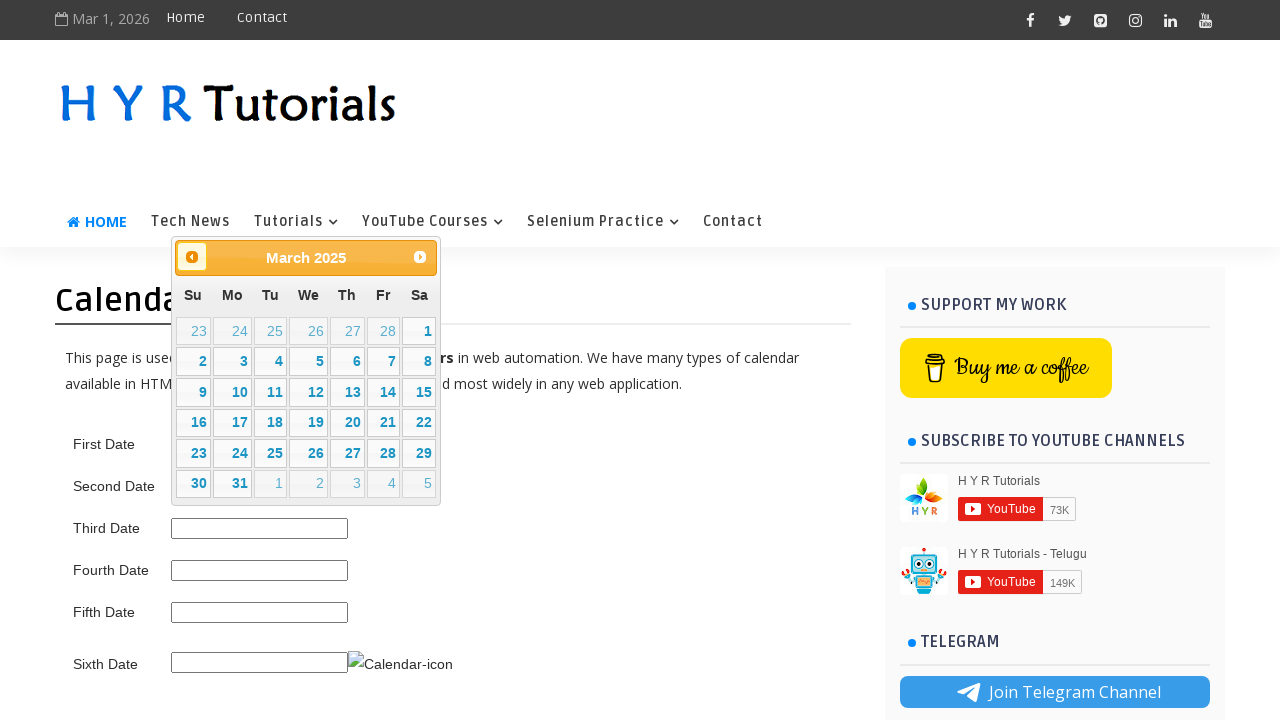

Clicked previous month button to navigate backwards at (192, 257) on .ui-datepicker-prev
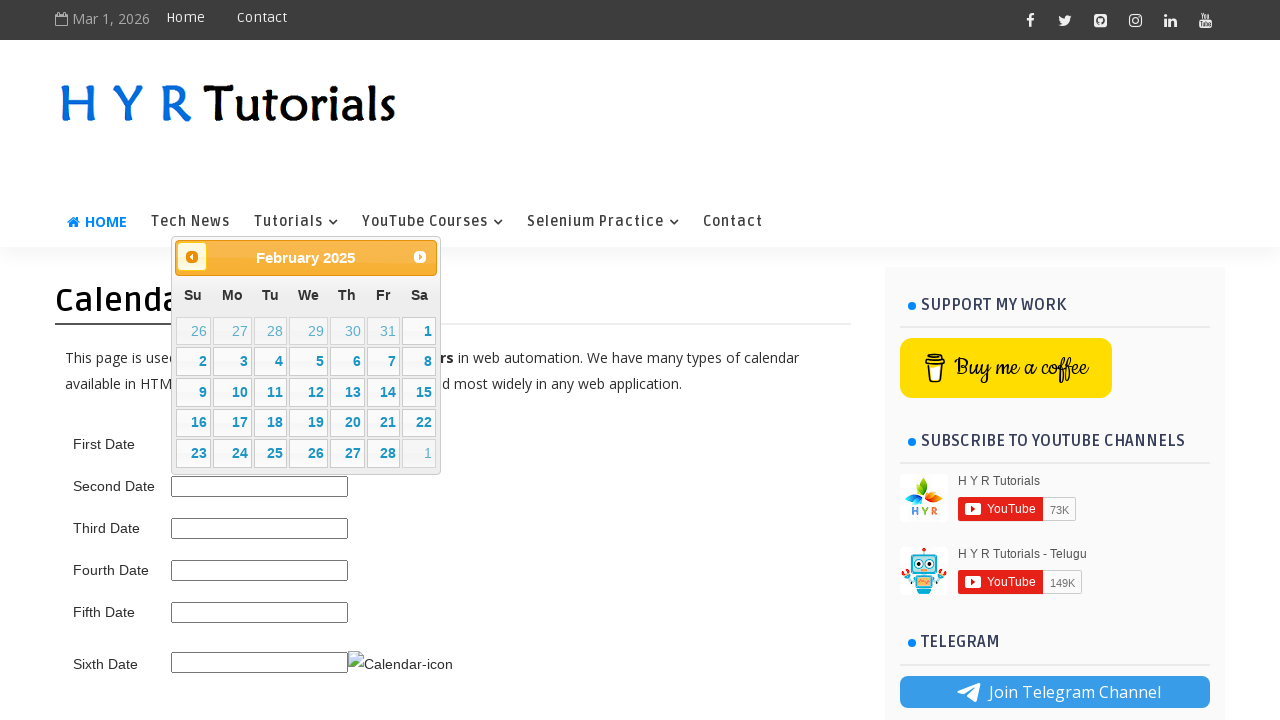

Retrieved updated month/year from date picker
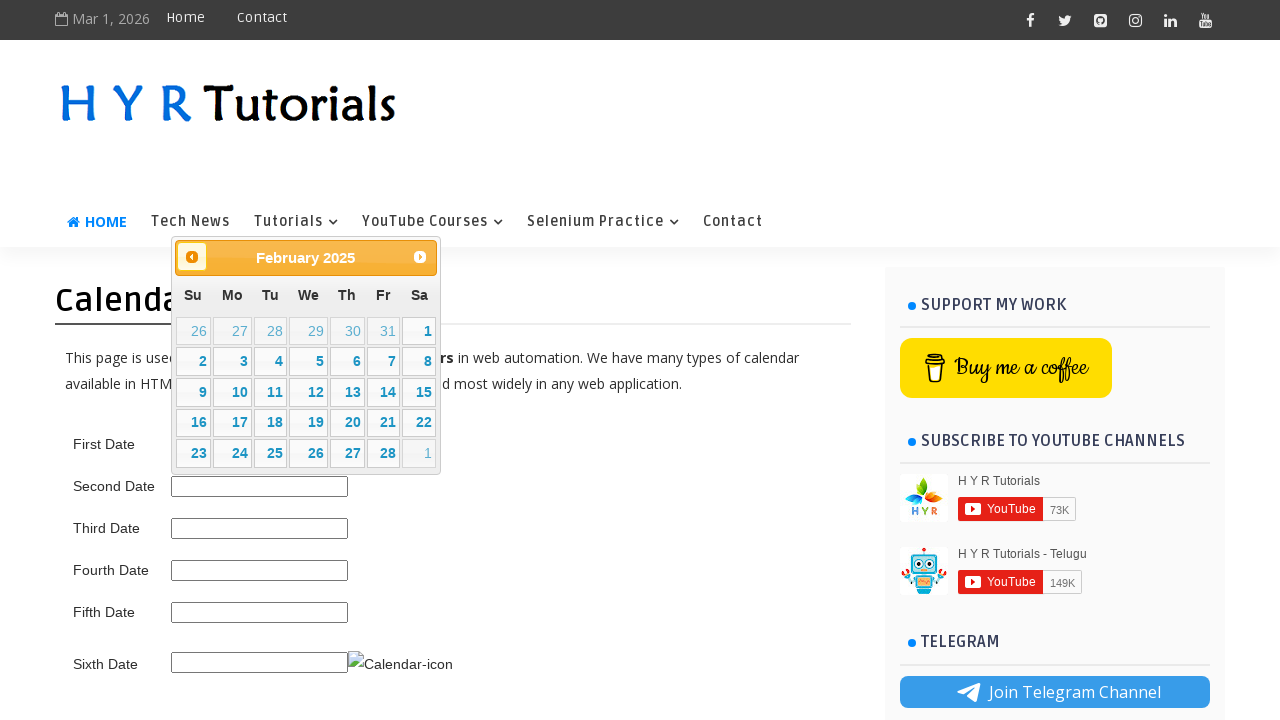

Clicked previous month button to navigate backwards at (192, 257) on .ui-datepicker-prev
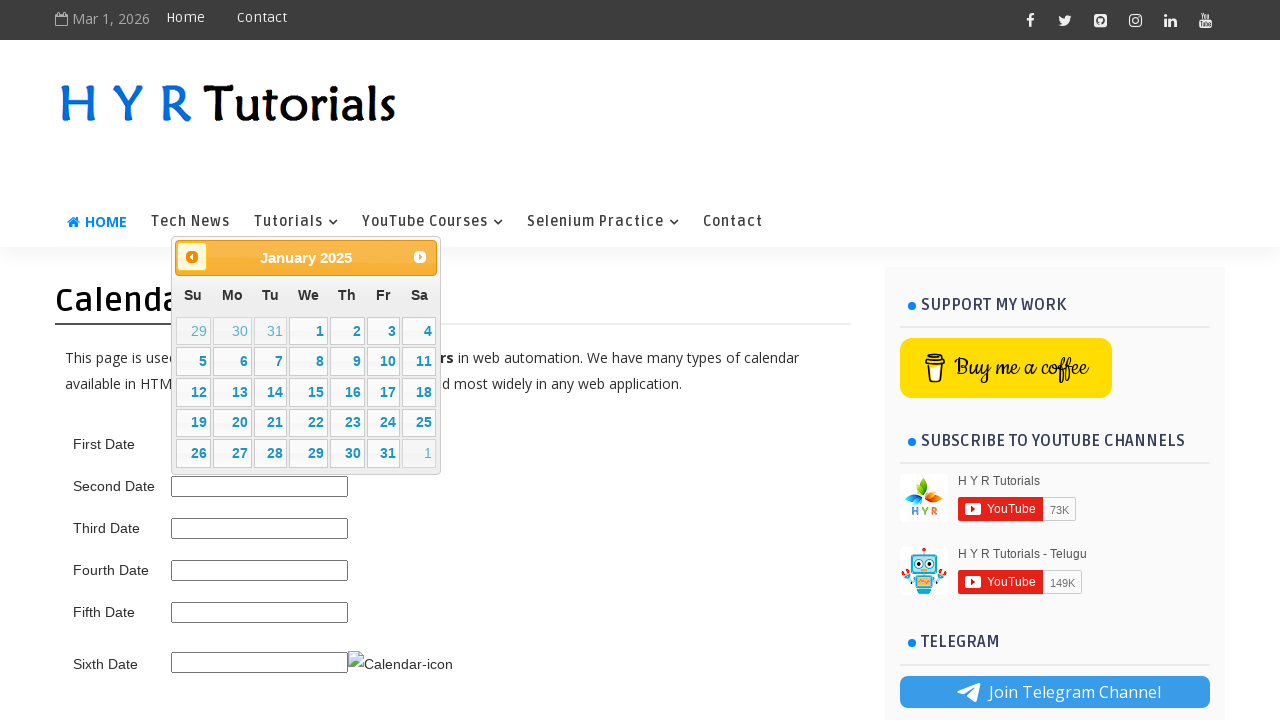

Retrieved updated month/year from date picker
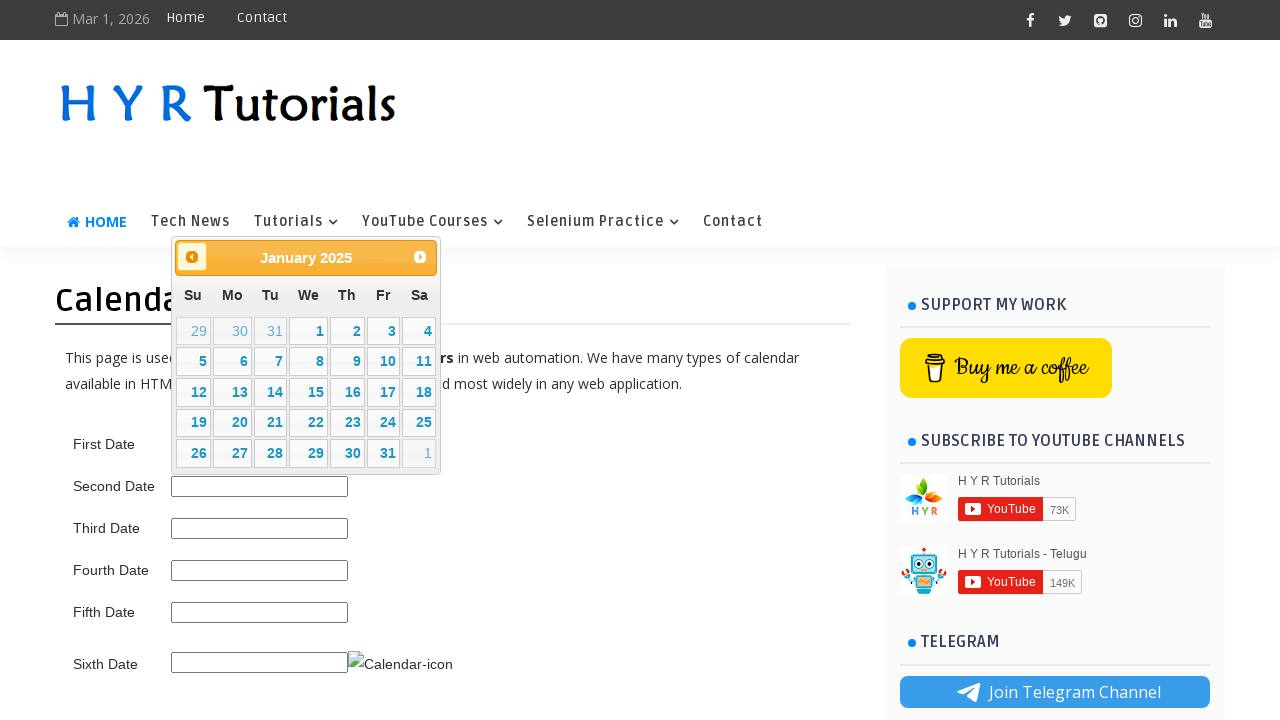

Clicked previous month button to navigate backwards at (192, 257) on .ui-datepicker-prev
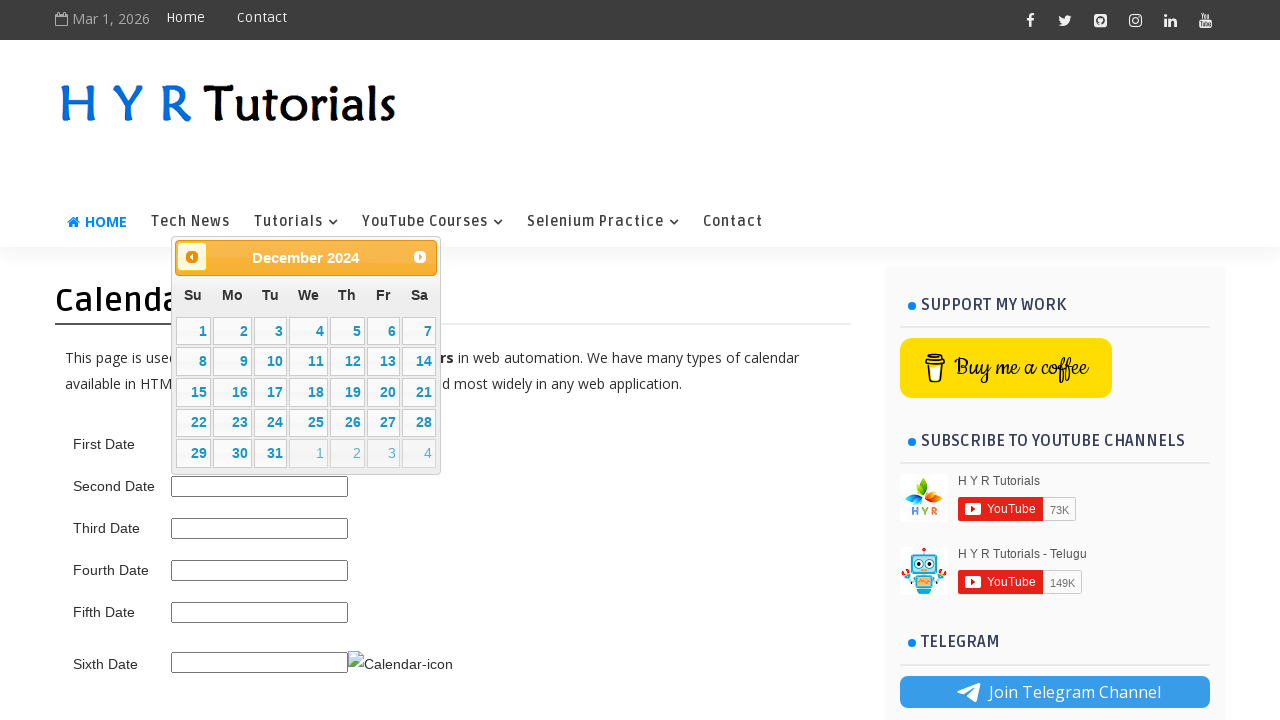

Retrieved updated month/year from date picker
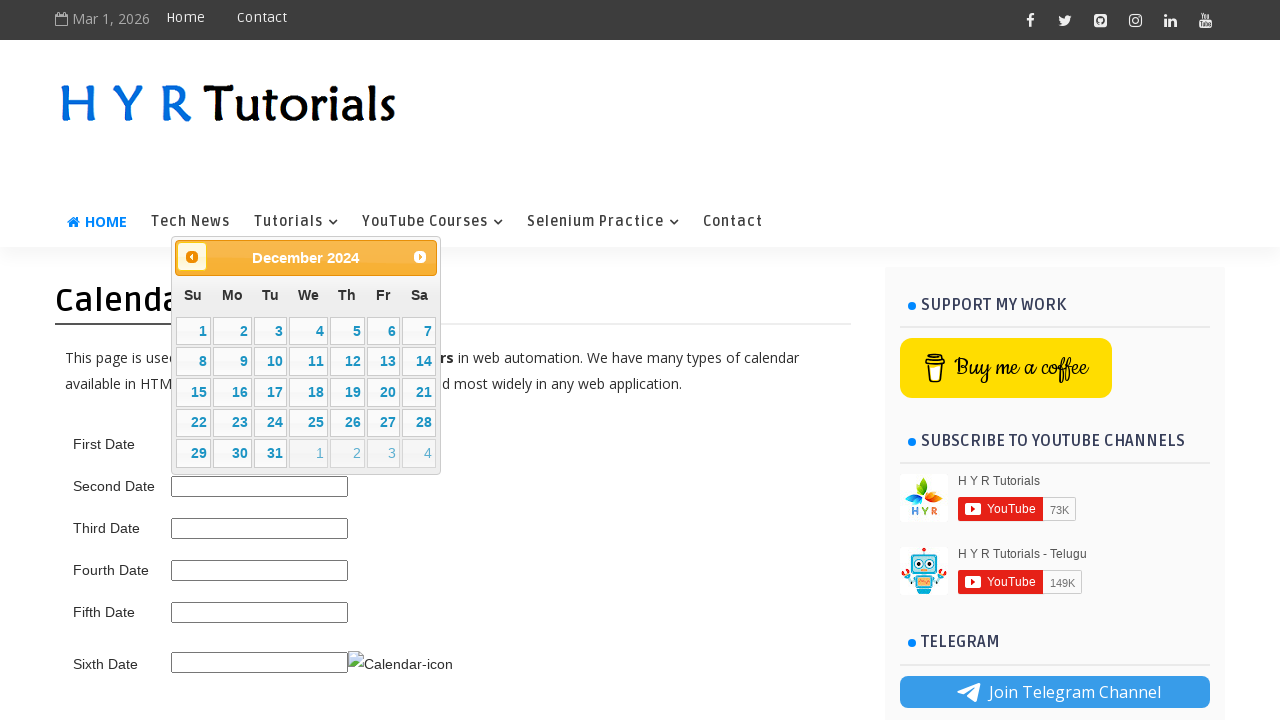

Clicked previous month button to navigate backwards at (192, 257) on .ui-datepicker-prev
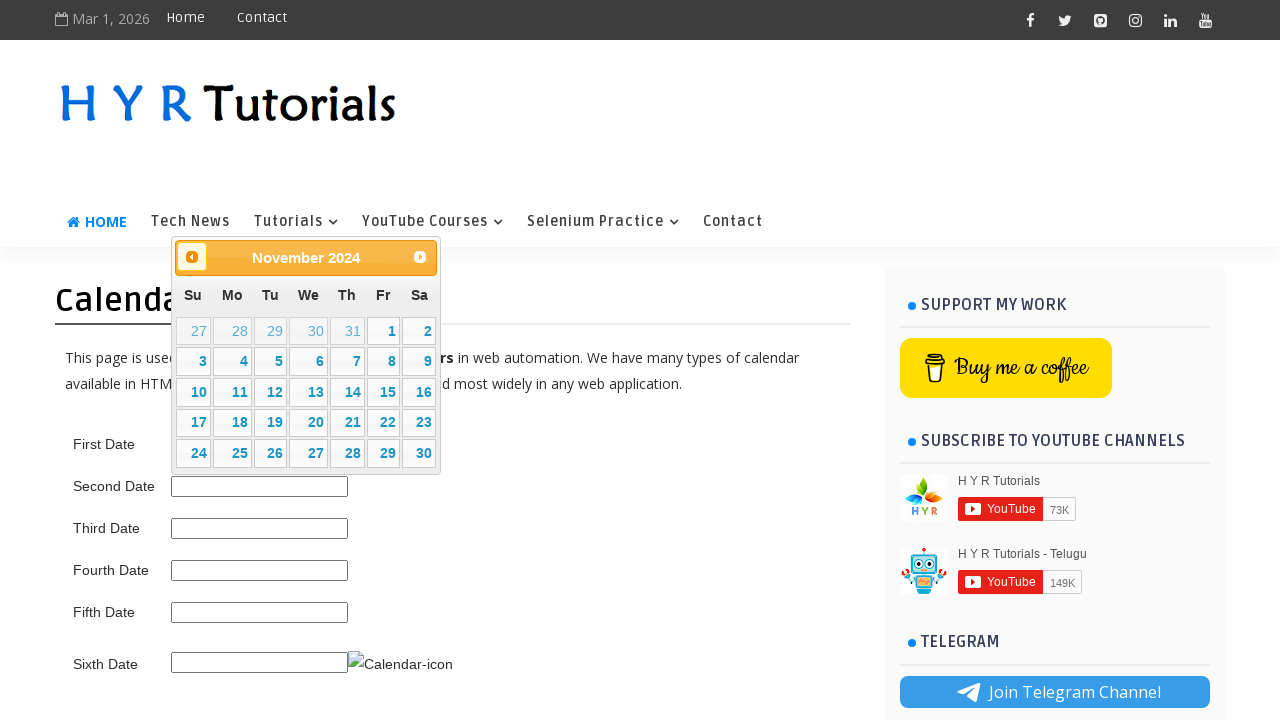

Retrieved updated month/year from date picker
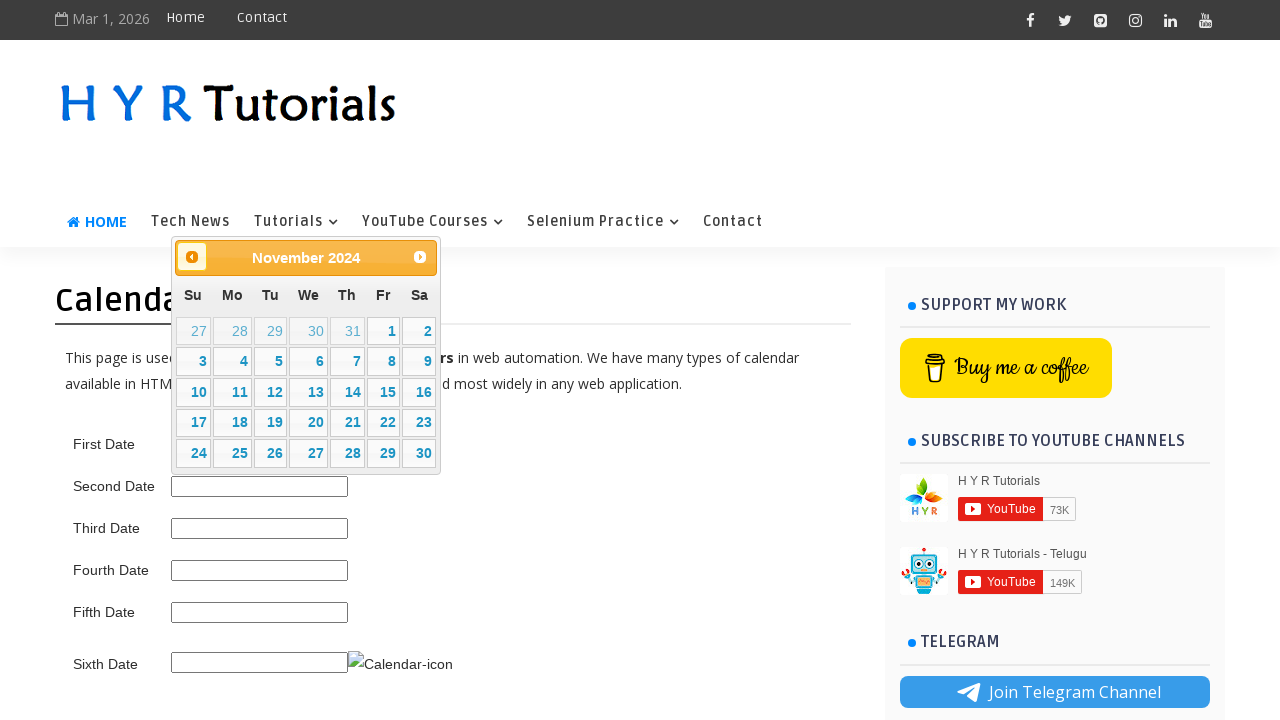

Clicked previous month button to navigate backwards at (192, 257) on .ui-datepicker-prev
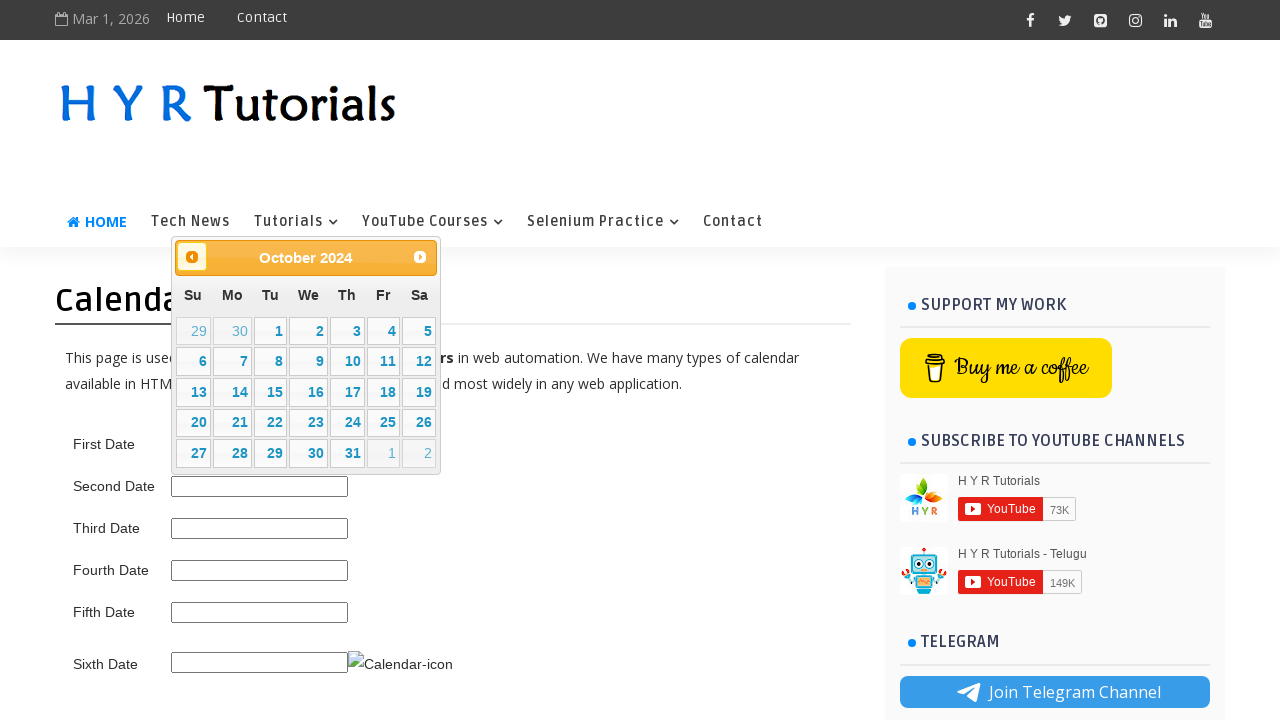

Retrieved updated month/year from date picker
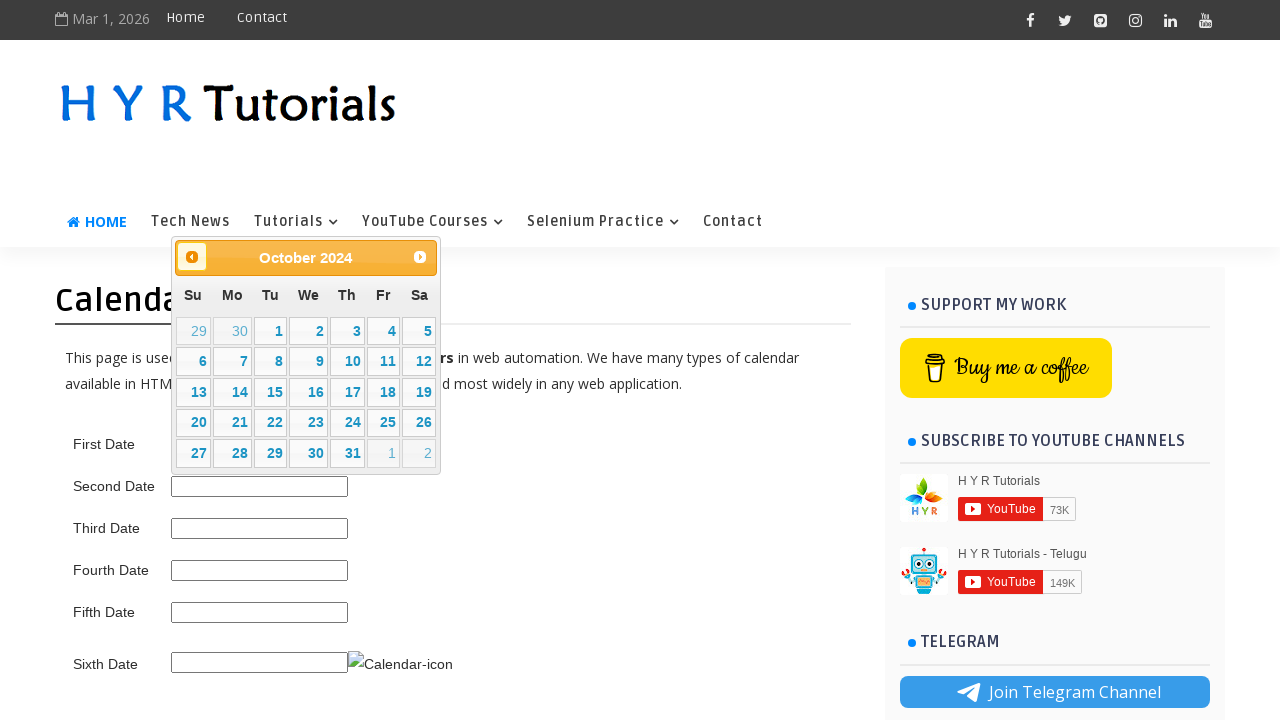

Clicked previous month button to navigate backwards at (192, 257) on .ui-datepicker-prev
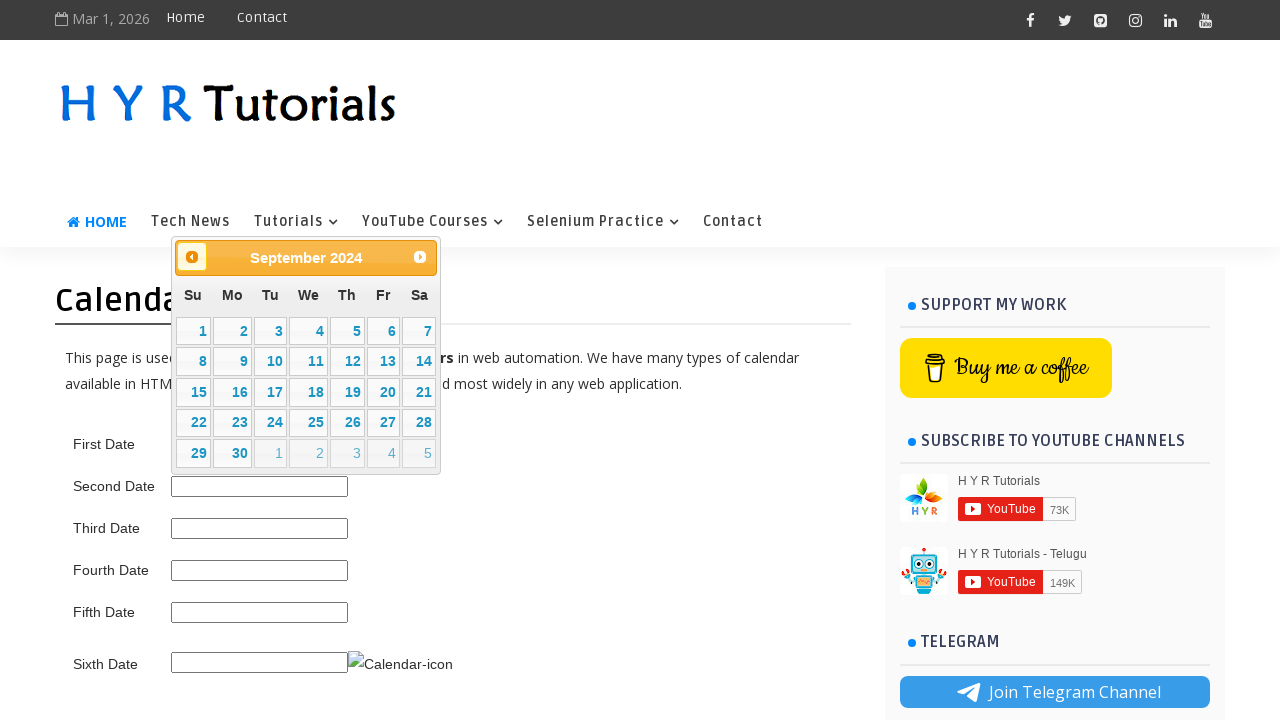

Retrieved updated month/year from date picker
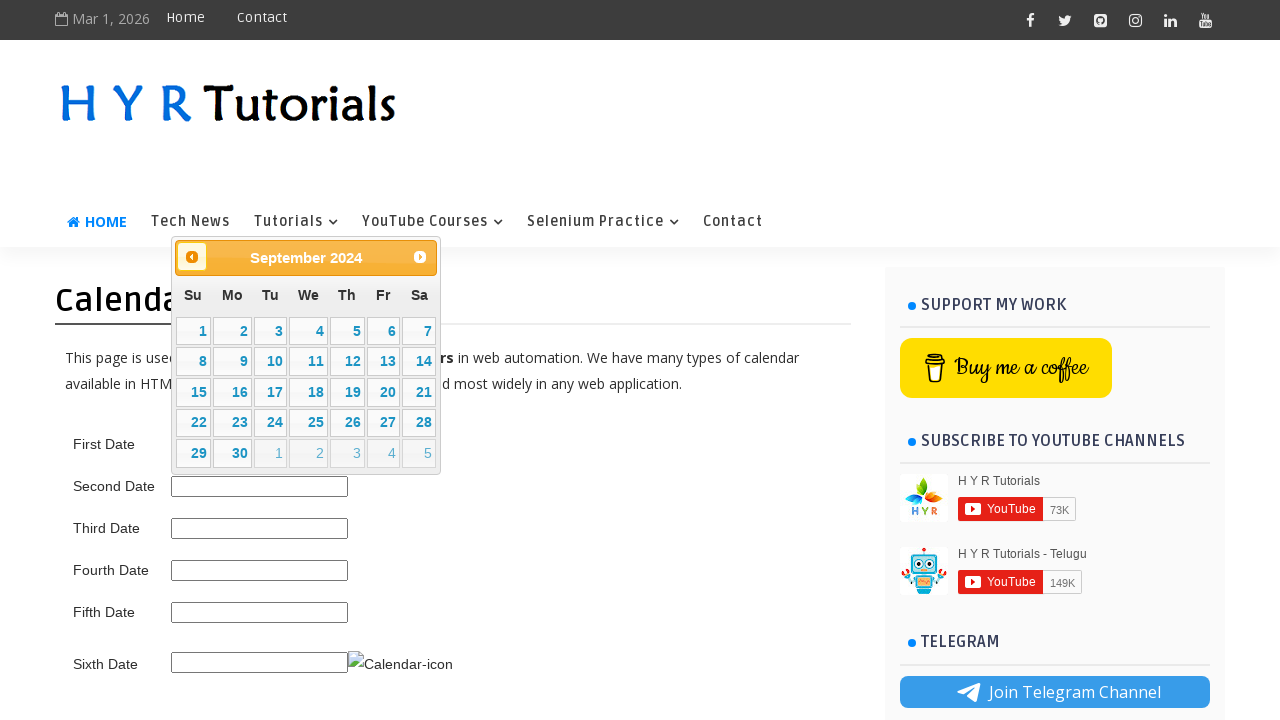

Clicked previous month button to navigate backwards at (192, 257) on .ui-datepicker-prev
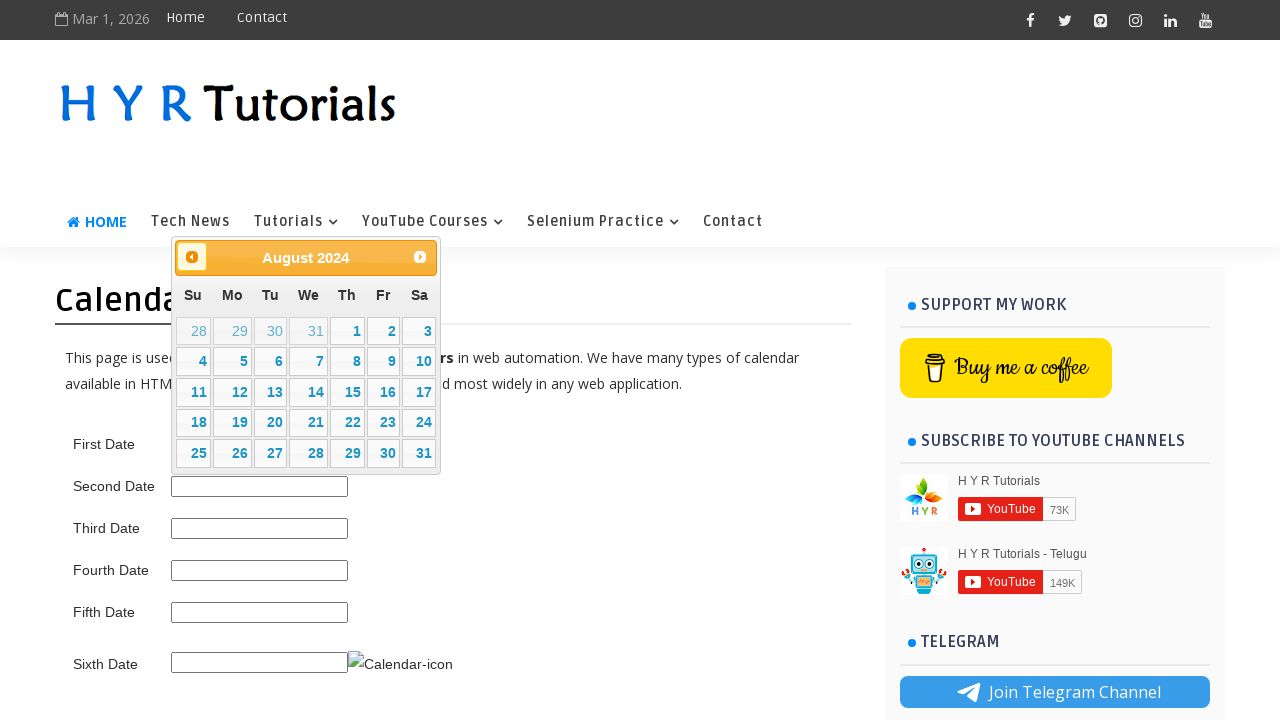

Retrieved updated month/year from date picker
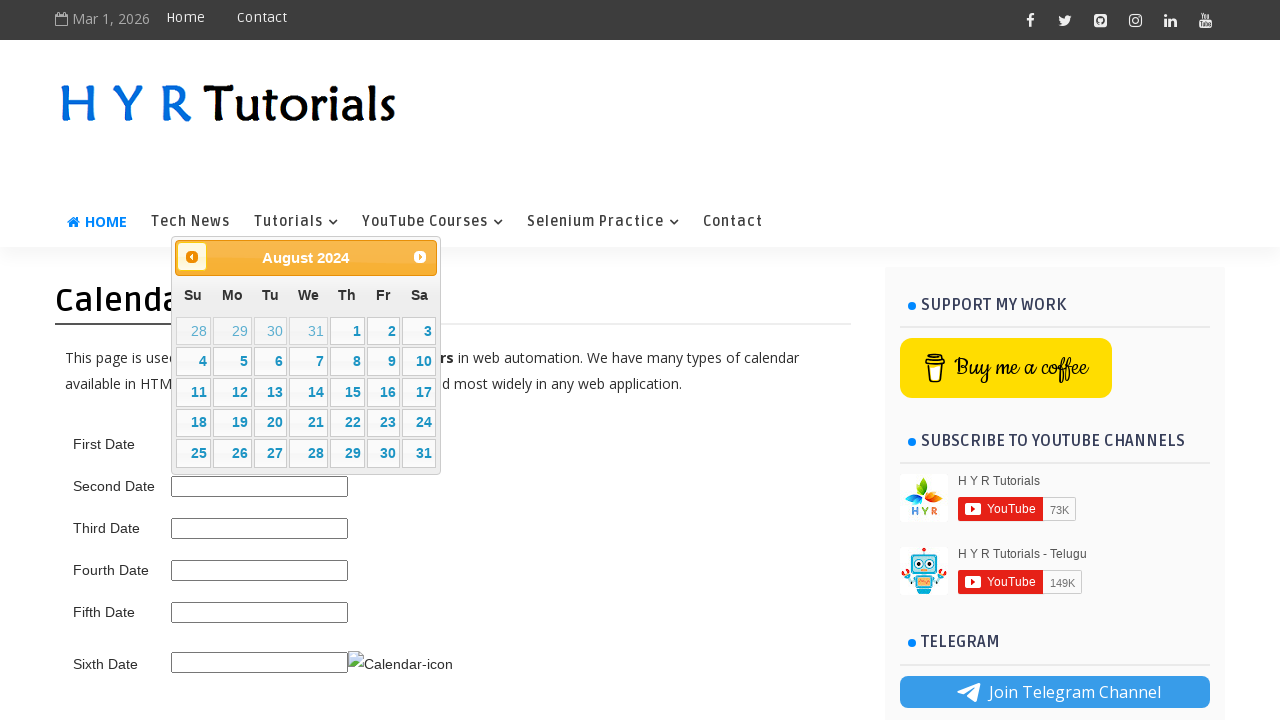

Clicked previous month button to navigate backwards at (192, 257) on .ui-datepicker-prev
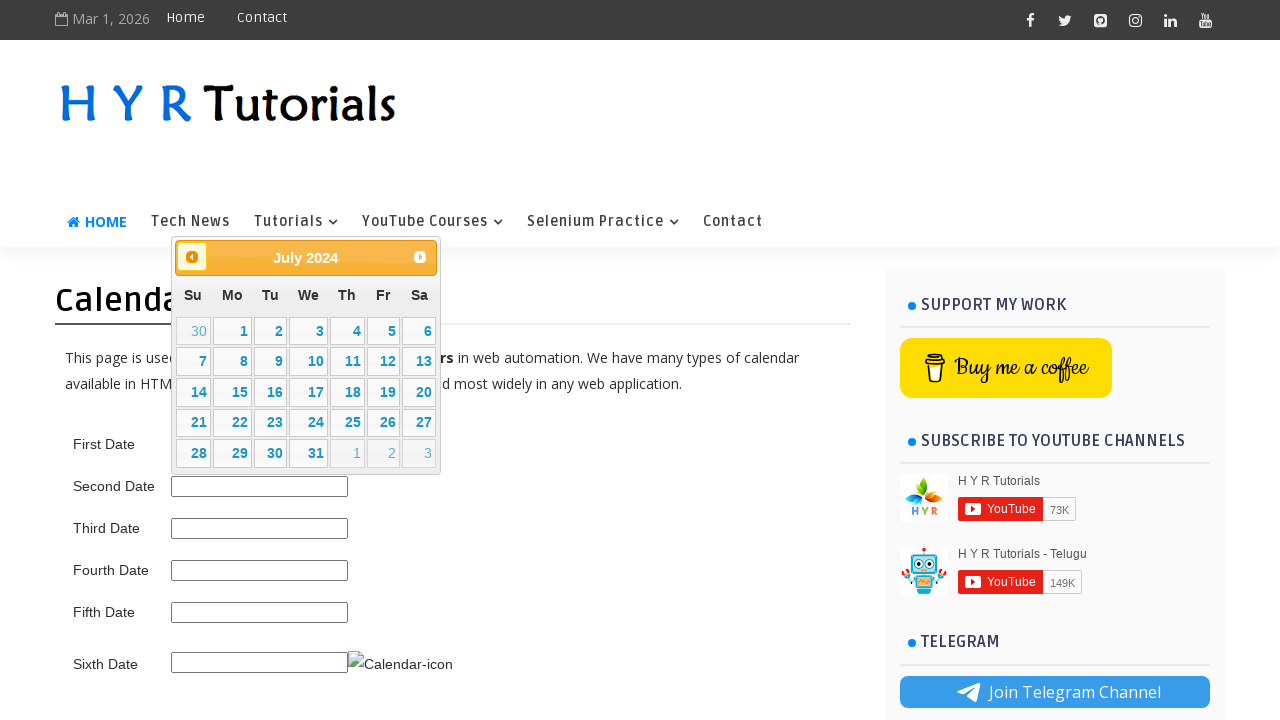

Retrieved updated month/year from date picker
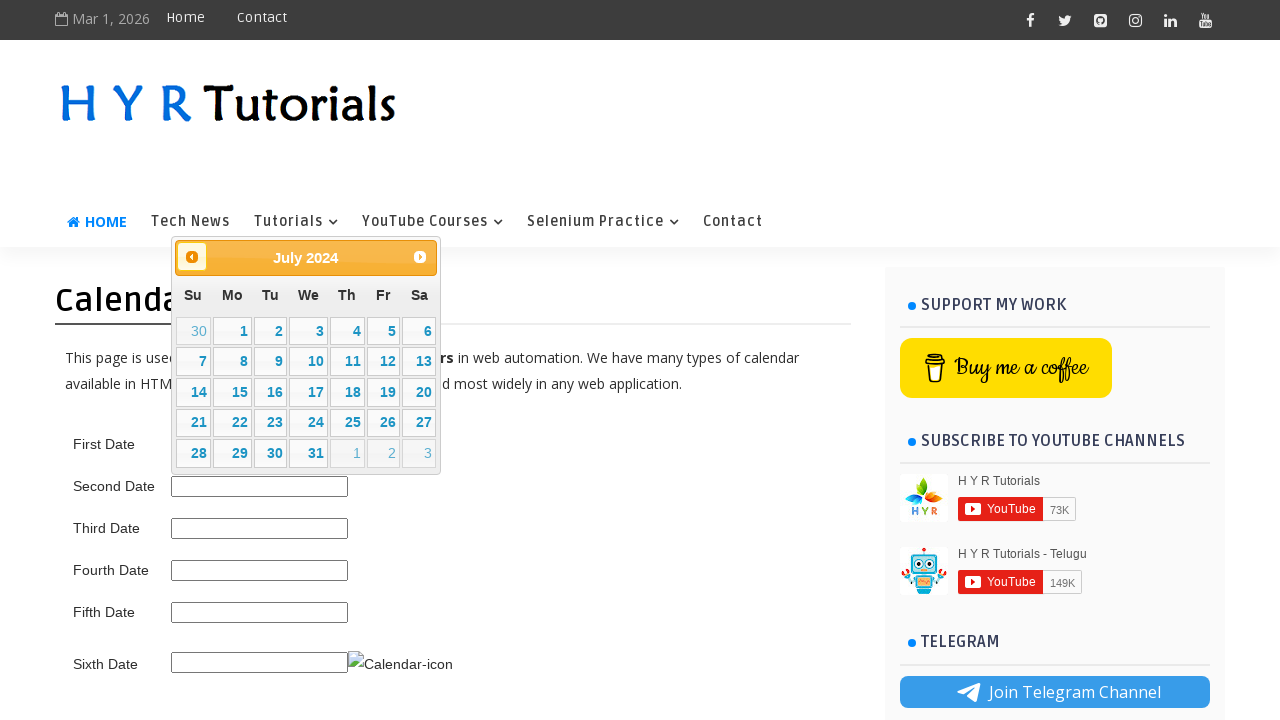

Clicked previous month button to navigate backwards at (192, 257) on .ui-datepicker-prev
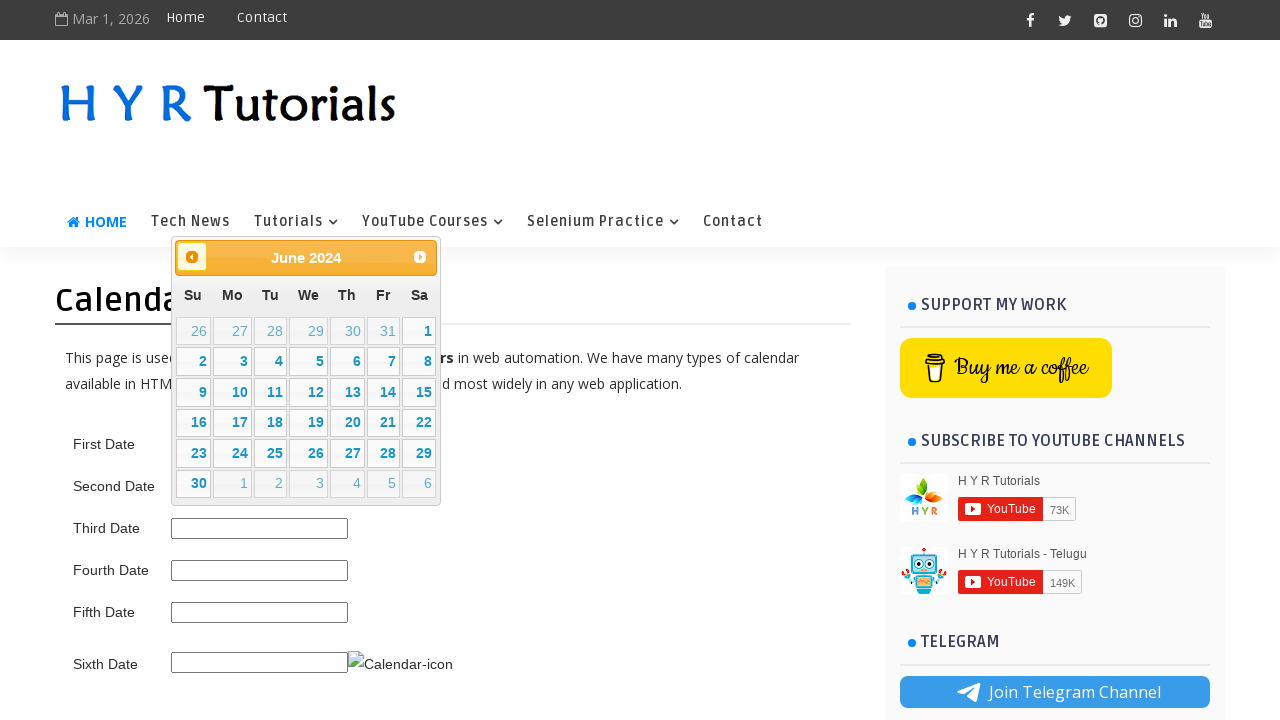

Retrieved updated month/year from date picker
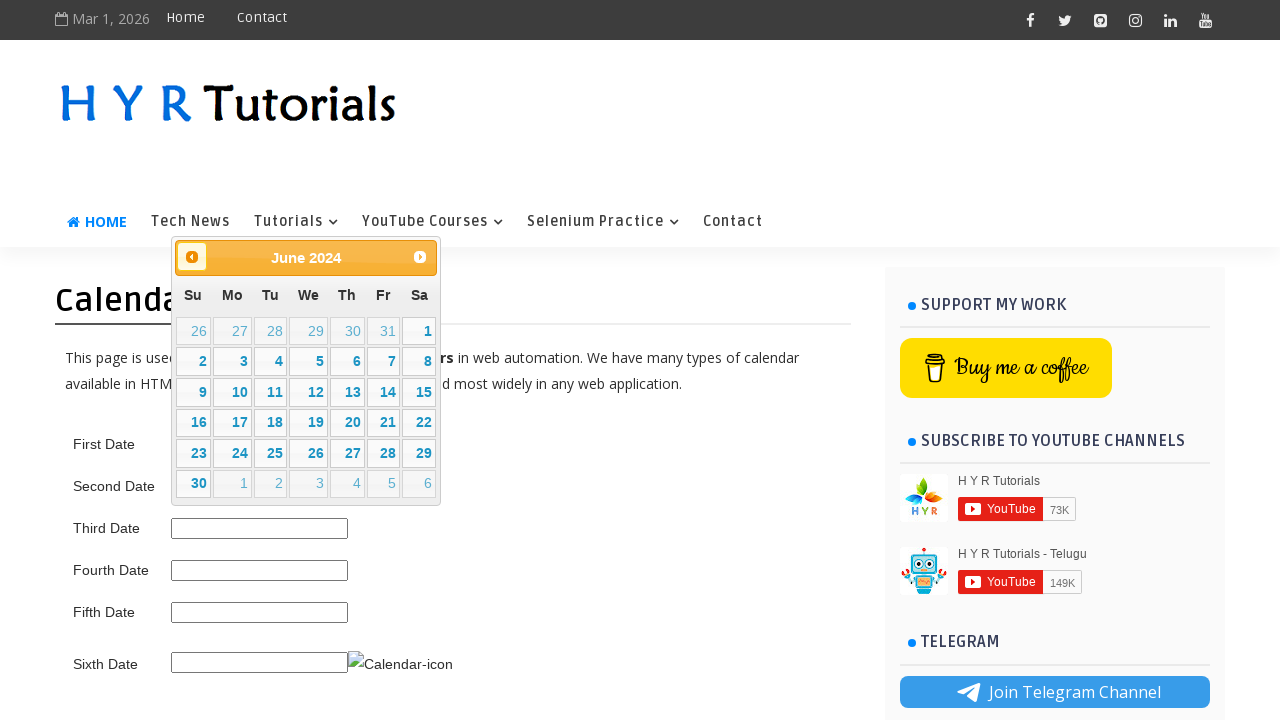

Clicked previous month button to navigate backwards at (192, 257) on .ui-datepicker-prev
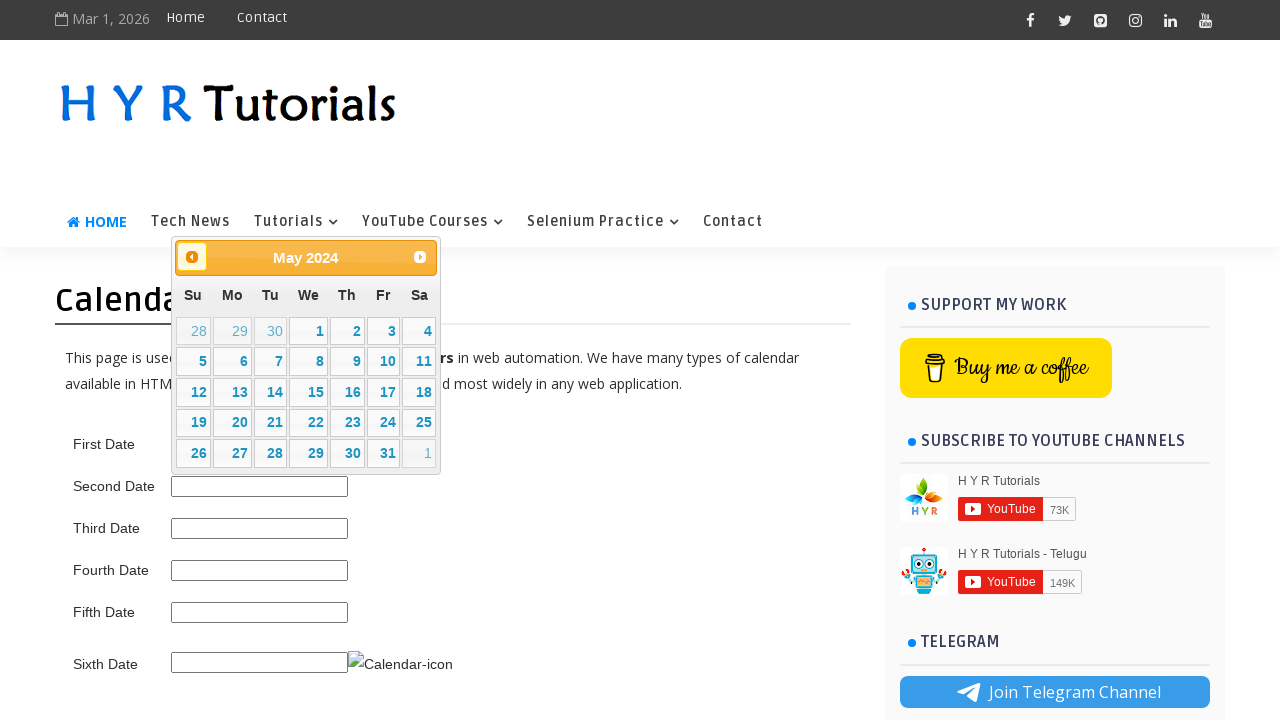

Retrieved updated month/year from date picker
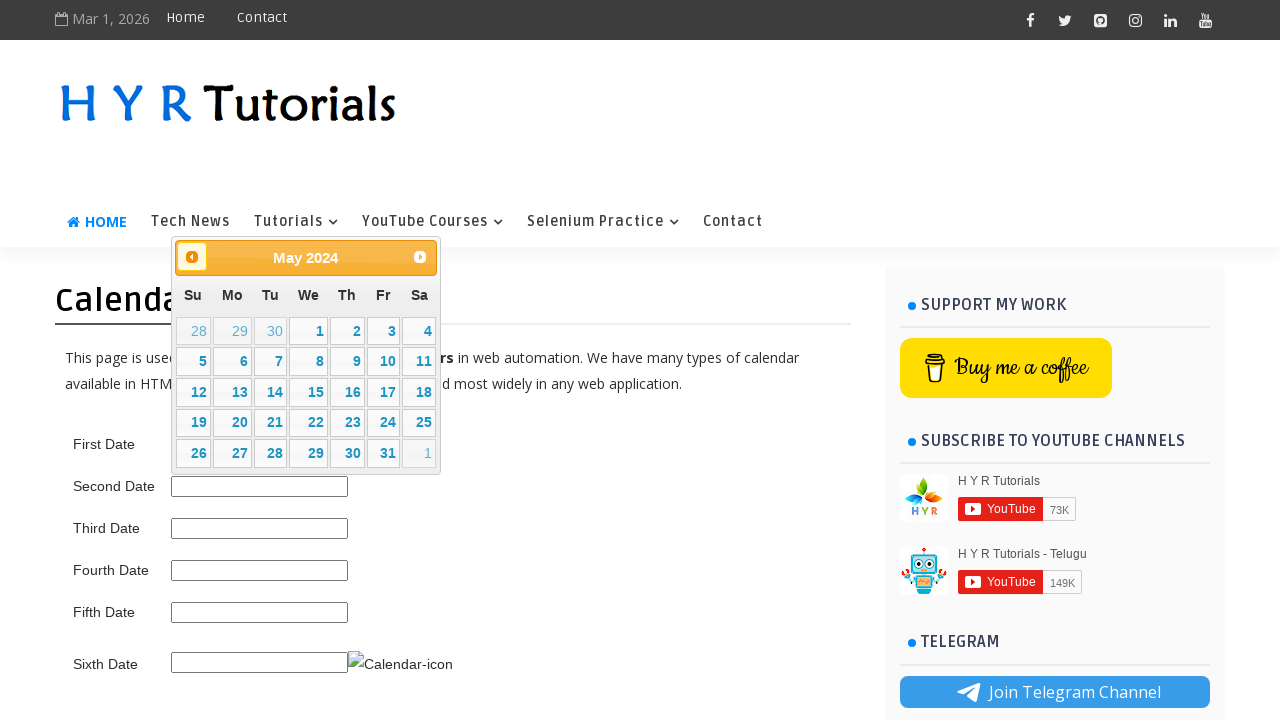

Clicked previous month button to navigate backwards at (192, 257) on .ui-datepicker-prev
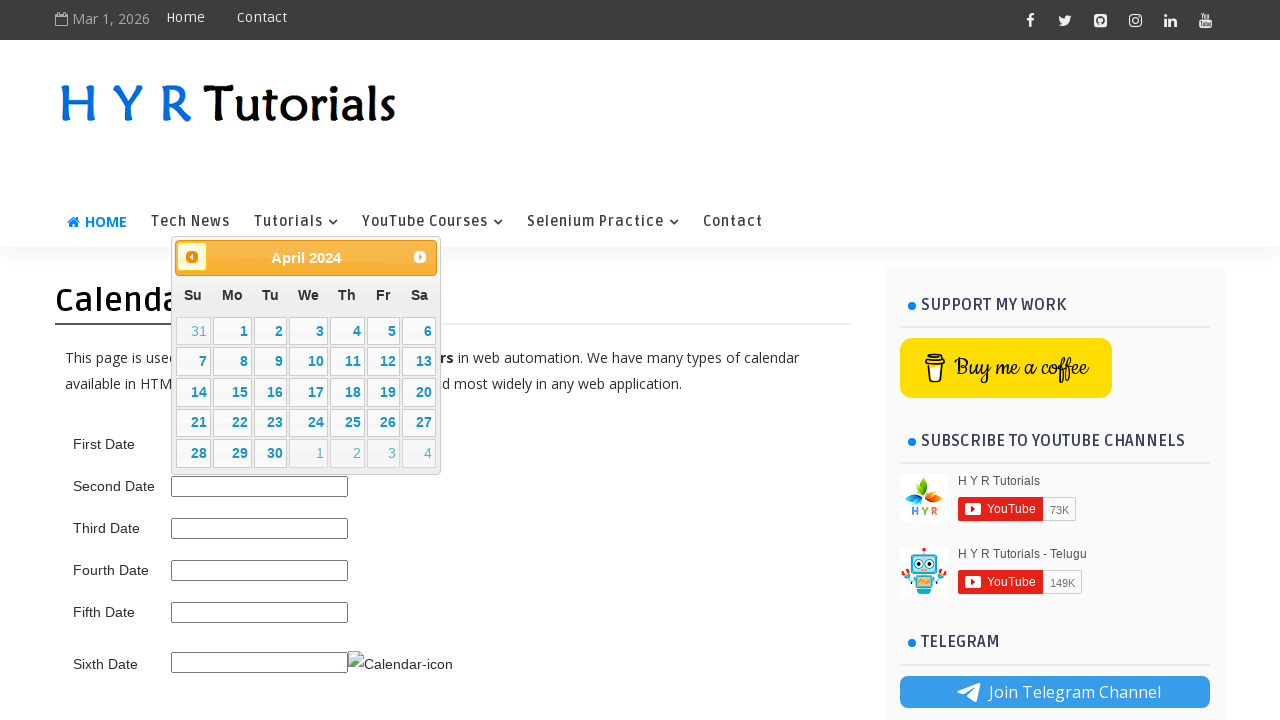

Retrieved updated month/year from date picker
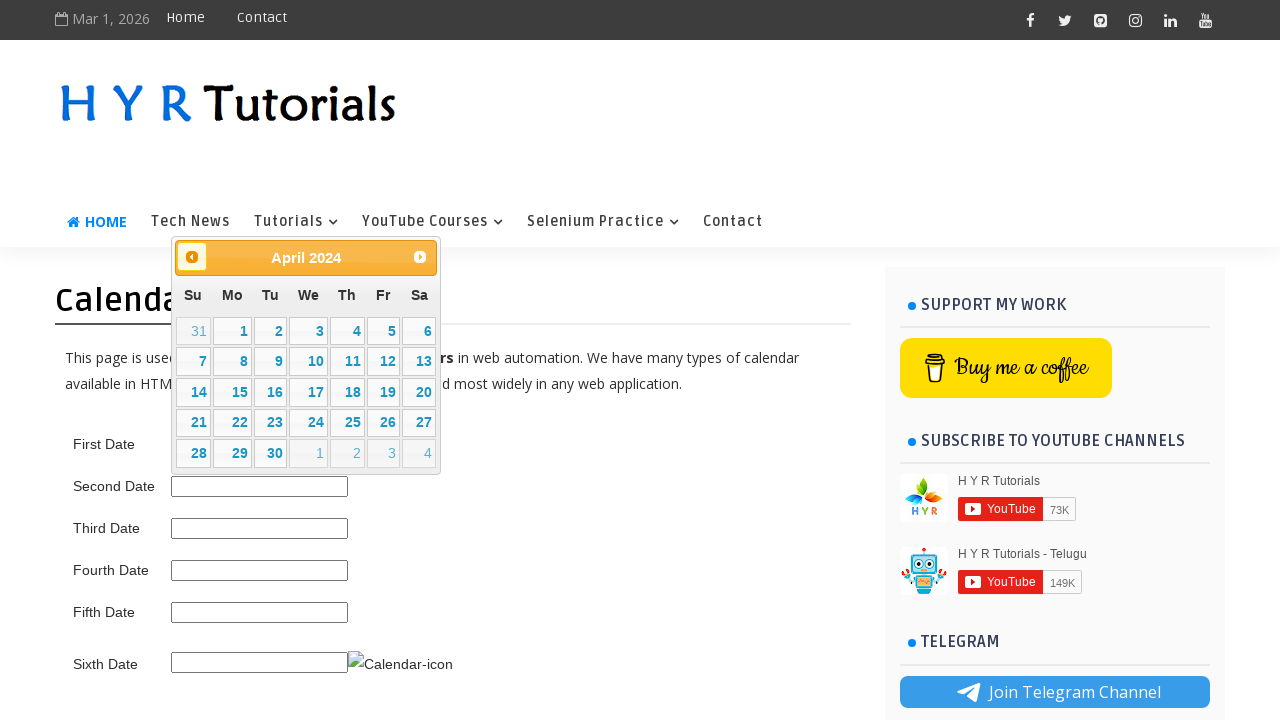

Clicked previous month button to navigate backwards at (192, 257) on .ui-datepicker-prev
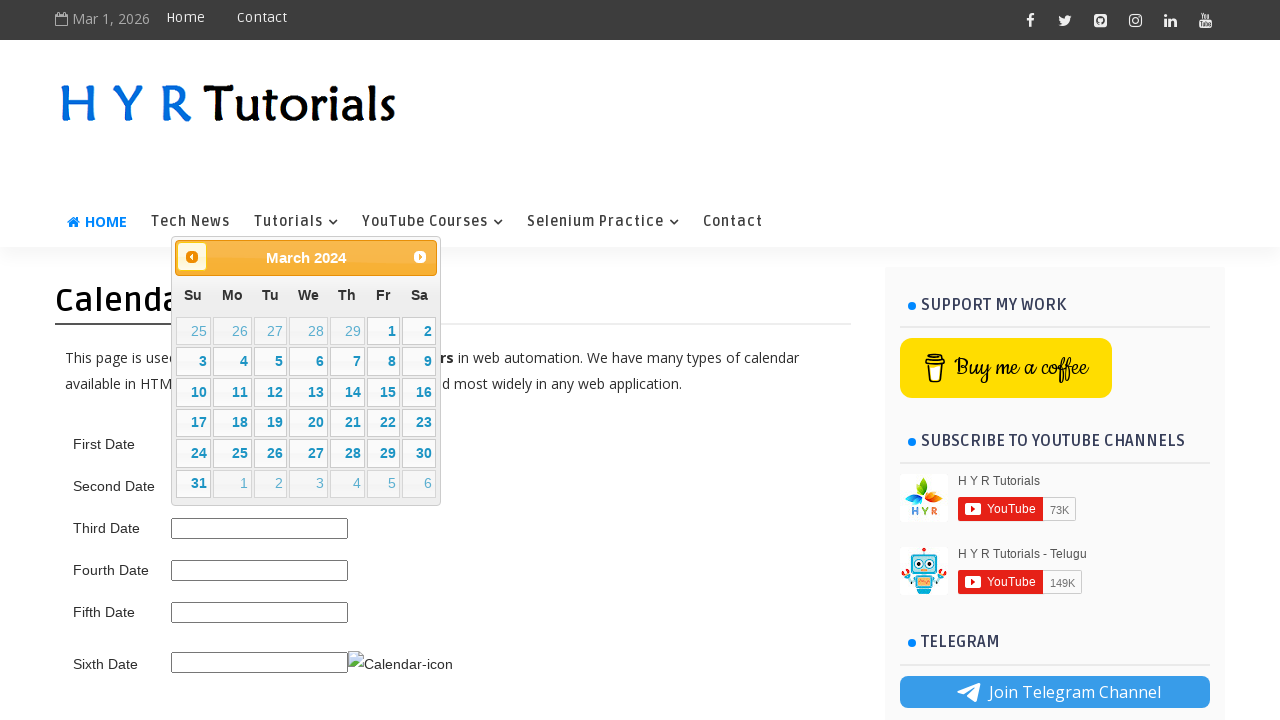

Retrieved updated month/year from date picker
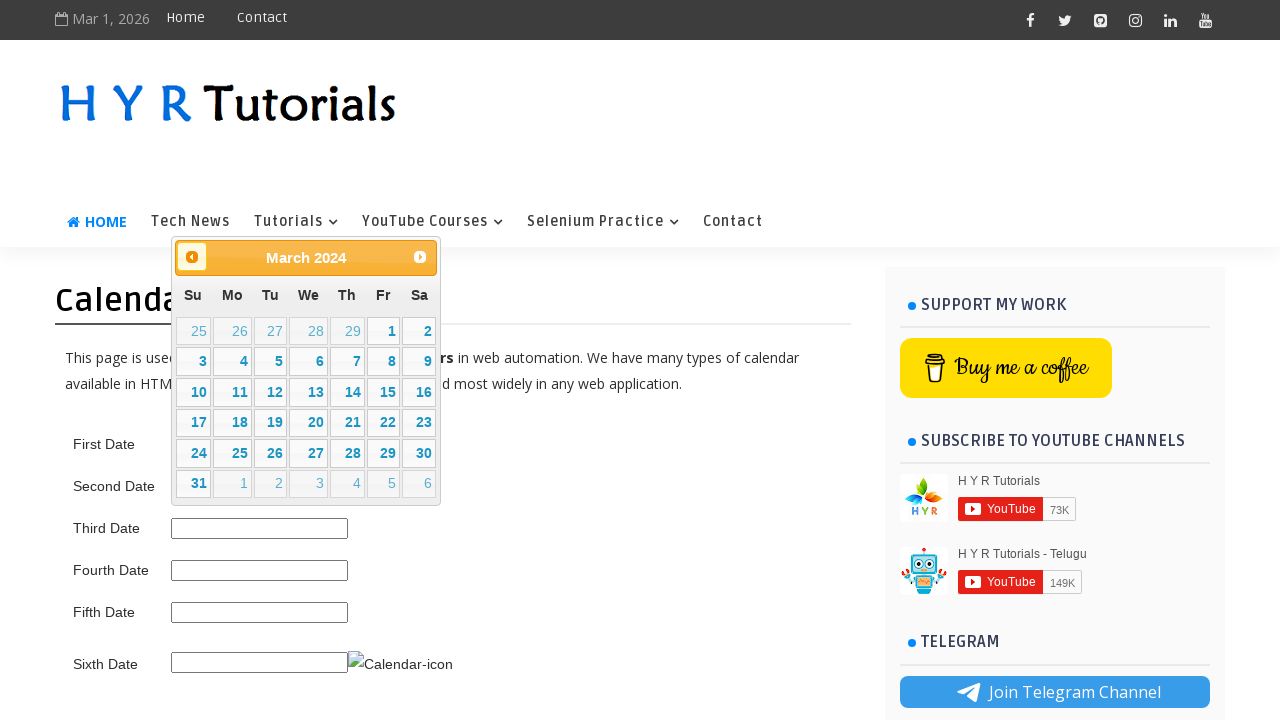

Clicked previous month button to navigate backwards at (192, 257) on .ui-datepicker-prev
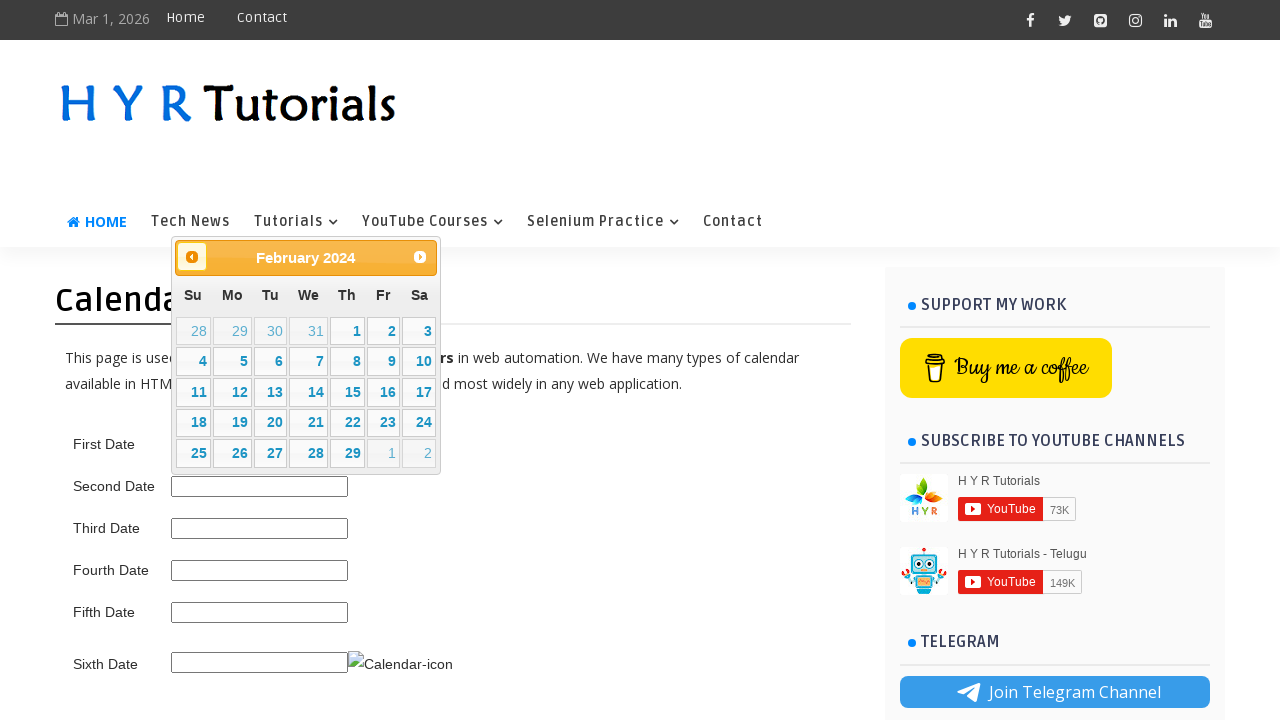

Retrieved updated month/year from date picker
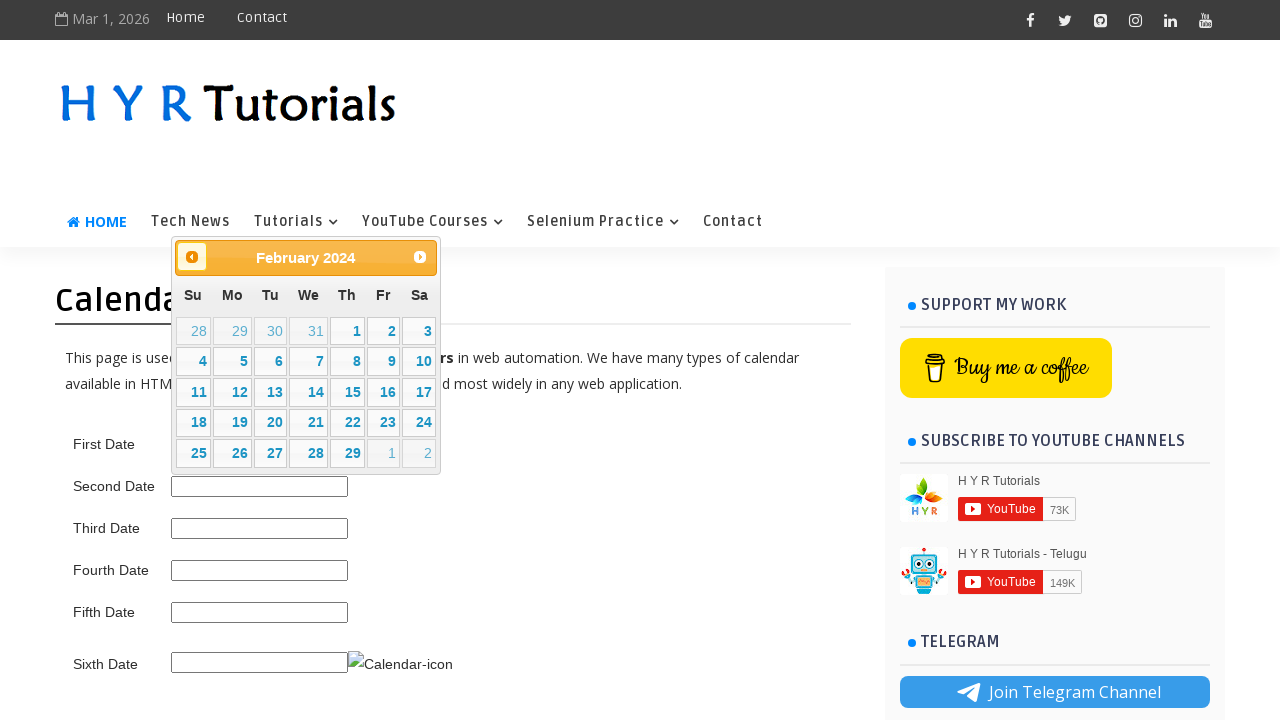

Clicked previous month button to navigate backwards at (192, 257) on .ui-datepicker-prev
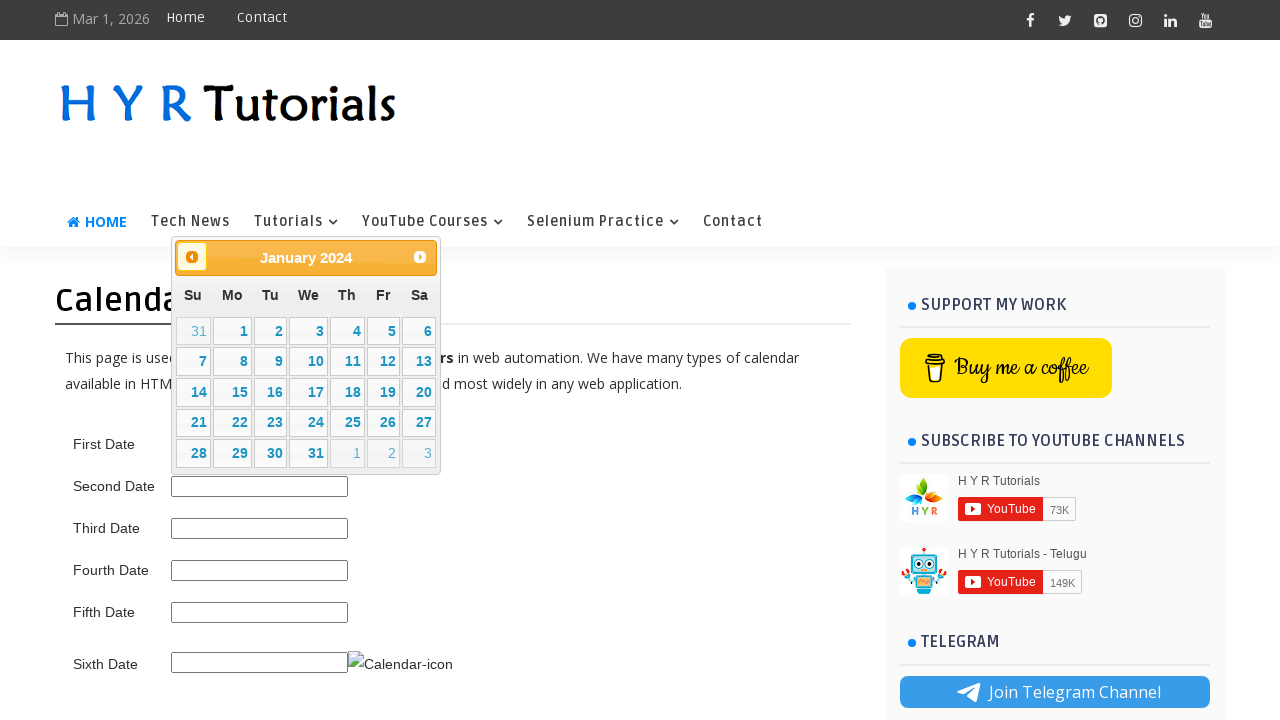

Retrieved updated month/year from date picker
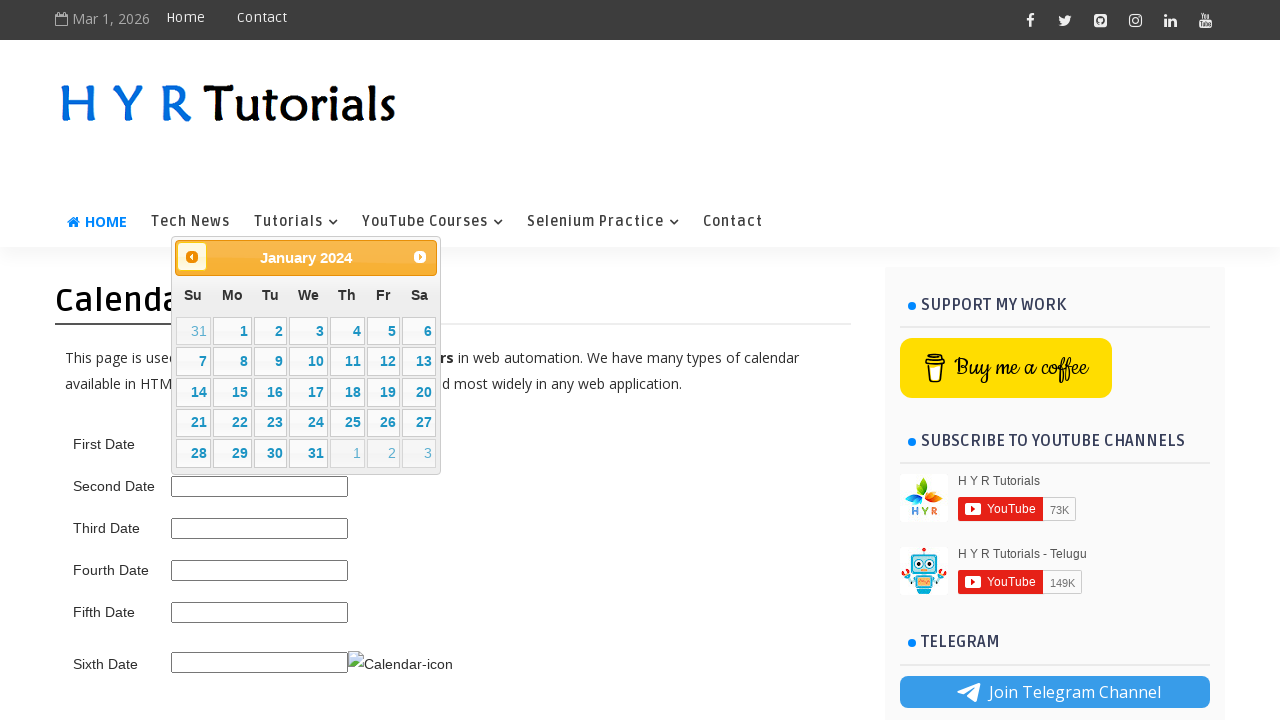

Clicked previous month button to navigate backwards at (192, 257) on .ui-datepicker-prev
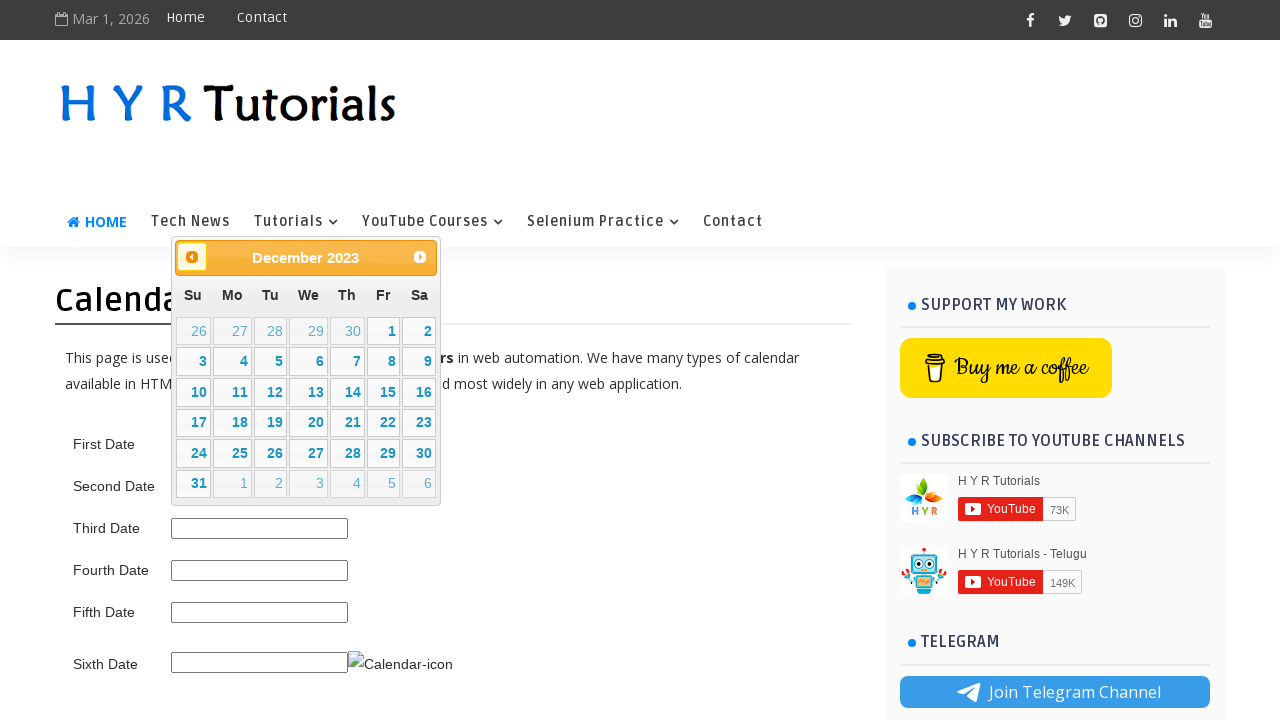

Retrieved updated month/year from date picker
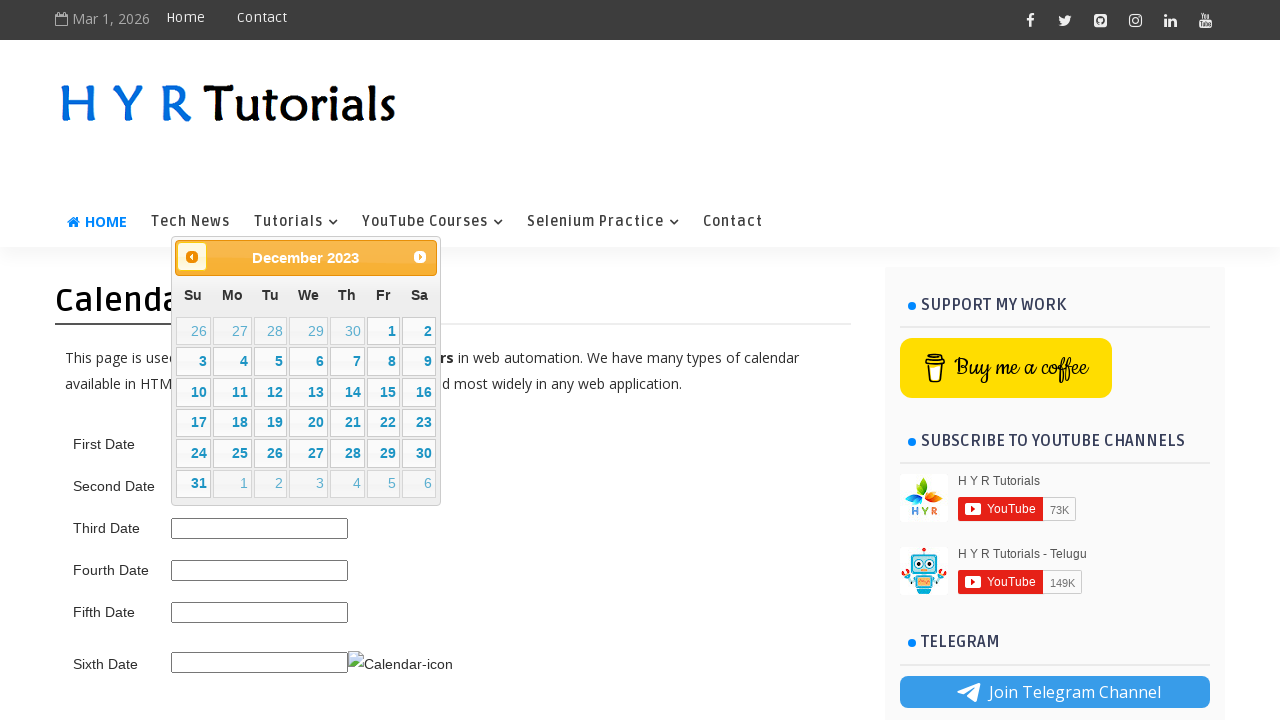

Clicked previous month button to navigate backwards at (192, 257) on .ui-datepicker-prev
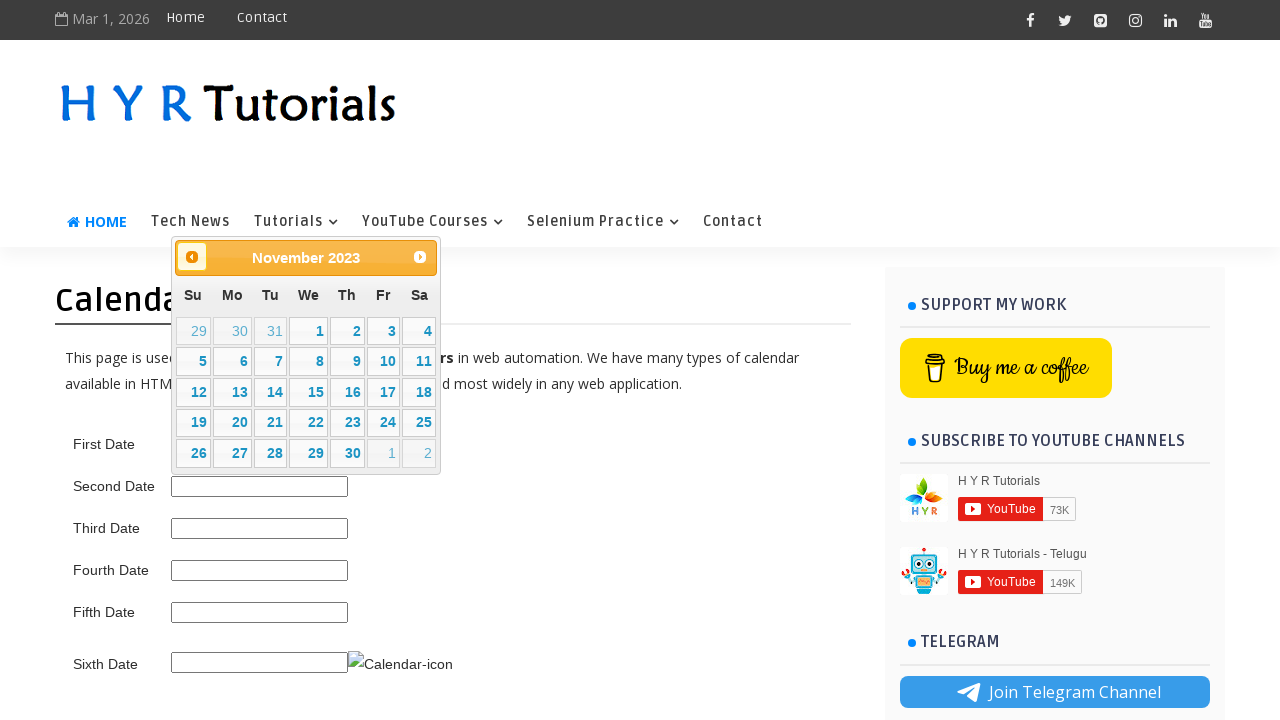

Retrieved updated month/year from date picker
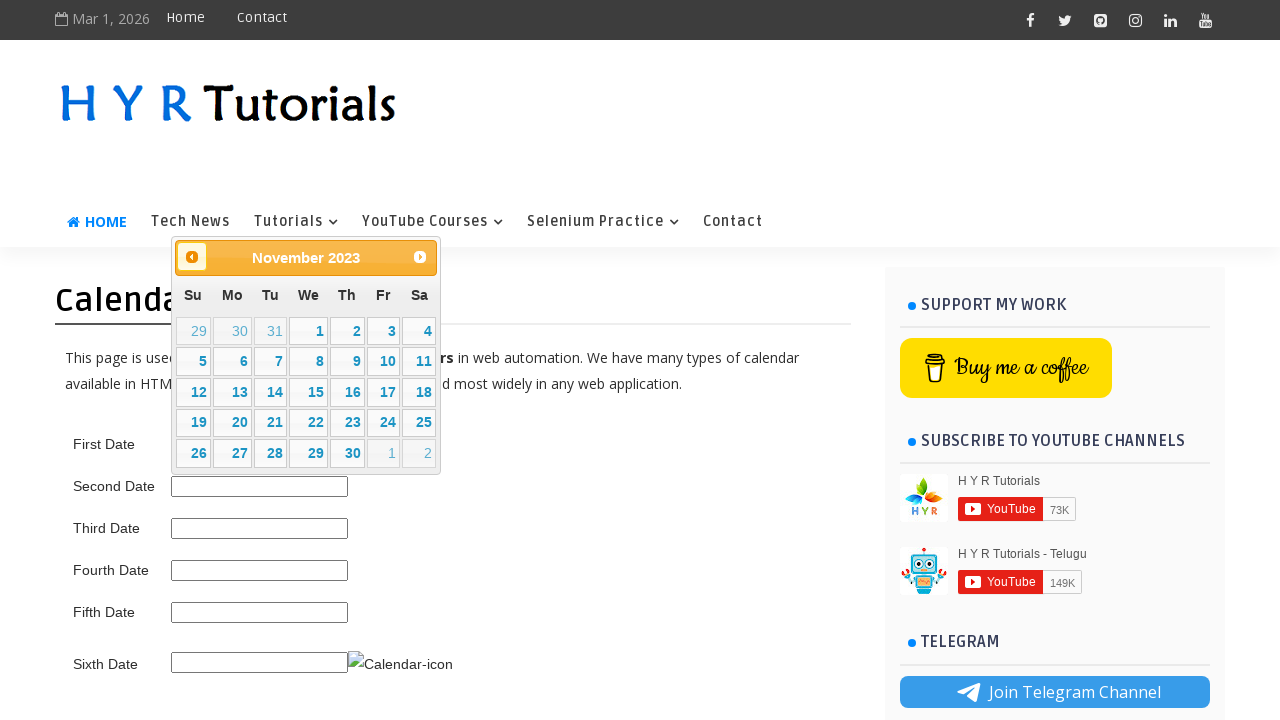

Clicked previous month button to navigate backwards at (192, 257) on .ui-datepicker-prev
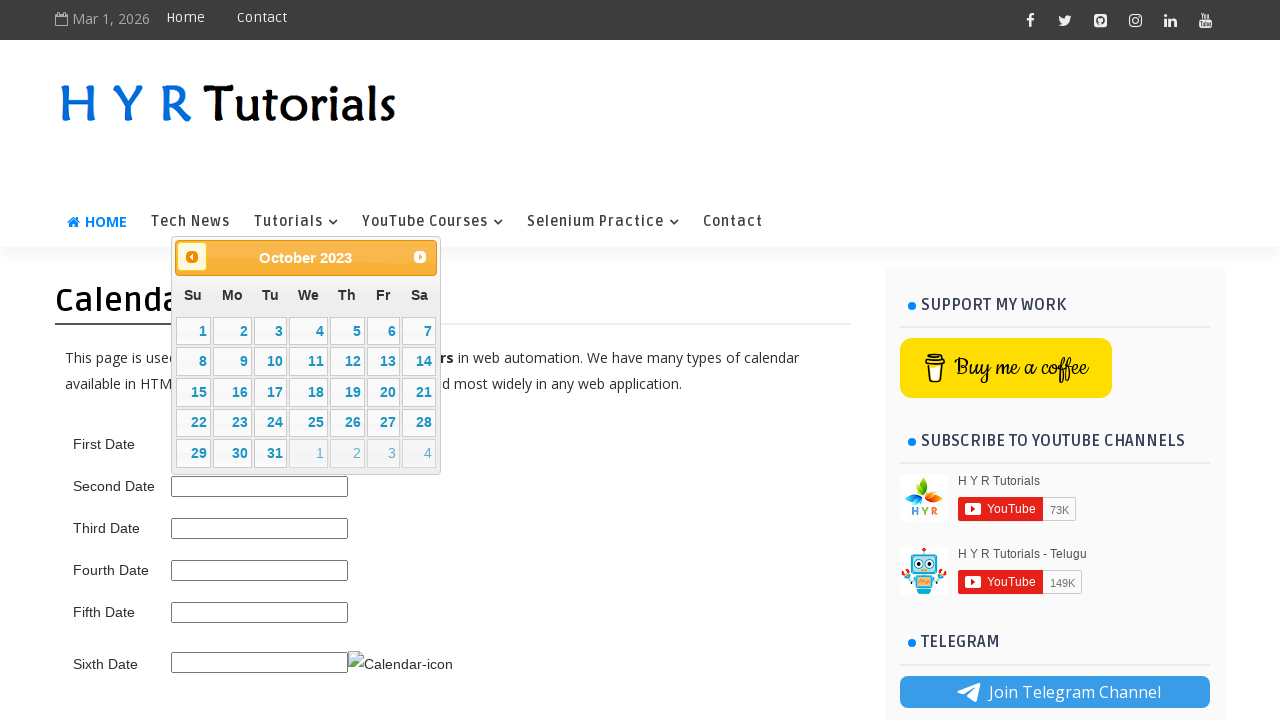

Retrieved updated month/year from date picker
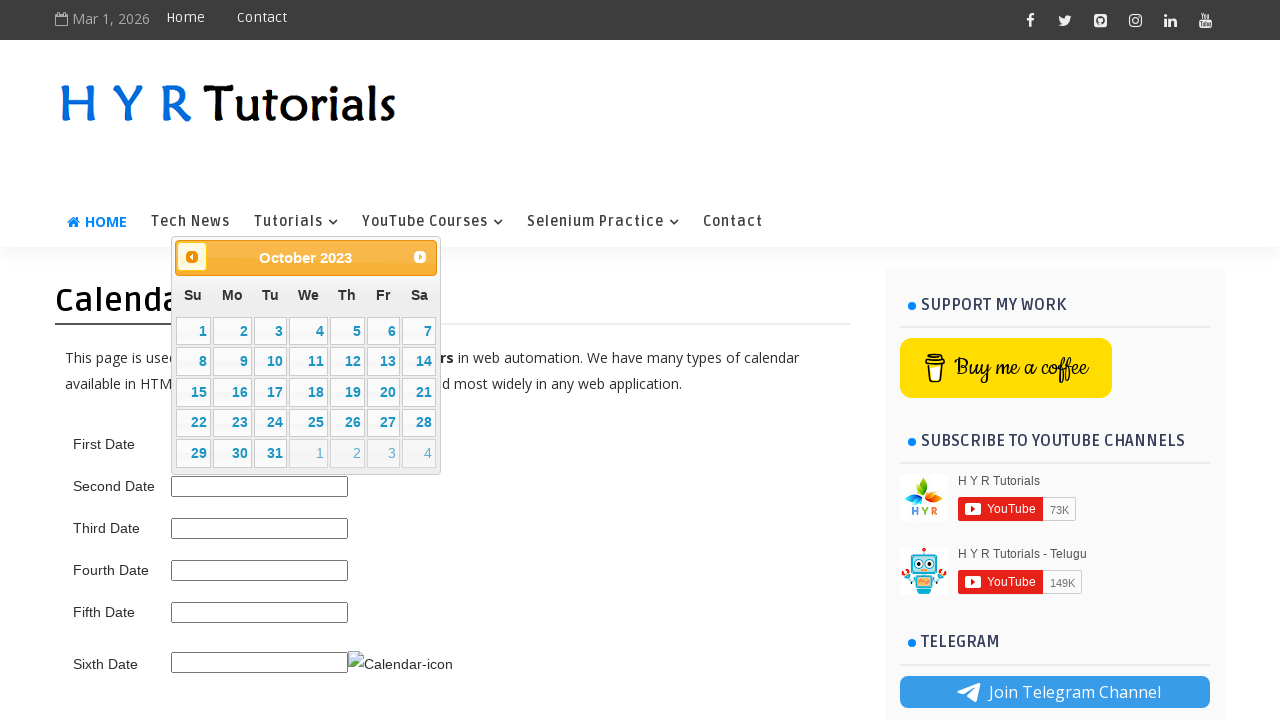

Clicked previous month button to navigate backwards at (192, 257) on .ui-datepicker-prev
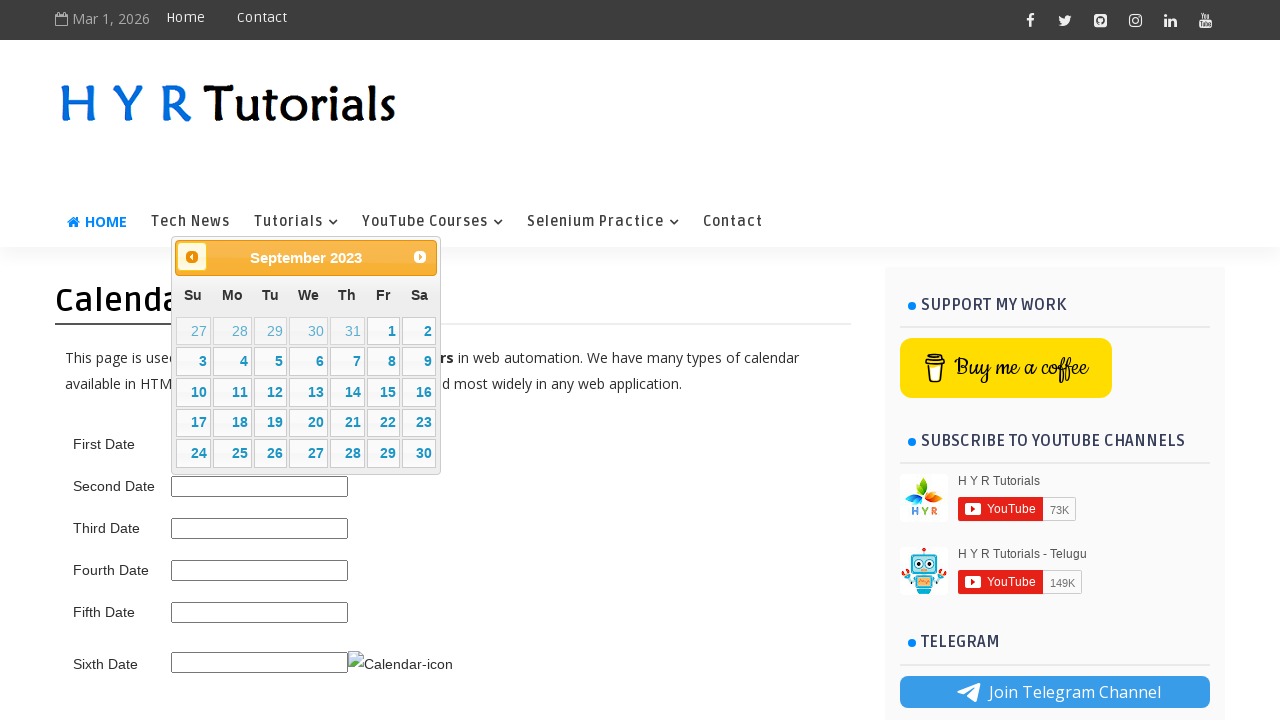

Retrieved updated month/year from date picker
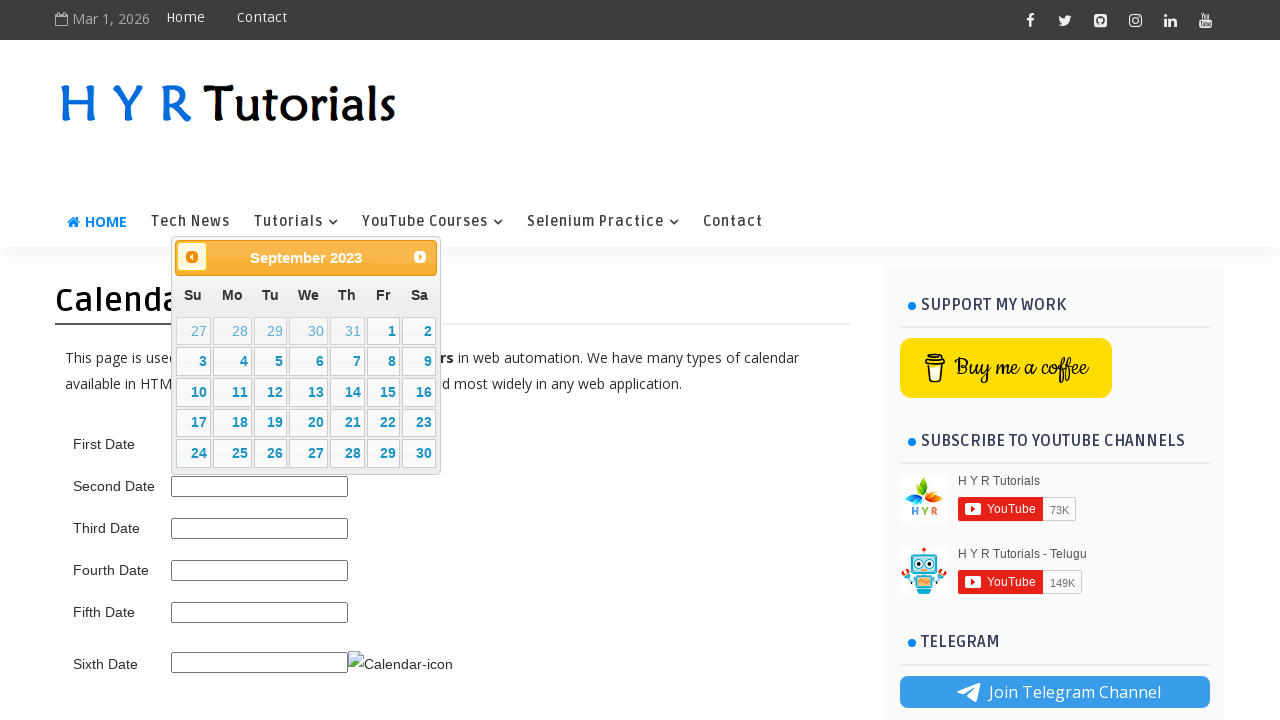

Clicked previous month button to navigate backwards at (192, 257) on .ui-datepicker-prev
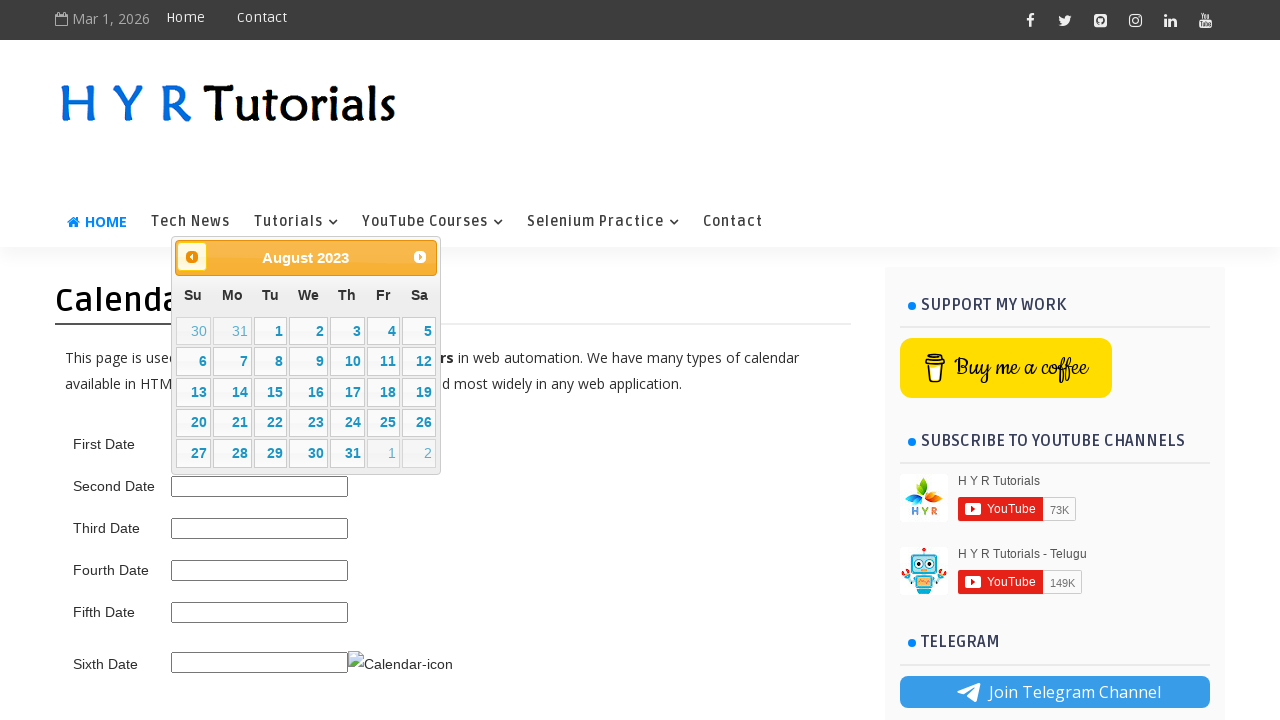

Retrieved updated month/year from date picker
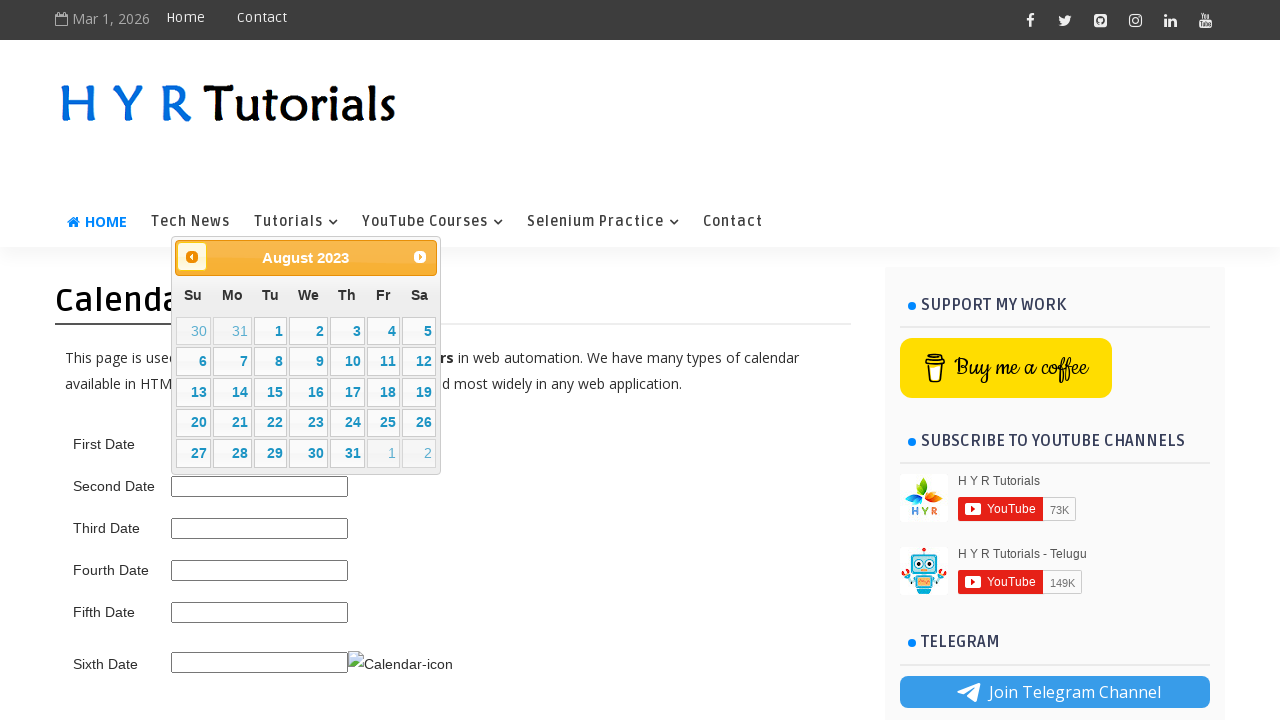

Clicked previous month button to navigate backwards at (192, 257) on .ui-datepicker-prev
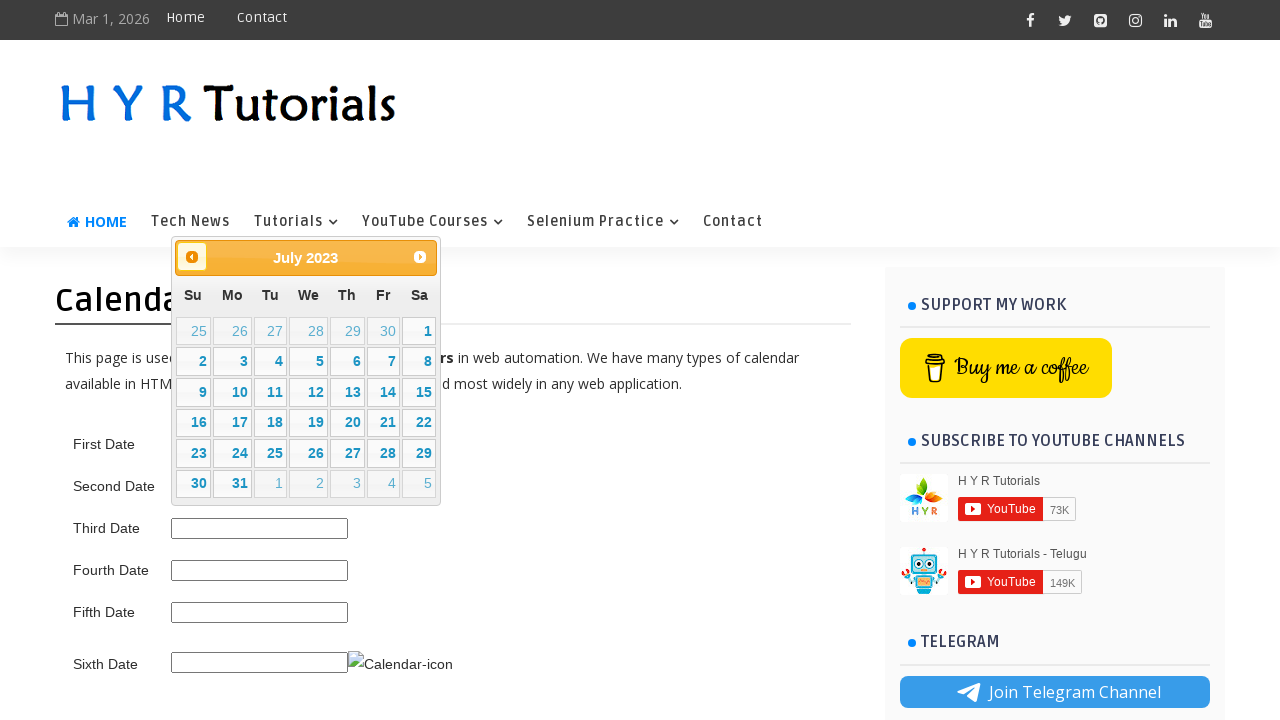

Retrieved updated month/year from date picker
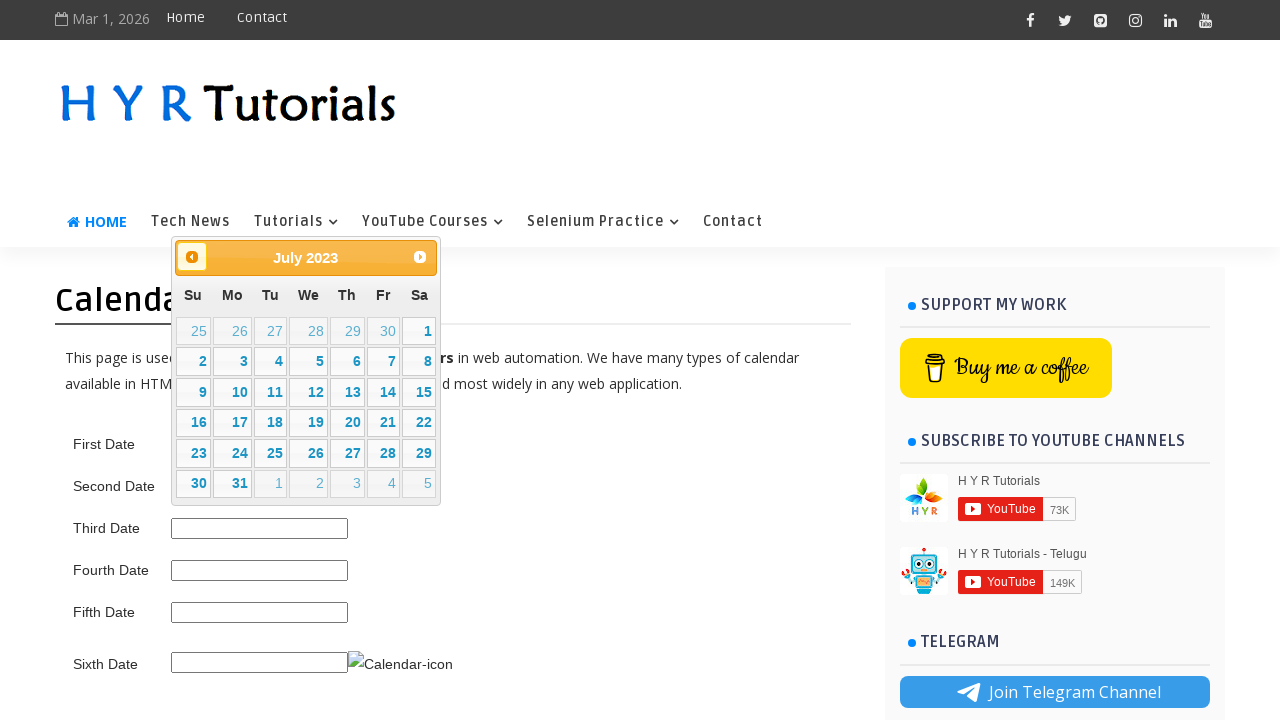

Clicked previous month button to navigate backwards at (192, 257) on .ui-datepicker-prev
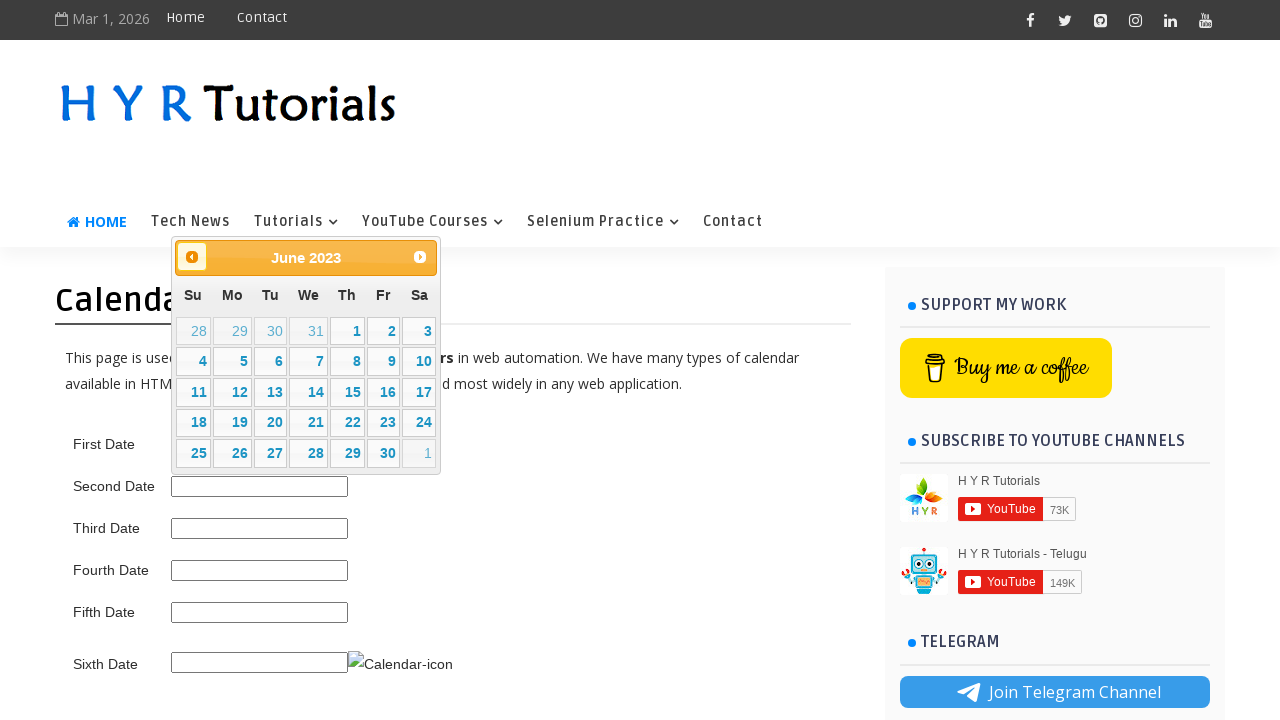

Retrieved updated month/year from date picker
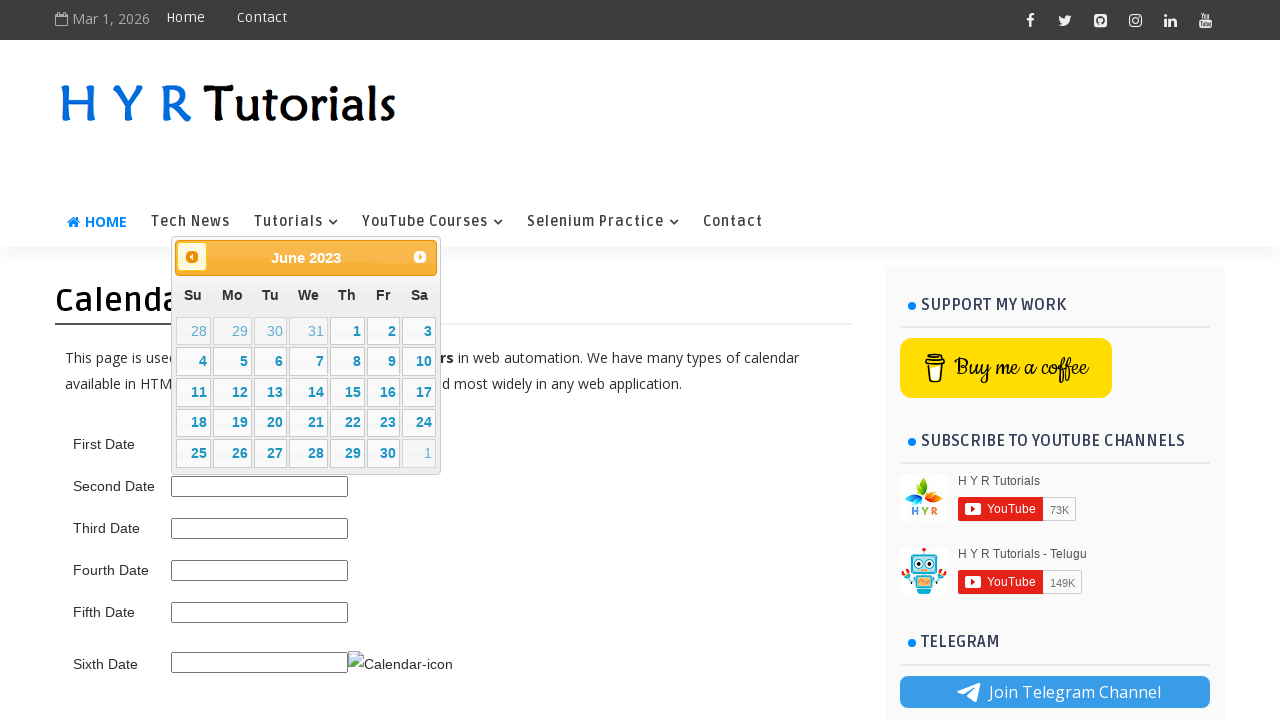

Clicked previous month button to navigate backwards at (192, 257) on .ui-datepicker-prev
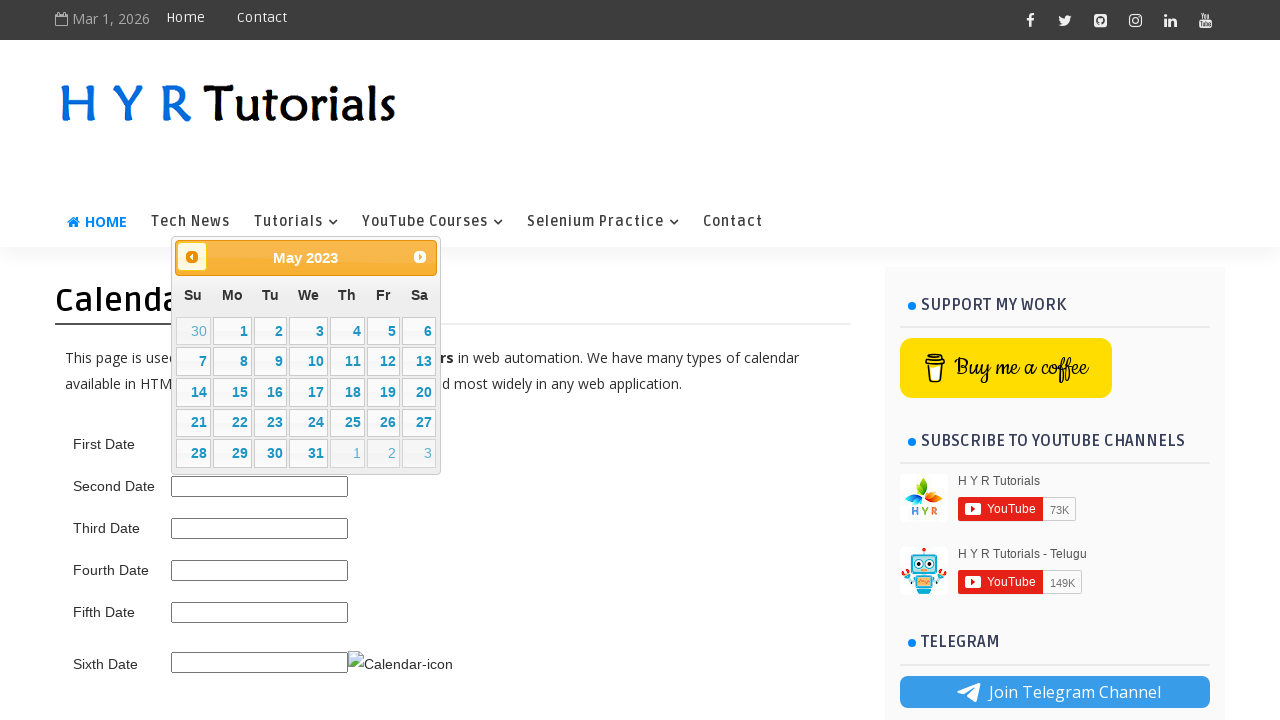

Retrieved updated month/year from date picker
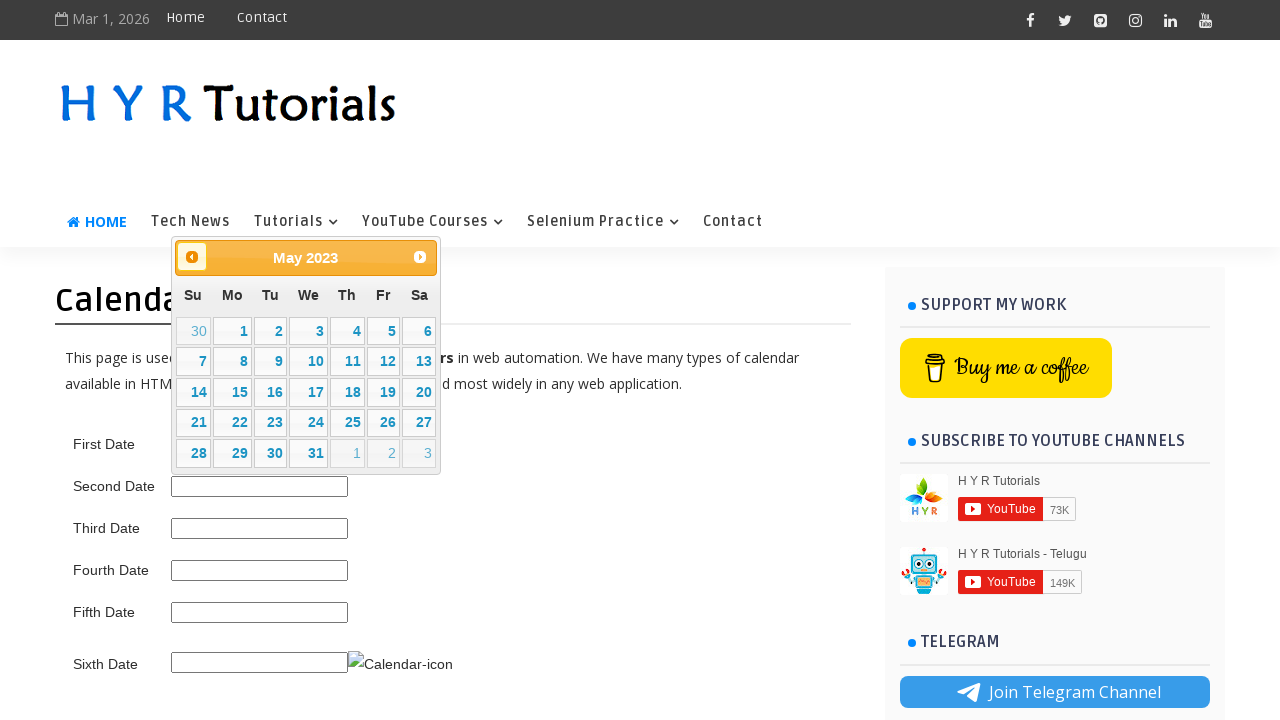

Clicked previous month button to navigate backwards at (192, 257) on .ui-datepicker-prev
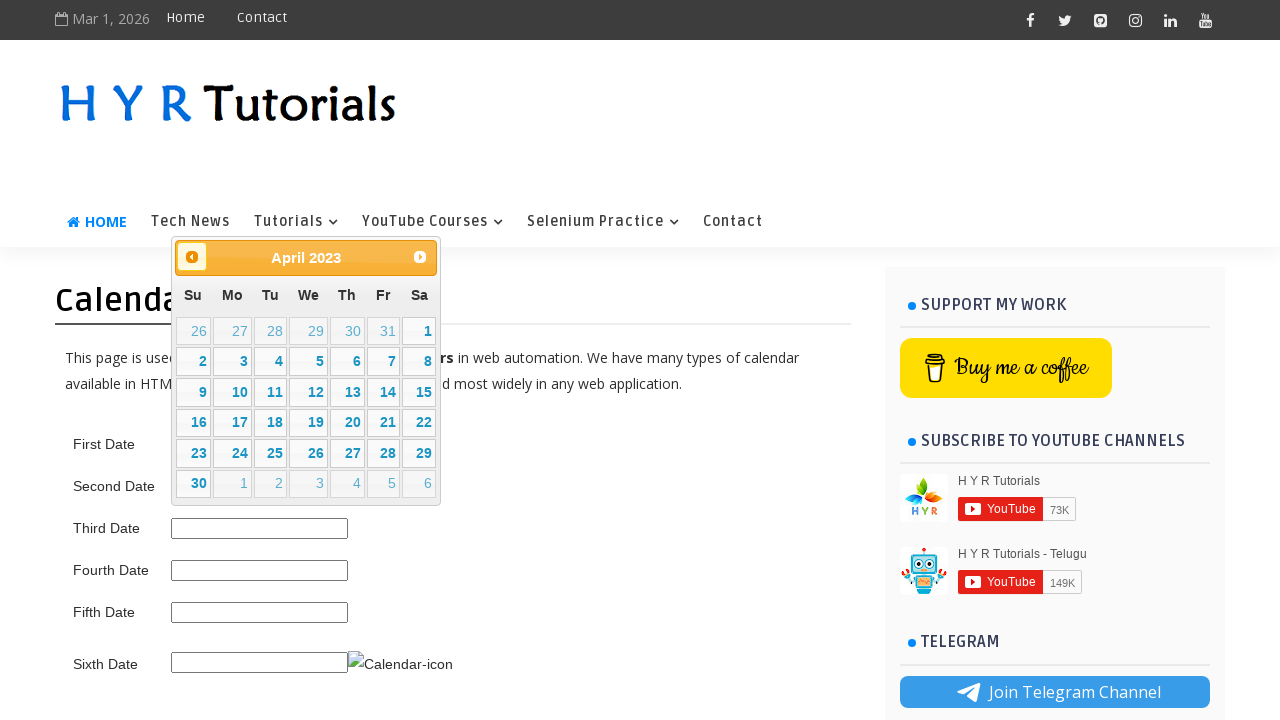

Retrieved updated month/year from date picker
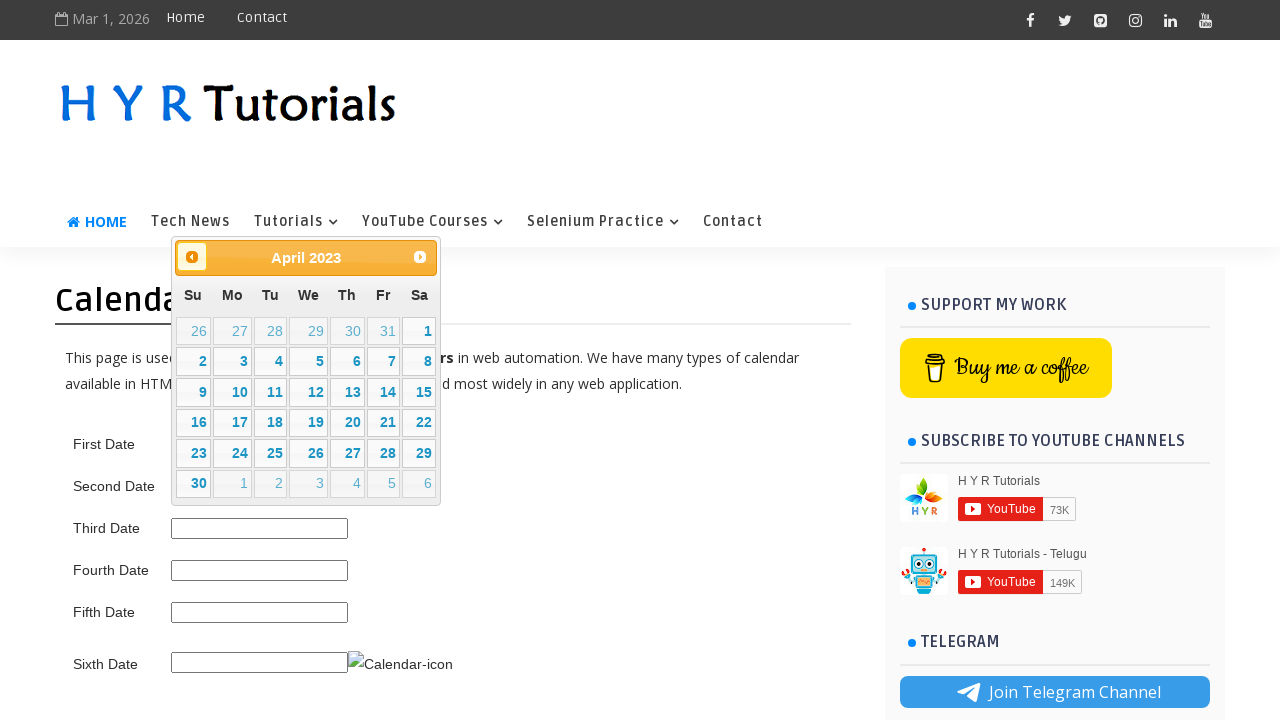

Clicked previous month button to navigate backwards at (192, 257) on .ui-datepicker-prev
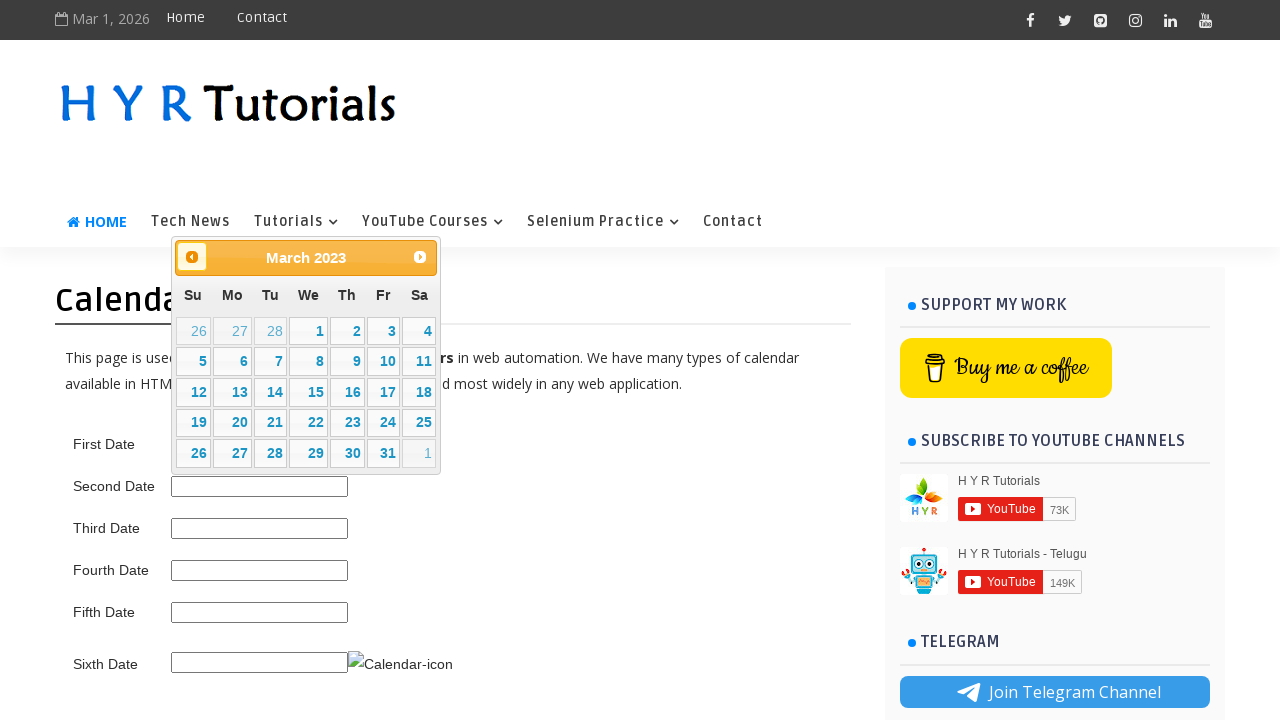

Retrieved updated month/year from date picker
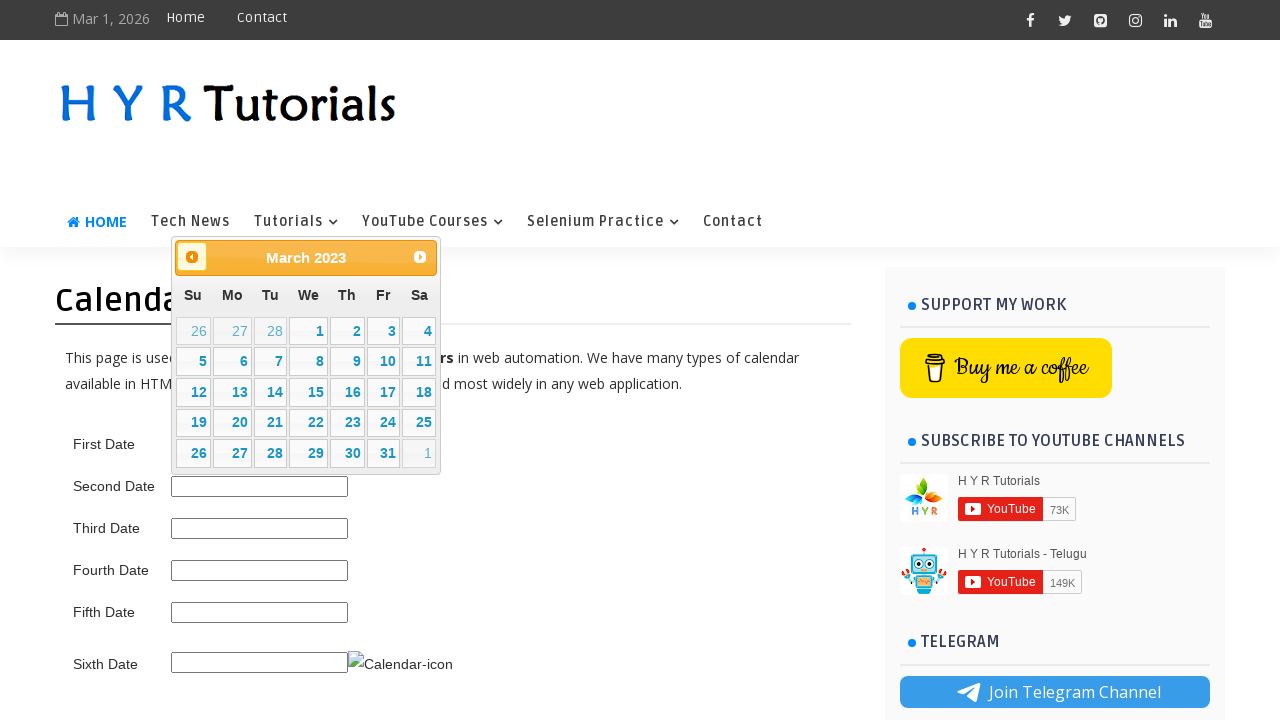

Clicked previous month button to navigate backwards at (192, 257) on .ui-datepicker-prev
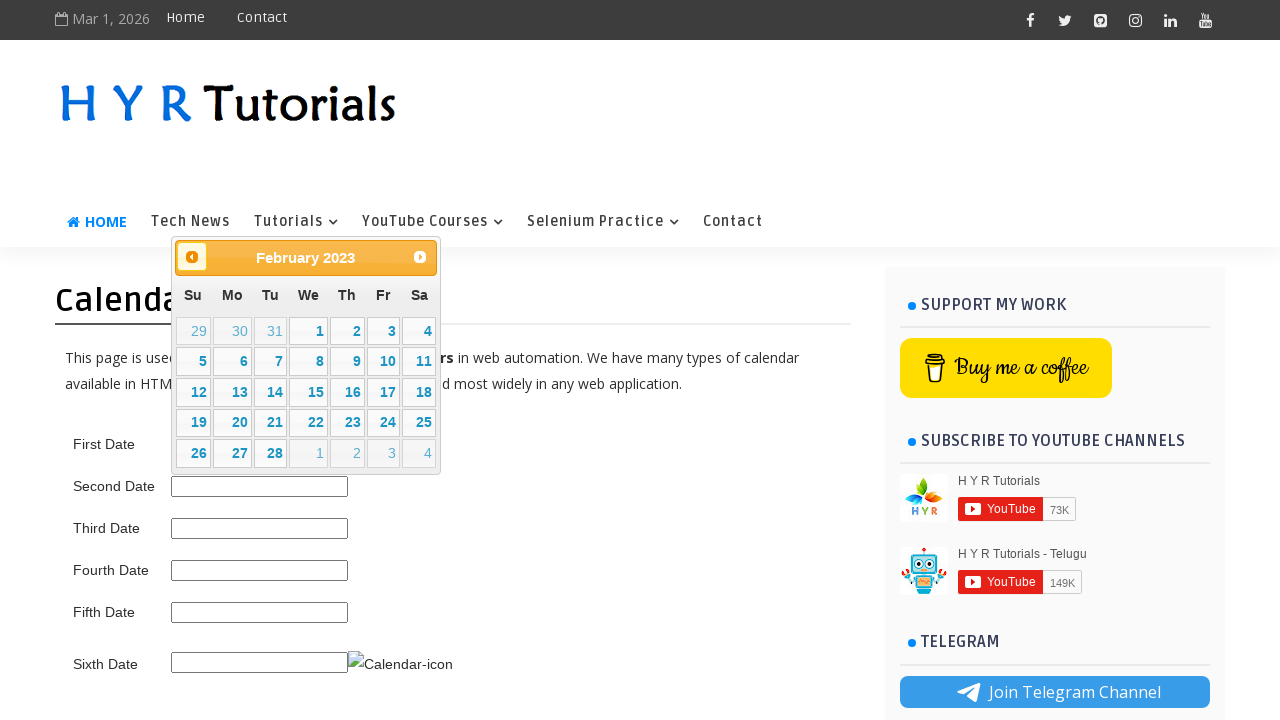

Retrieved updated month/year from date picker
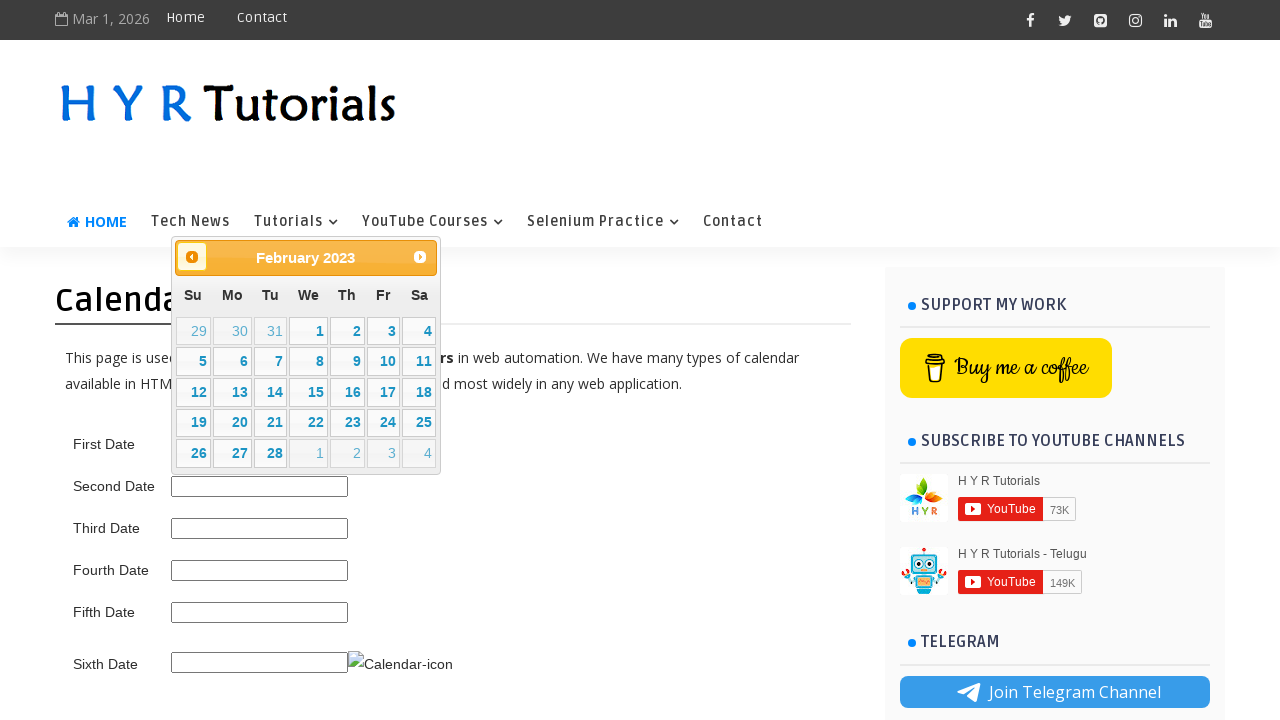

Clicked previous month button to navigate backwards at (192, 257) on .ui-datepicker-prev
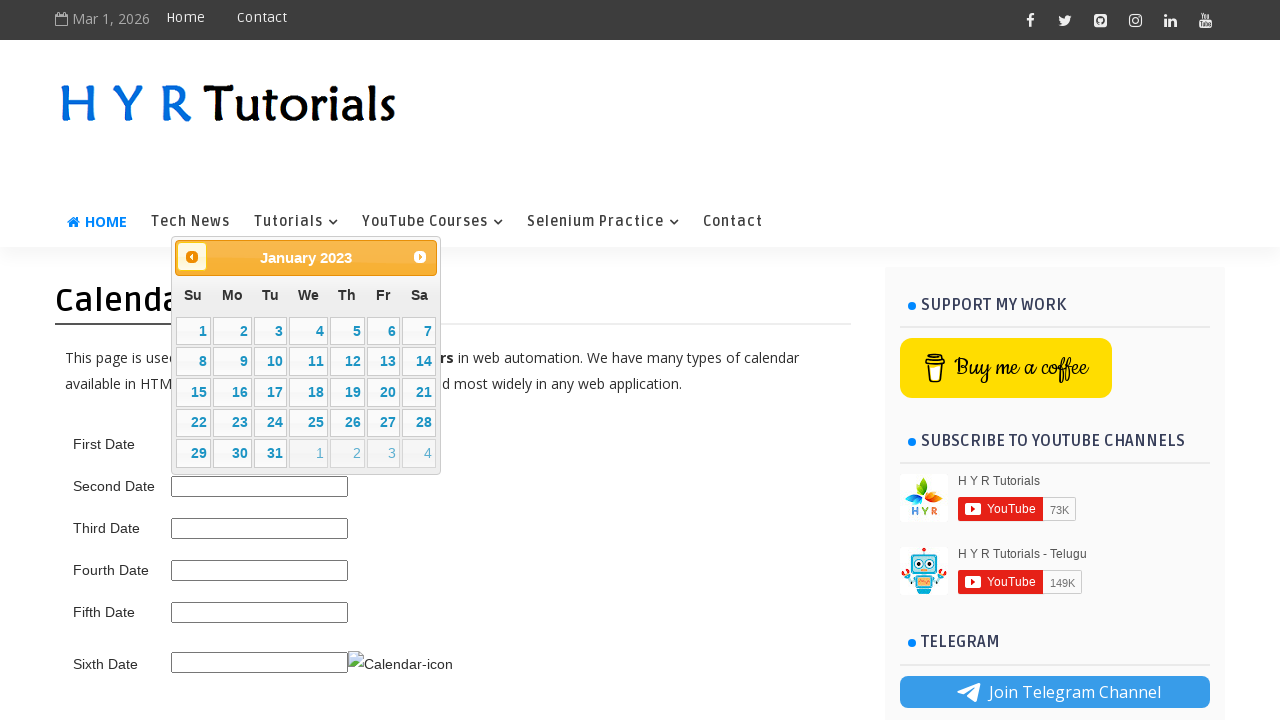

Retrieved updated month/year from date picker
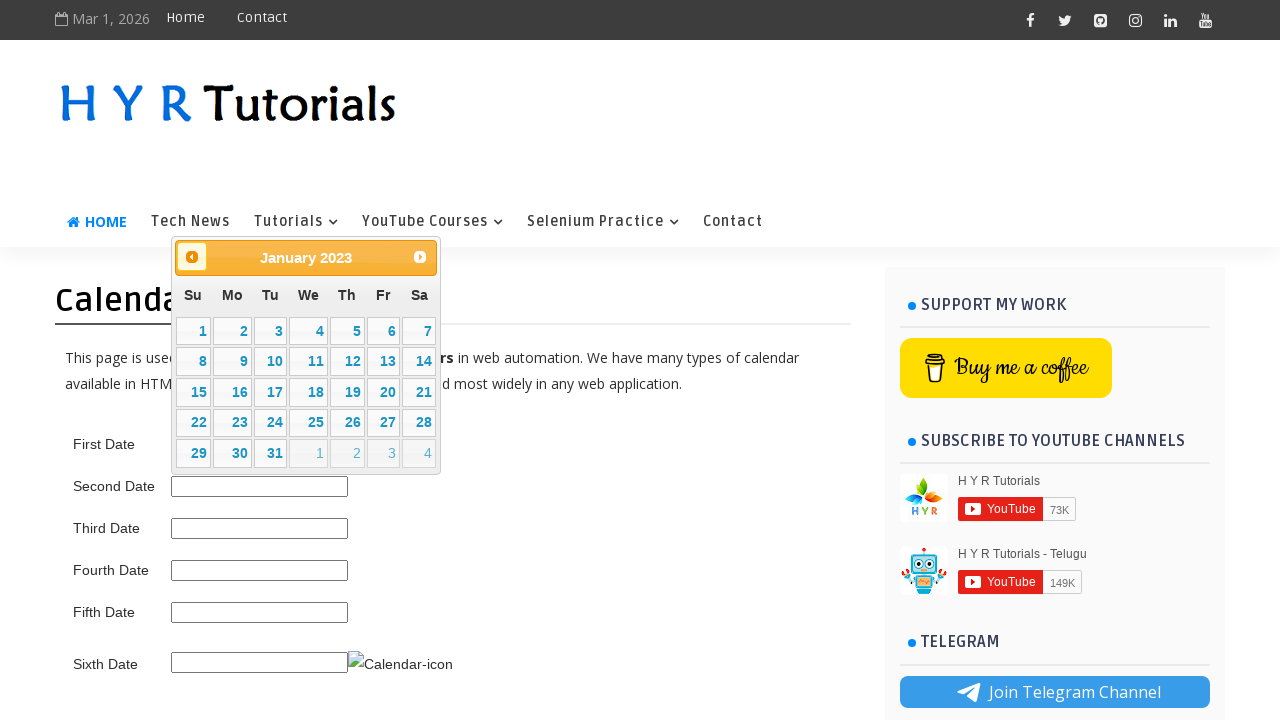

Clicked previous month button to navigate backwards at (192, 257) on .ui-datepicker-prev
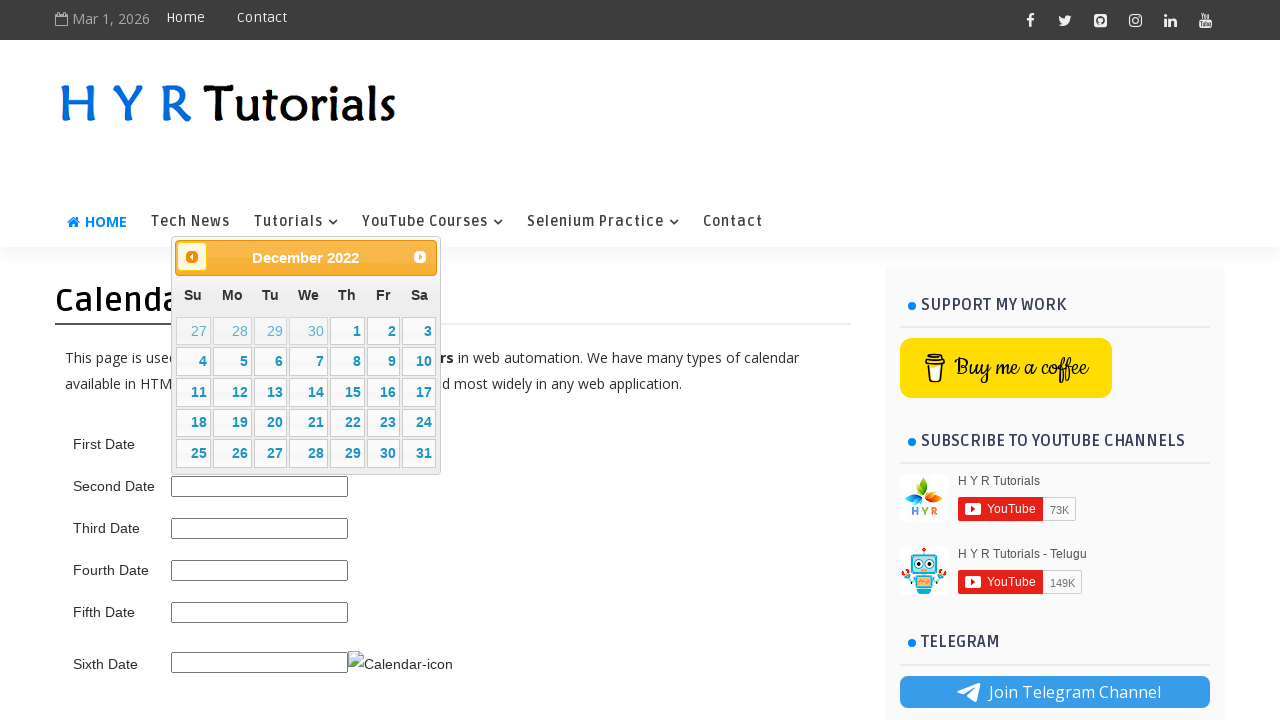

Retrieved updated month/year from date picker
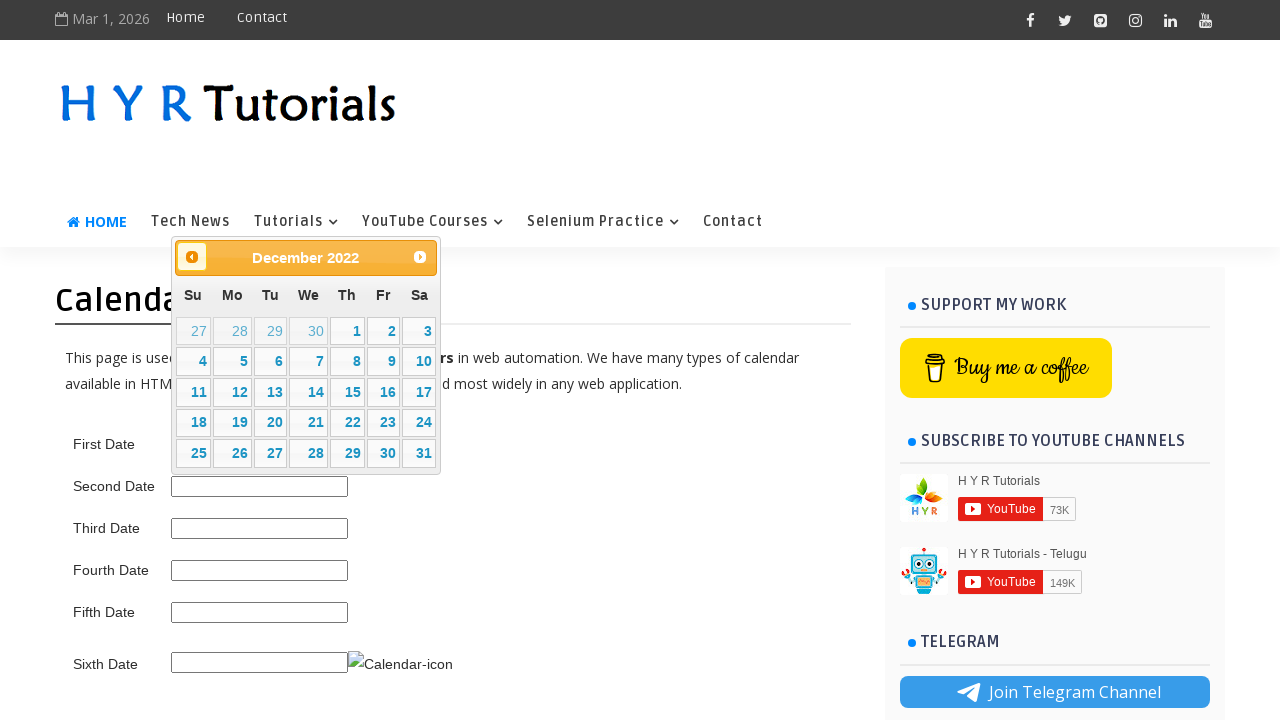

Clicked previous month button to navigate backwards at (192, 257) on .ui-datepicker-prev
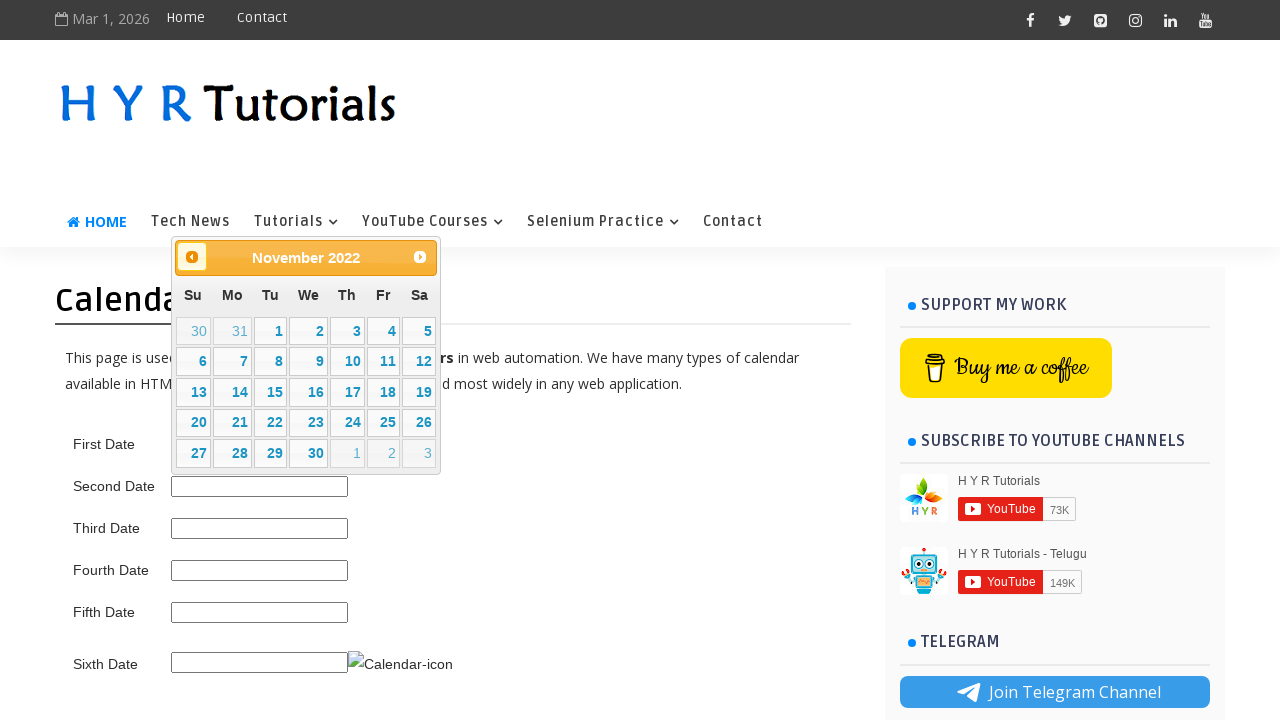

Retrieved updated month/year from date picker
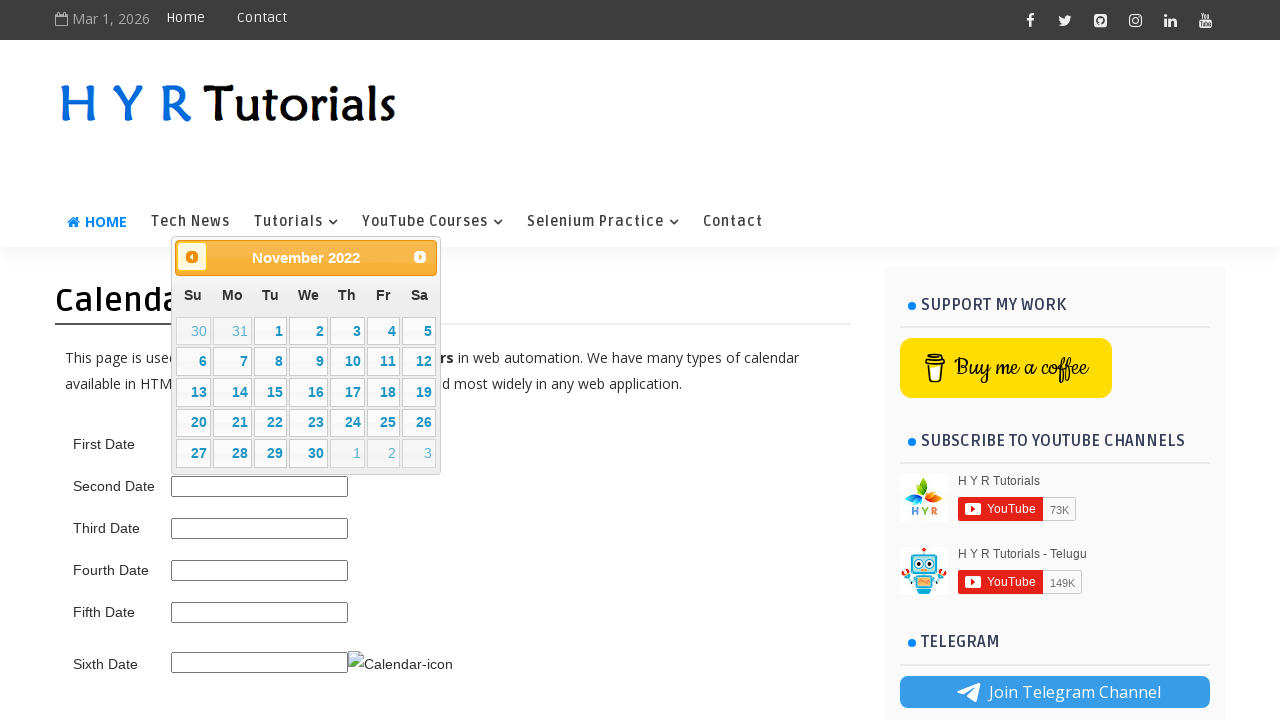

Clicked previous month button to navigate backwards at (192, 257) on .ui-datepicker-prev
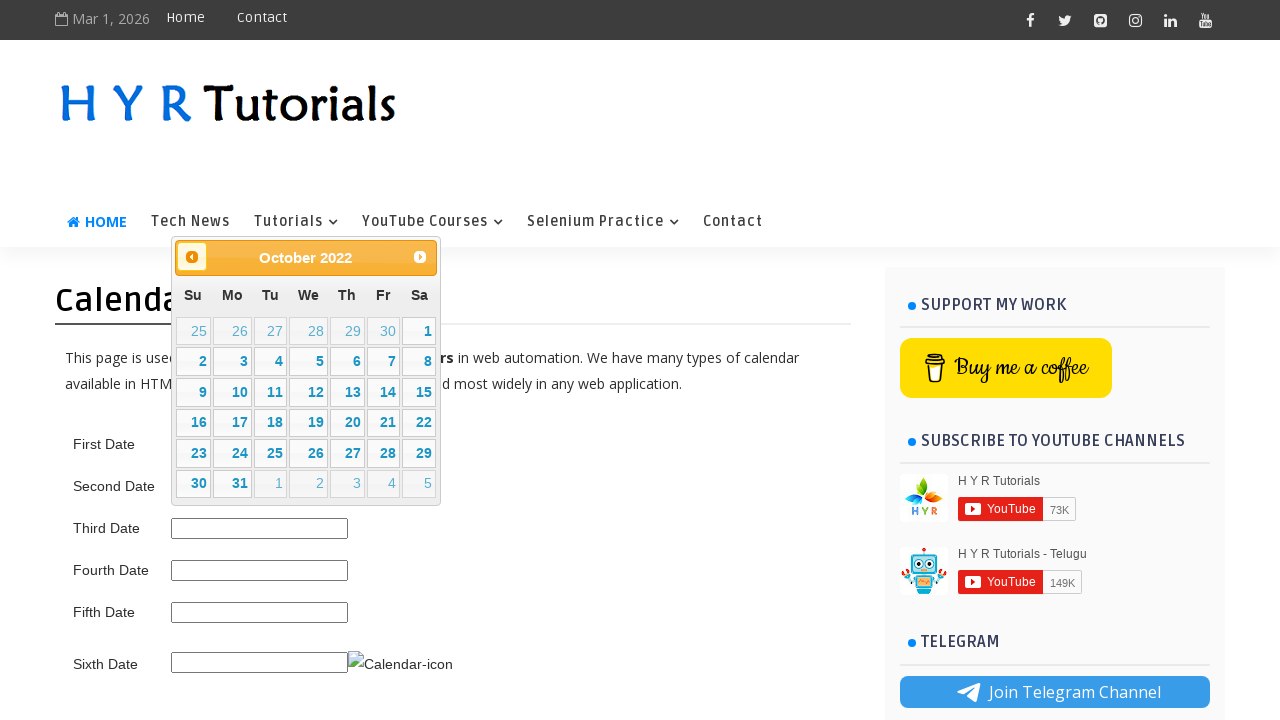

Retrieved updated month/year from date picker
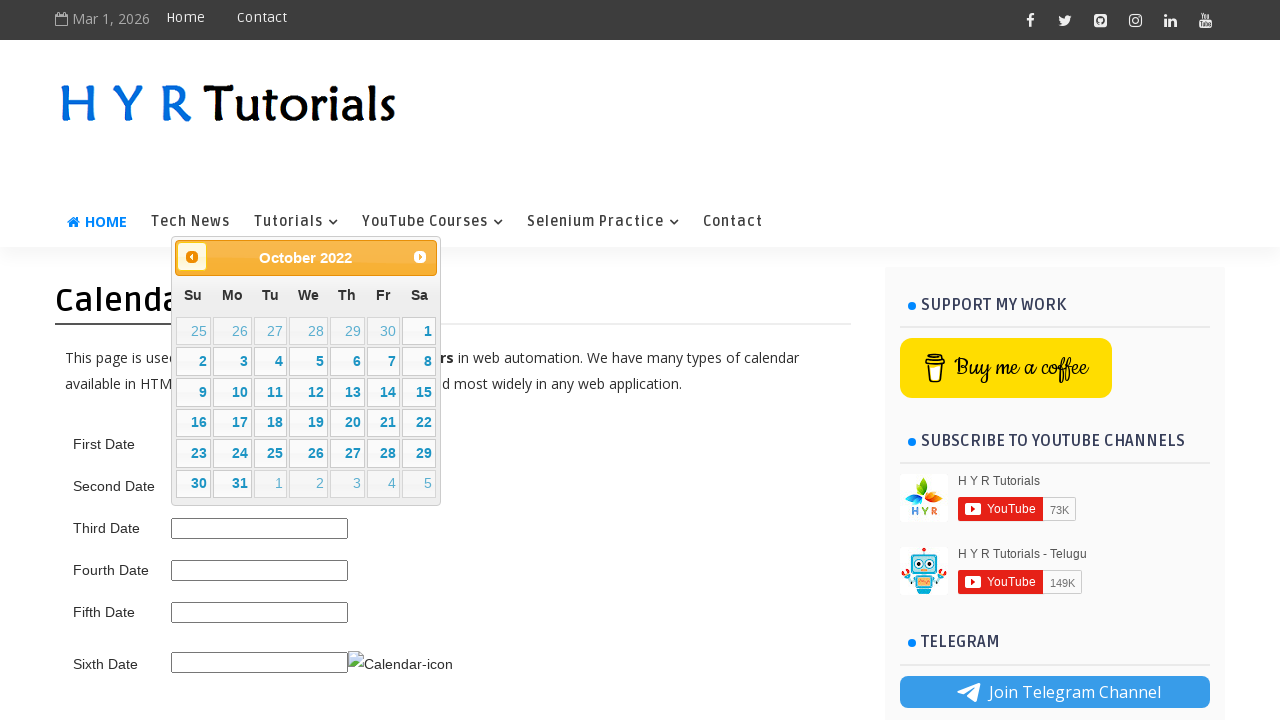

Clicked previous month button to navigate backwards at (192, 257) on .ui-datepicker-prev
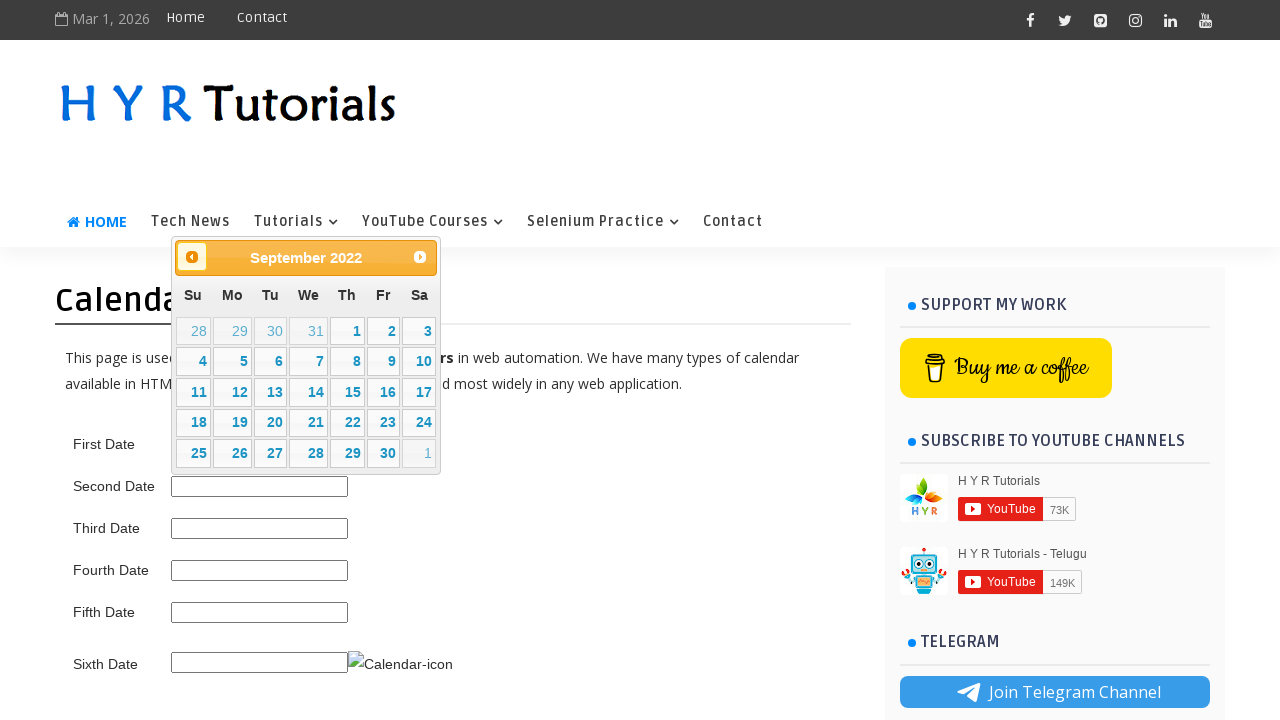

Retrieved updated month/year from date picker
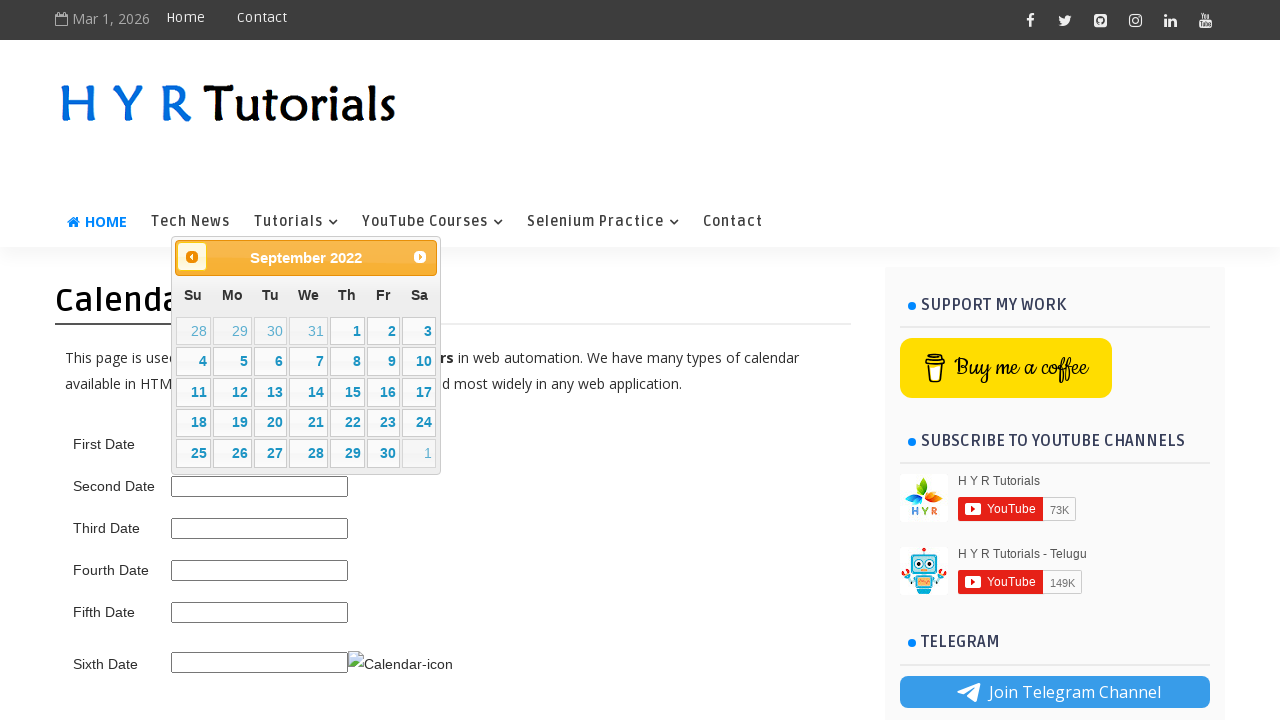

Clicked previous month button to navigate backwards at (192, 257) on .ui-datepicker-prev
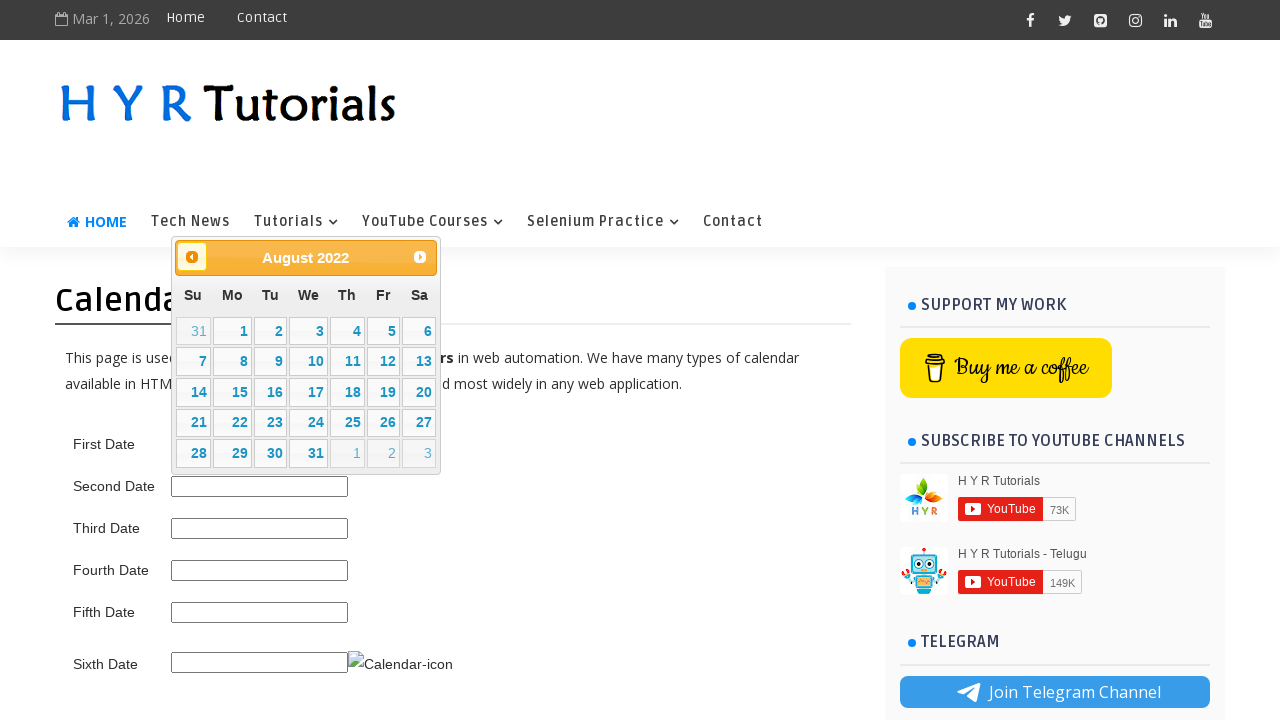

Retrieved updated month/year from date picker
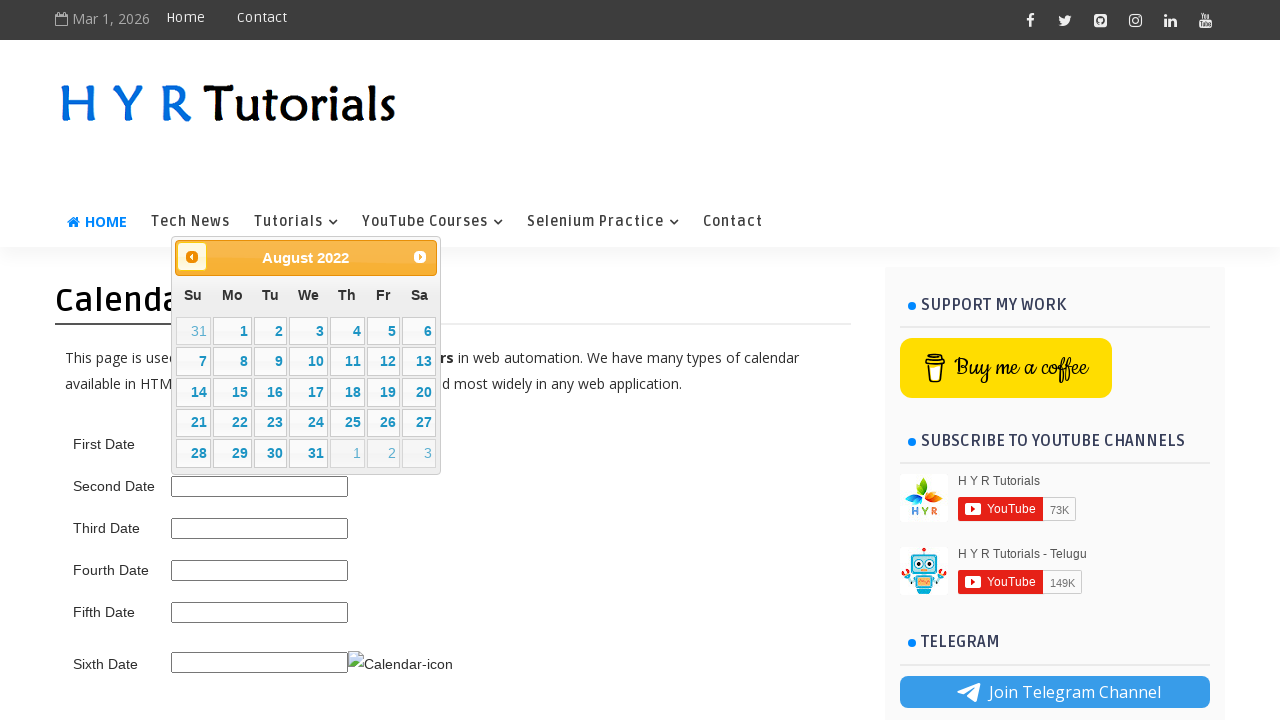

Clicked previous month button to navigate backwards at (192, 257) on .ui-datepicker-prev
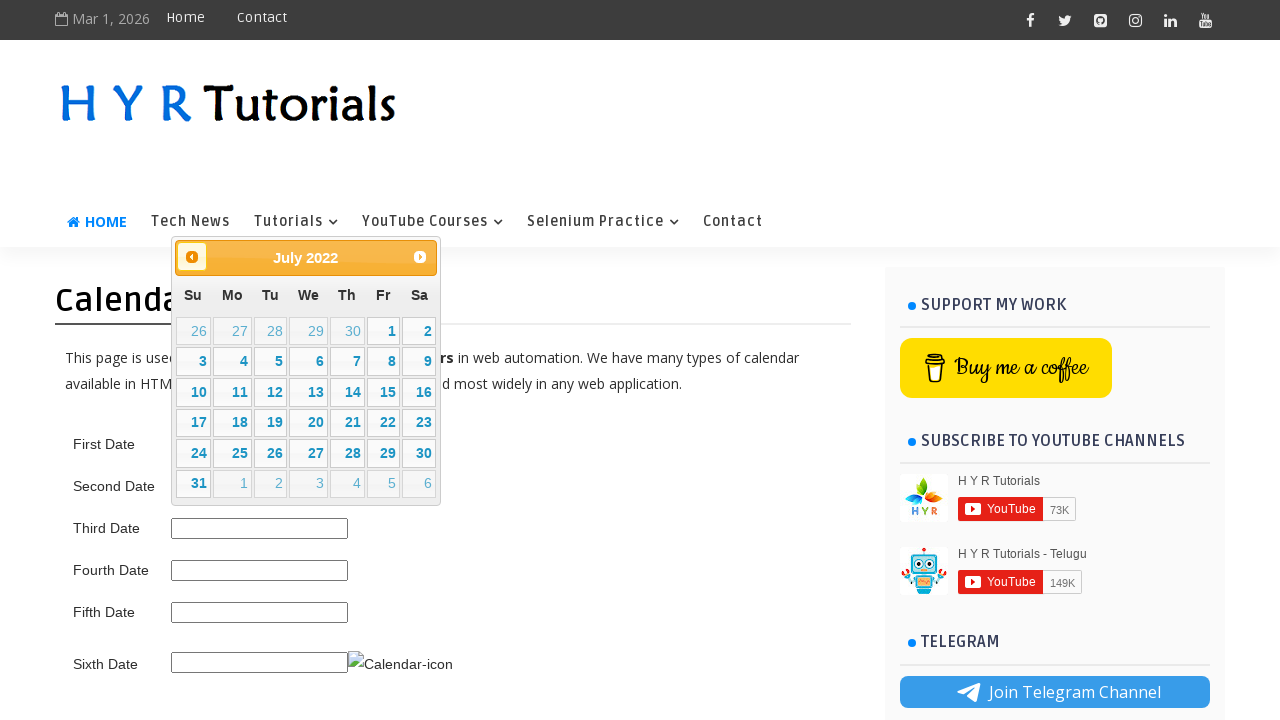

Retrieved updated month/year from date picker
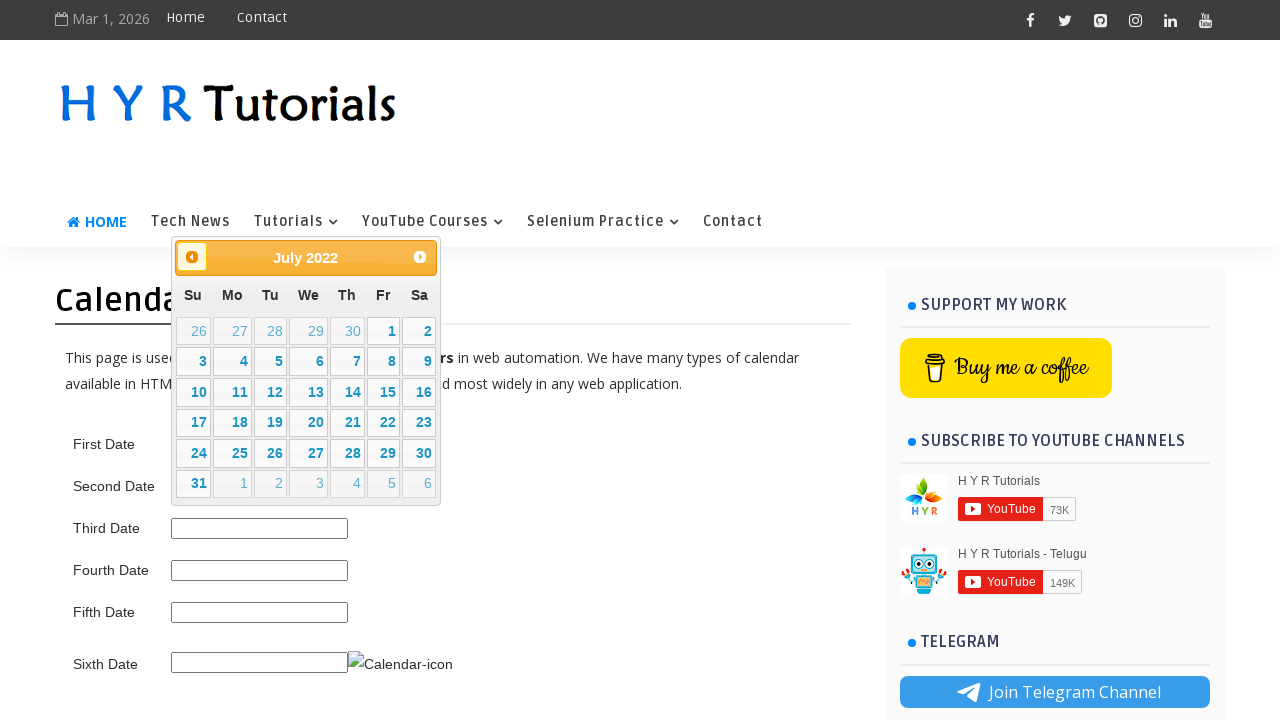

Clicked previous month button to navigate backwards at (192, 257) on .ui-datepicker-prev
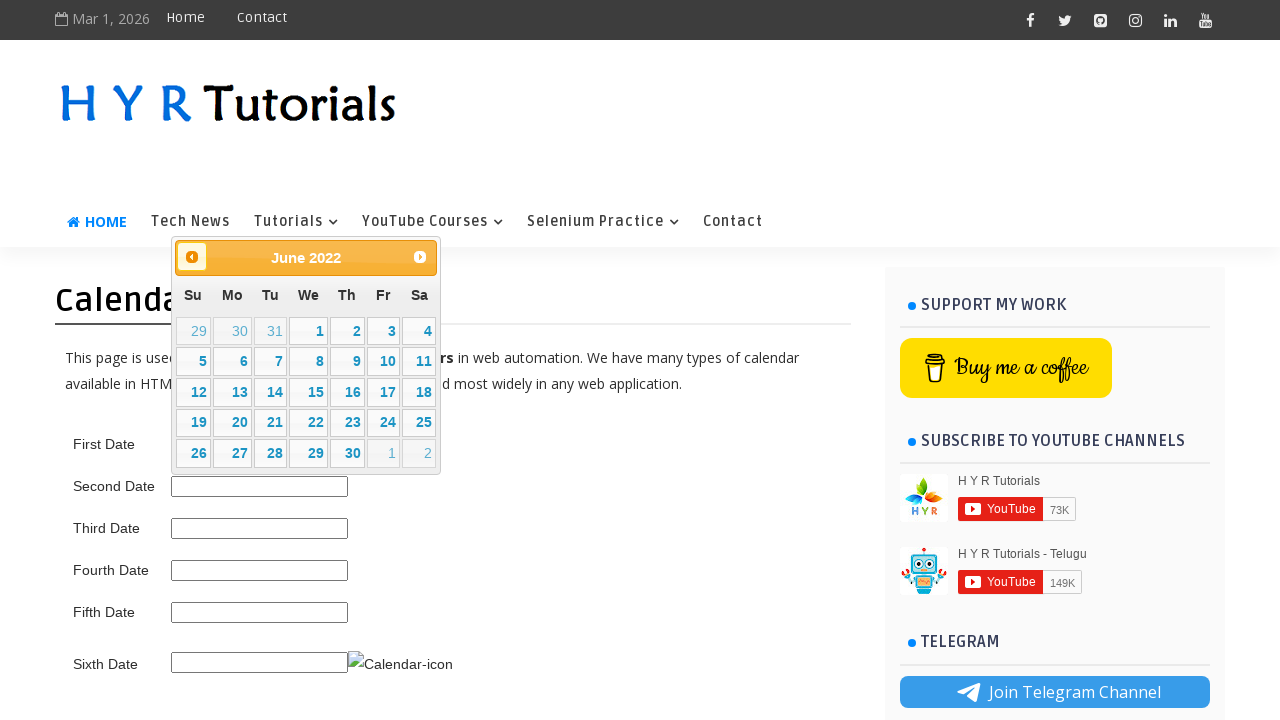

Retrieved updated month/year from date picker
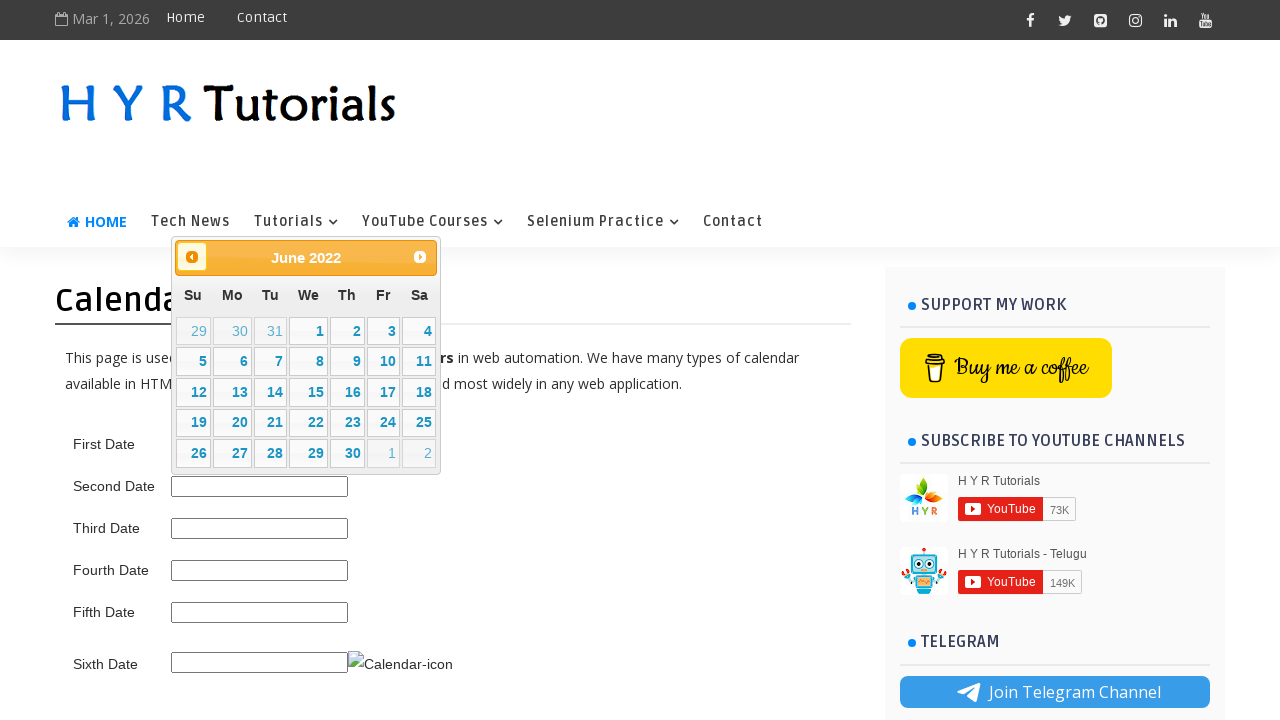

Clicked previous month button to navigate backwards at (192, 257) on .ui-datepicker-prev
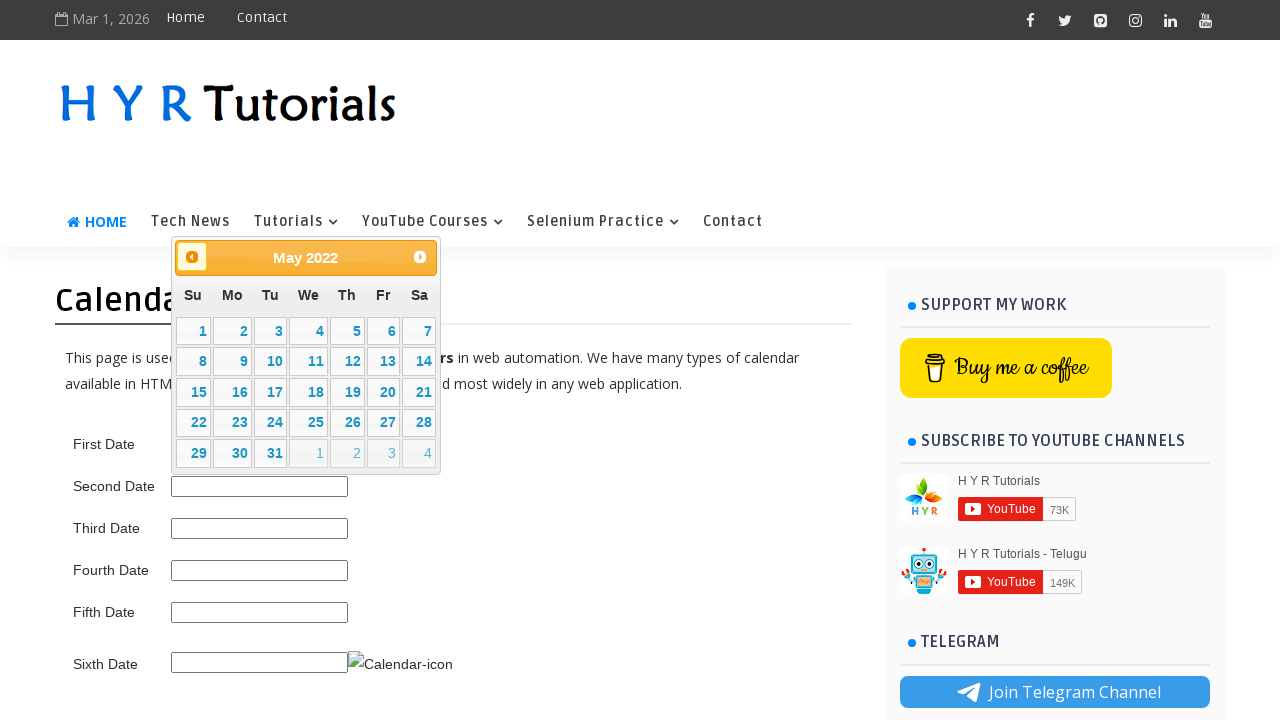

Retrieved updated month/year from date picker
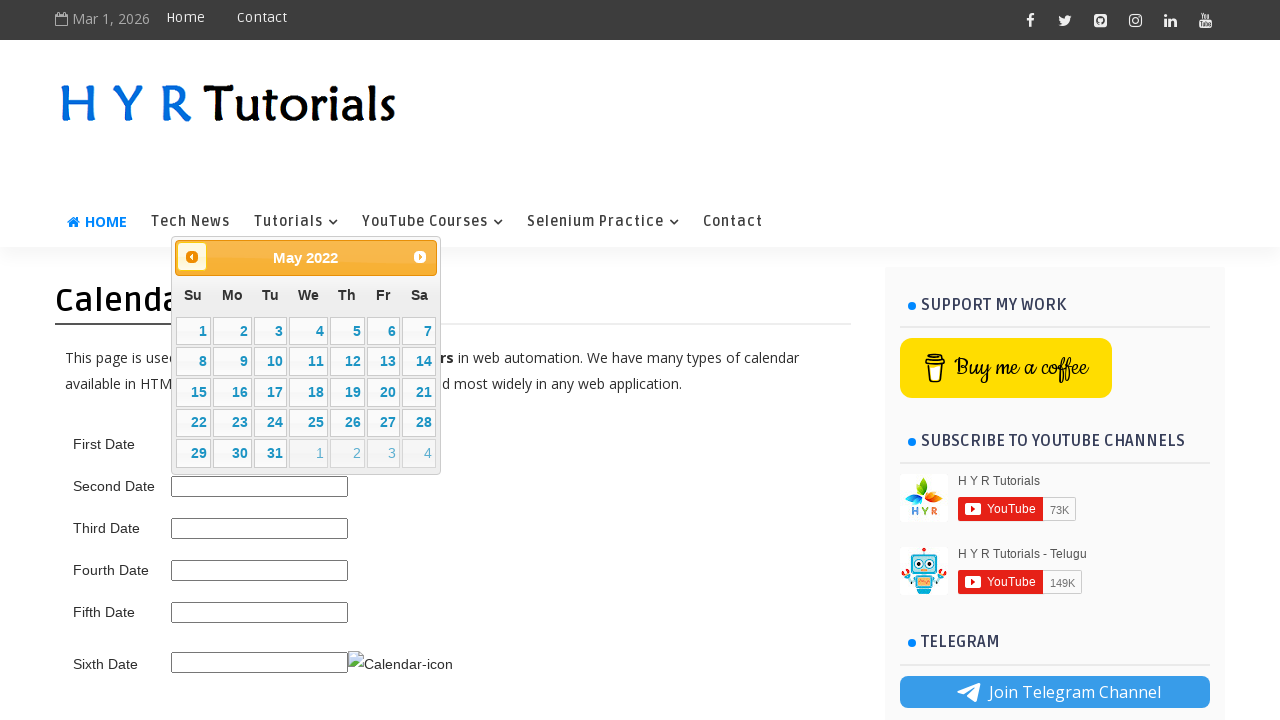

Clicked previous month button to navigate backwards at (192, 257) on .ui-datepicker-prev
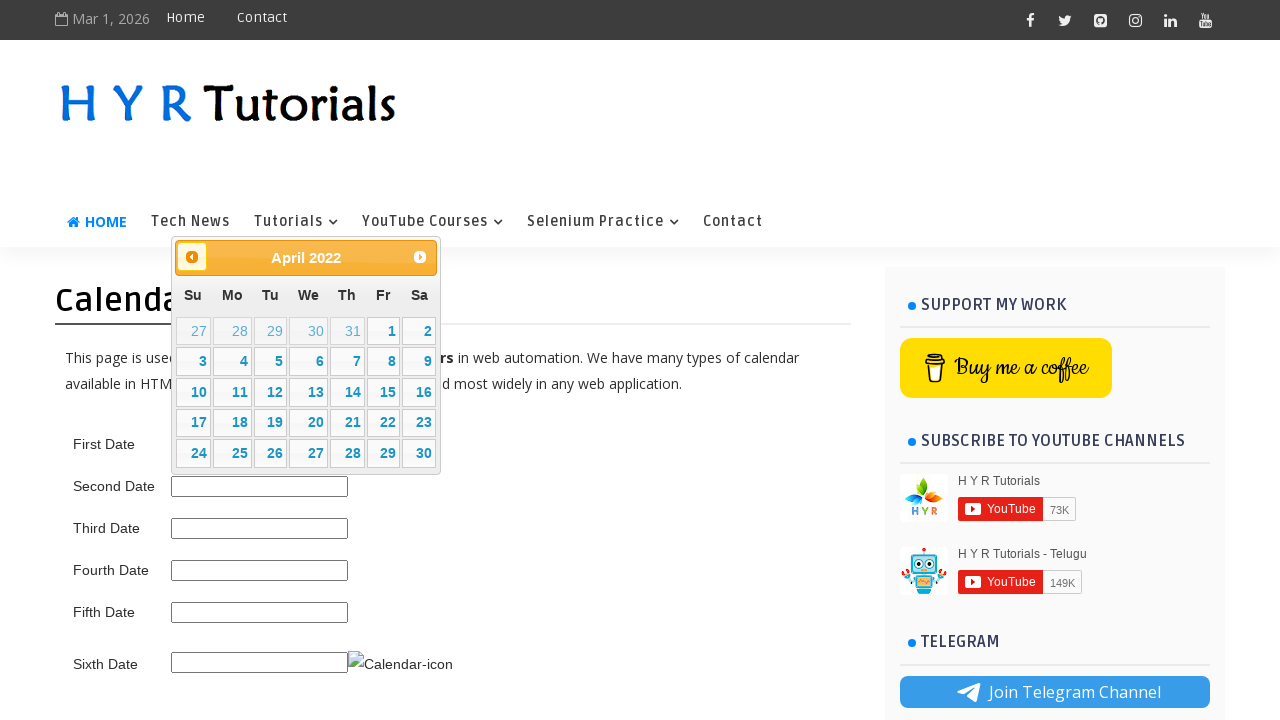

Retrieved updated month/year from date picker
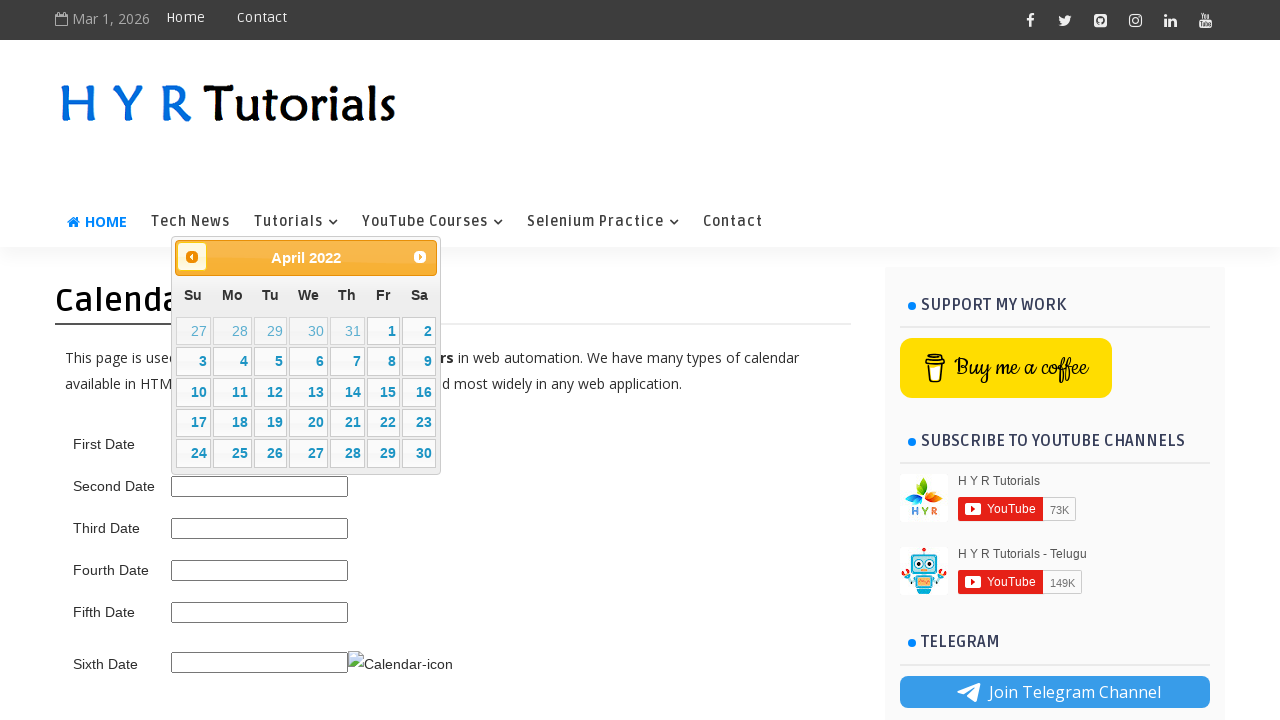

Clicked previous month button to navigate backwards at (192, 257) on .ui-datepicker-prev
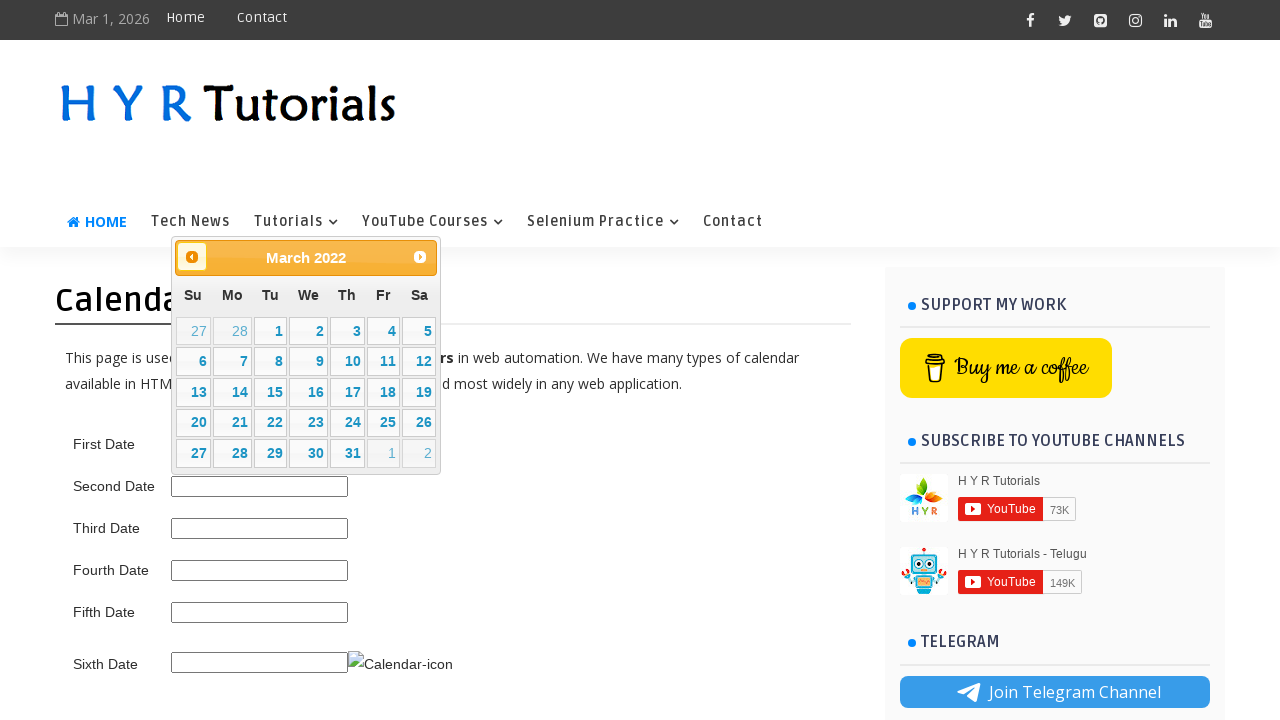

Retrieved updated month/year from date picker
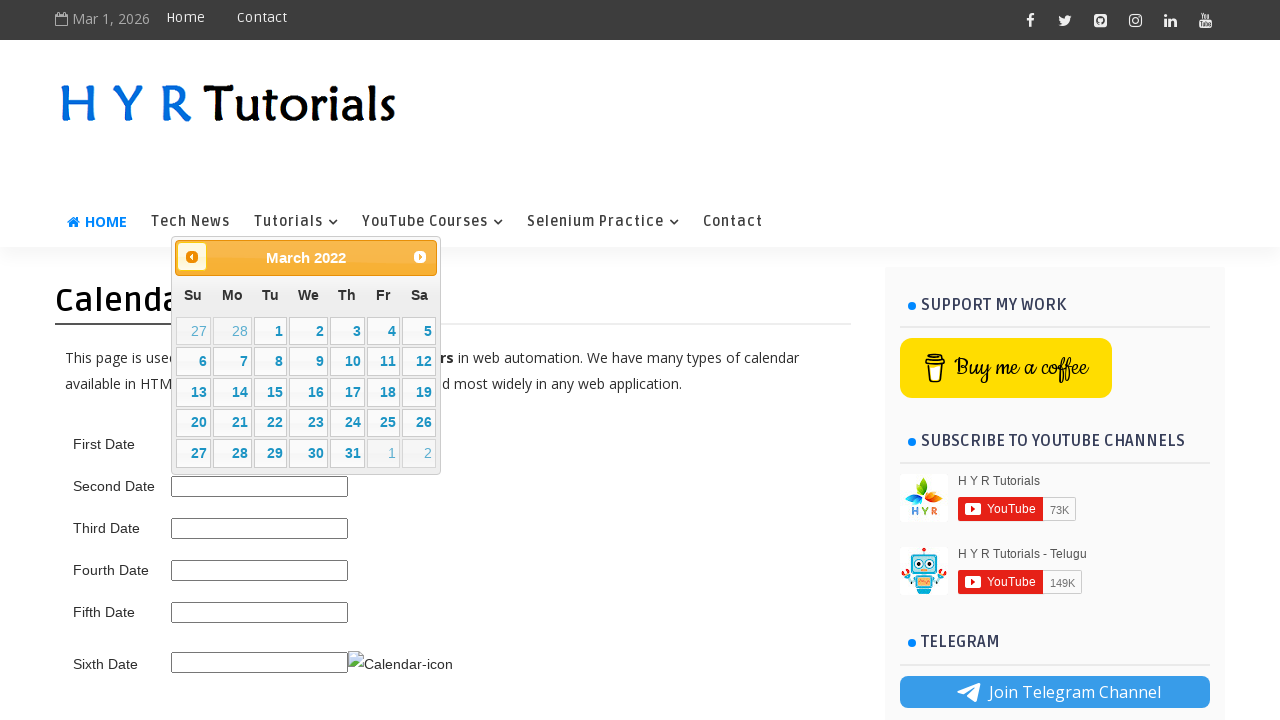

Clicked previous month button to navigate backwards at (192, 257) on .ui-datepicker-prev
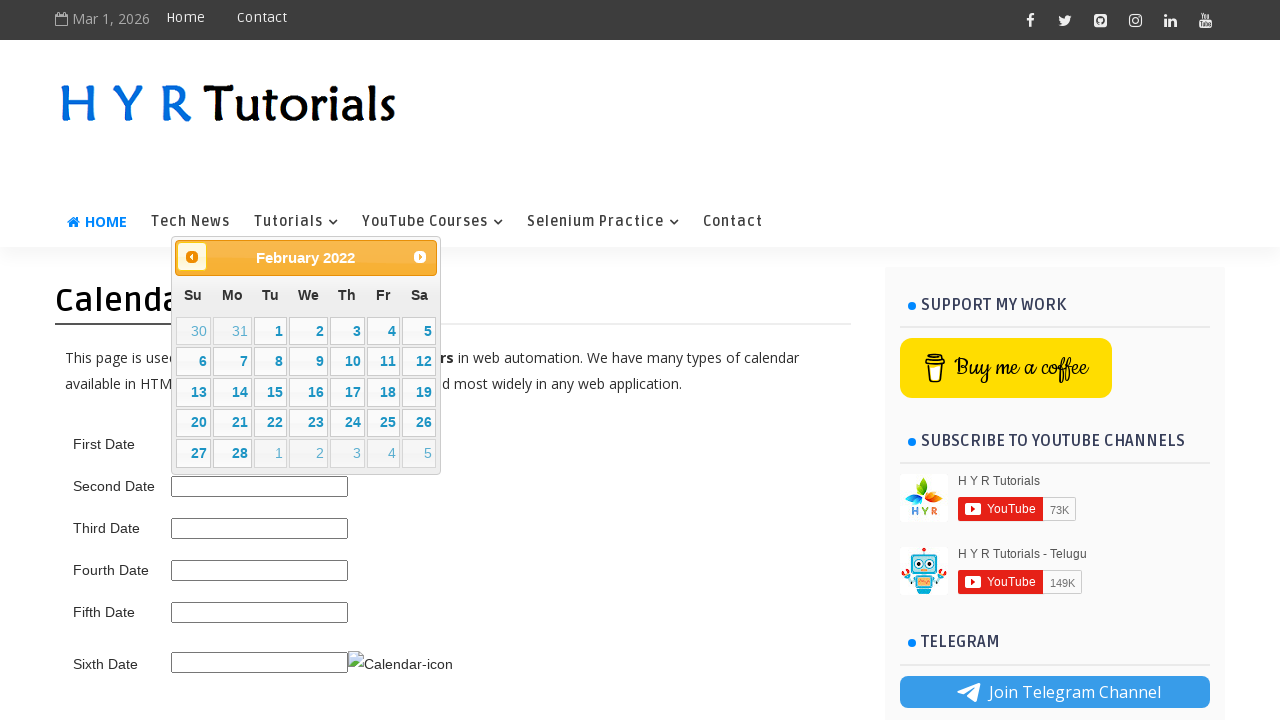

Retrieved updated month/year from date picker
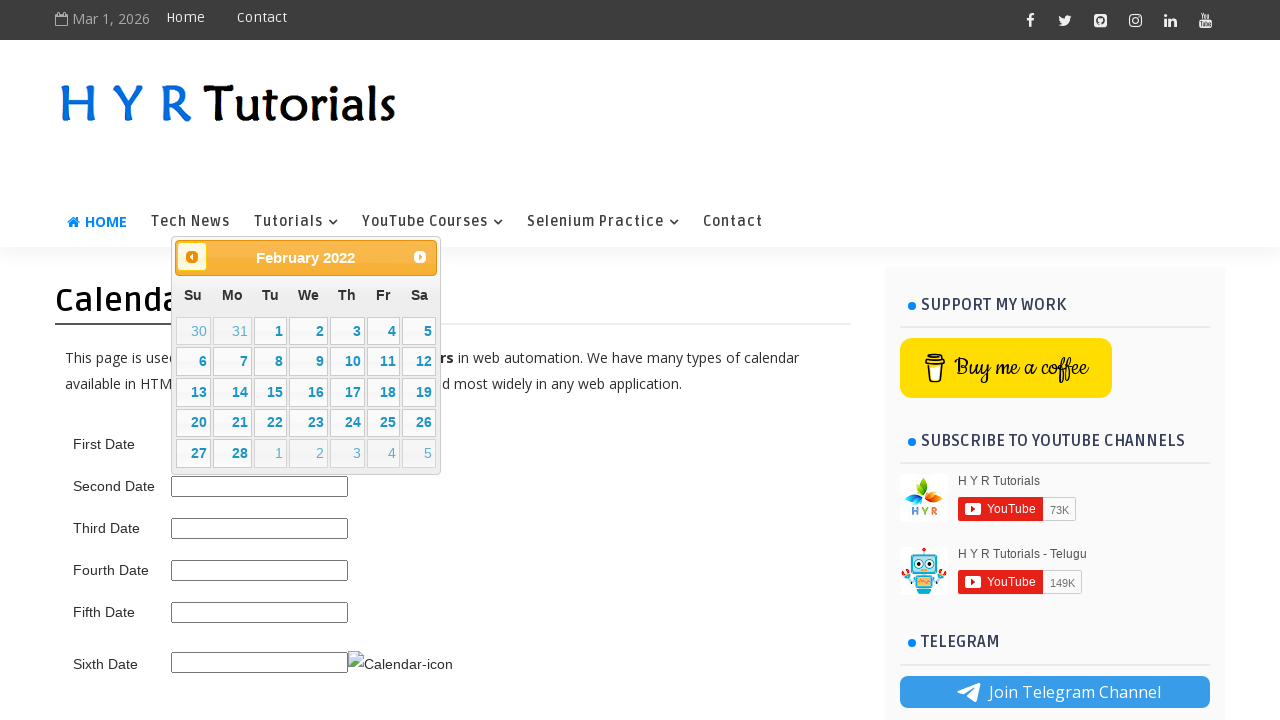

Clicked previous month button to navigate backwards at (192, 257) on .ui-datepicker-prev
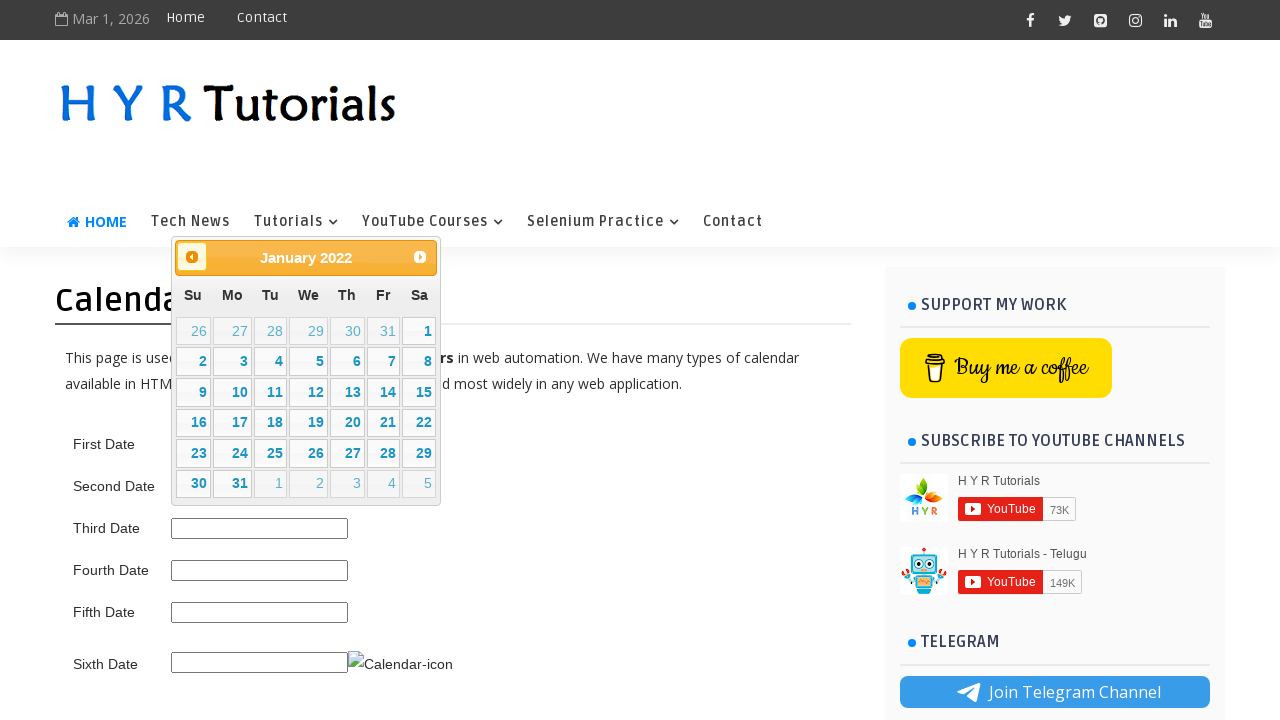

Retrieved updated month/year from date picker
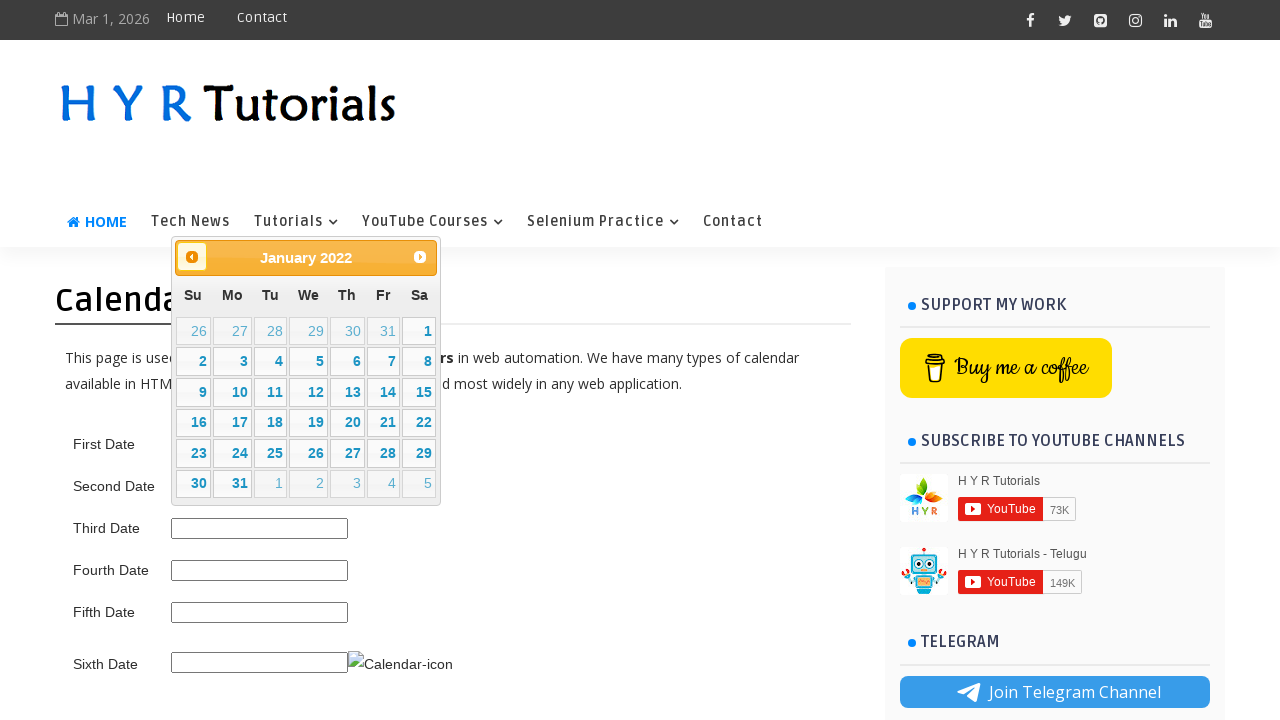

Clicked previous month button to navigate backwards at (192, 257) on .ui-datepicker-prev
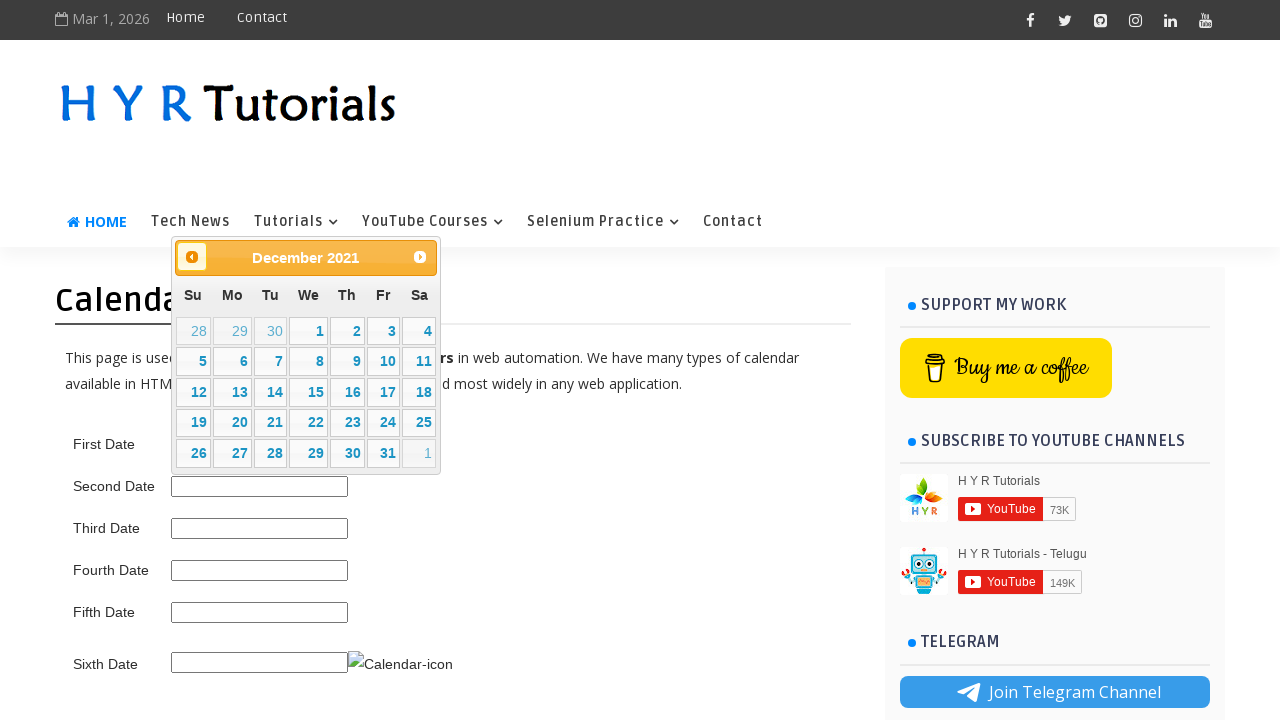

Retrieved updated month/year from date picker
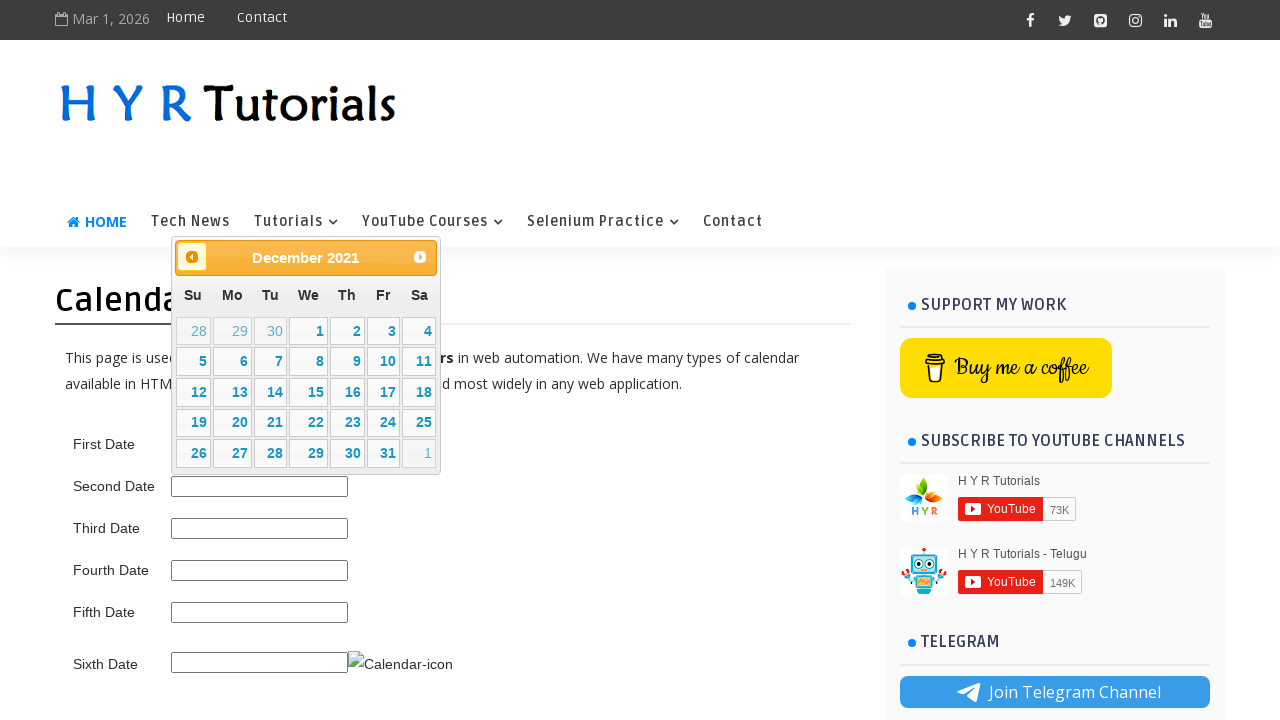

Clicked previous month button to navigate backwards at (192, 257) on .ui-datepicker-prev
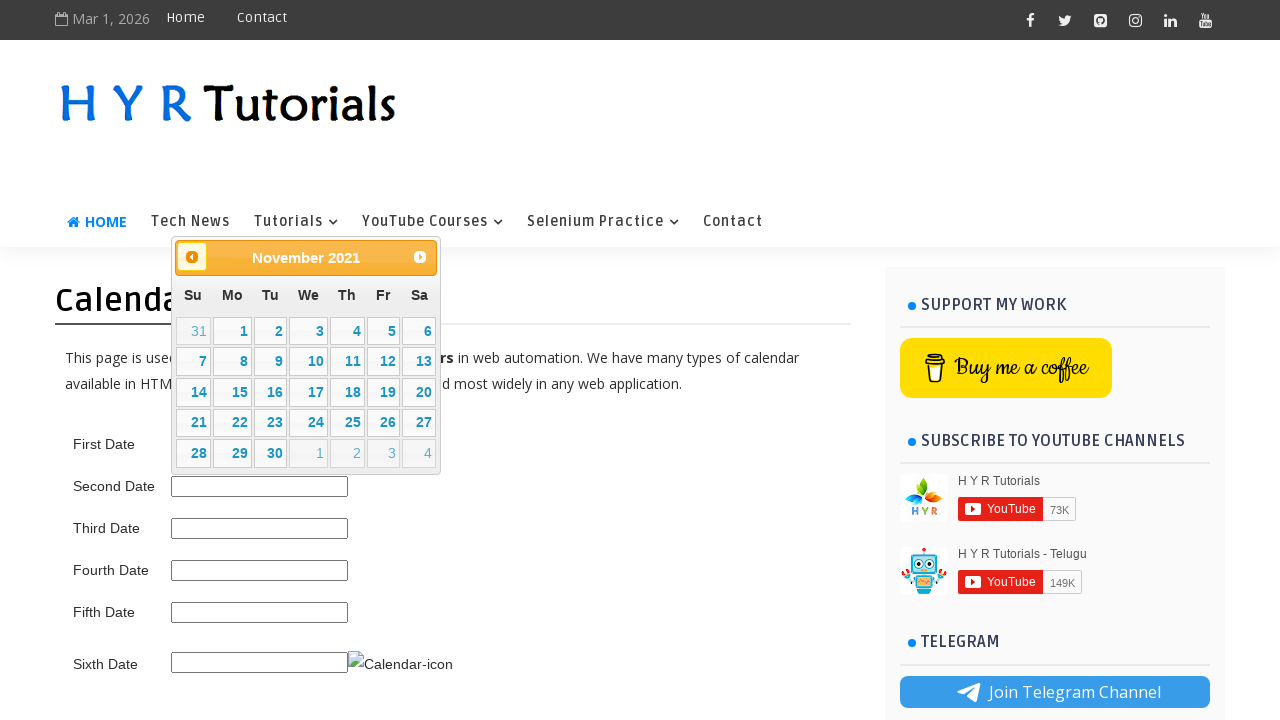

Retrieved updated month/year from date picker
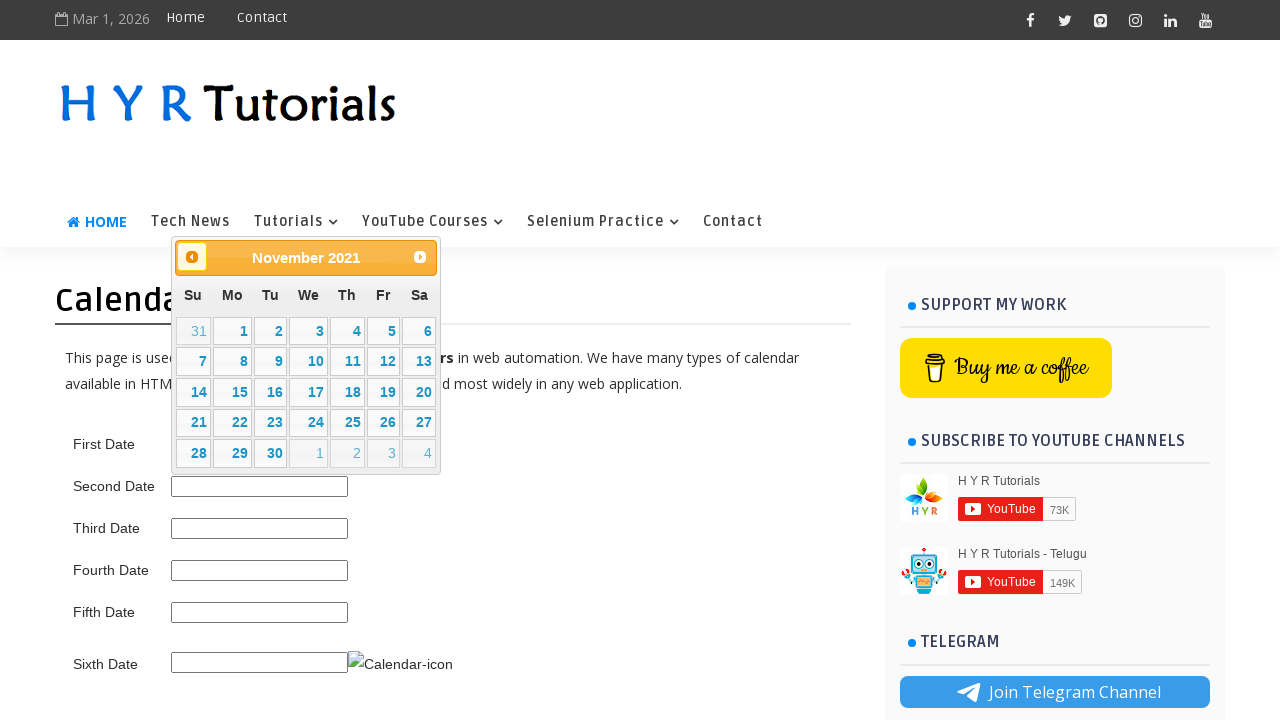

Clicked previous month button to navigate backwards at (192, 257) on .ui-datepicker-prev
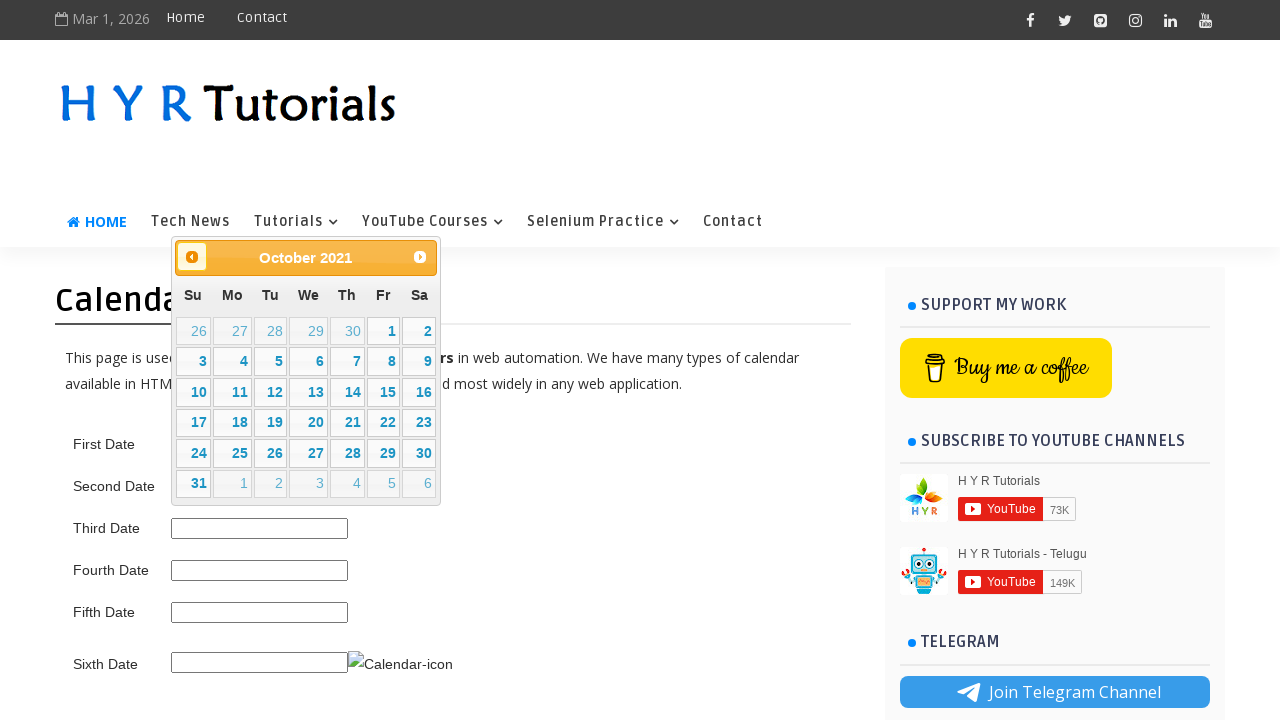

Retrieved updated month/year from date picker
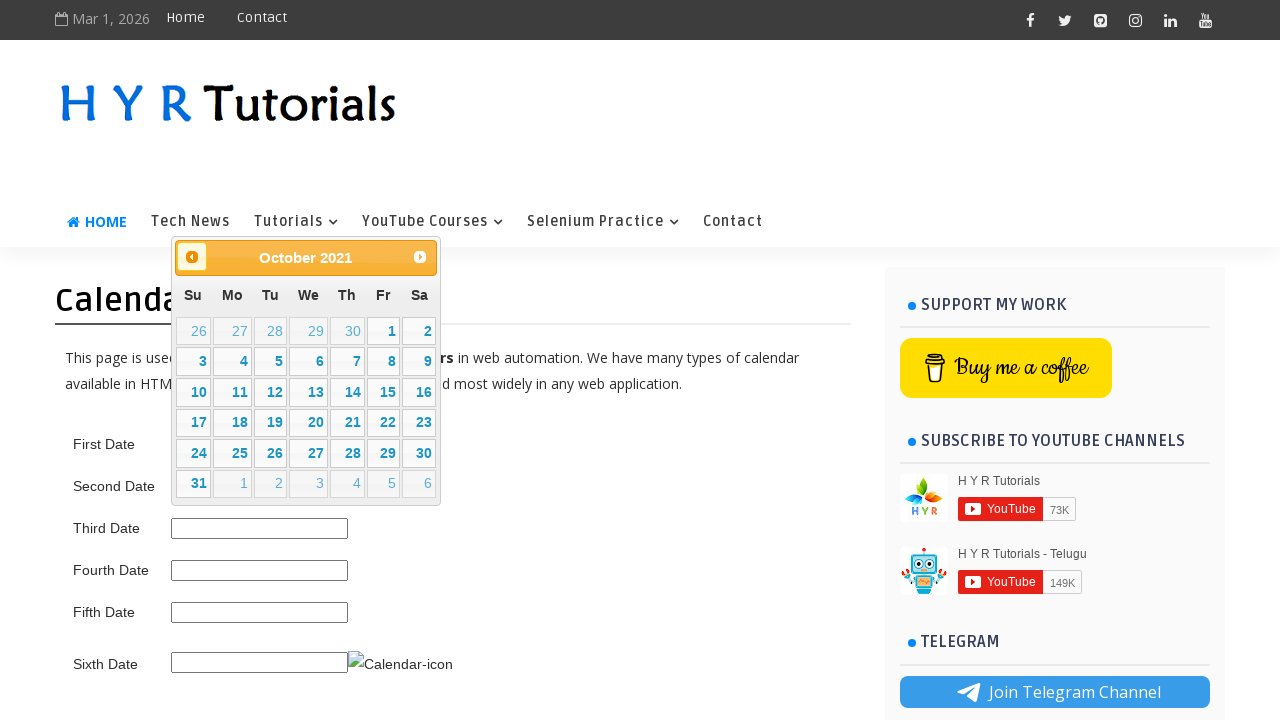

Clicked previous month button to navigate backwards at (192, 257) on .ui-datepicker-prev
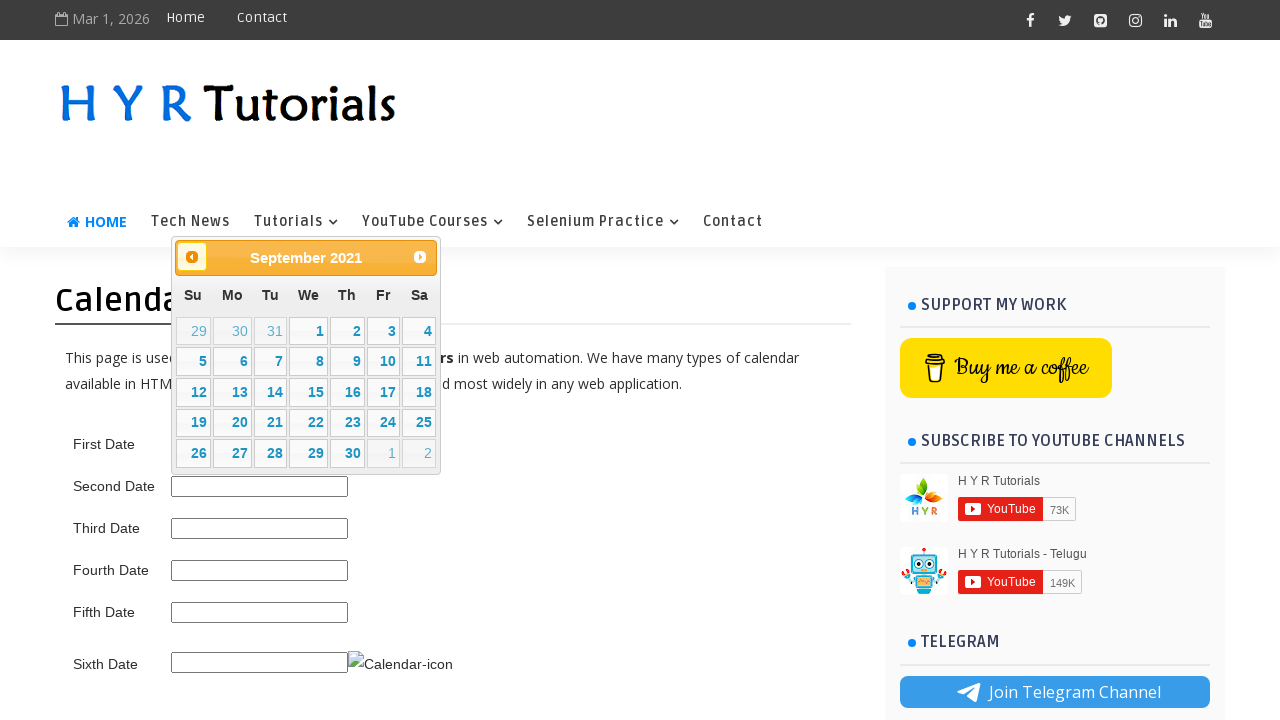

Retrieved updated month/year from date picker
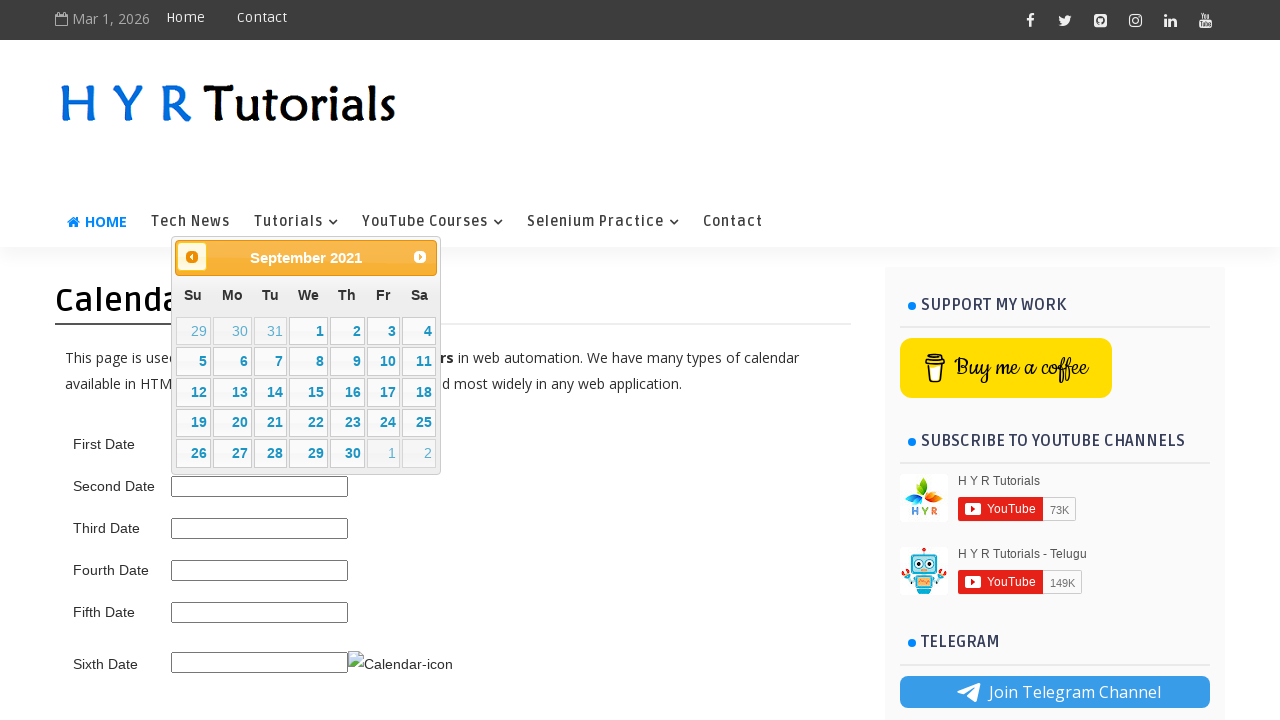

Clicked previous month button to navigate backwards at (192, 257) on .ui-datepicker-prev
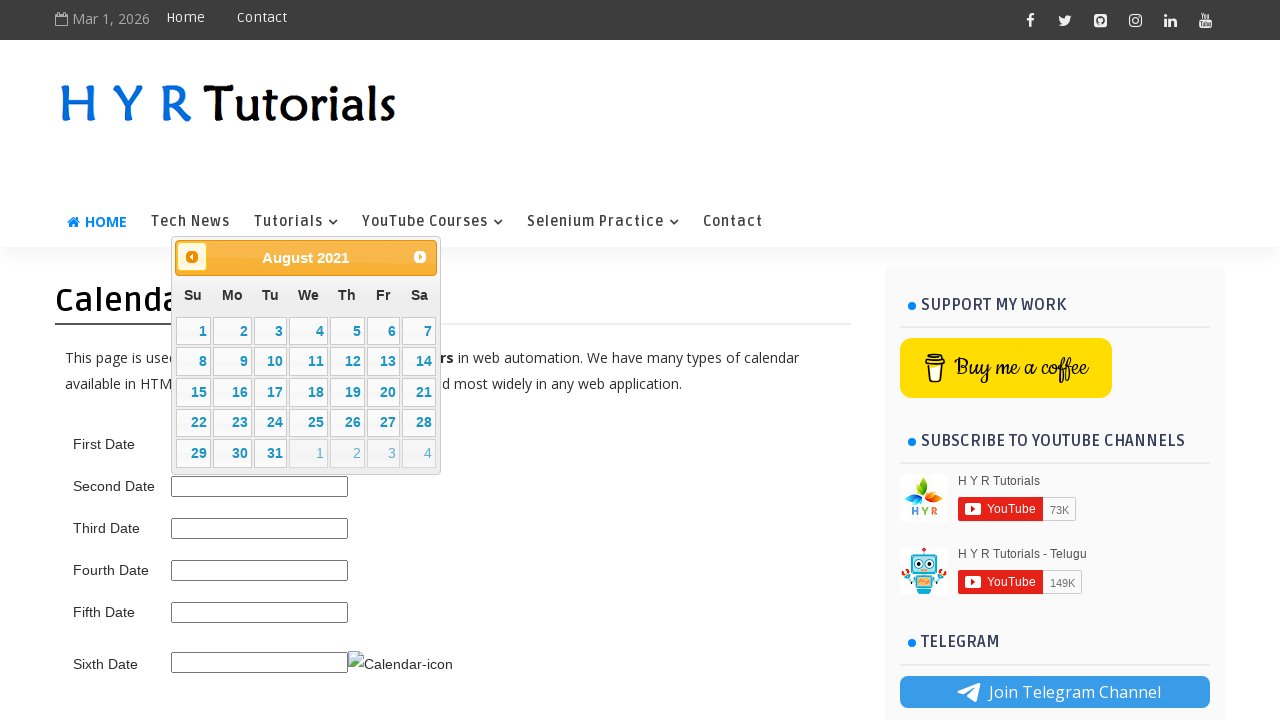

Retrieved updated month/year from date picker
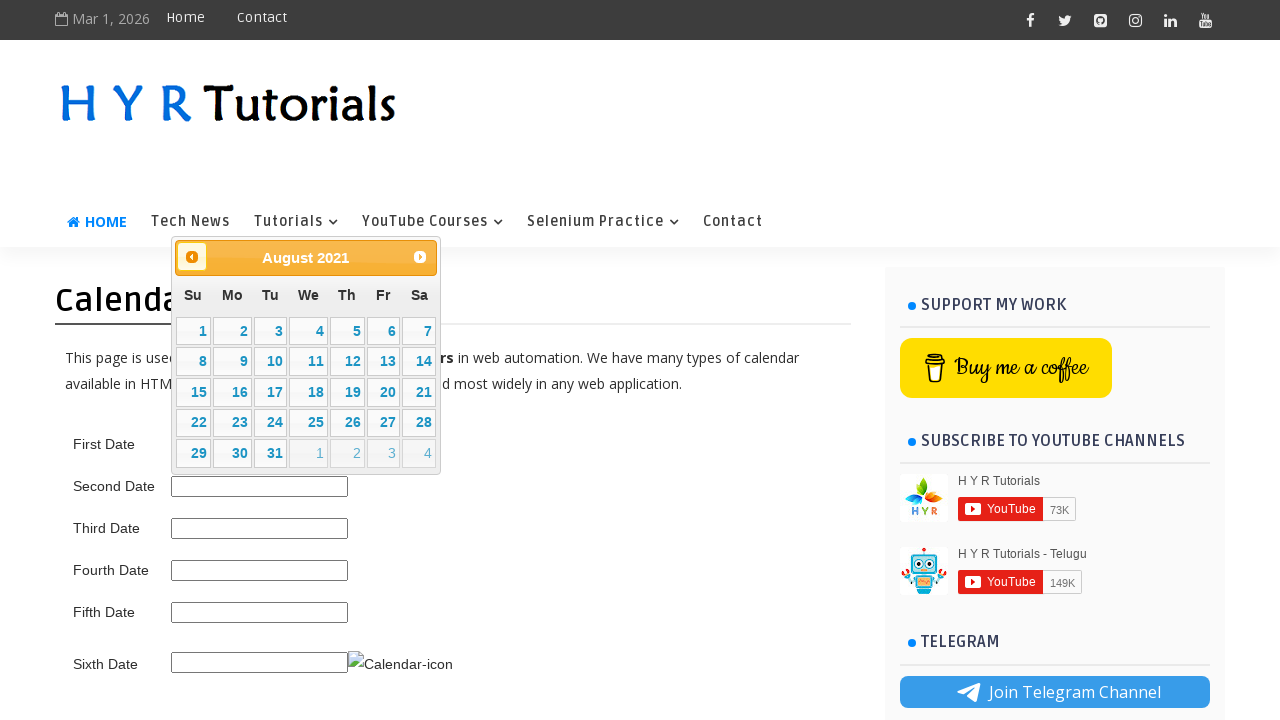

Clicked previous month button to navigate backwards at (192, 257) on .ui-datepicker-prev
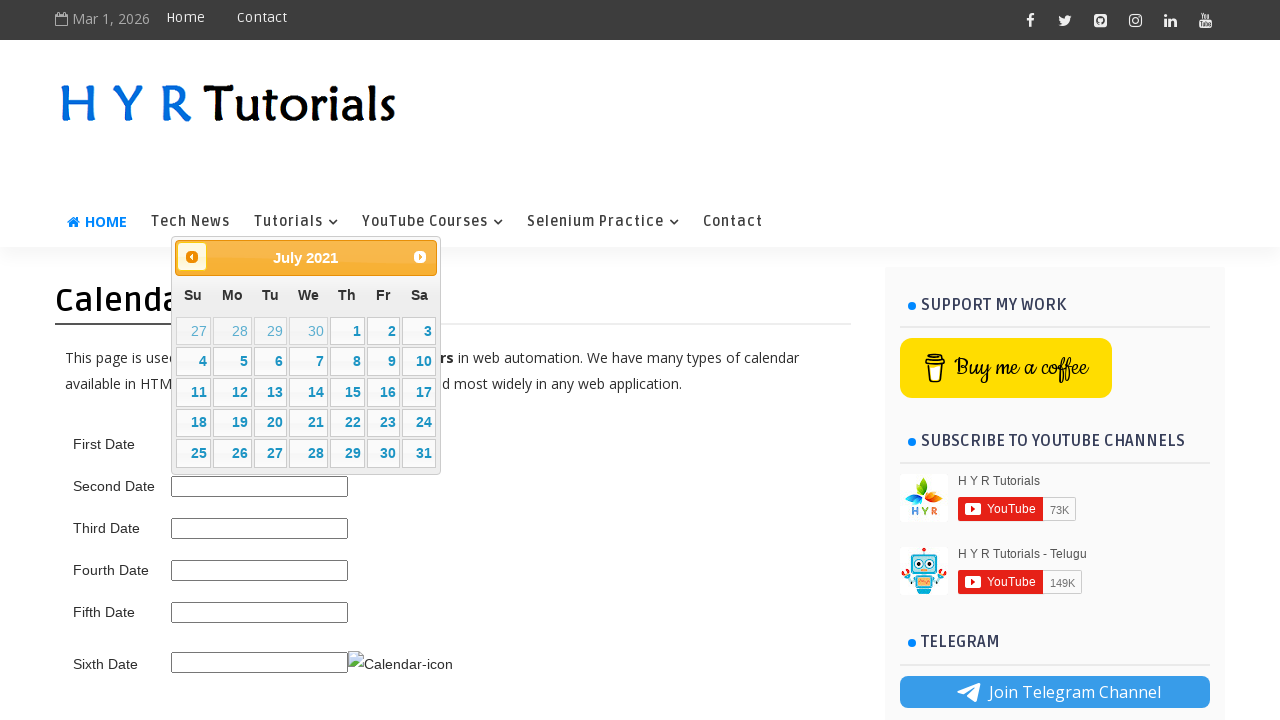

Retrieved updated month/year from date picker
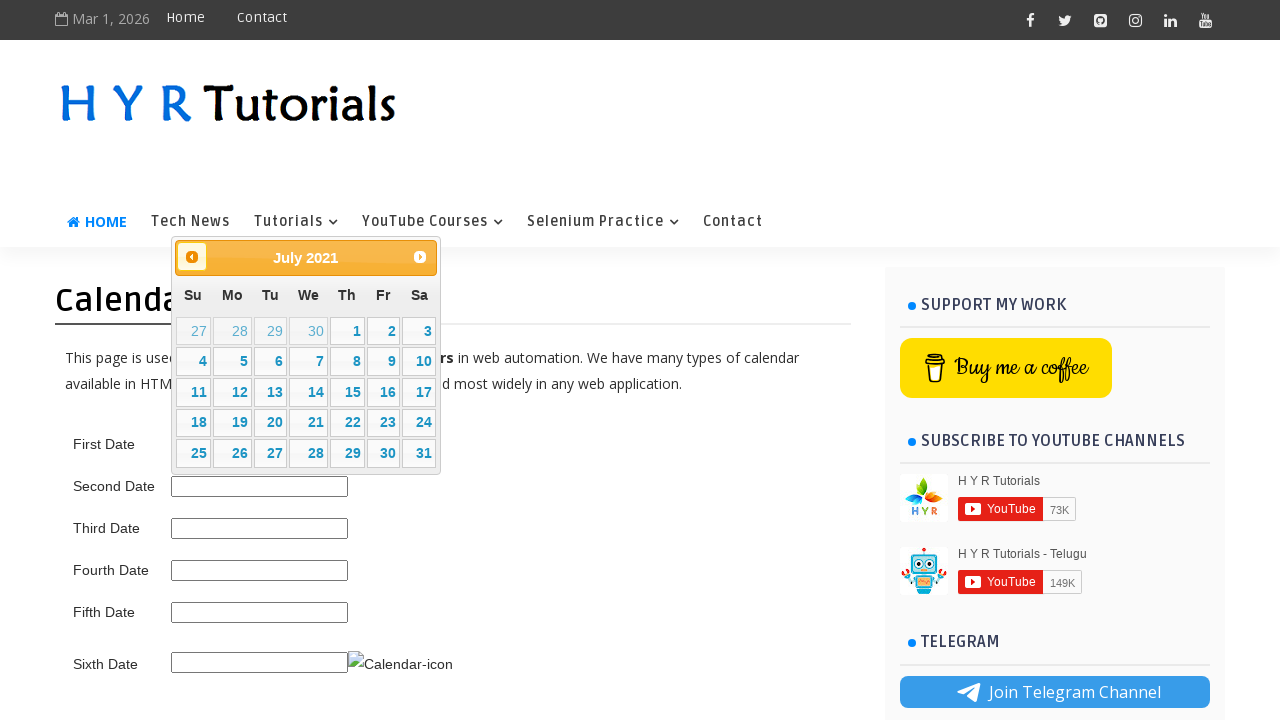

Clicked previous month button to navigate backwards at (192, 257) on .ui-datepicker-prev
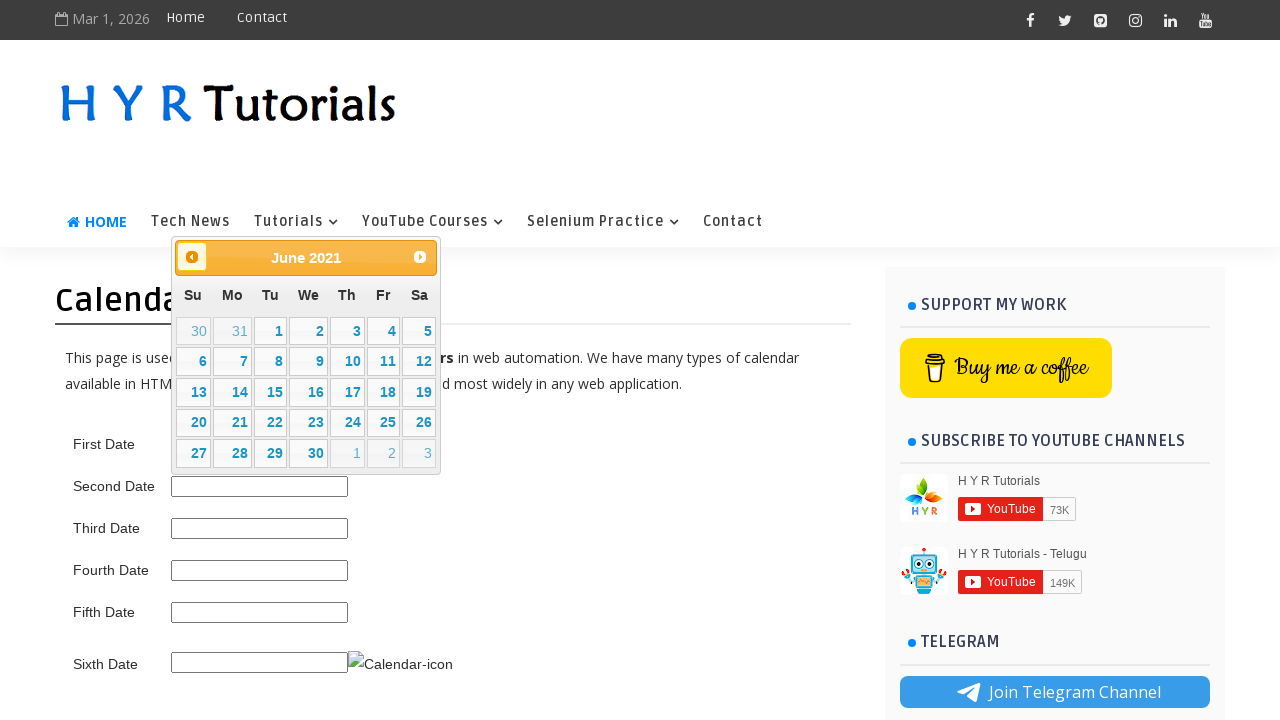

Retrieved updated month/year from date picker
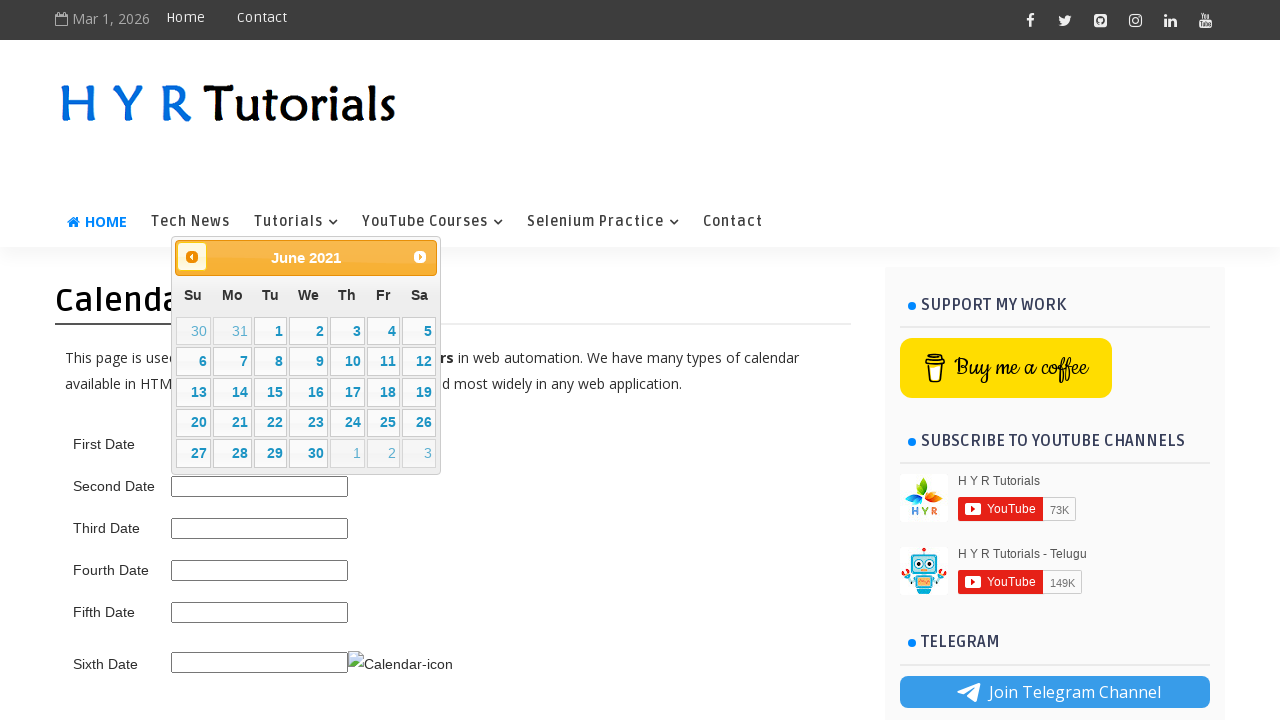

Selected day 5 from calendar at (419, 331) on //table[@class='ui-datepicker-calendar']//td[not(contains(@class,'ui-datepicker-
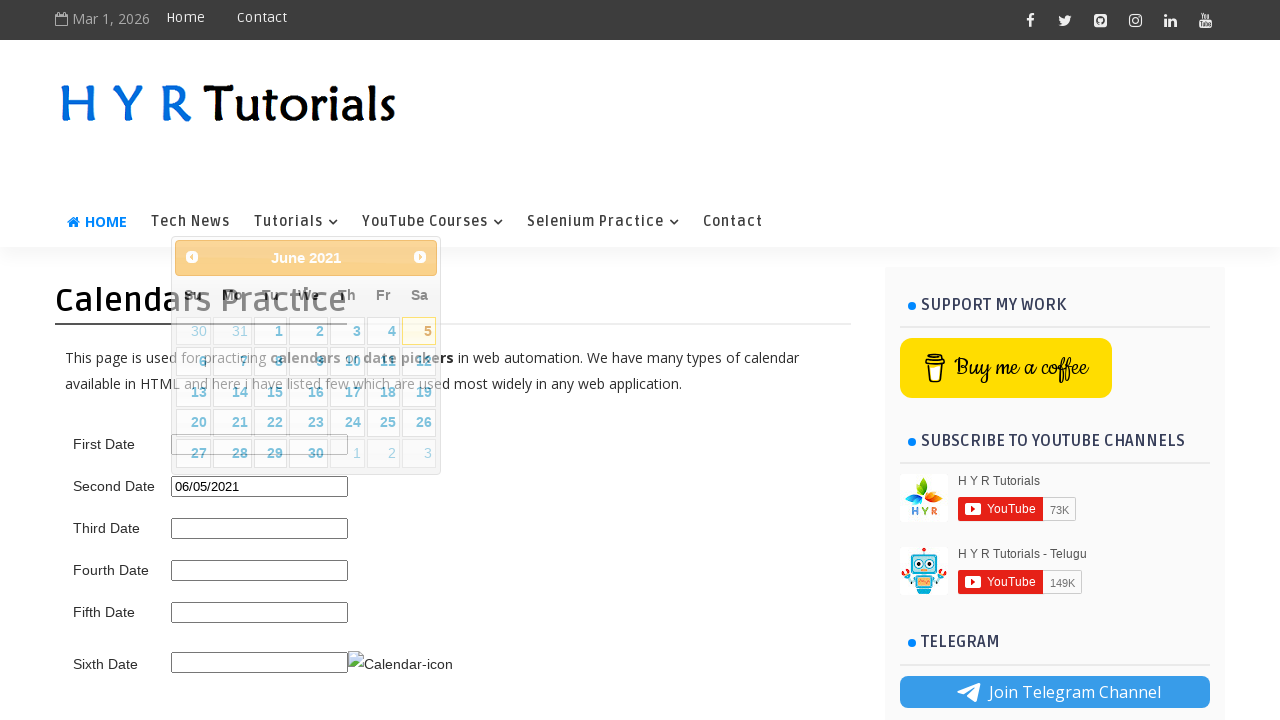

Selected first date: June 5, 2021
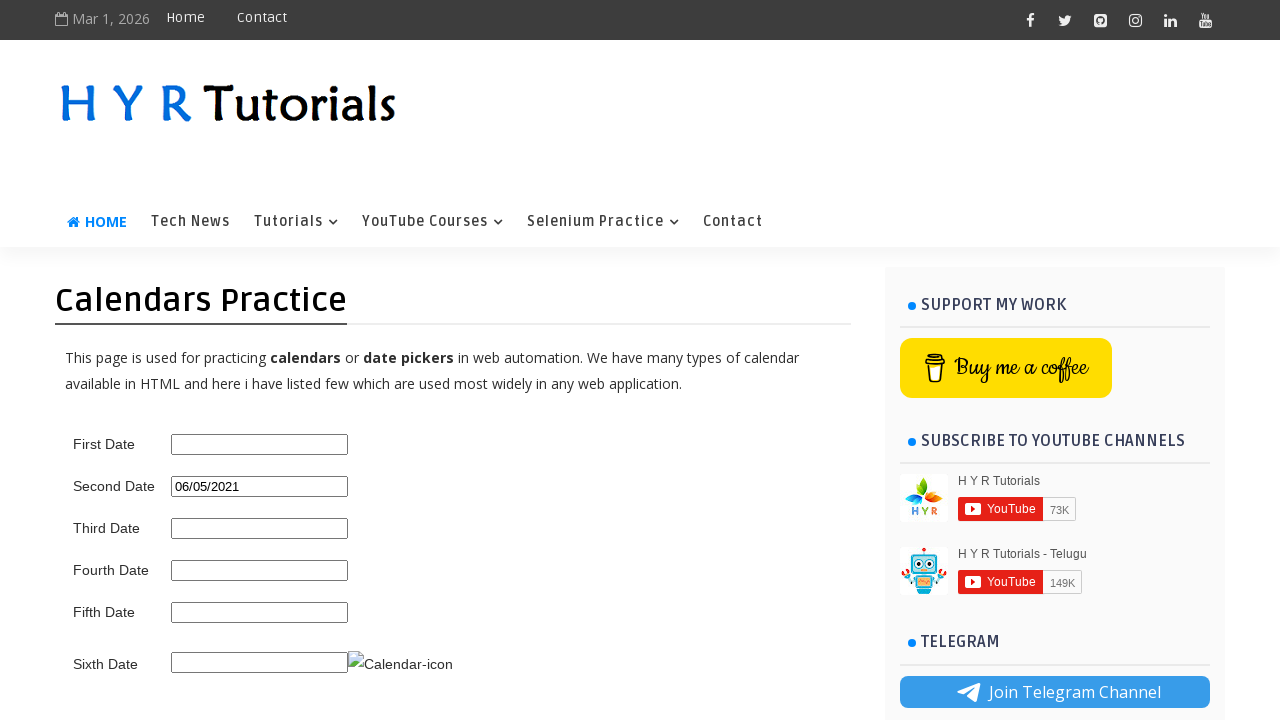

Waited 1000ms before opening date picker again
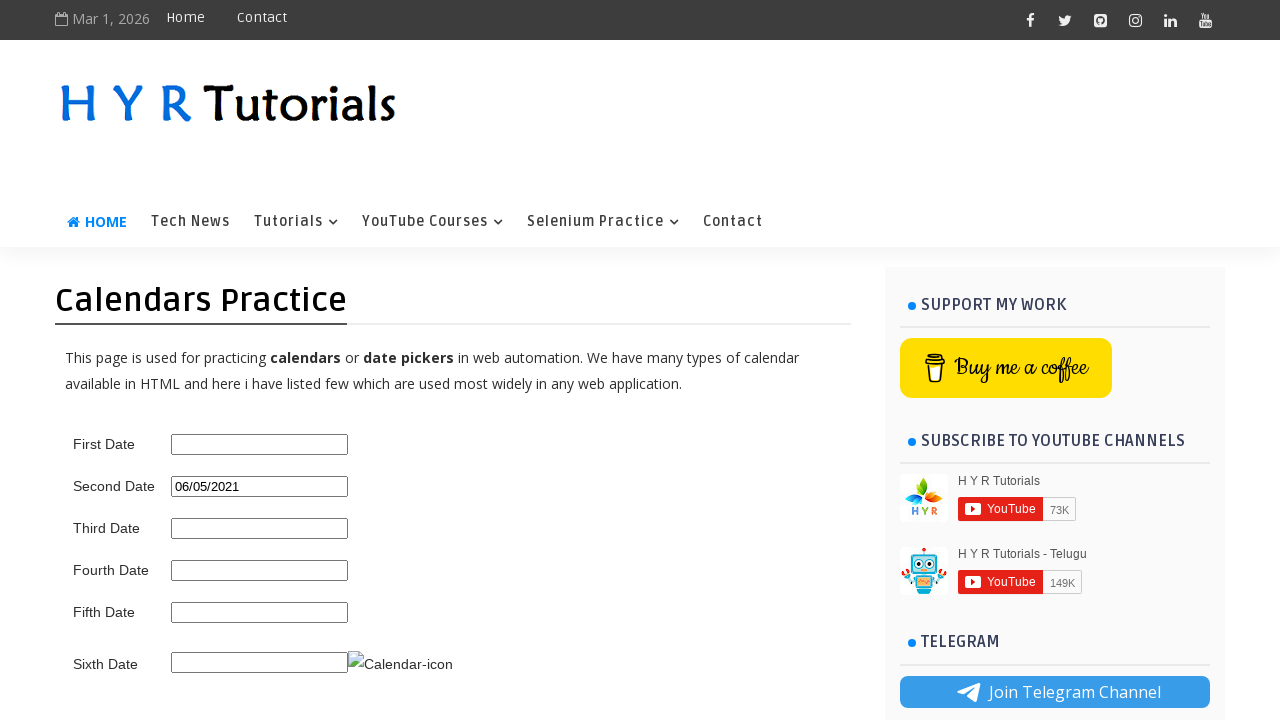

Clicked on date picker field to open calendar widget at (260, 486) on #second_date_picker
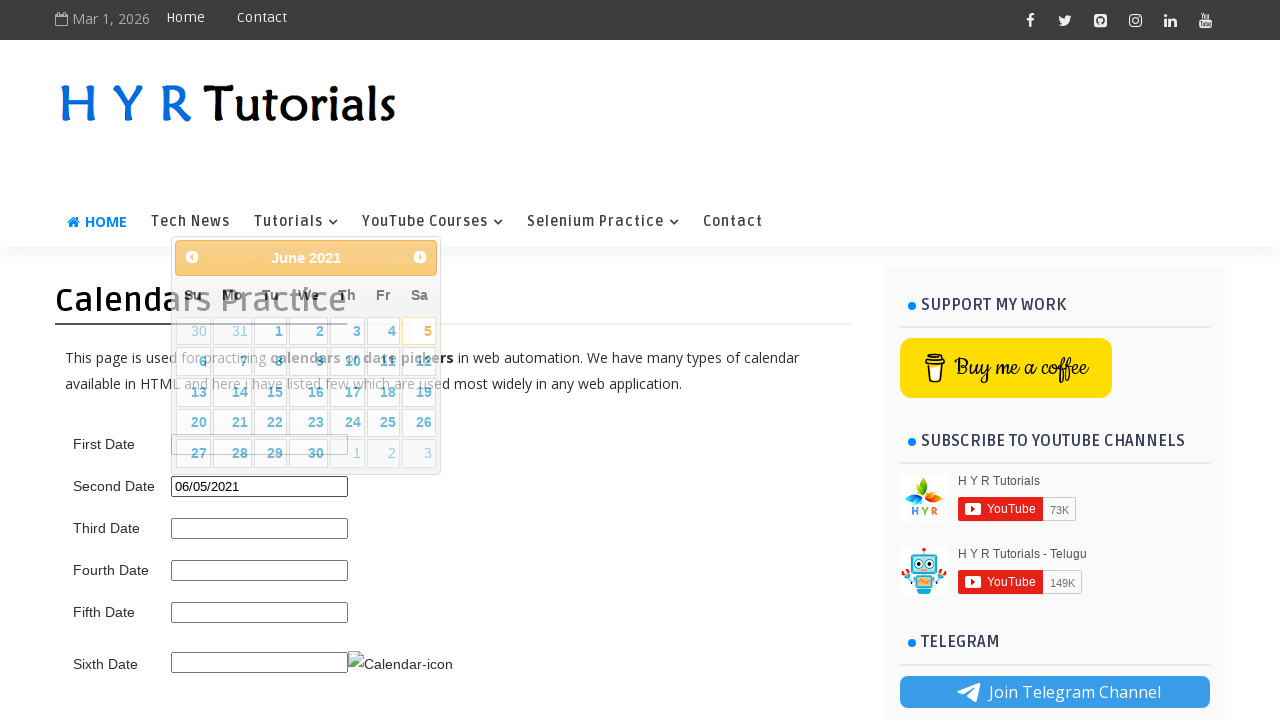

Waited for date picker title to appear
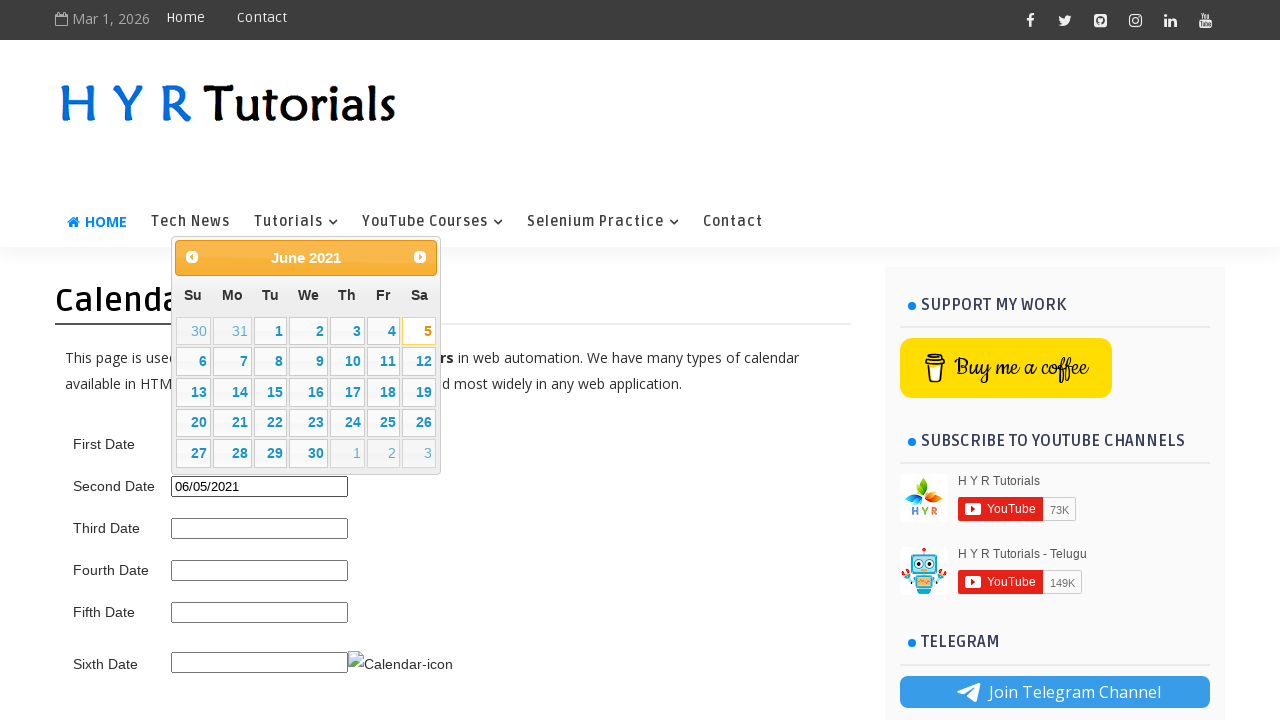

Retrieved current month/year from date picker title
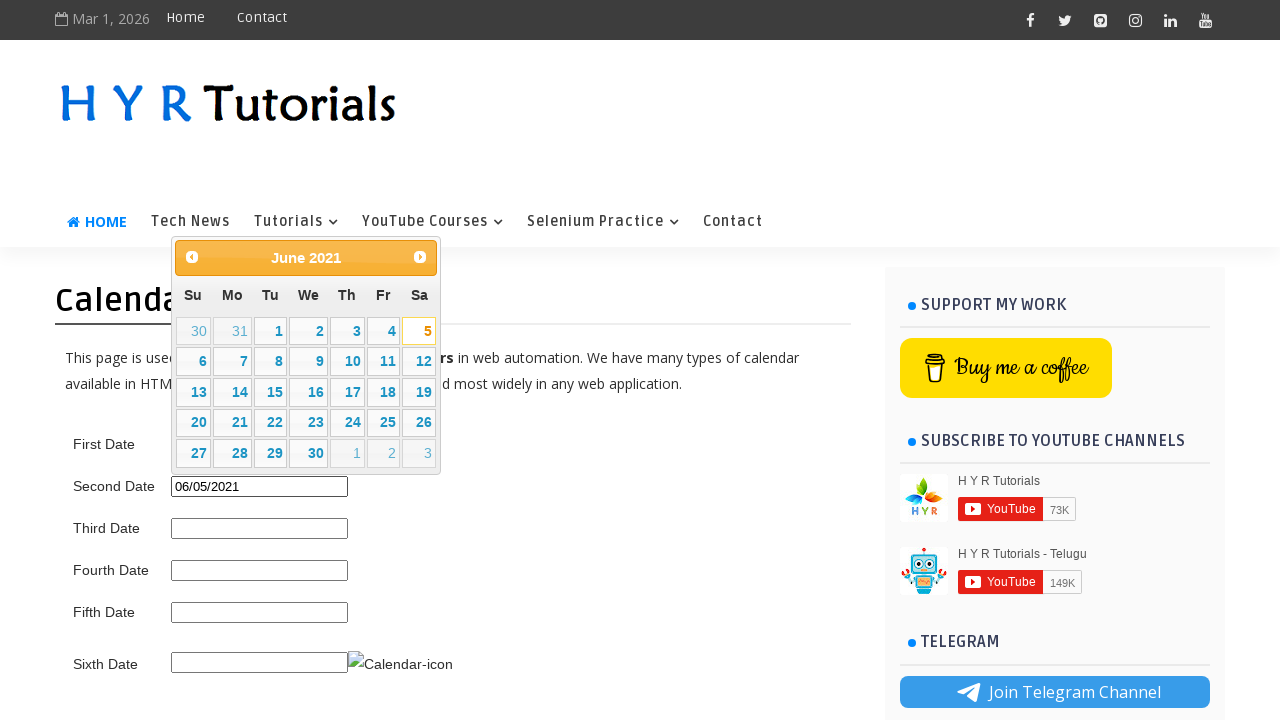

Clicked previous month button to navigate backwards at (192, 257) on .ui-datepicker-prev
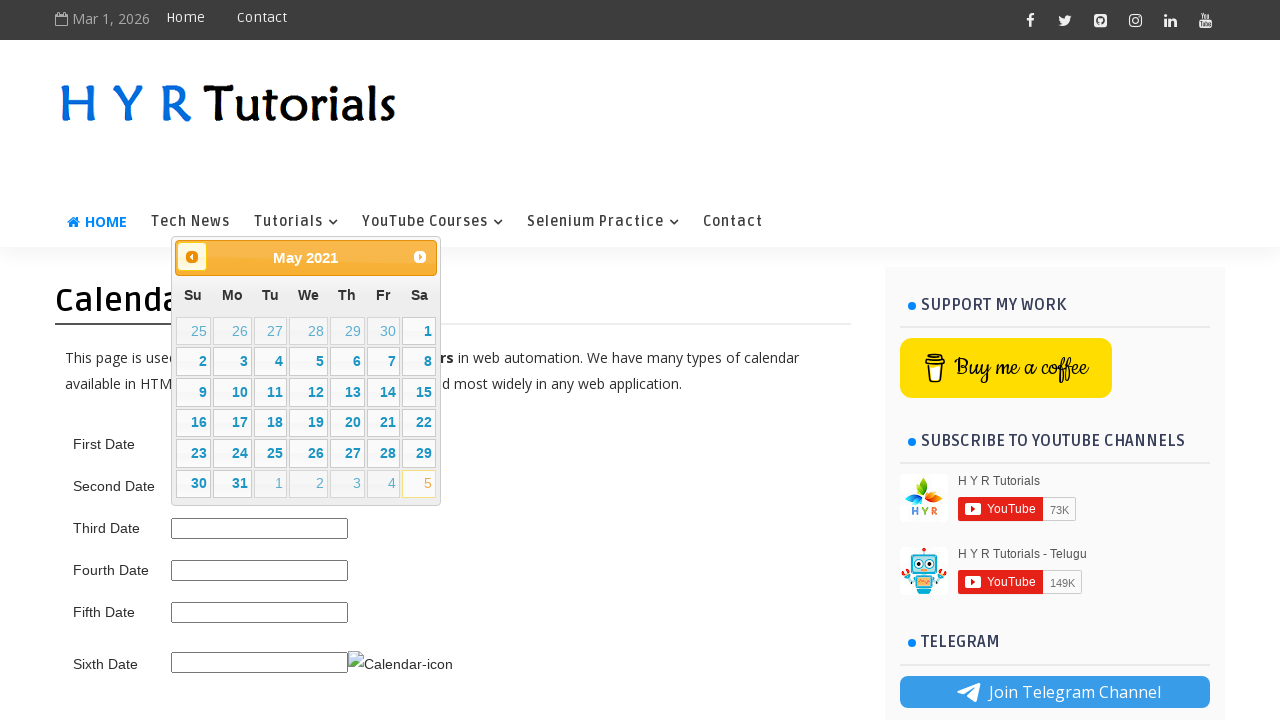

Retrieved updated month/year from date picker
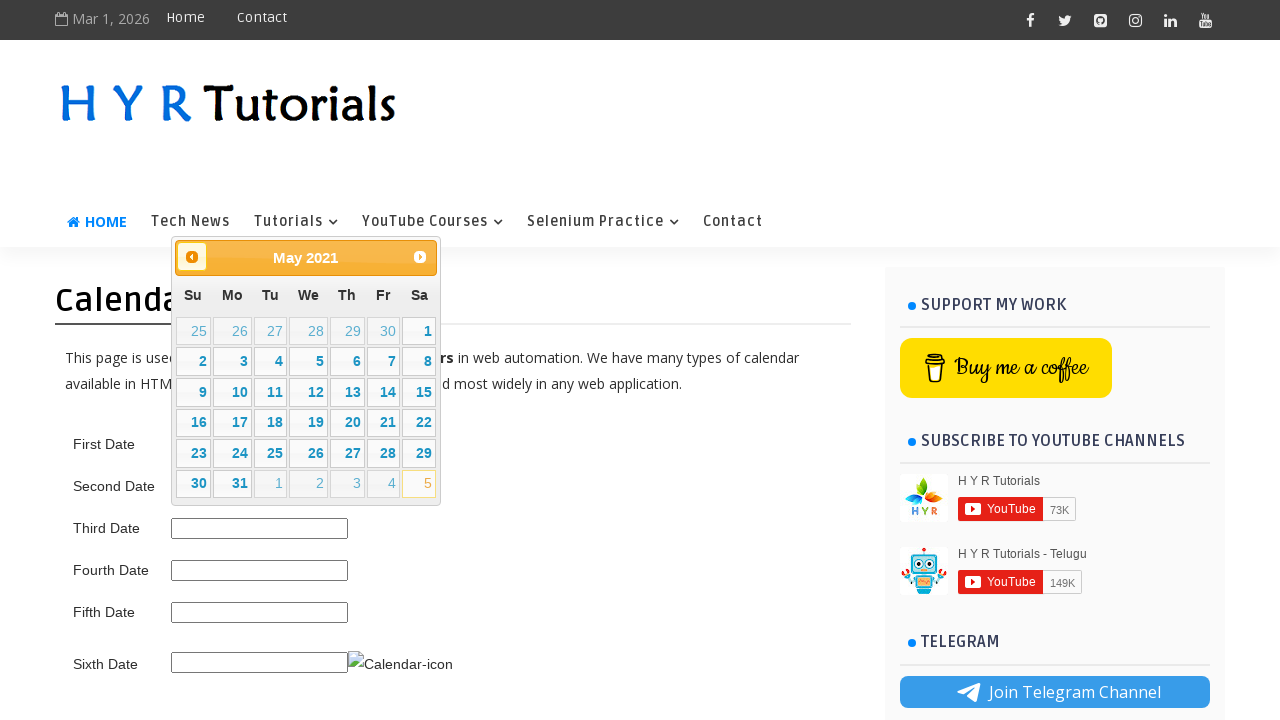

Clicked previous month button to navigate backwards at (192, 257) on .ui-datepicker-prev
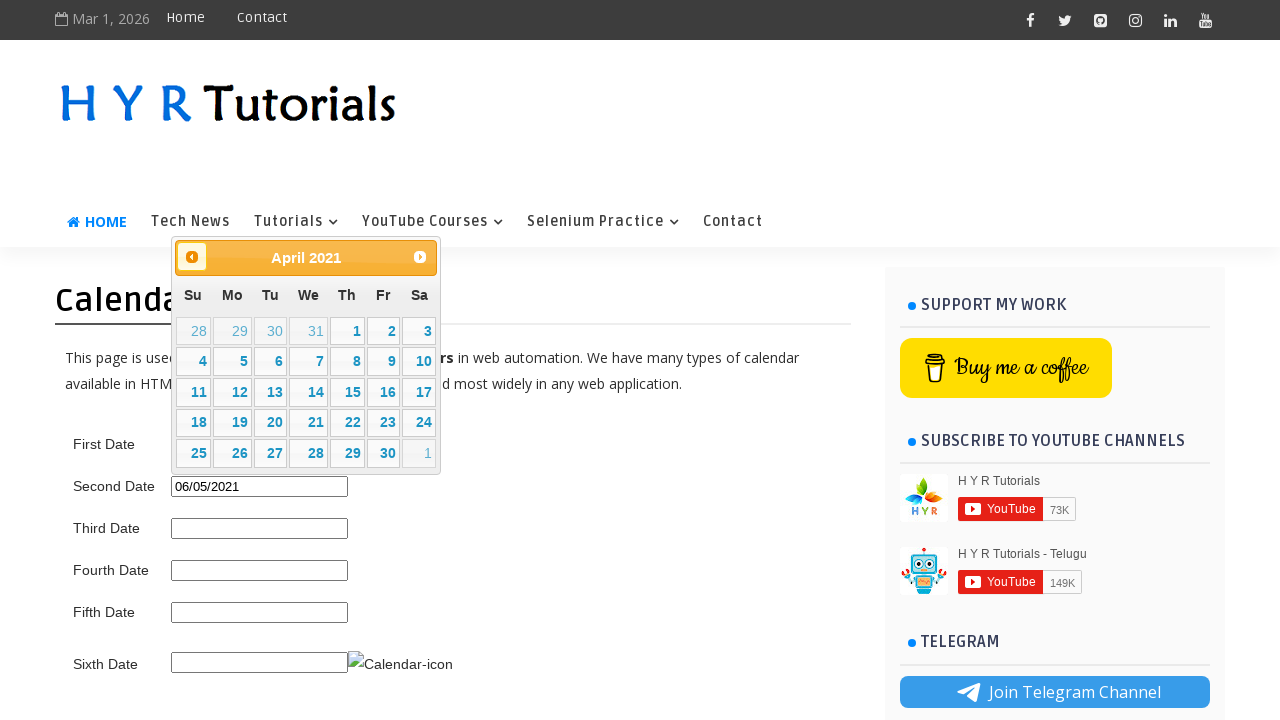

Retrieved updated month/year from date picker
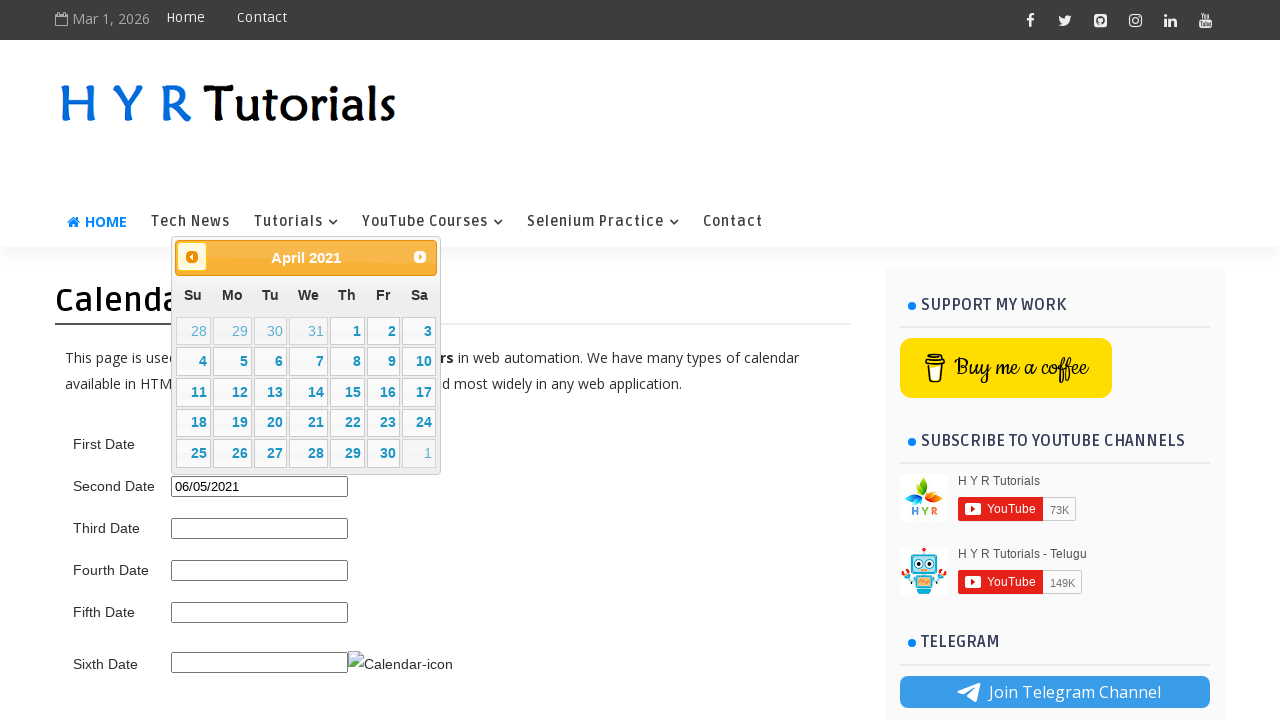

Clicked previous month button to navigate backwards at (192, 257) on .ui-datepicker-prev
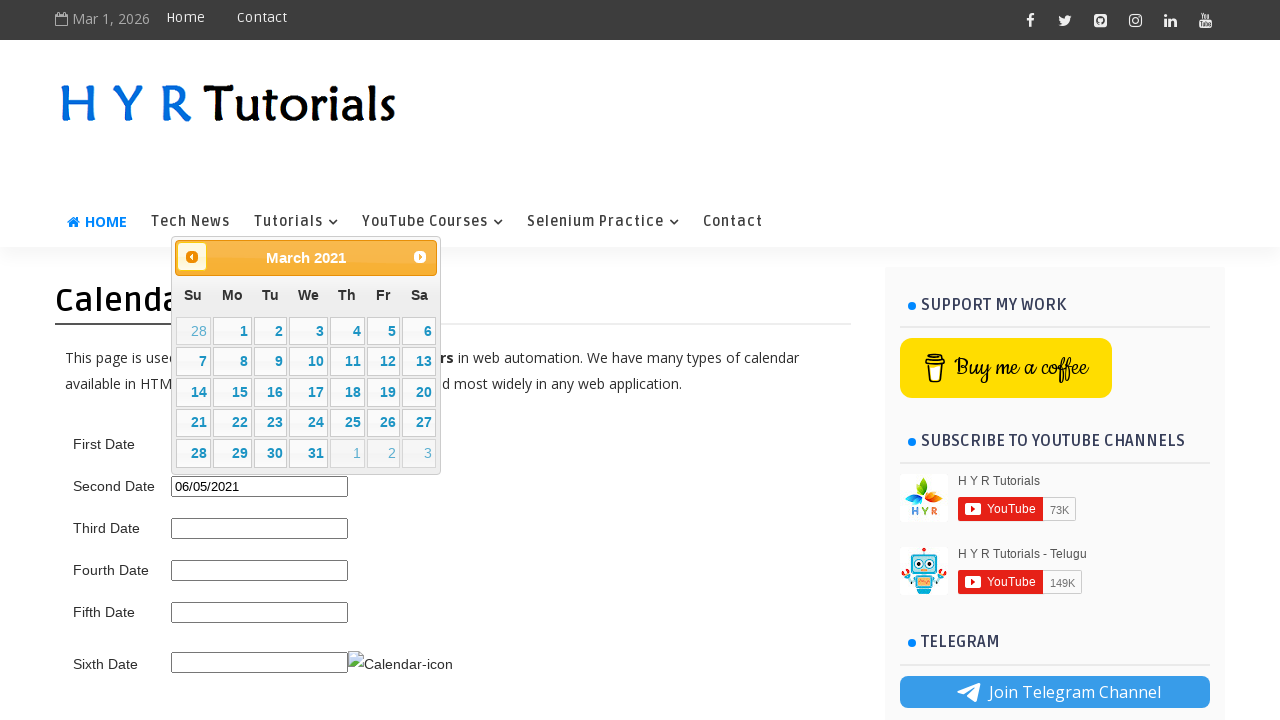

Retrieved updated month/year from date picker
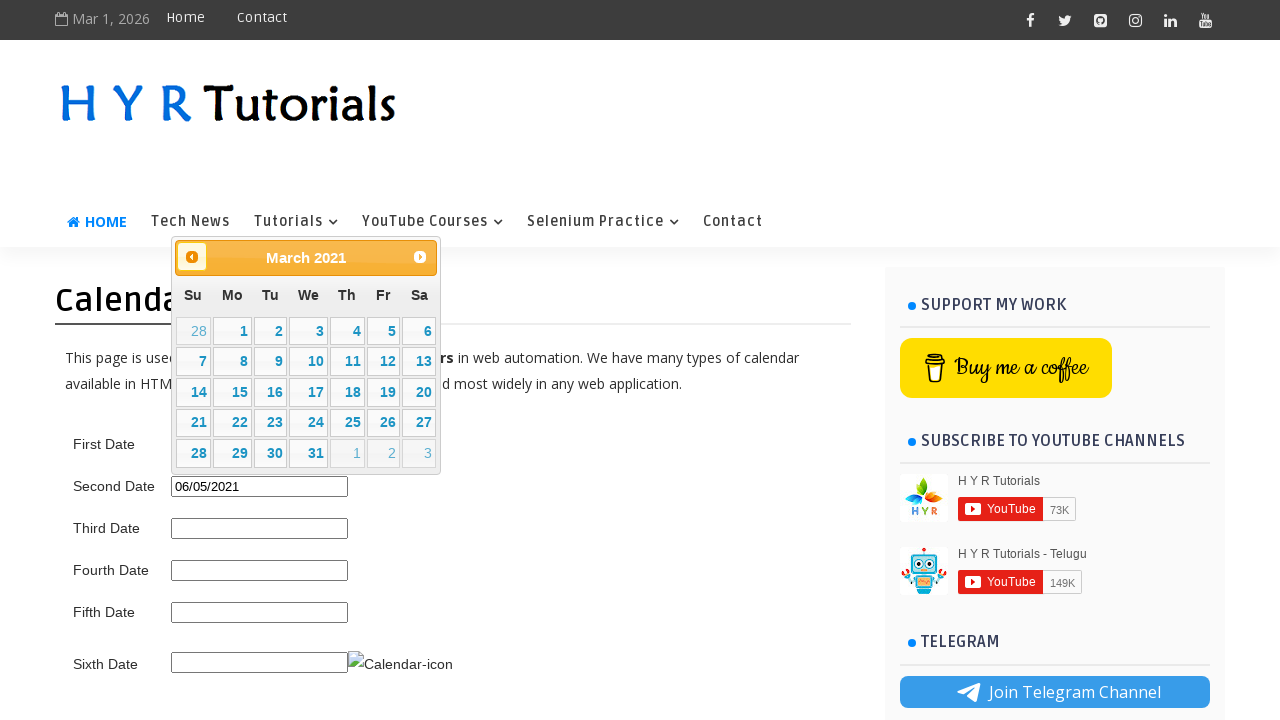

Clicked previous month button to navigate backwards at (192, 257) on .ui-datepicker-prev
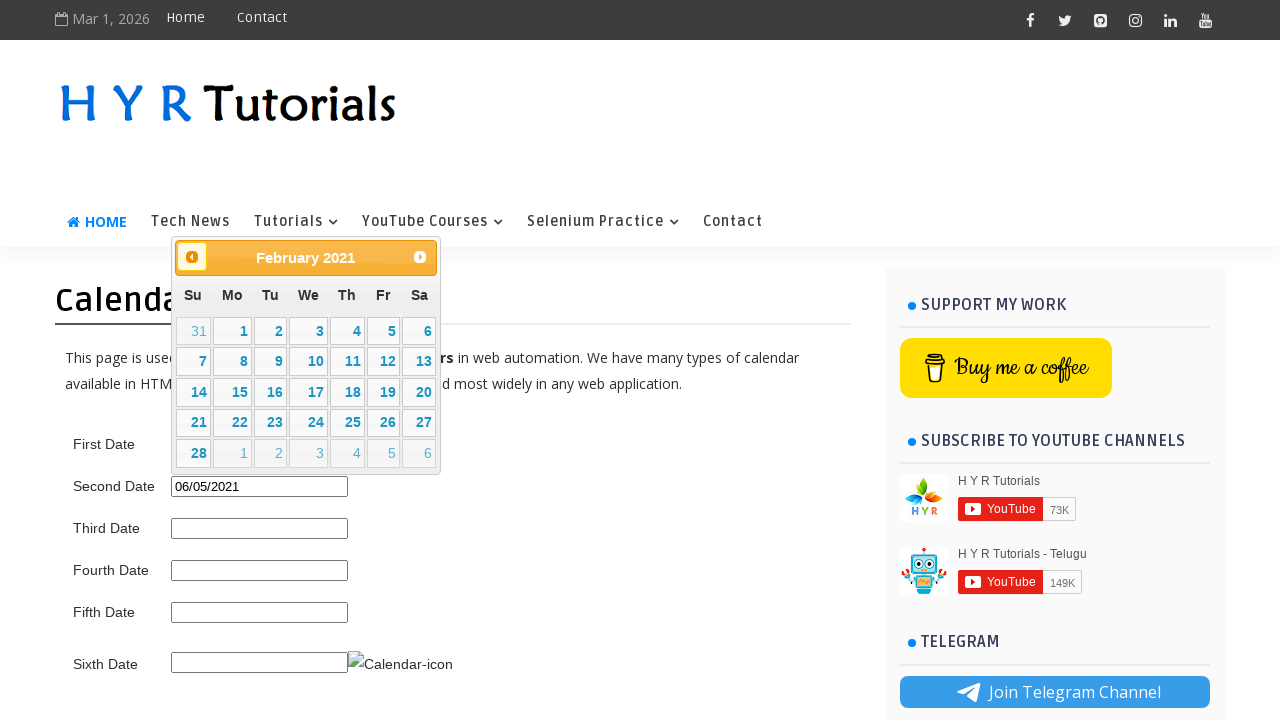

Retrieved updated month/year from date picker
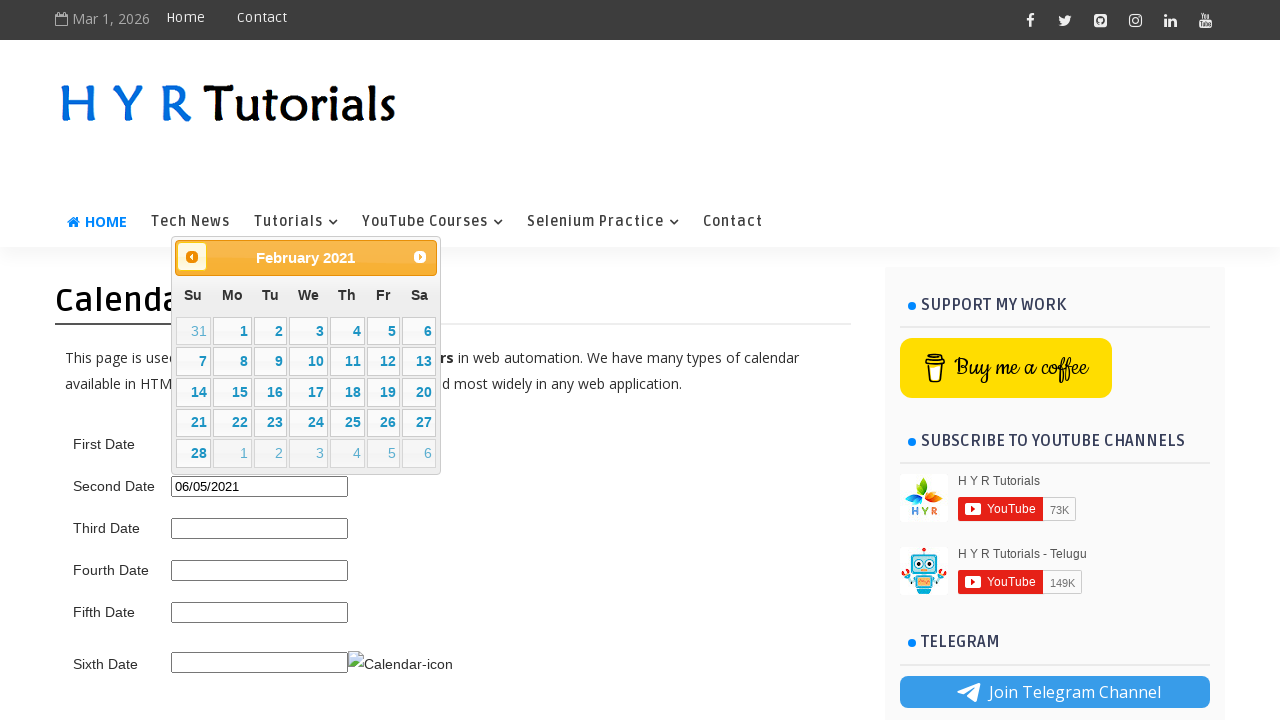

Selected day 5 from calendar at (383, 331) on //table[@class='ui-datepicker-calendar']//td[not(contains(@class,'ui-datepicker-
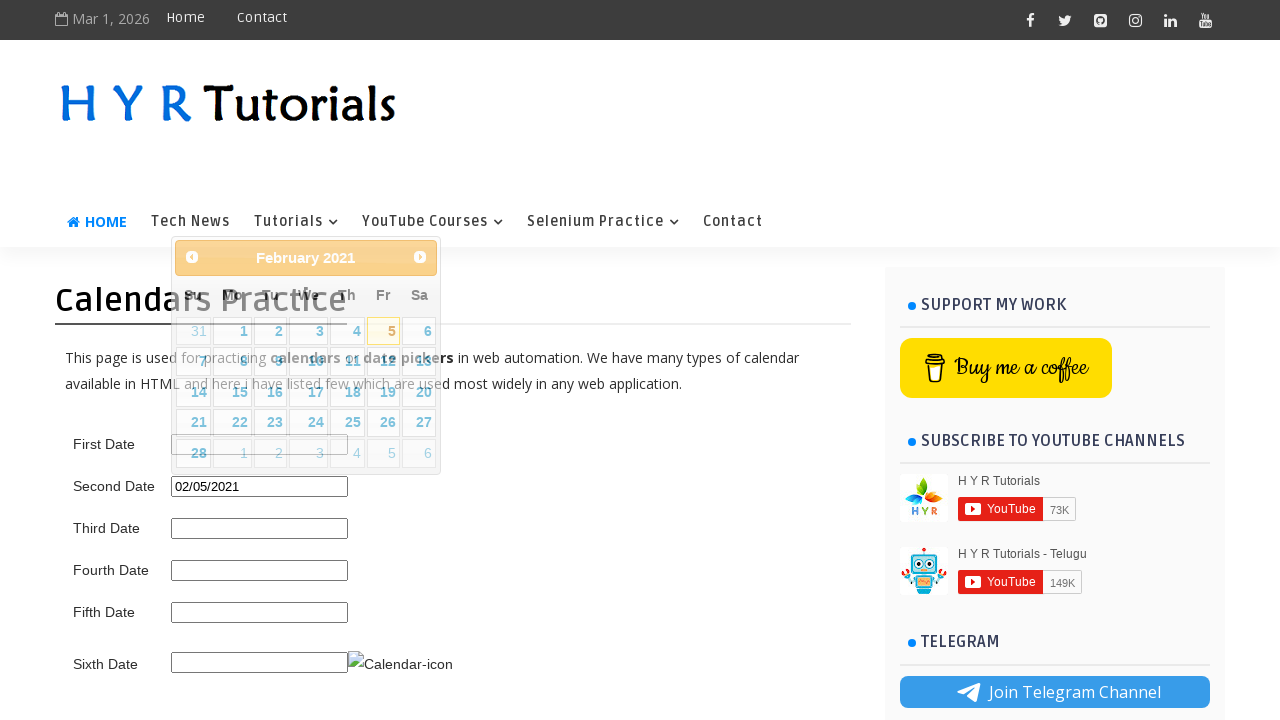

Selected second date: February 5, 2021
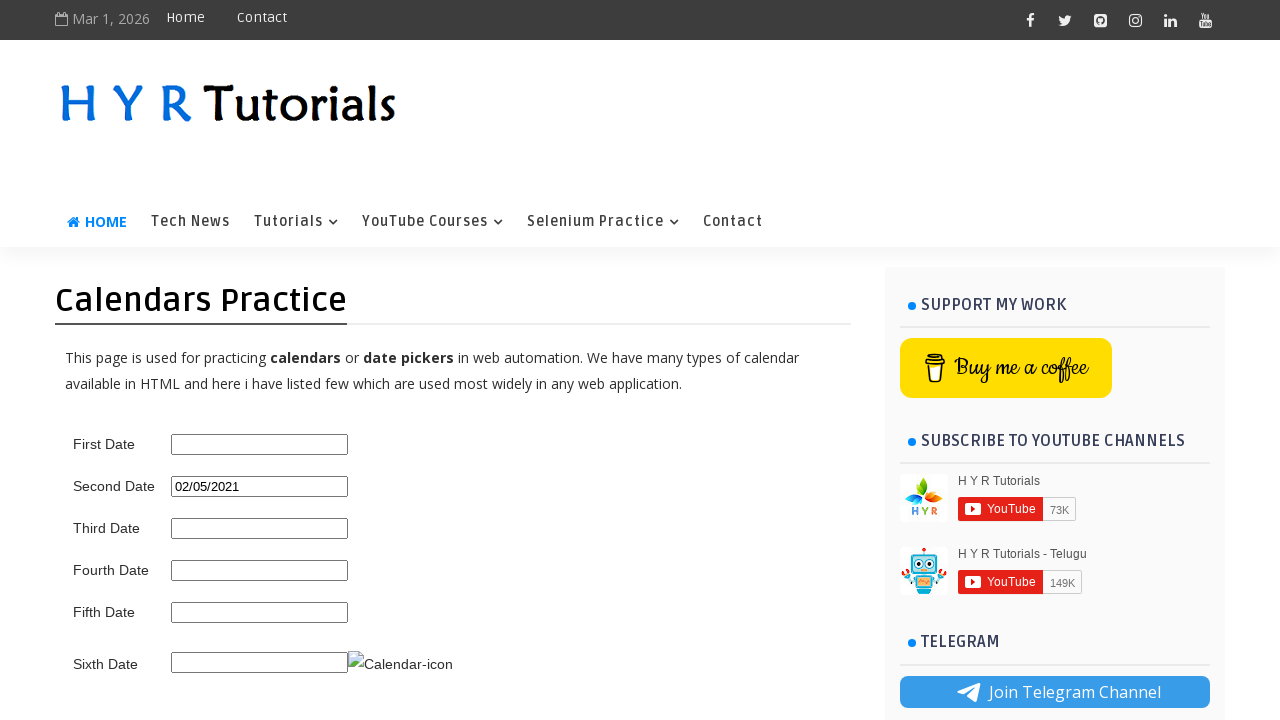

Waited 1000ms before opening date picker again
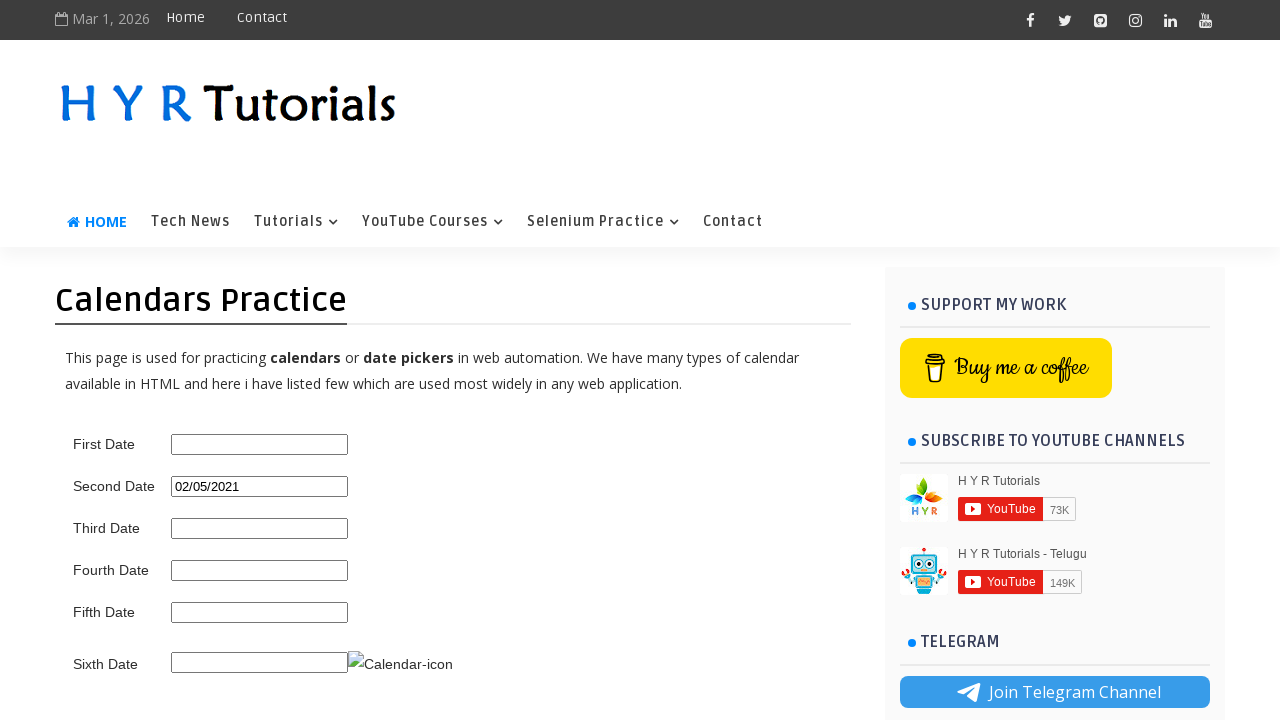

Clicked on date picker field to open calendar widget at (260, 486) on #second_date_picker
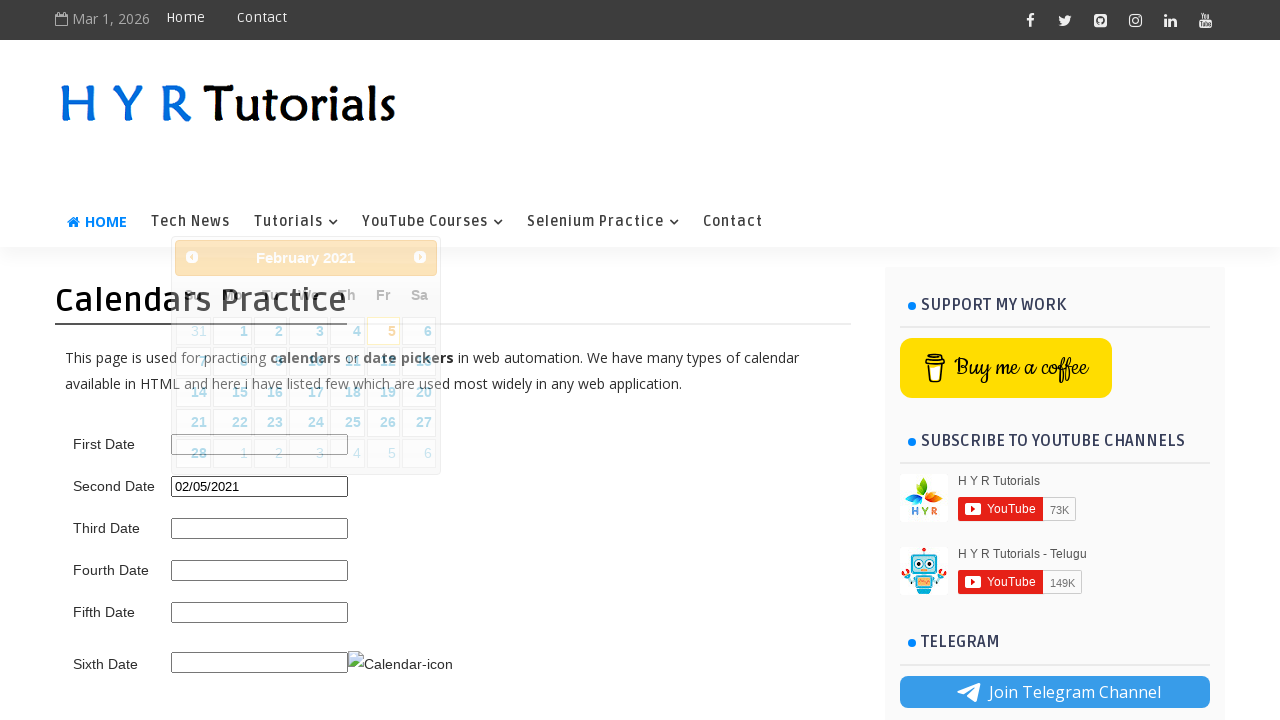

Waited for date picker title to appear
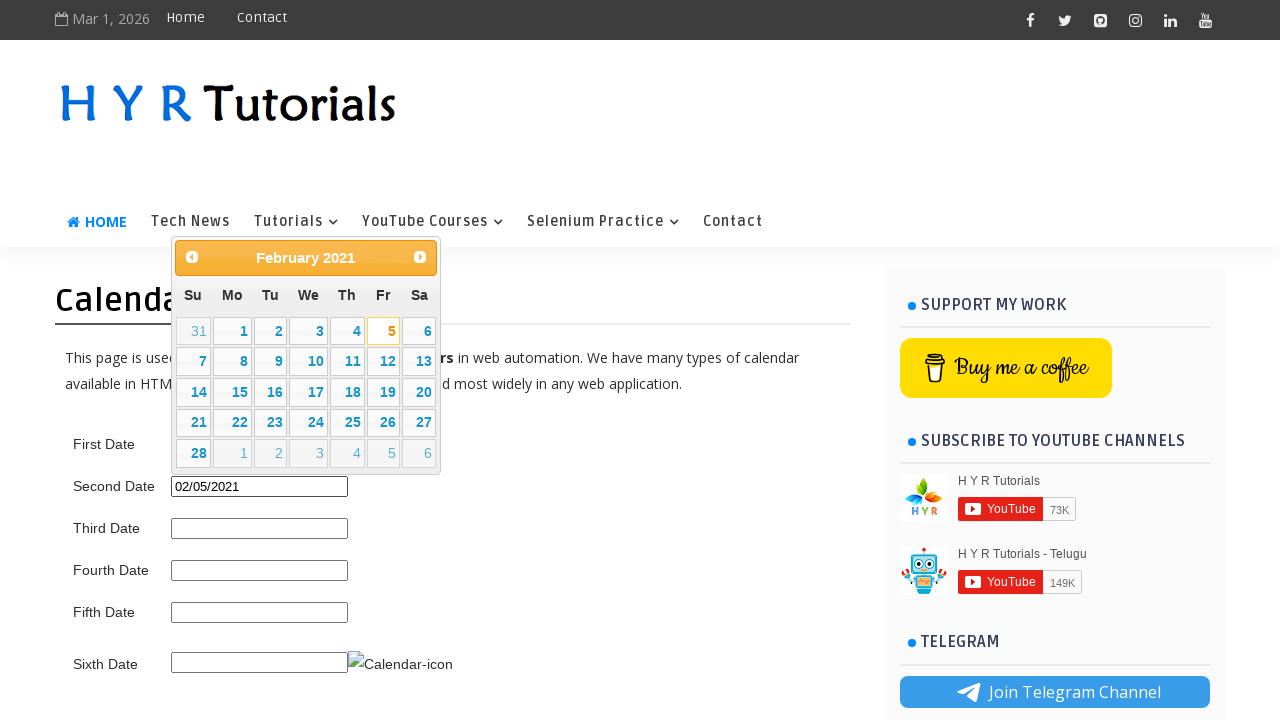

Retrieved current month/year from date picker title
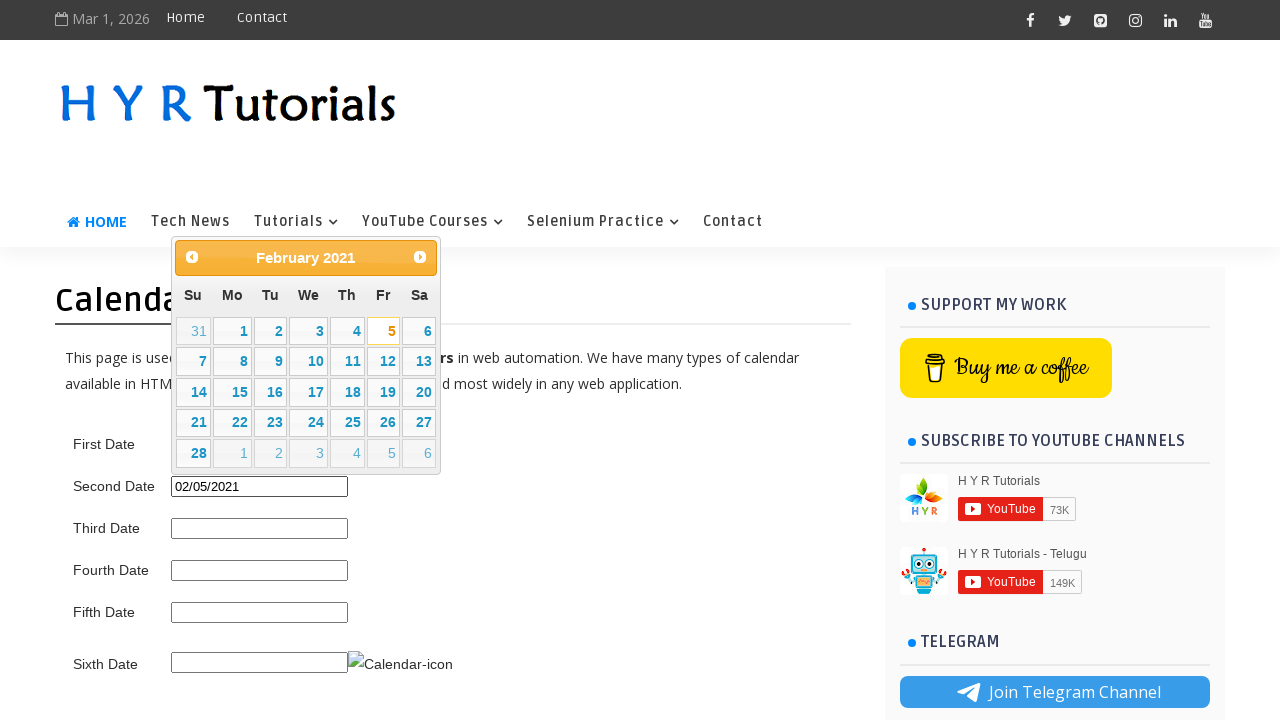

Clicked next month button to navigate forwards at (420, 257) on .ui-datepicker-next
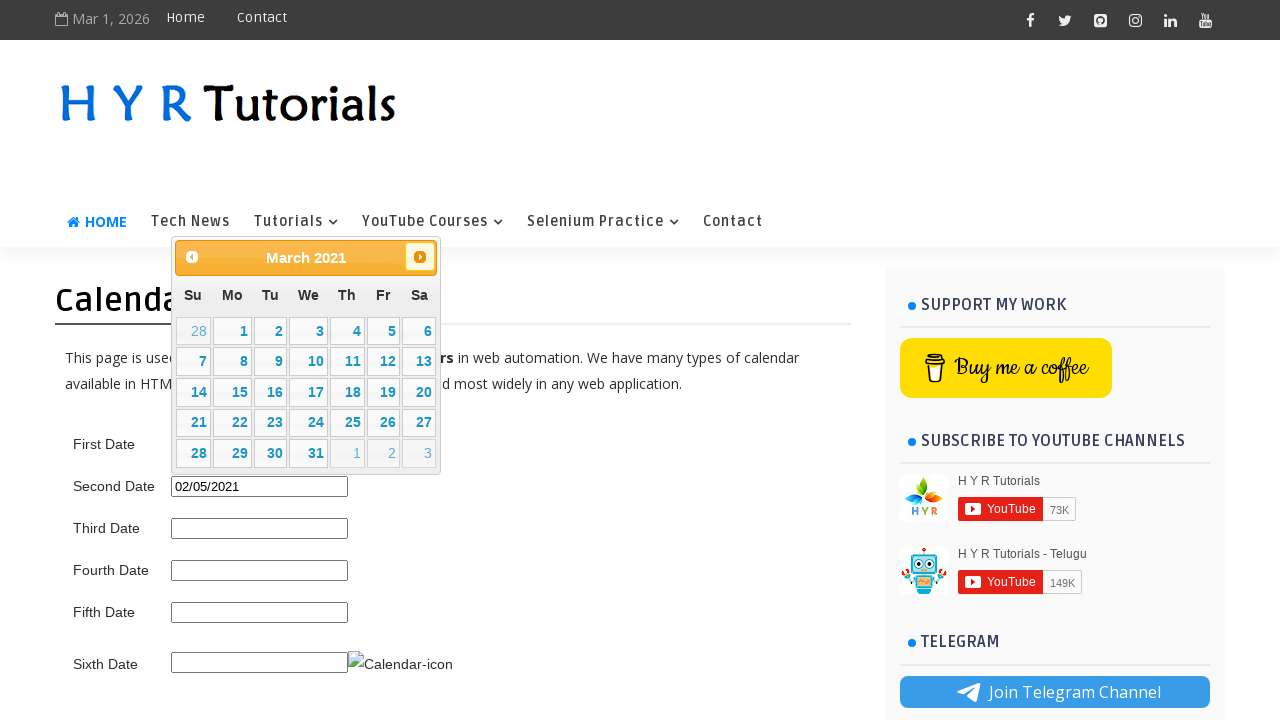

Retrieved updated month/year from date picker
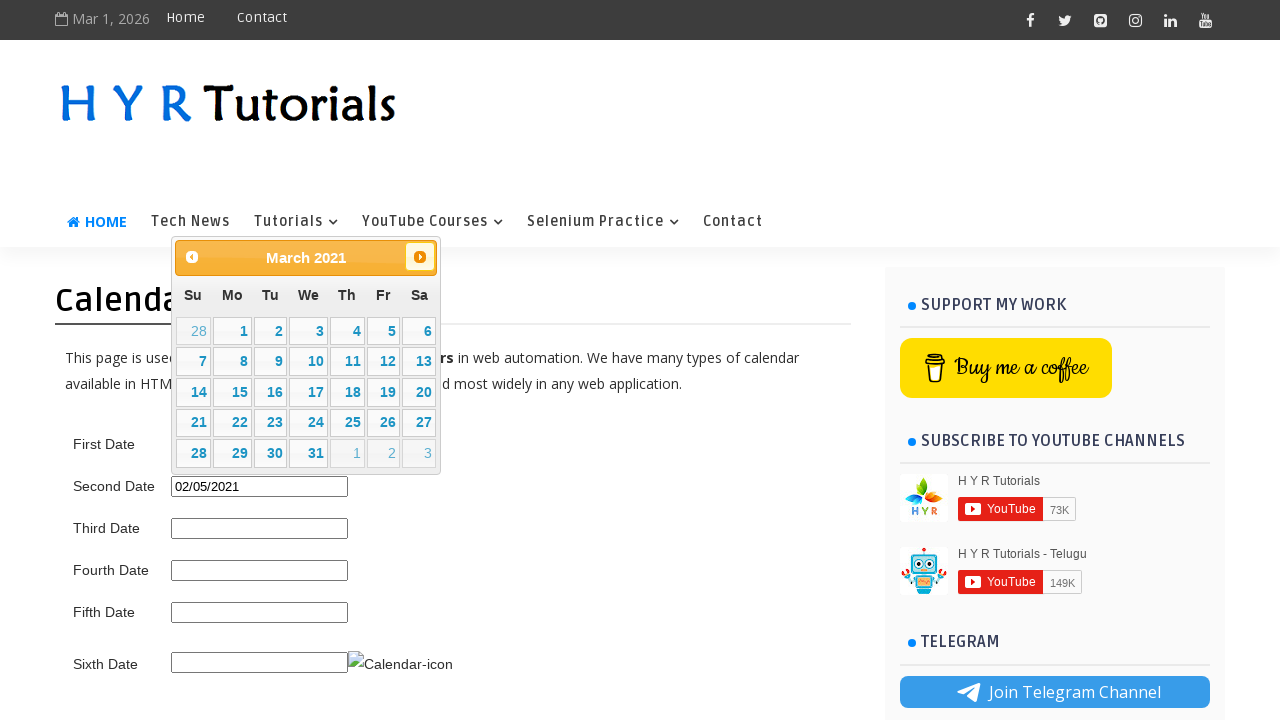

Clicked next month button to navigate forwards at (420, 257) on .ui-datepicker-next
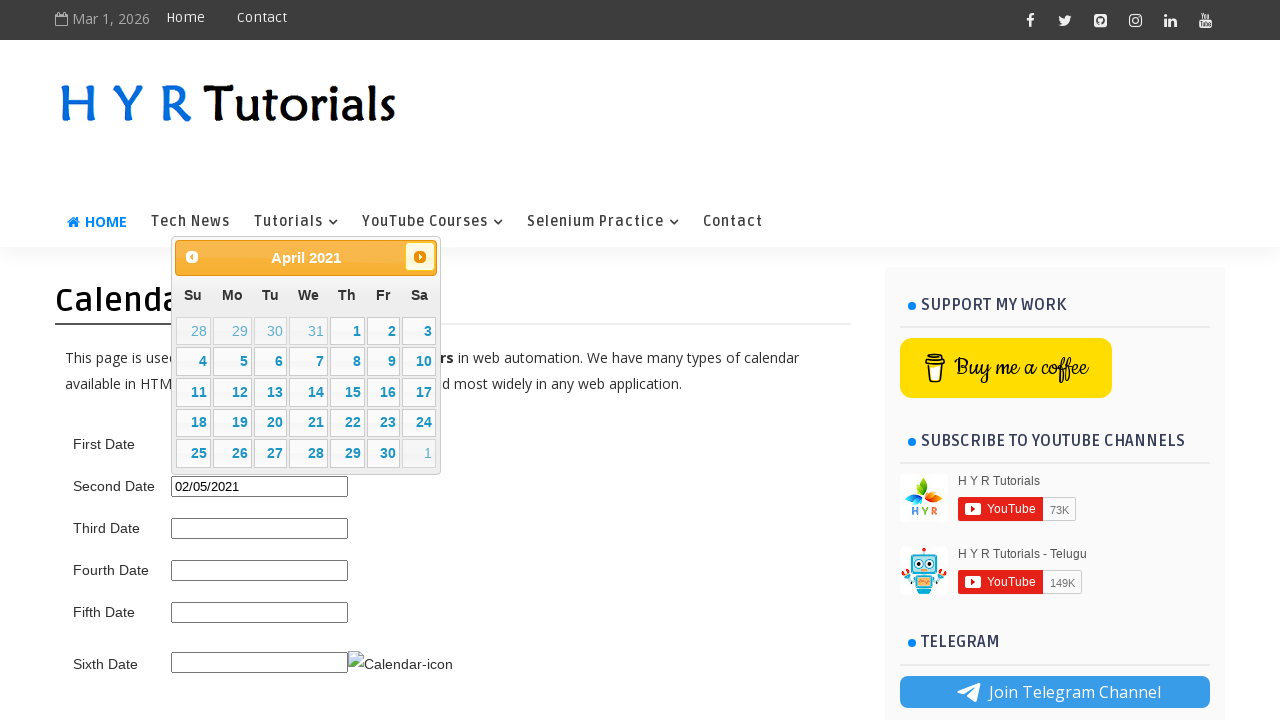

Retrieved updated month/year from date picker
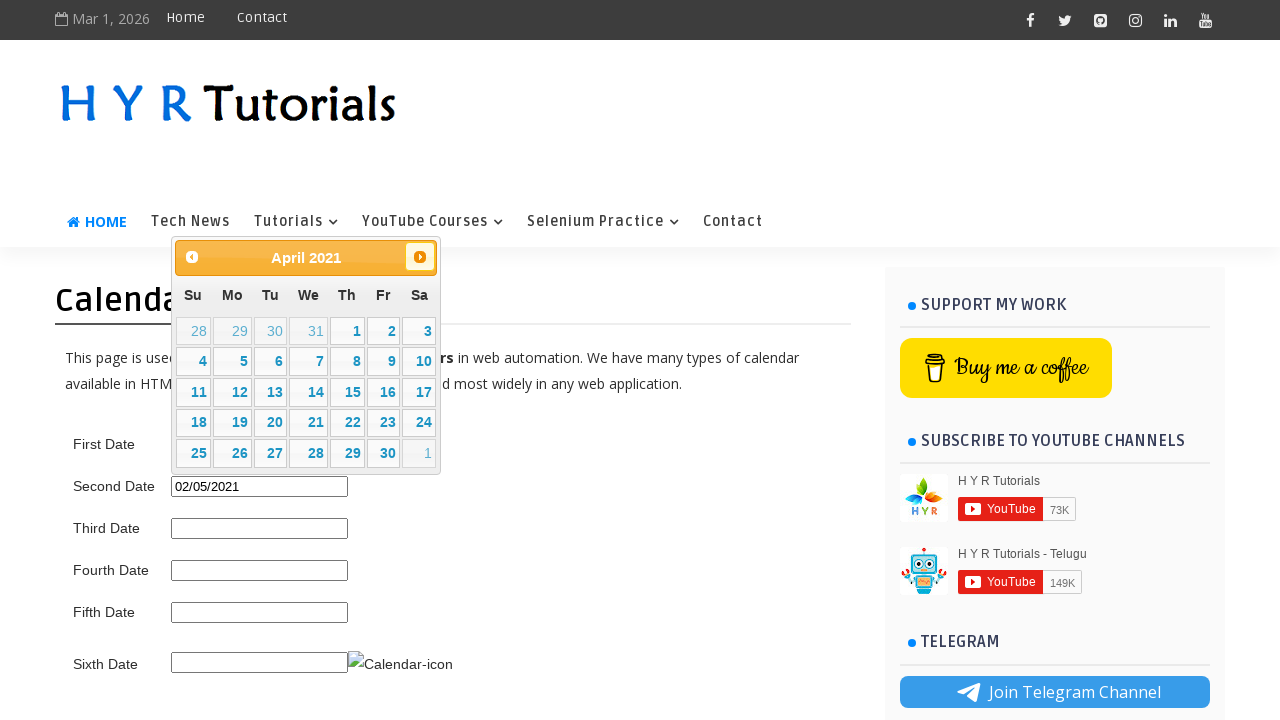

Clicked next month button to navigate forwards at (420, 257) on .ui-datepicker-next
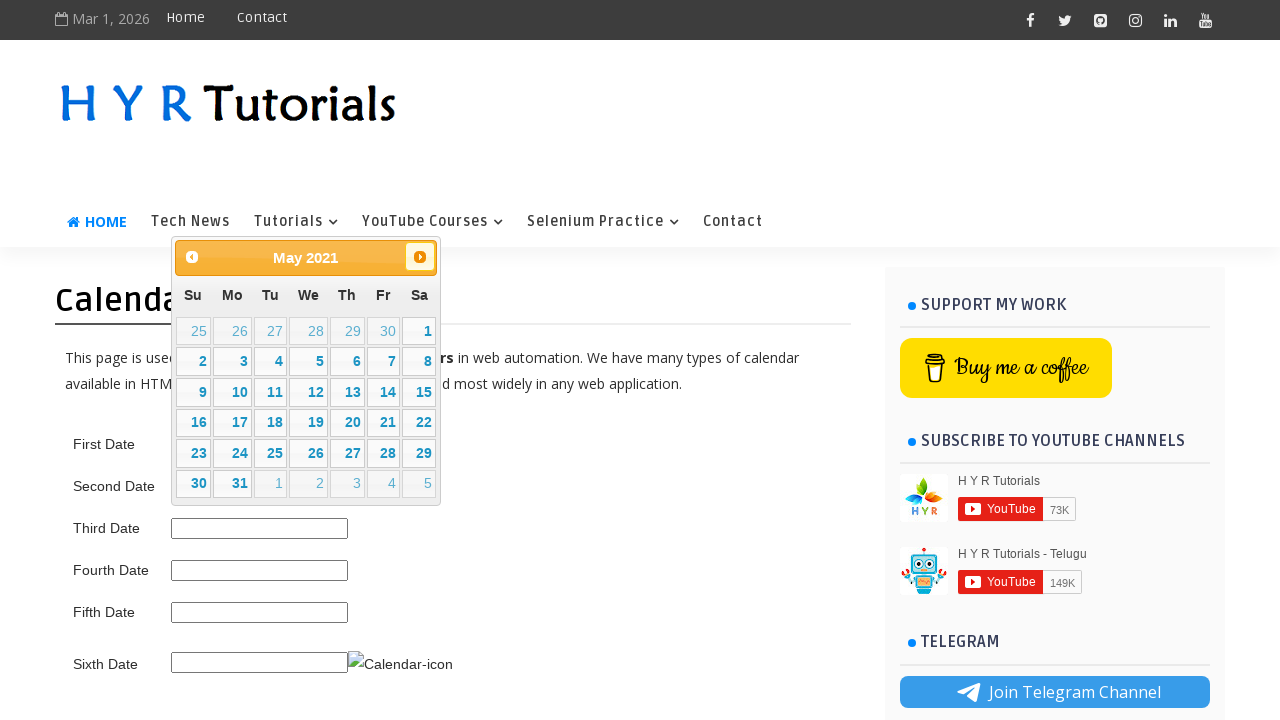

Retrieved updated month/year from date picker
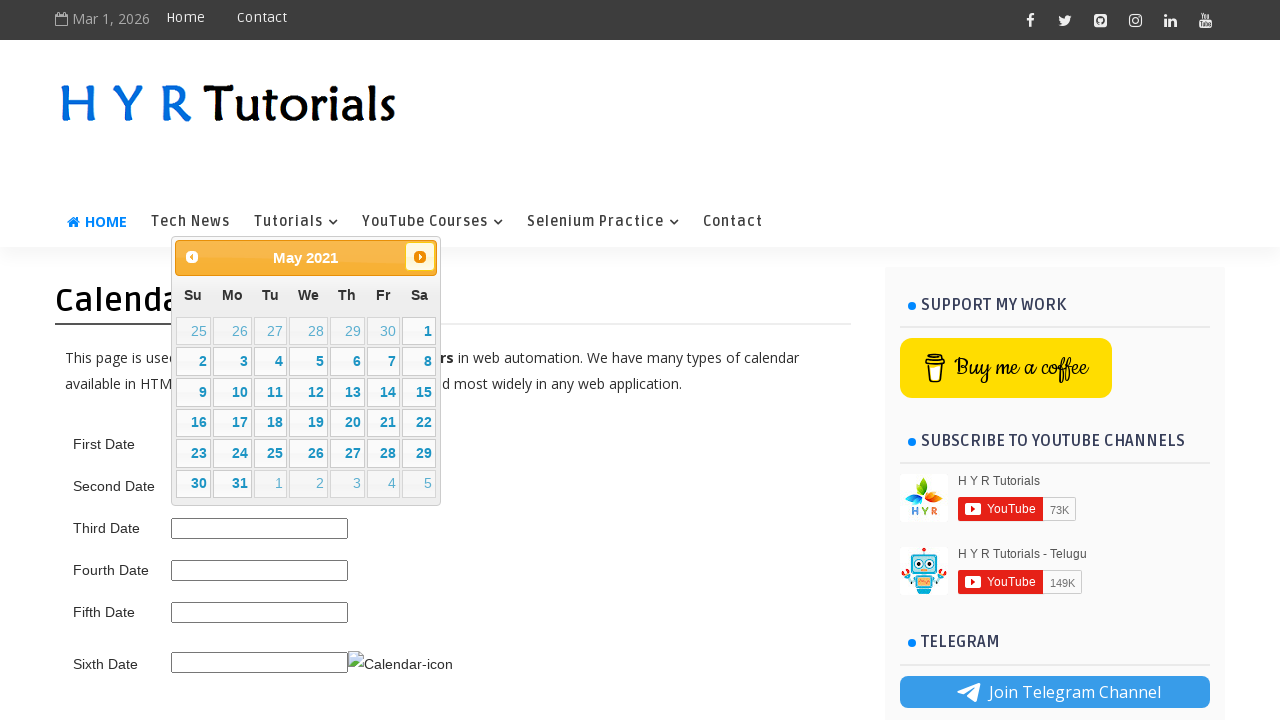

Clicked next month button to navigate forwards at (420, 257) on .ui-datepicker-next
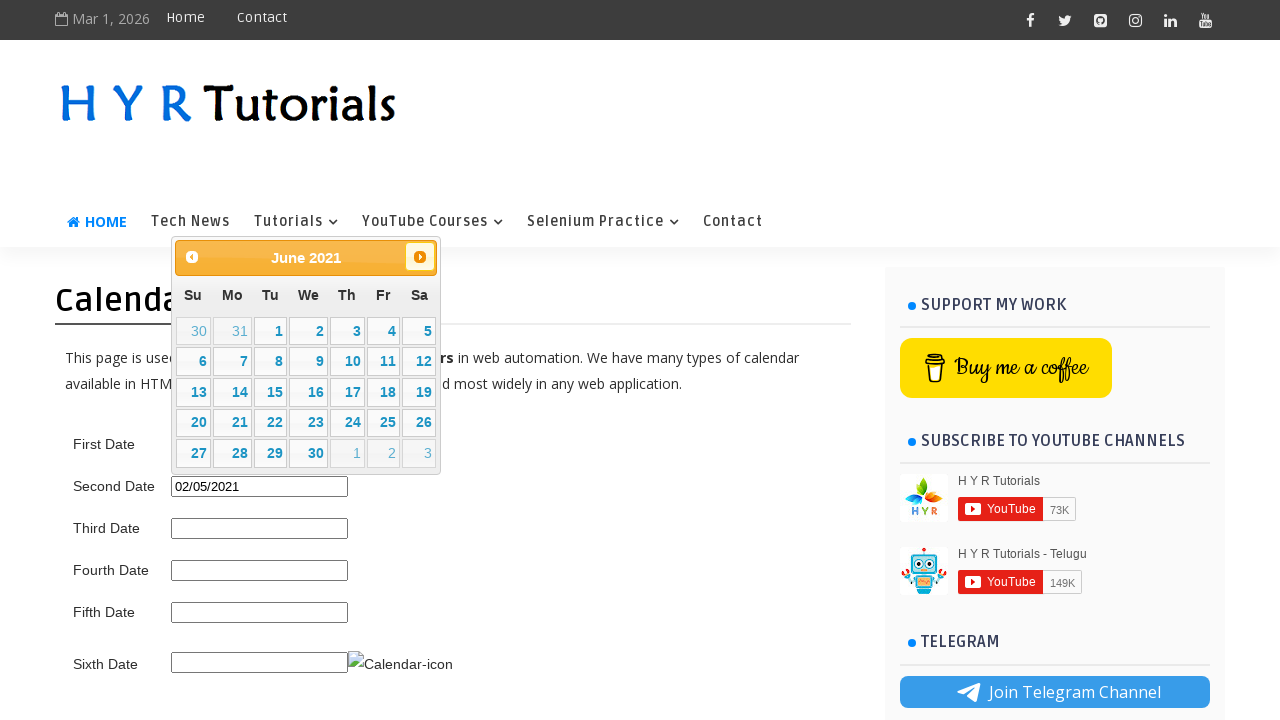

Retrieved updated month/year from date picker
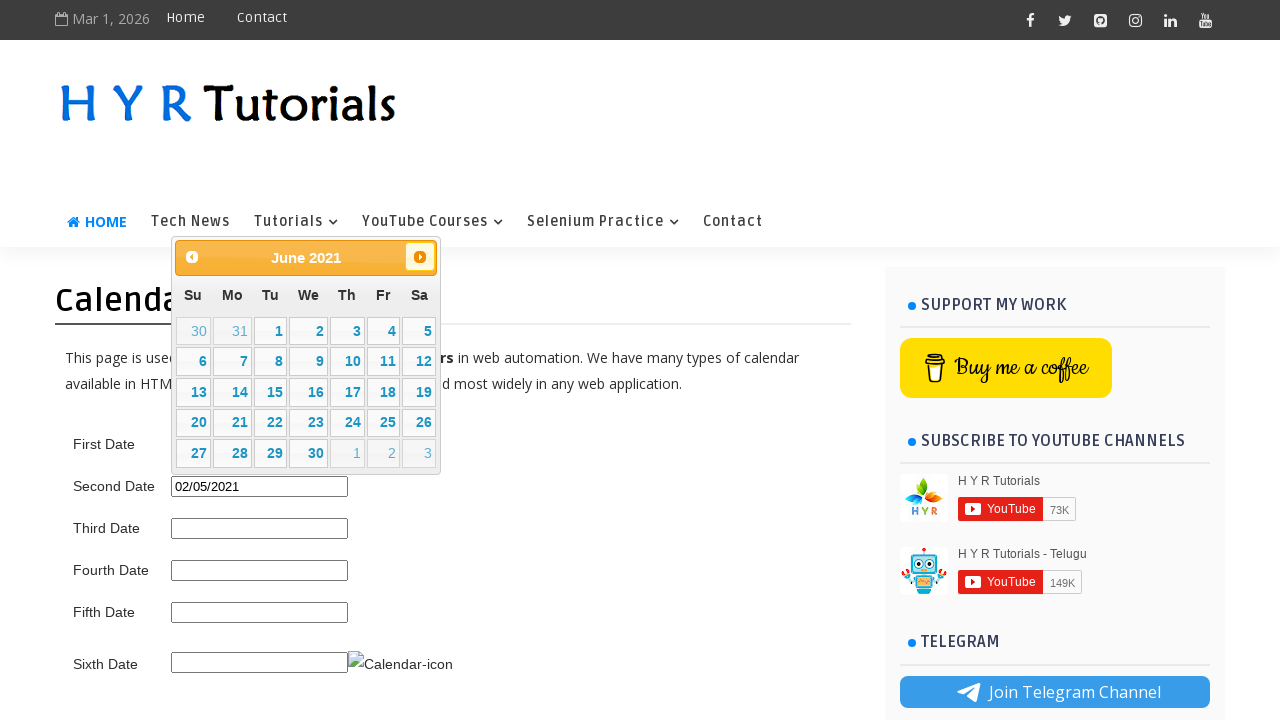

Clicked next month button to navigate forwards at (420, 257) on .ui-datepicker-next
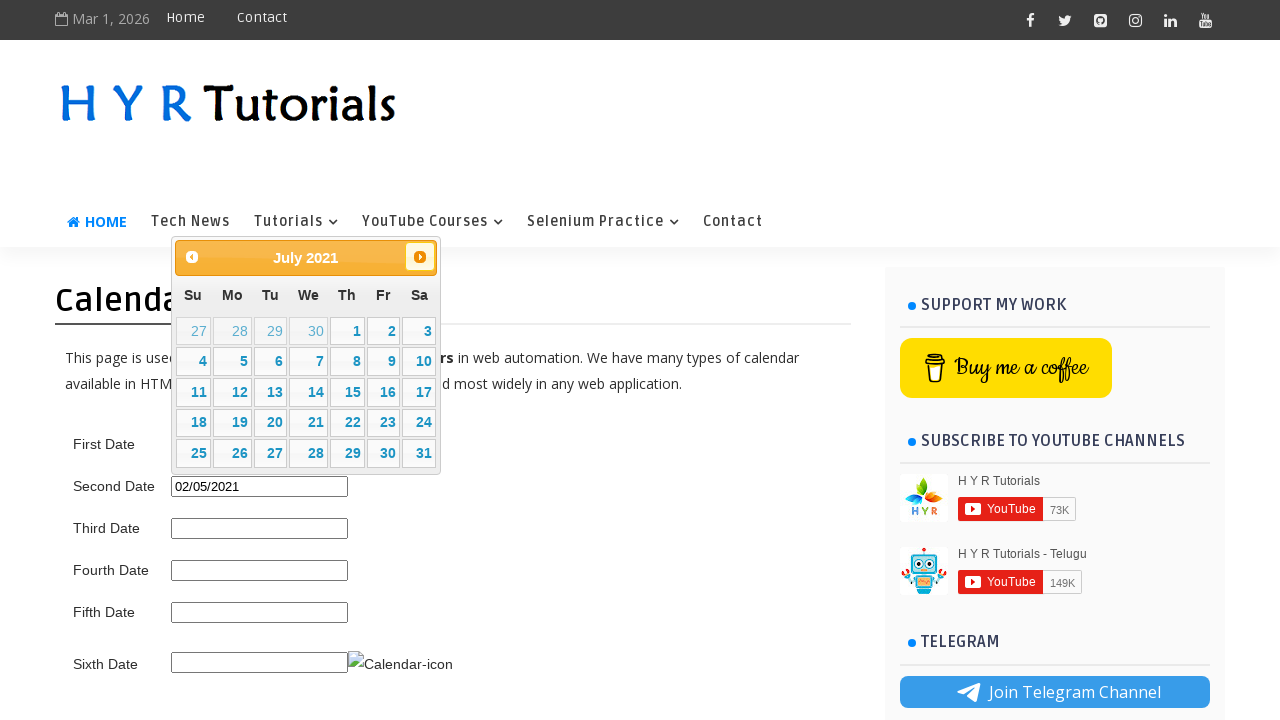

Retrieved updated month/year from date picker
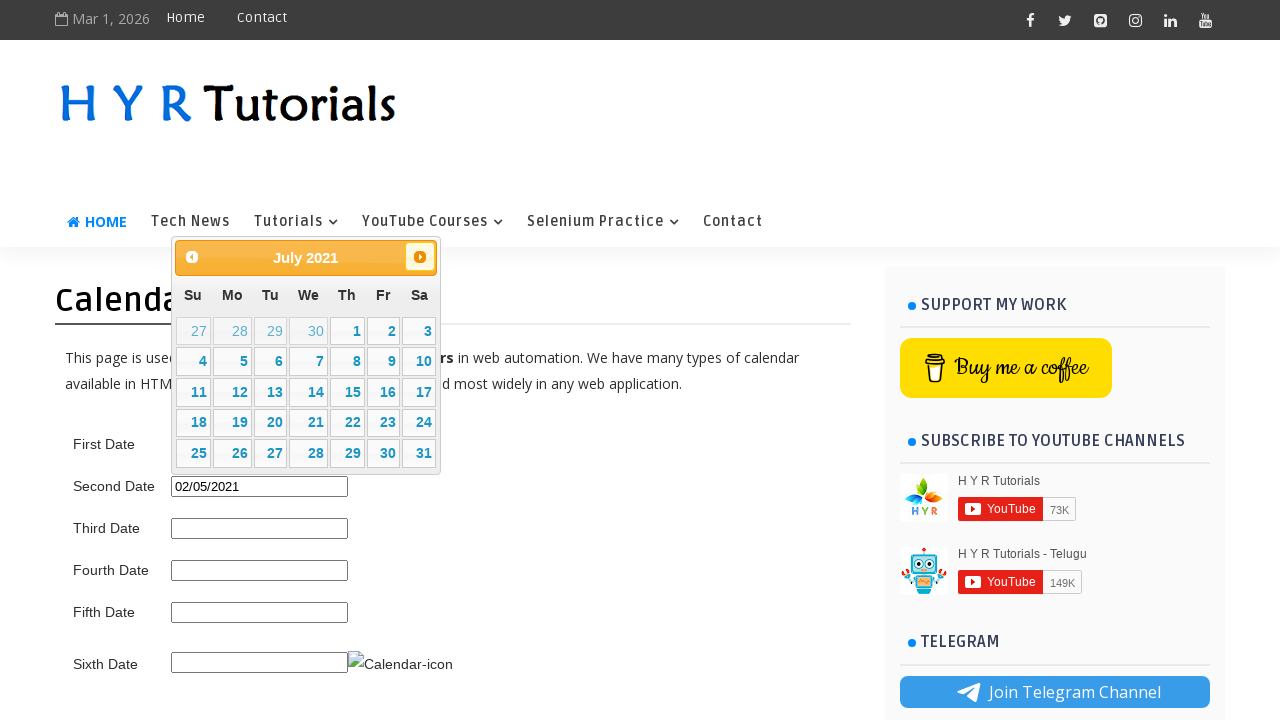

Clicked next month button to navigate forwards at (420, 257) on .ui-datepicker-next
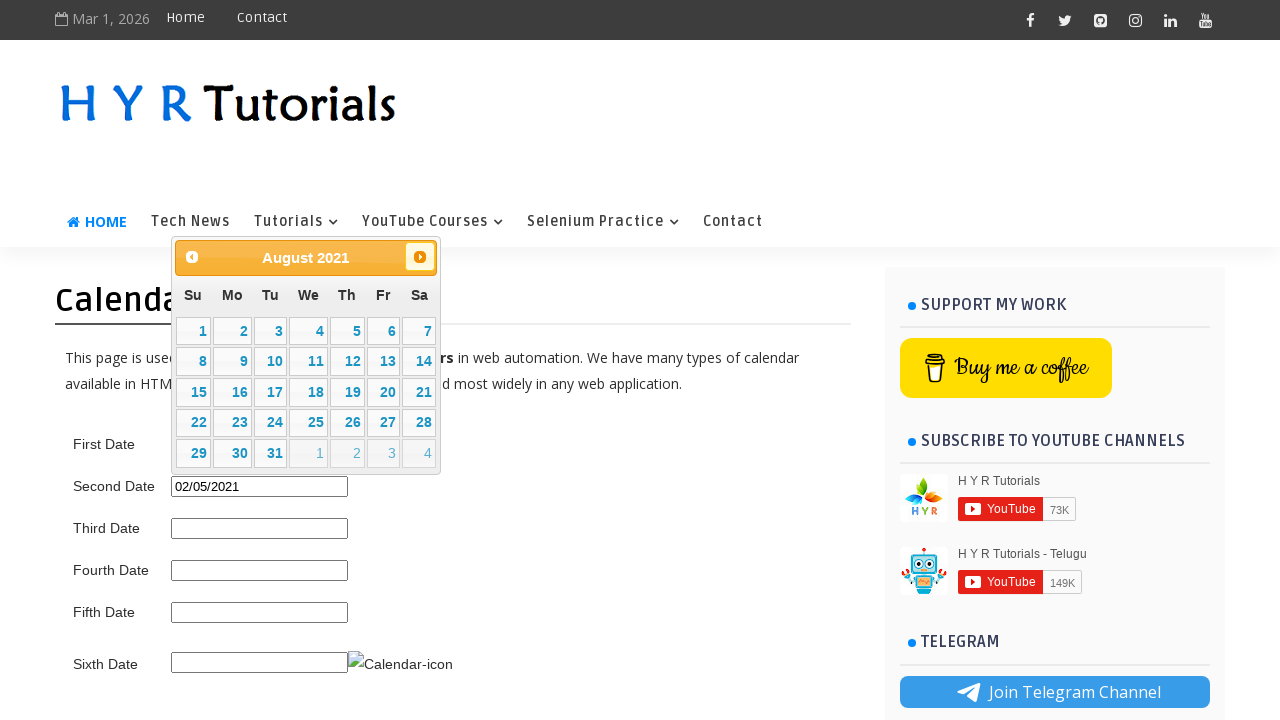

Retrieved updated month/year from date picker
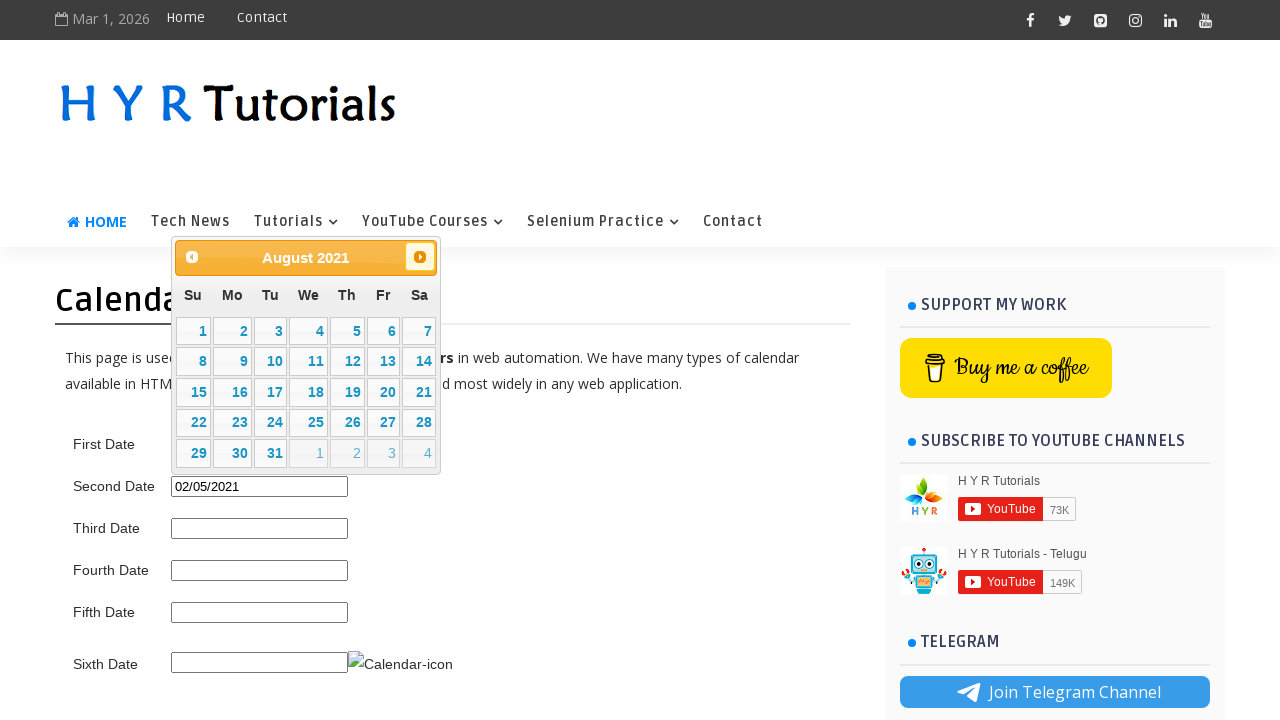

Clicked next month button to navigate forwards at (420, 257) on .ui-datepicker-next
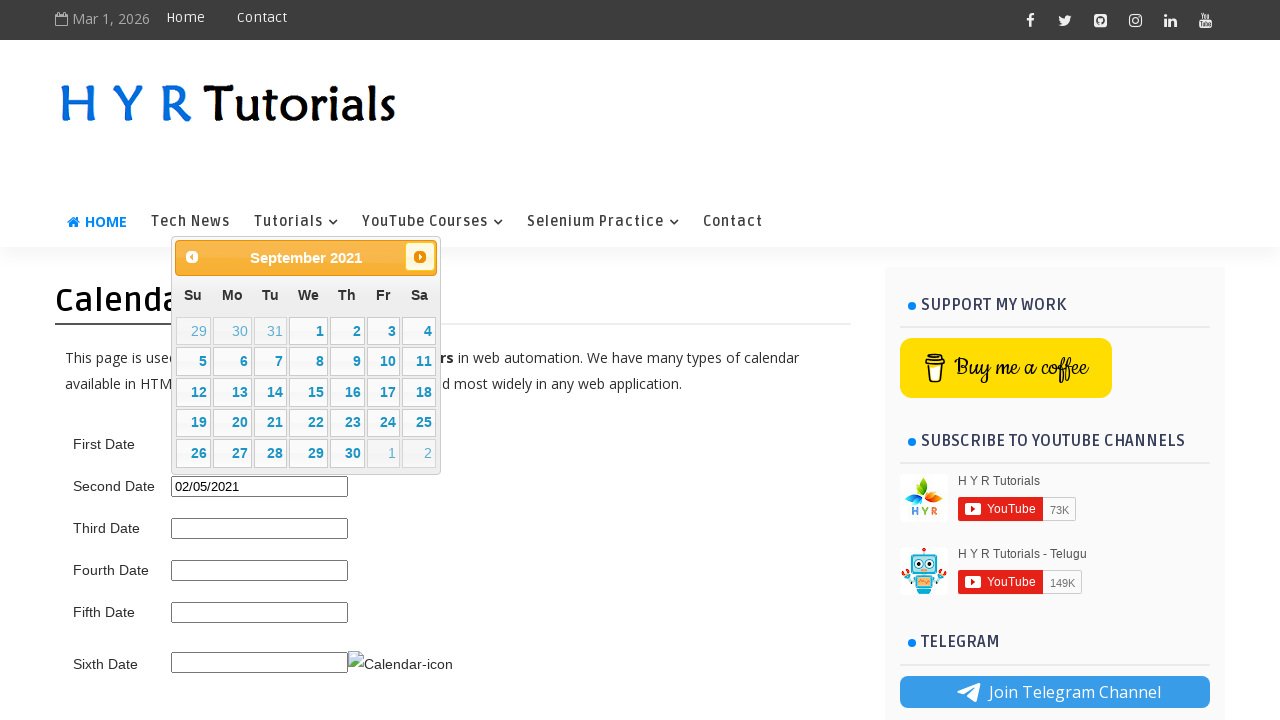

Retrieved updated month/year from date picker
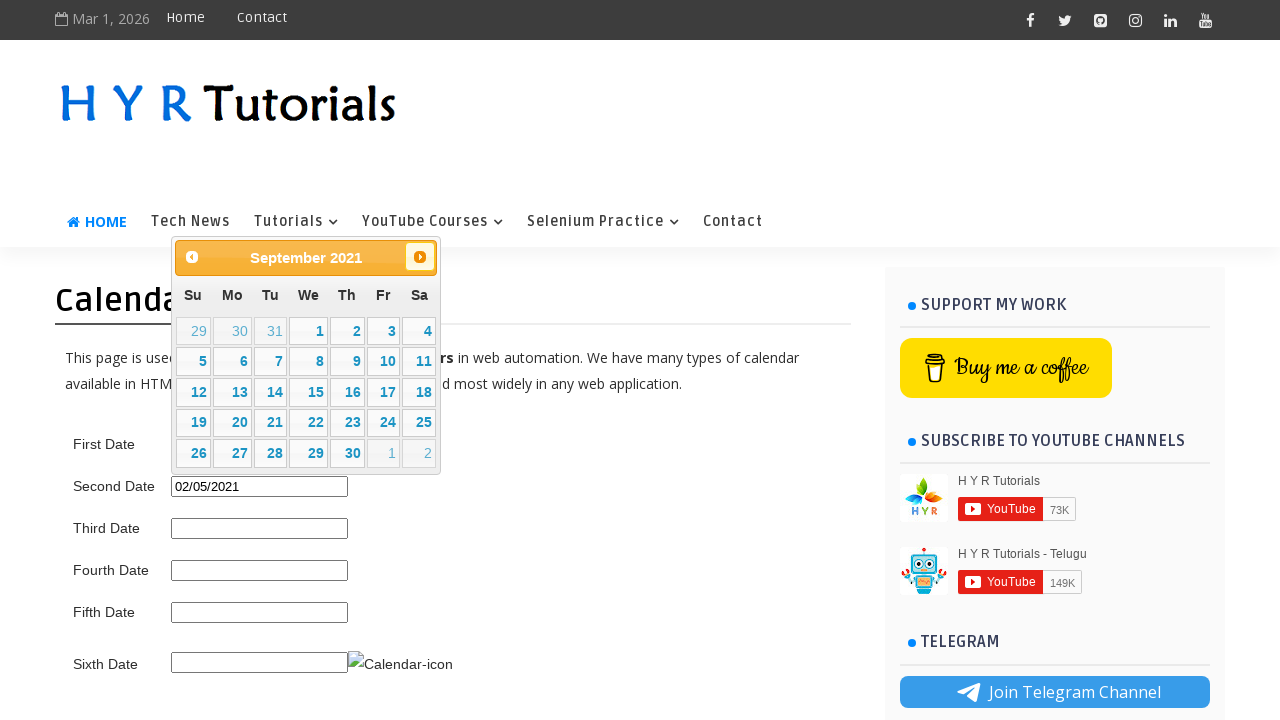

Clicked next month button to navigate forwards at (420, 257) on .ui-datepicker-next
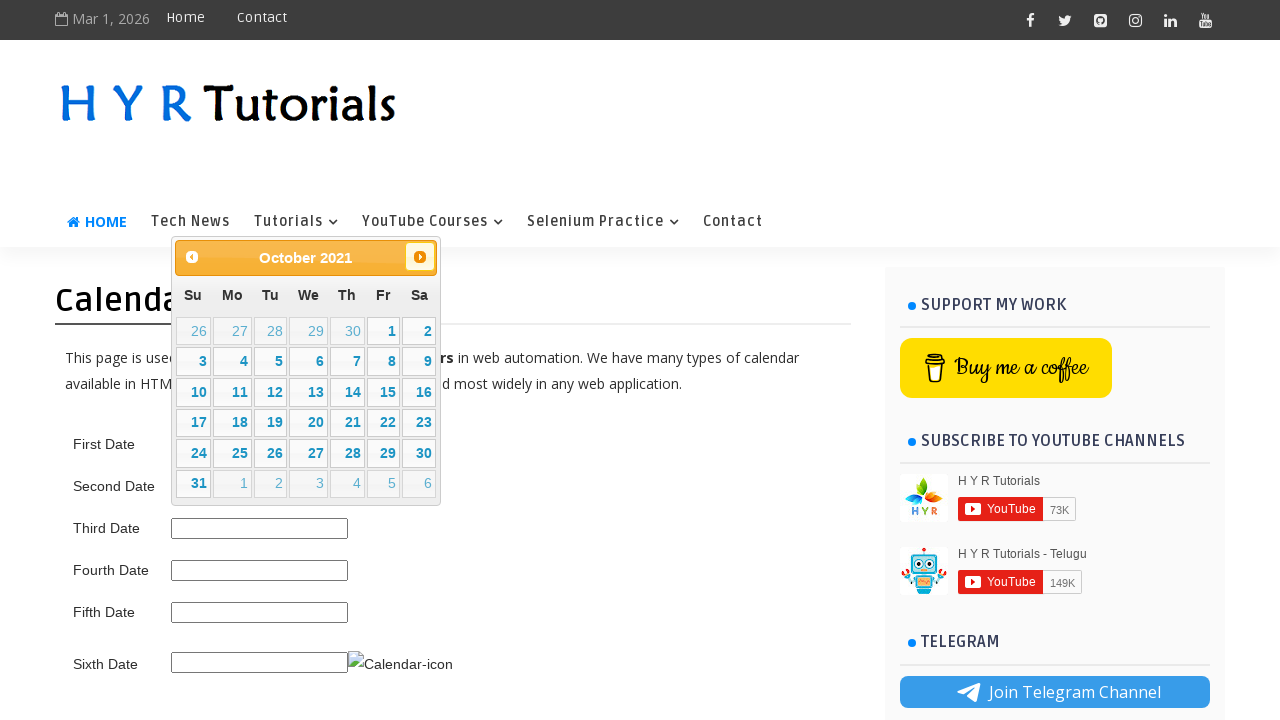

Retrieved updated month/year from date picker
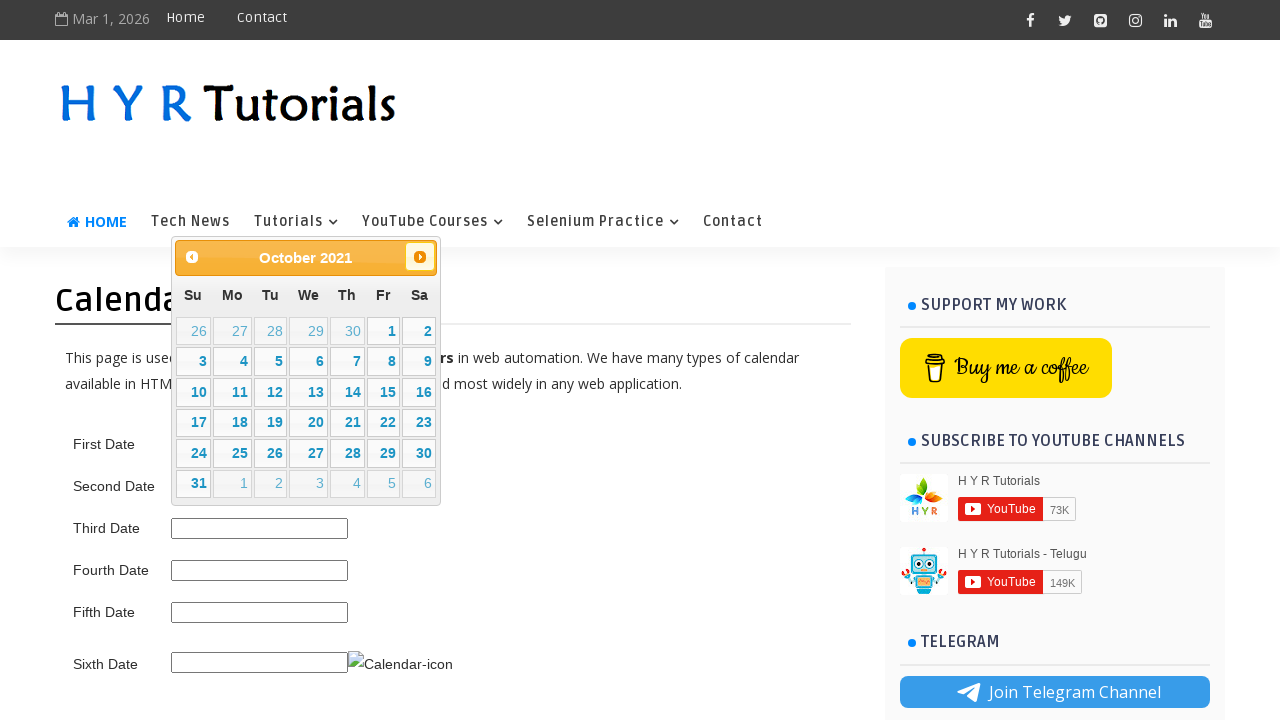

Clicked next month button to navigate forwards at (420, 257) on .ui-datepicker-next
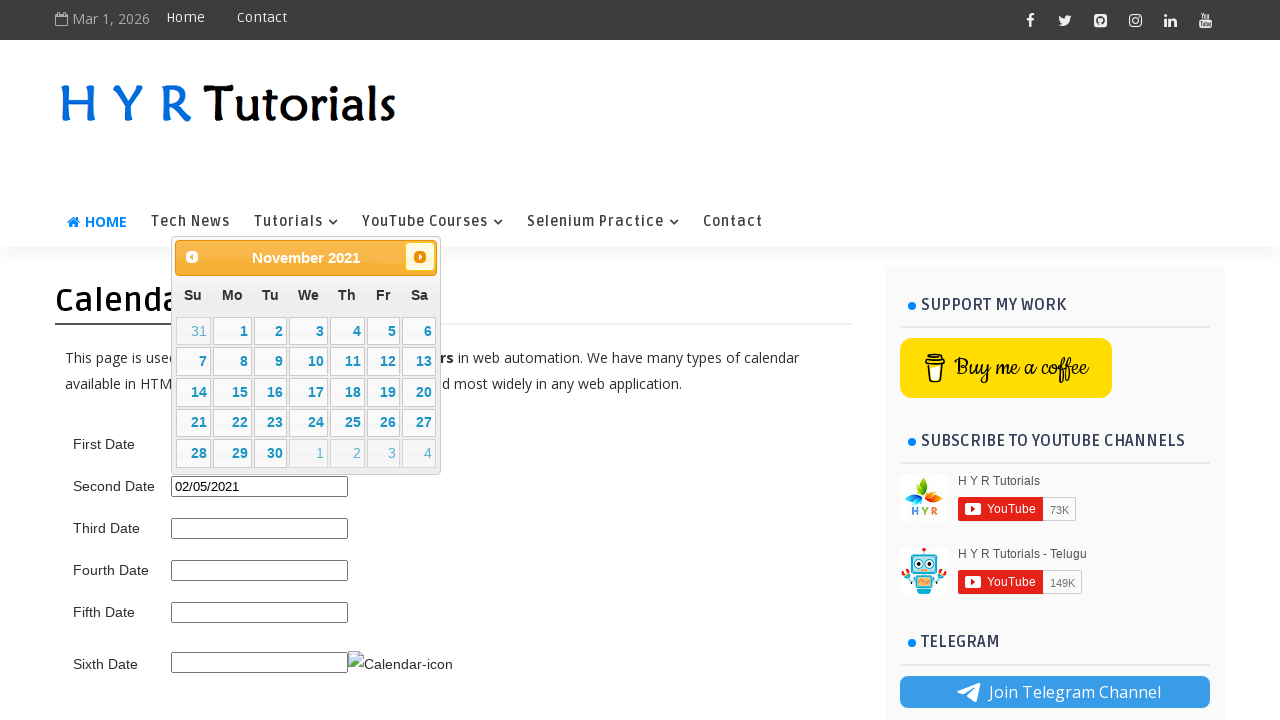

Retrieved updated month/year from date picker
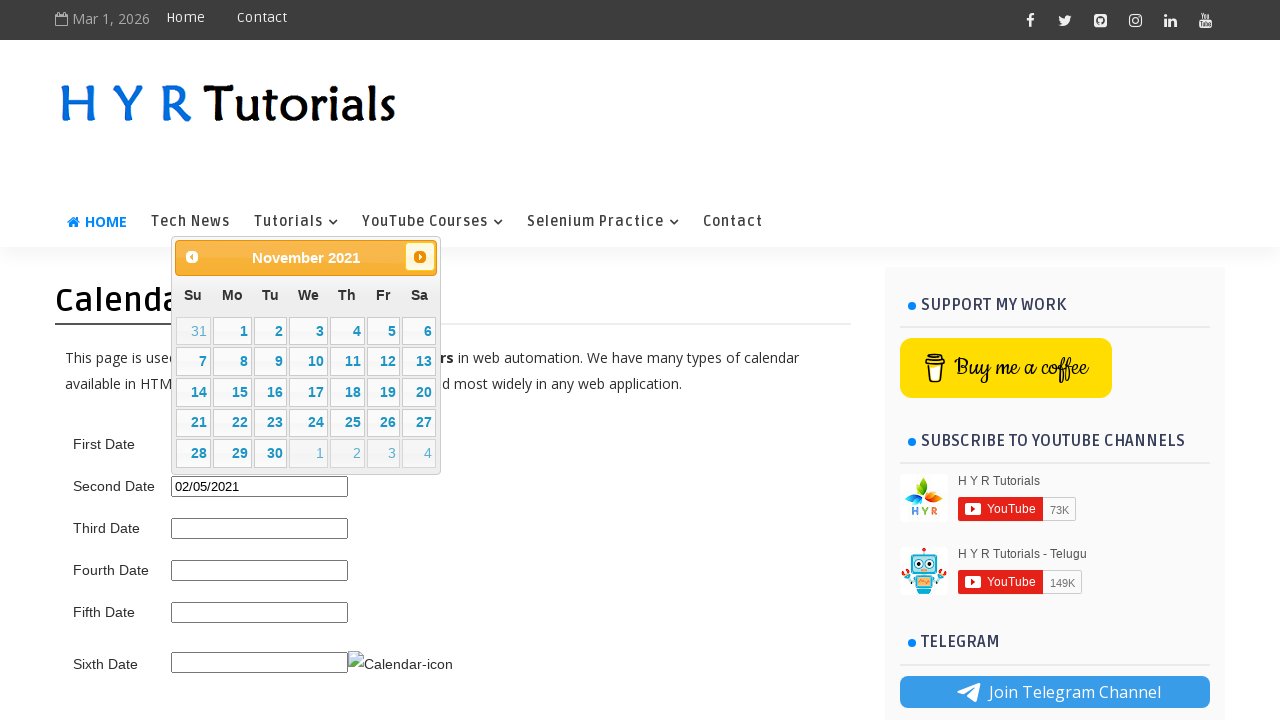

Clicked next month button to navigate forwards at (420, 257) on .ui-datepicker-next
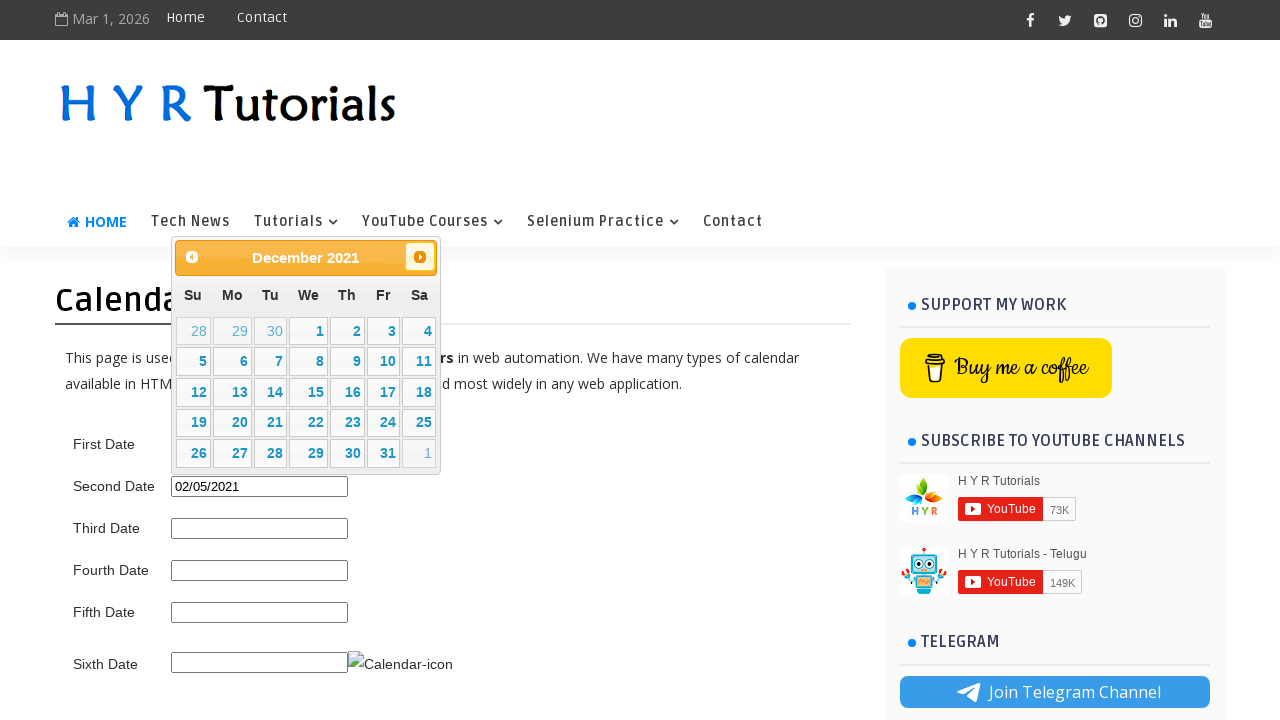

Retrieved updated month/year from date picker
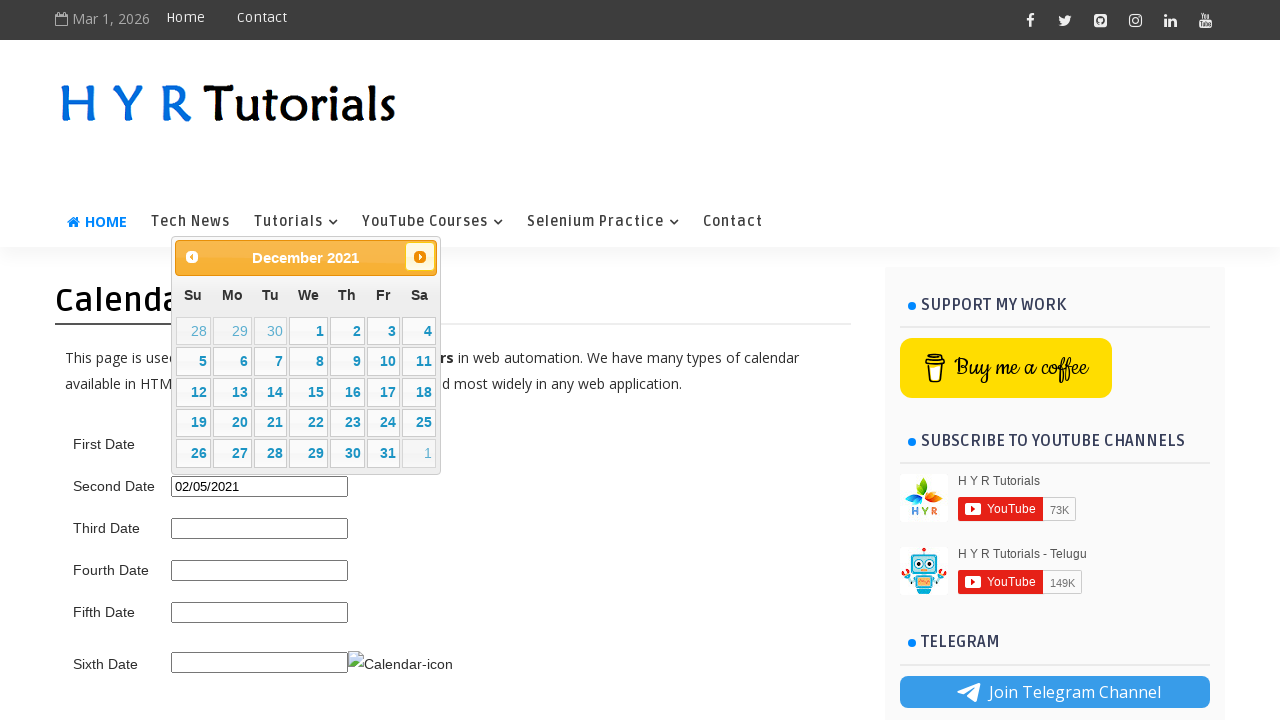

Clicked next month button to navigate forwards at (420, 257) on .ui-datepicker-next
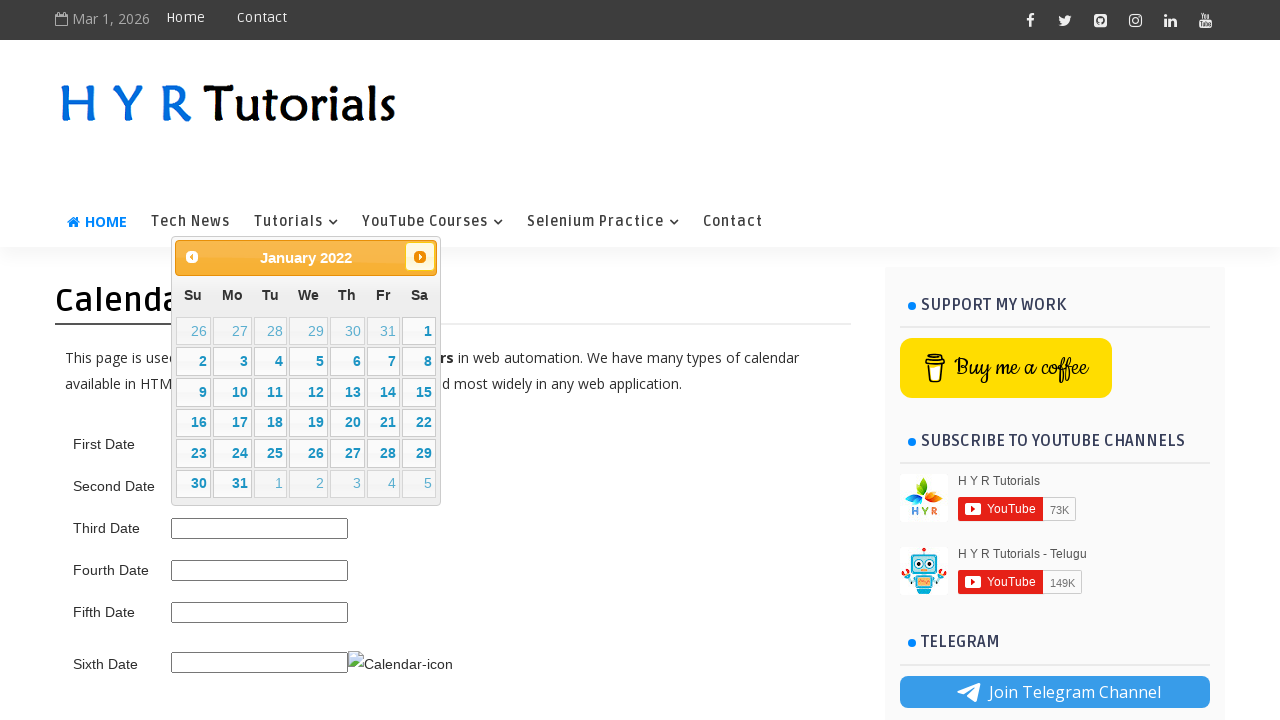

Retrieved updated month/year from date picker
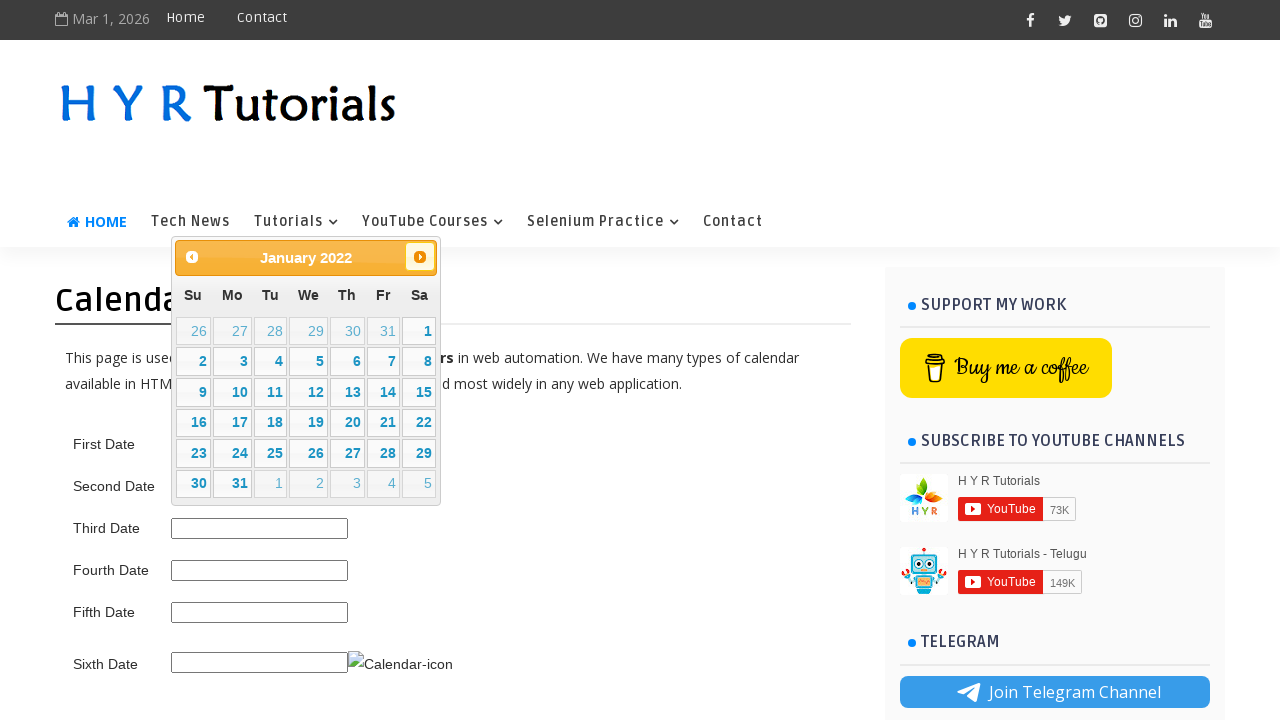

Clicked next month button to navigate forwards at (420, 257) on .ui-datepicker-next
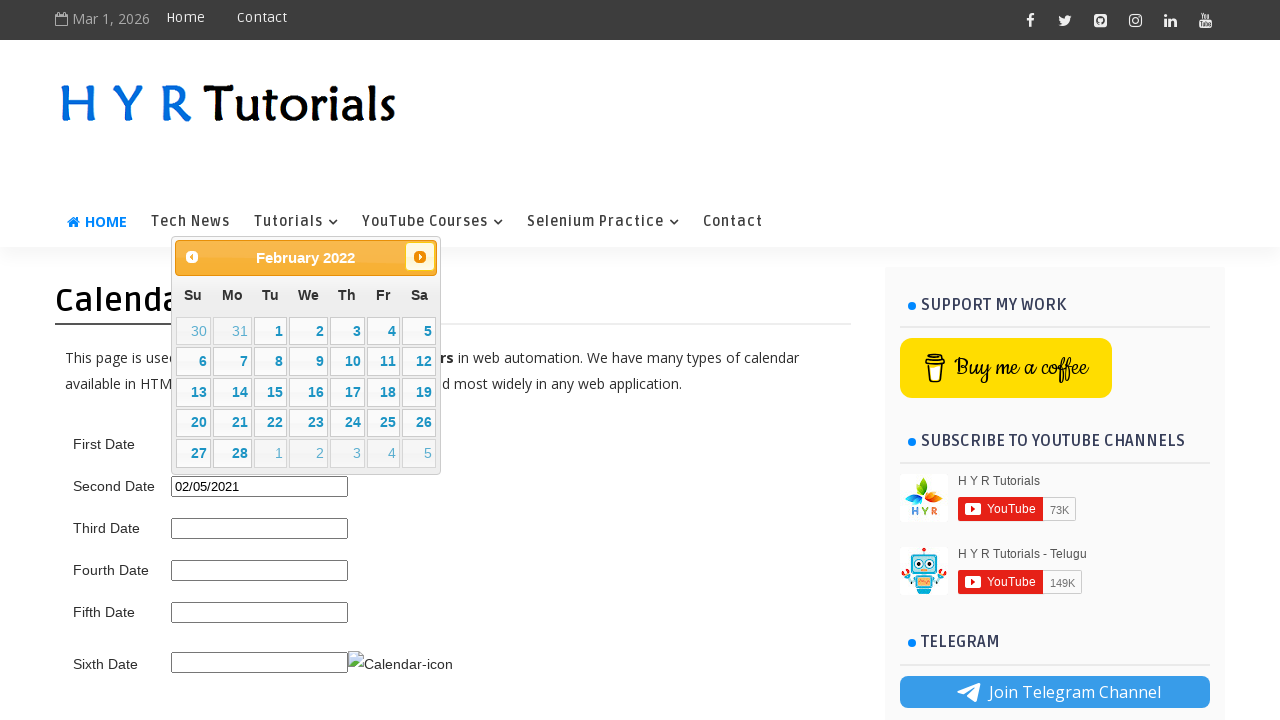

Retrieved updated month/year from date picker
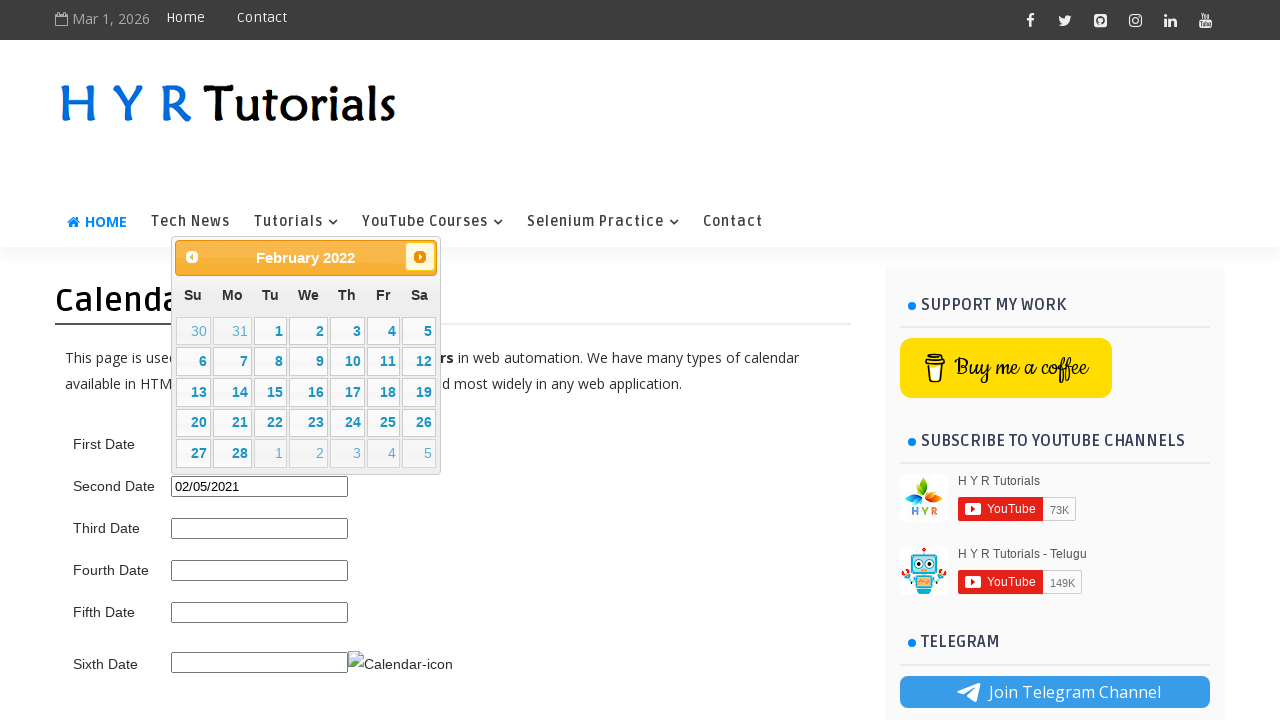

Clicked next month button to navigate forwards at (420, 257) on .ui-datepicker-next
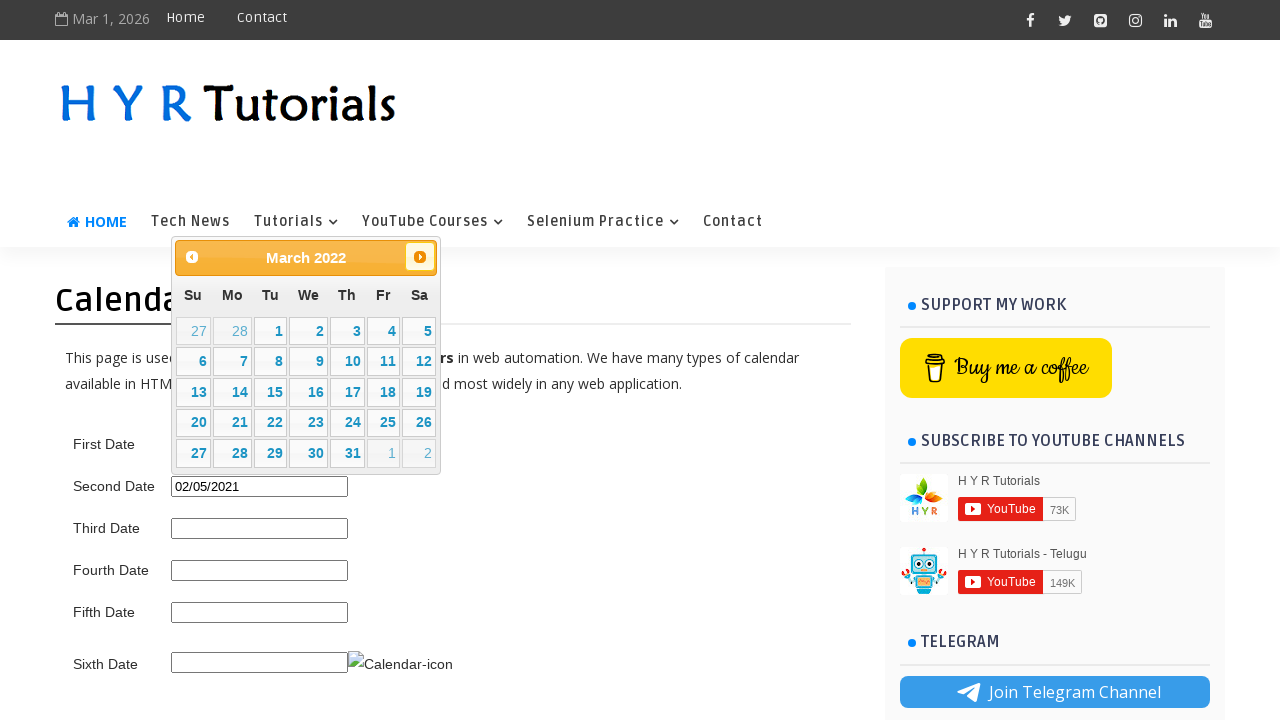

Retrieved updated month/year from date picker
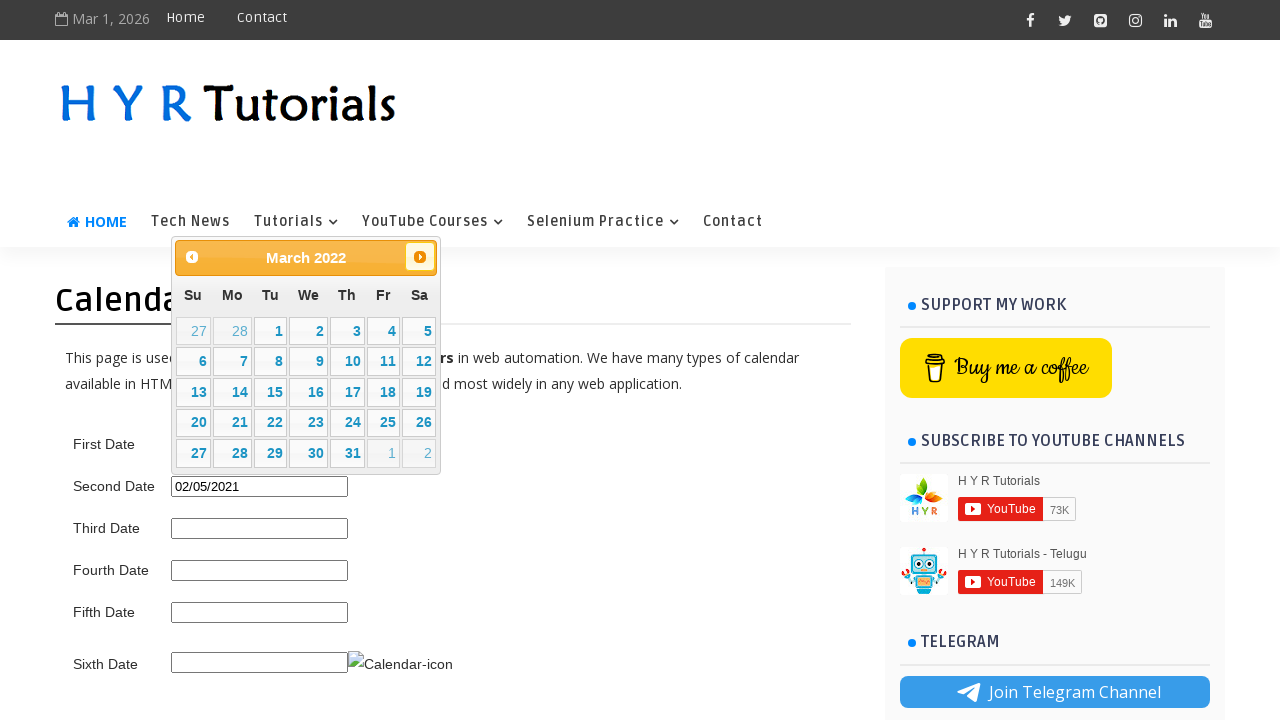

Clicked next month button to navigate forwards at (420, 257) on .ui-datepicker-next
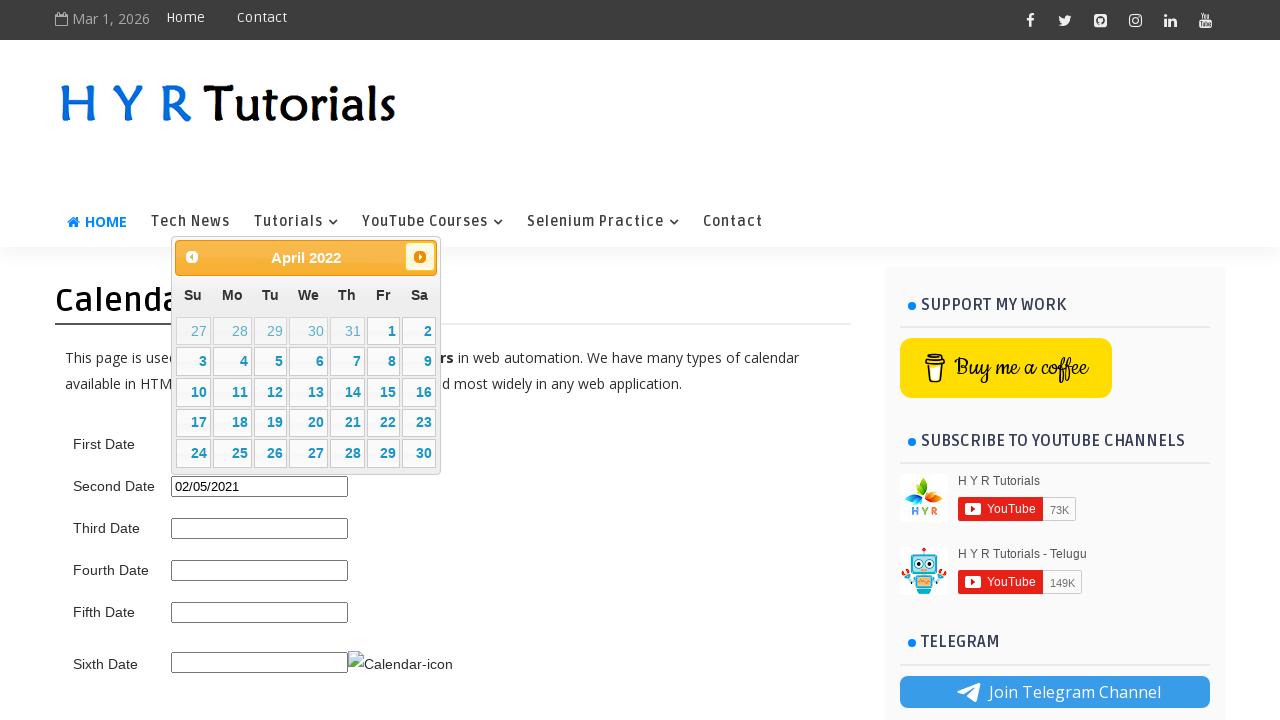

Retrieved updated month/year from date picker
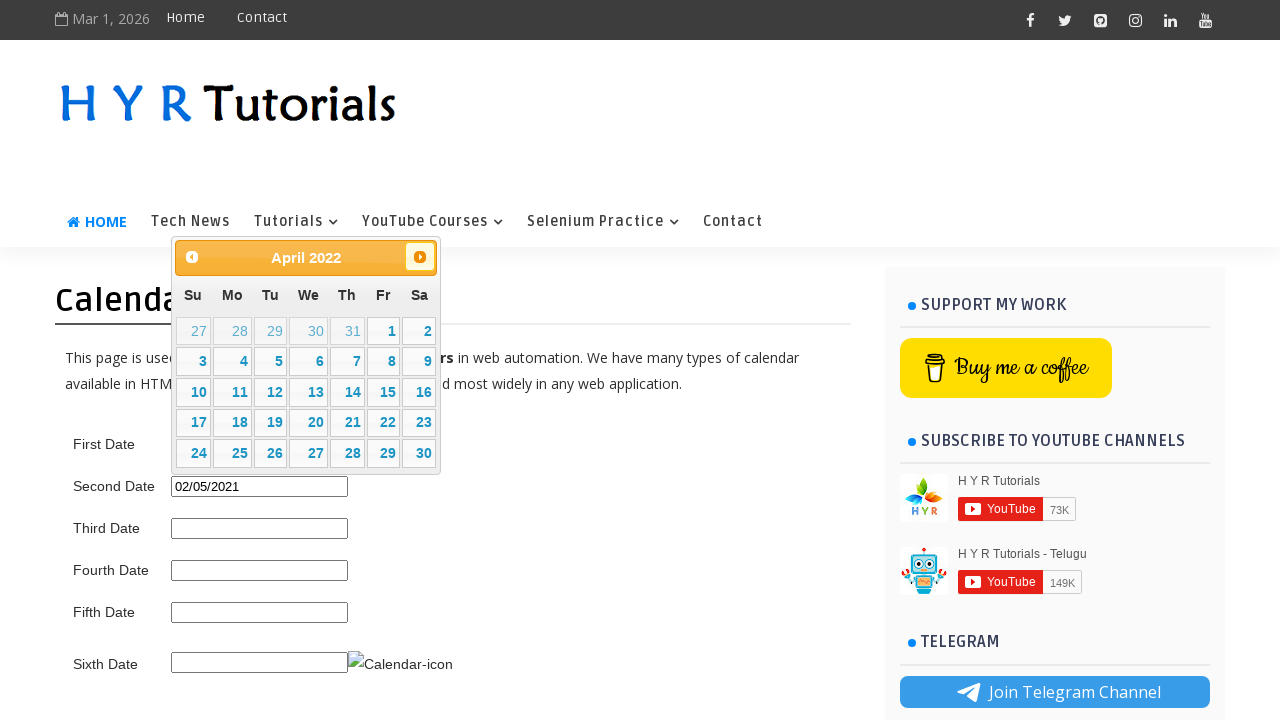

Clicked next month button to navigate forwards at (420, 257) on .ui-datepicker-next
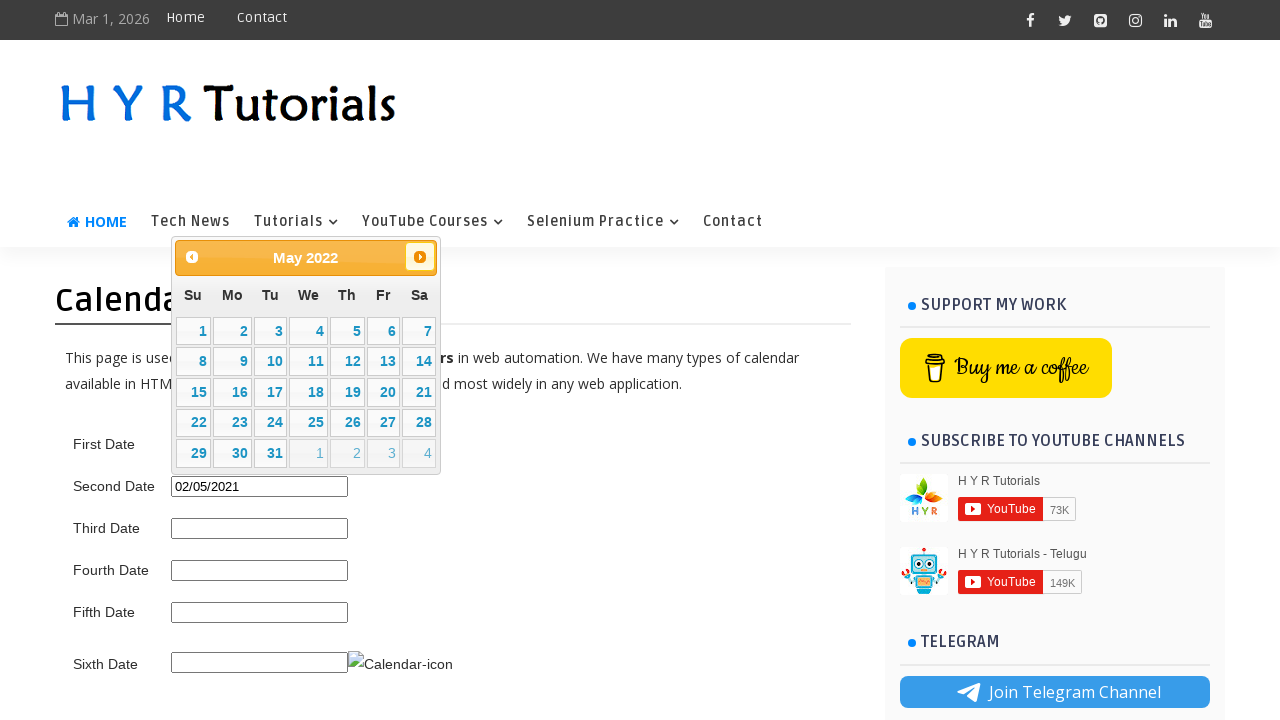

Retrieved updated month/year from date picker
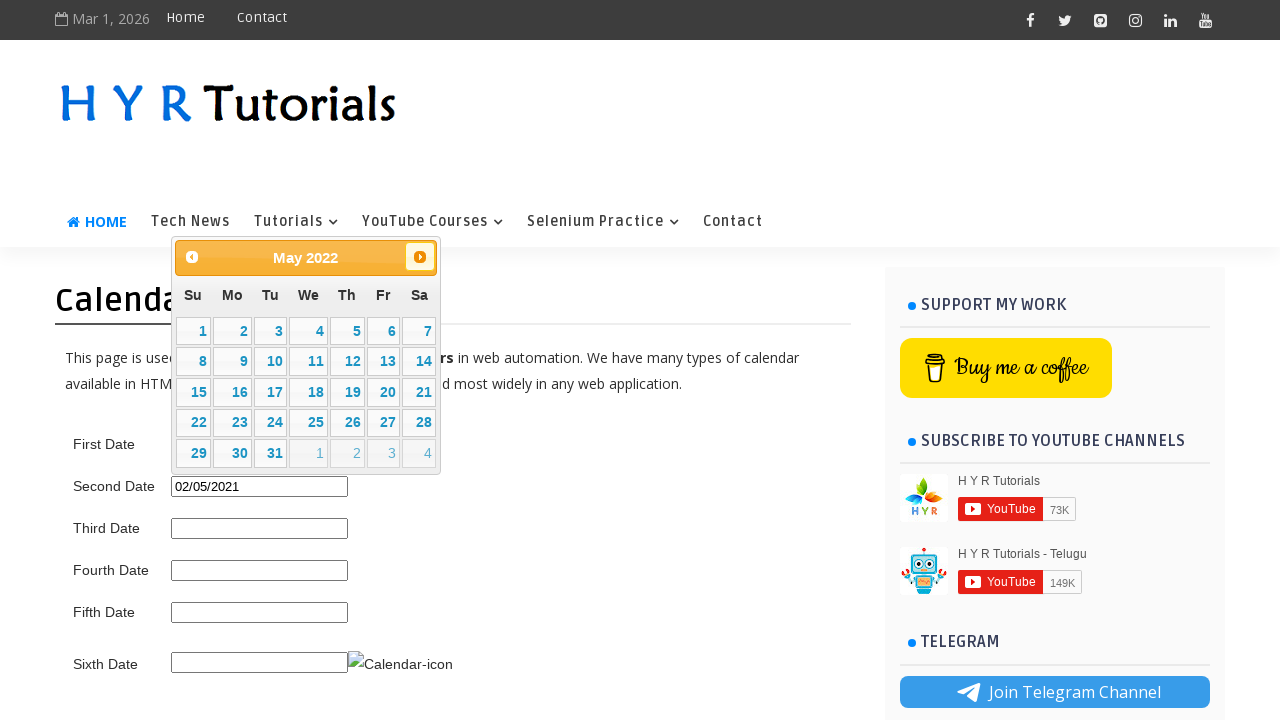

Clicked next month button to navigate forwards at (420, 257) on .ui-datepicker-next
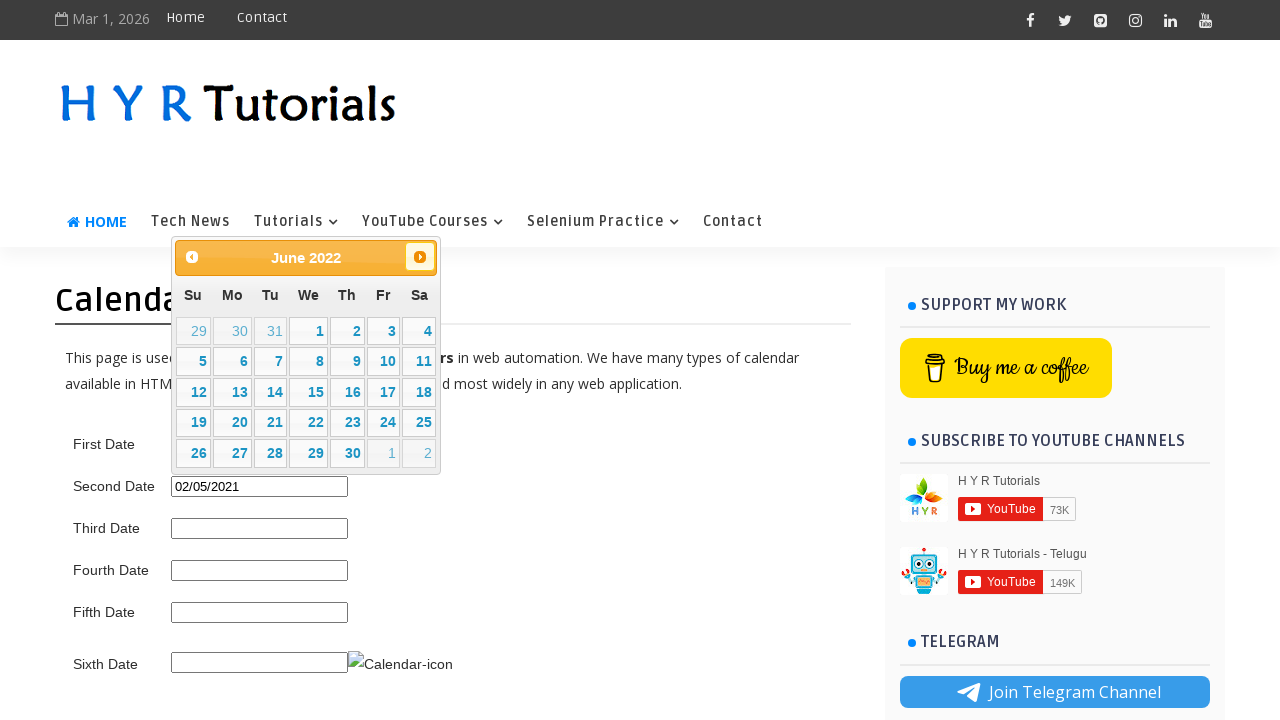

Retrieved updated month/year from date picker
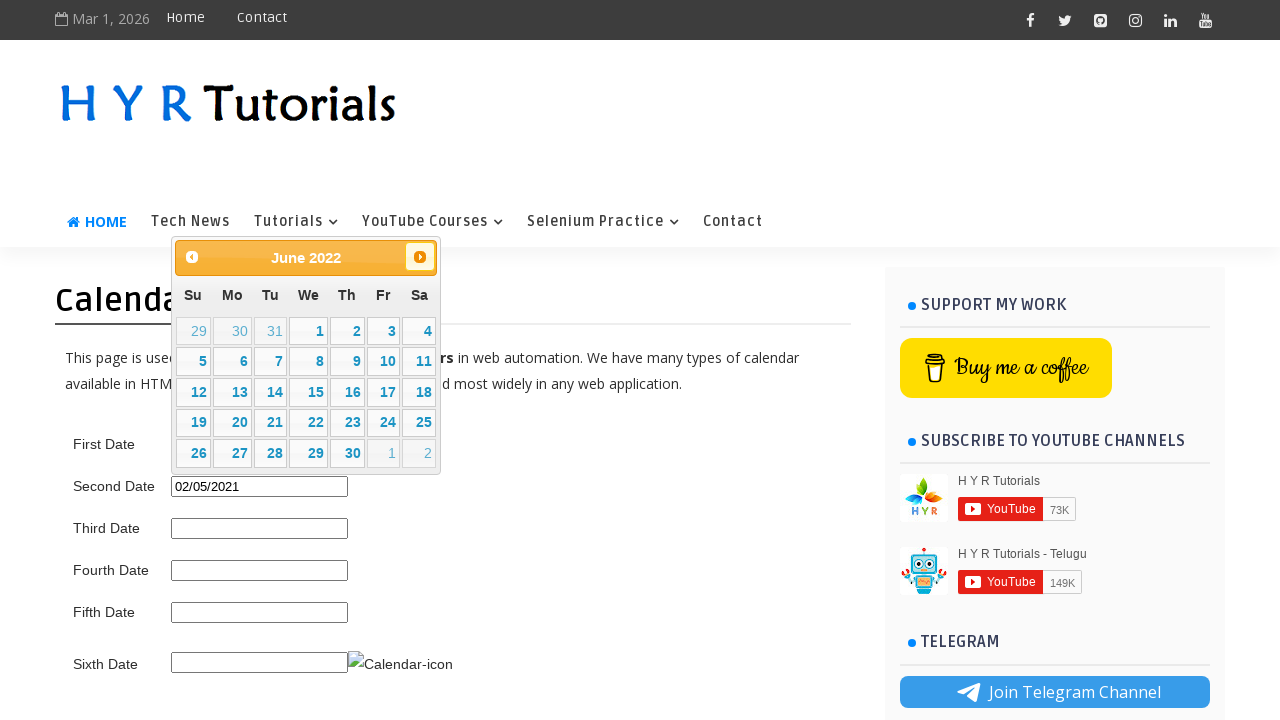

Clicked next month button to navigate forwards at (420, 257) on .ui-datepicker-next
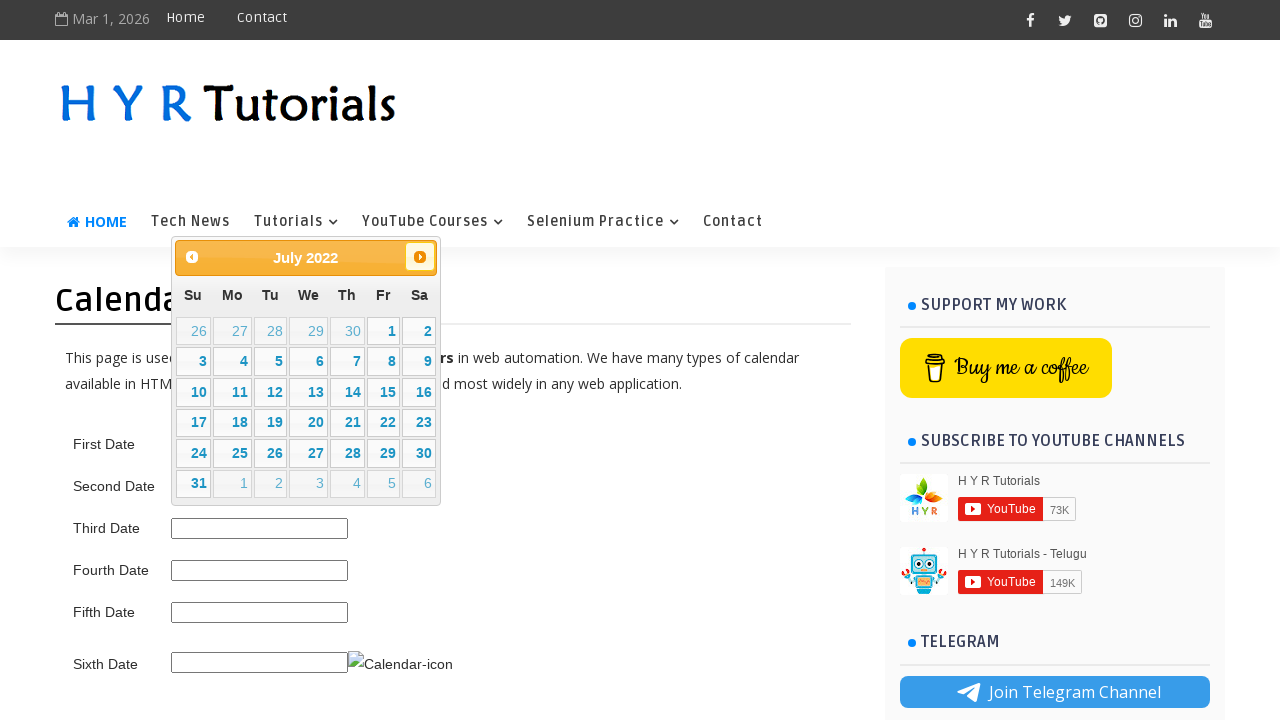

Retrieved updated month/year from date picker
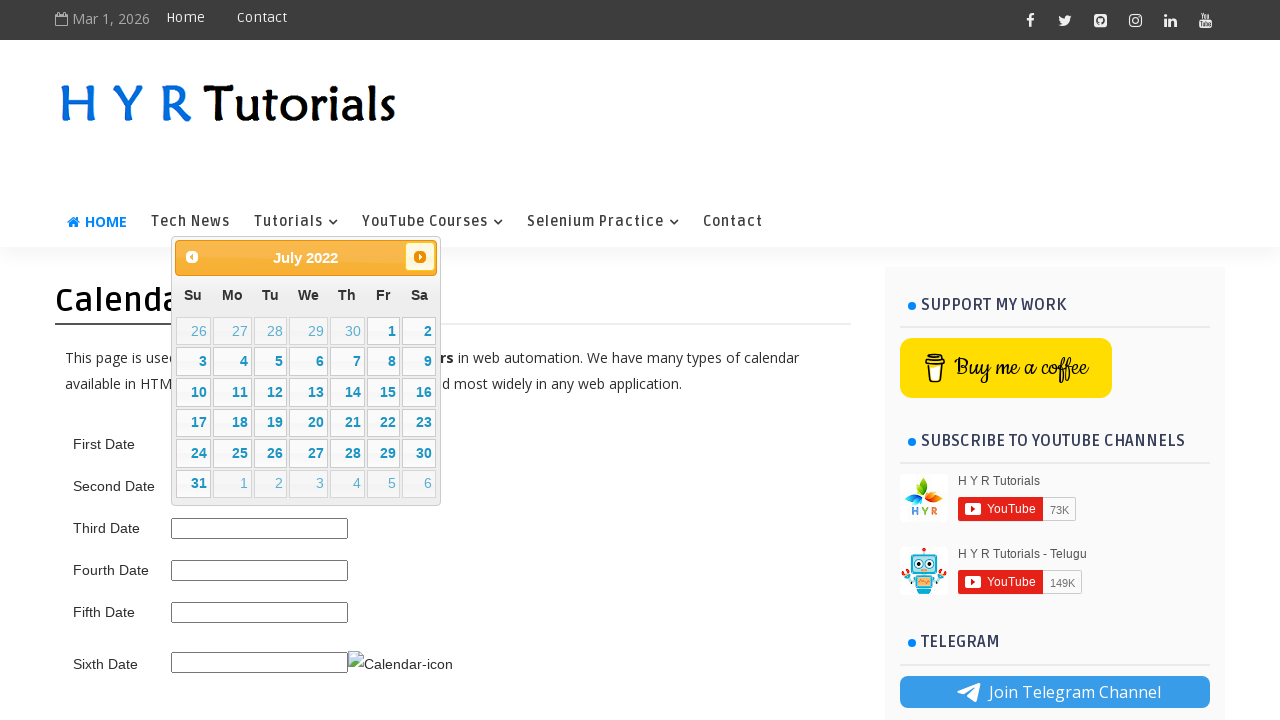

Clicked next month button to navigate forwards at (420, 257) on .ui-datepicker-next
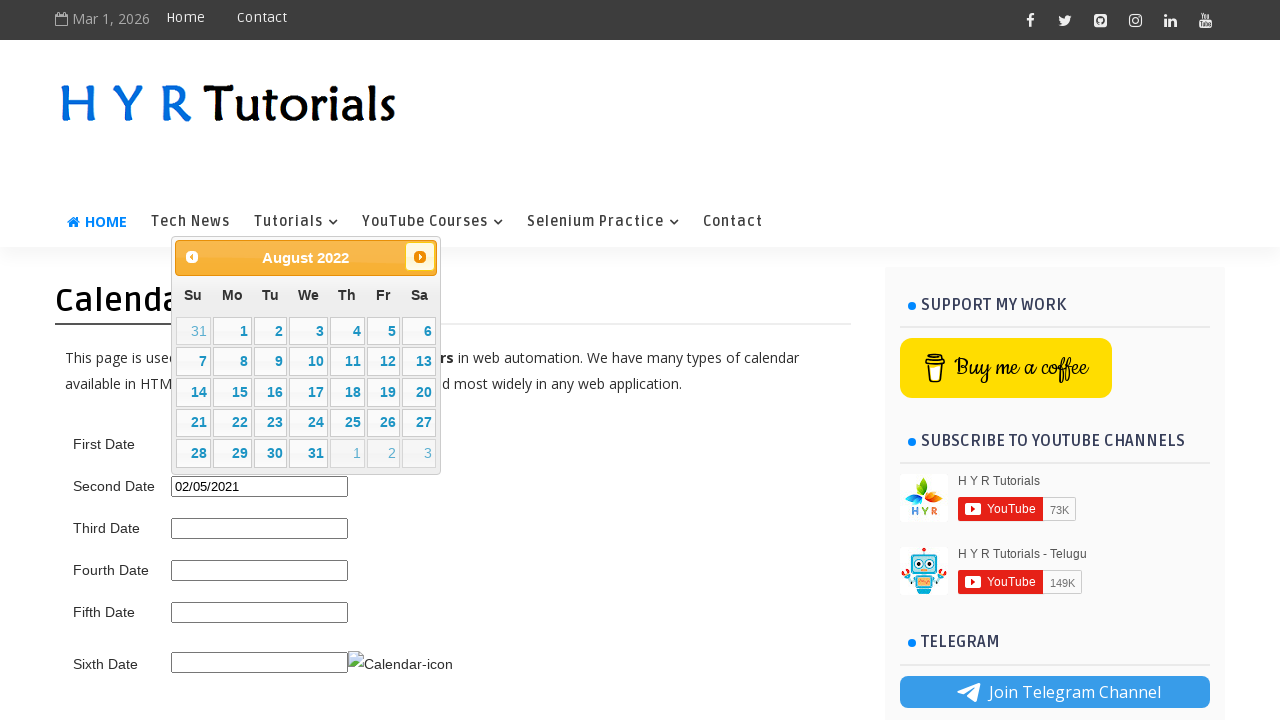

Retrieved updated month/year from date picker
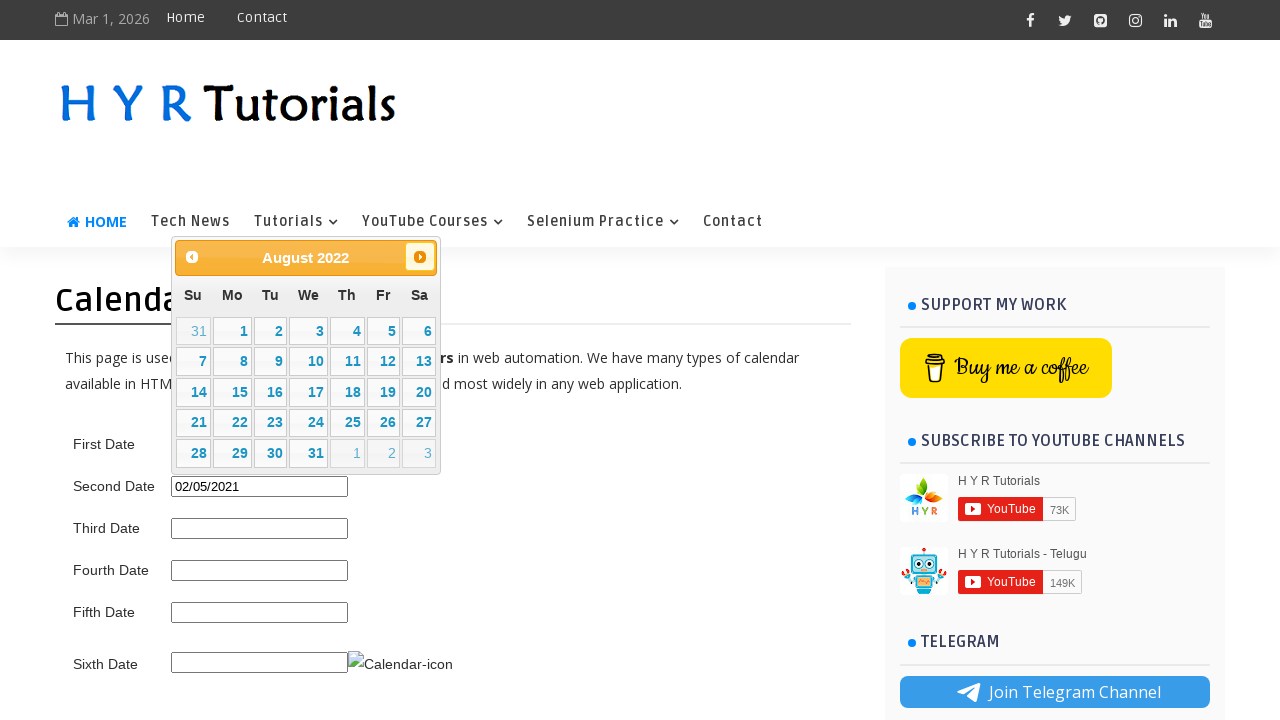

Clicked next month button to navigate forwards at (420, 257) on .ui-datepicker-next
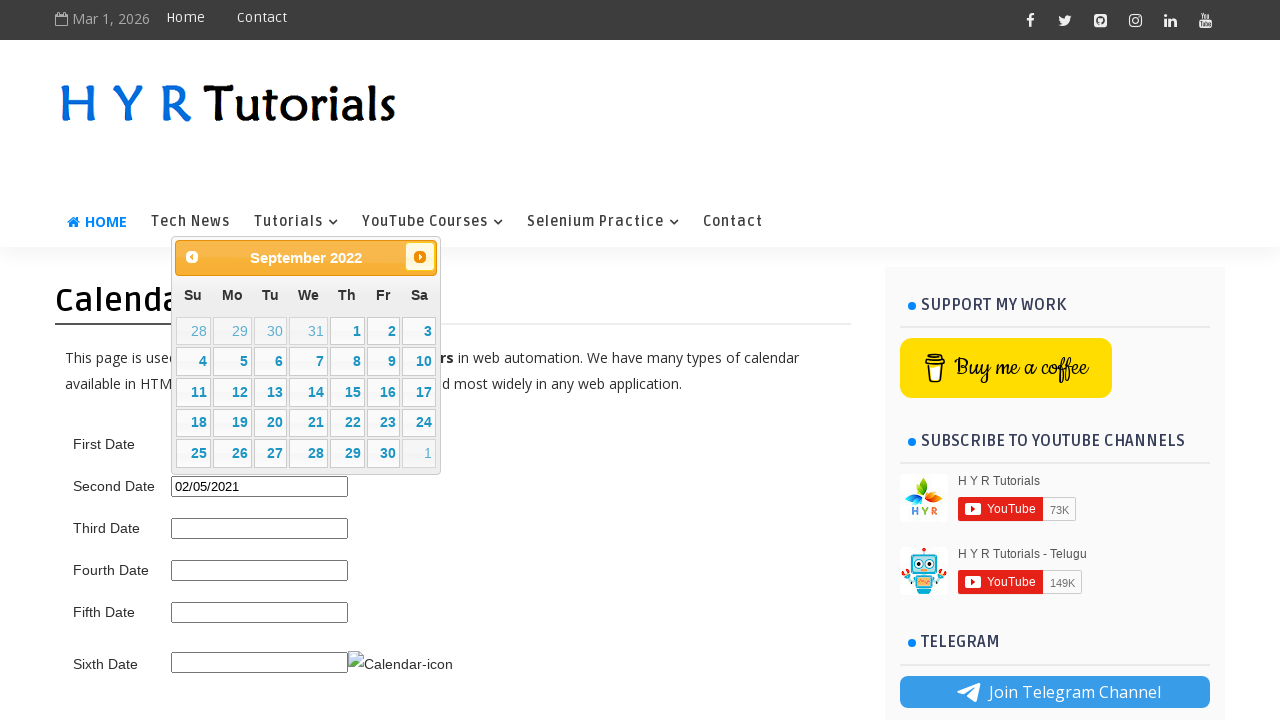

Retrieved updated month/year from date picker
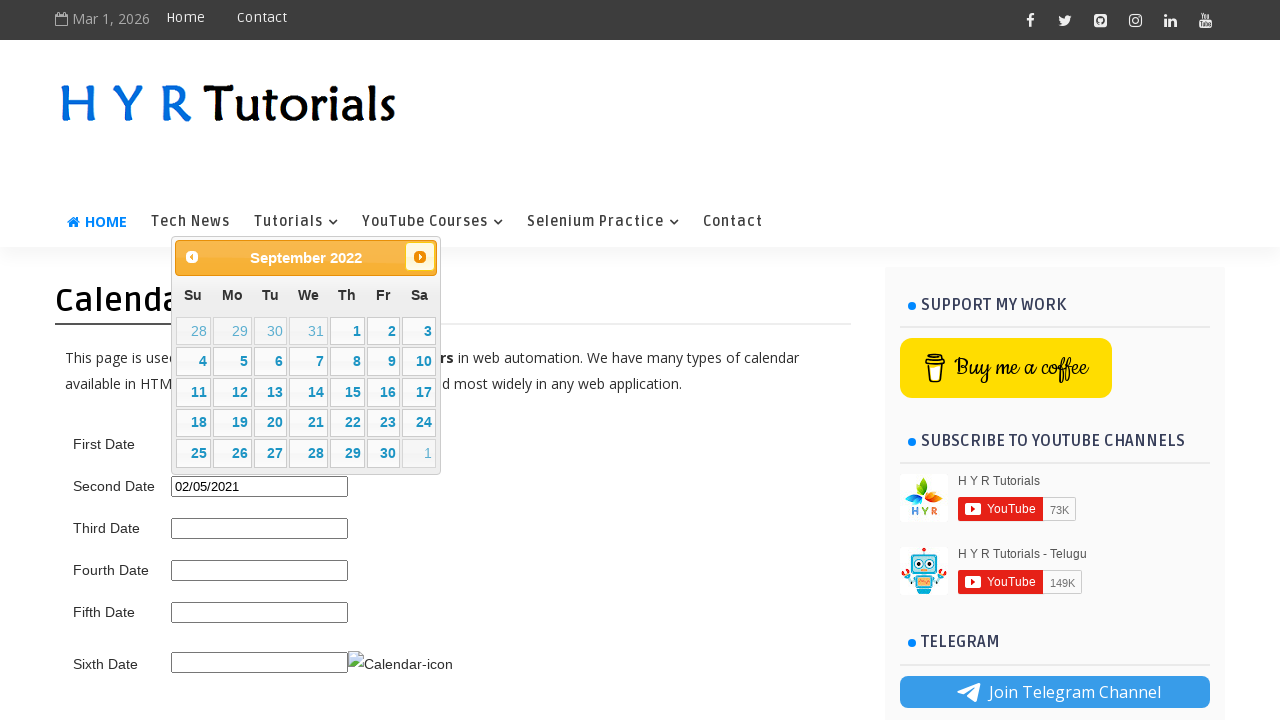

Clicked next month button to navigate forwards at (420, 257) on .ui-datepicker-next
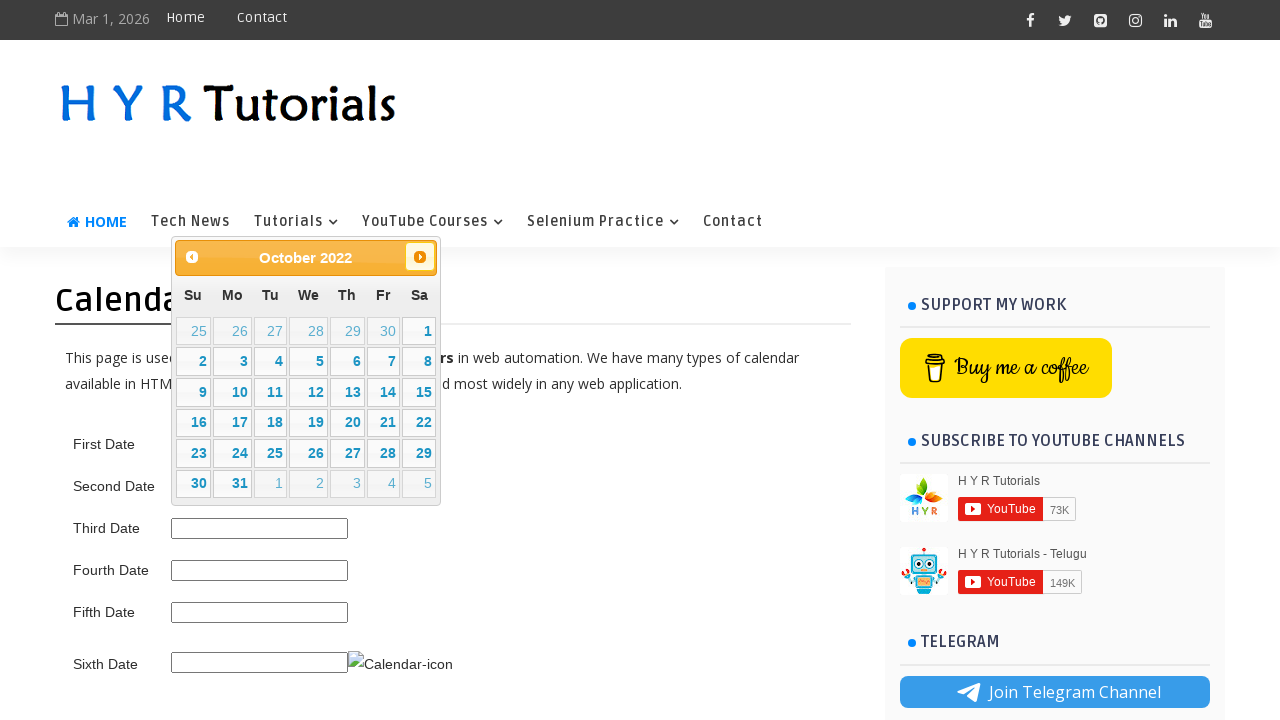

Retrieved updated month/year from date picker
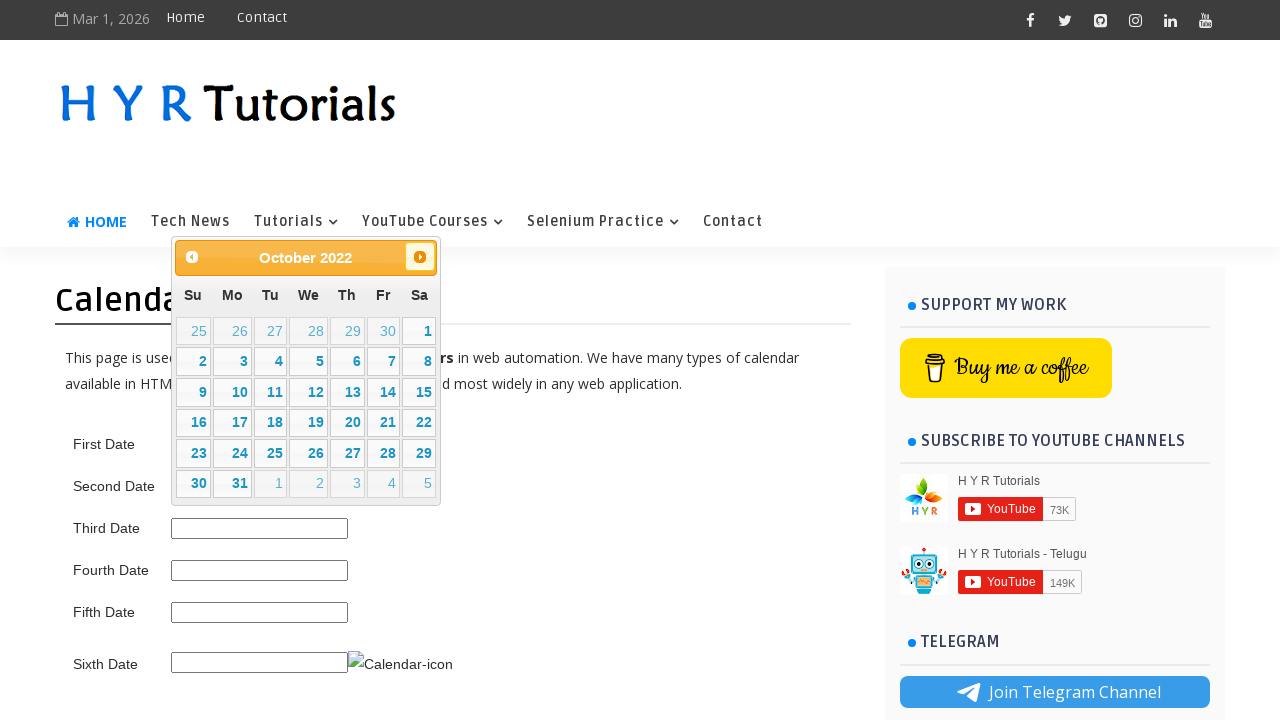

Clicked next month button to navigate forwards at (420, 257) on .ui-datepicker-next
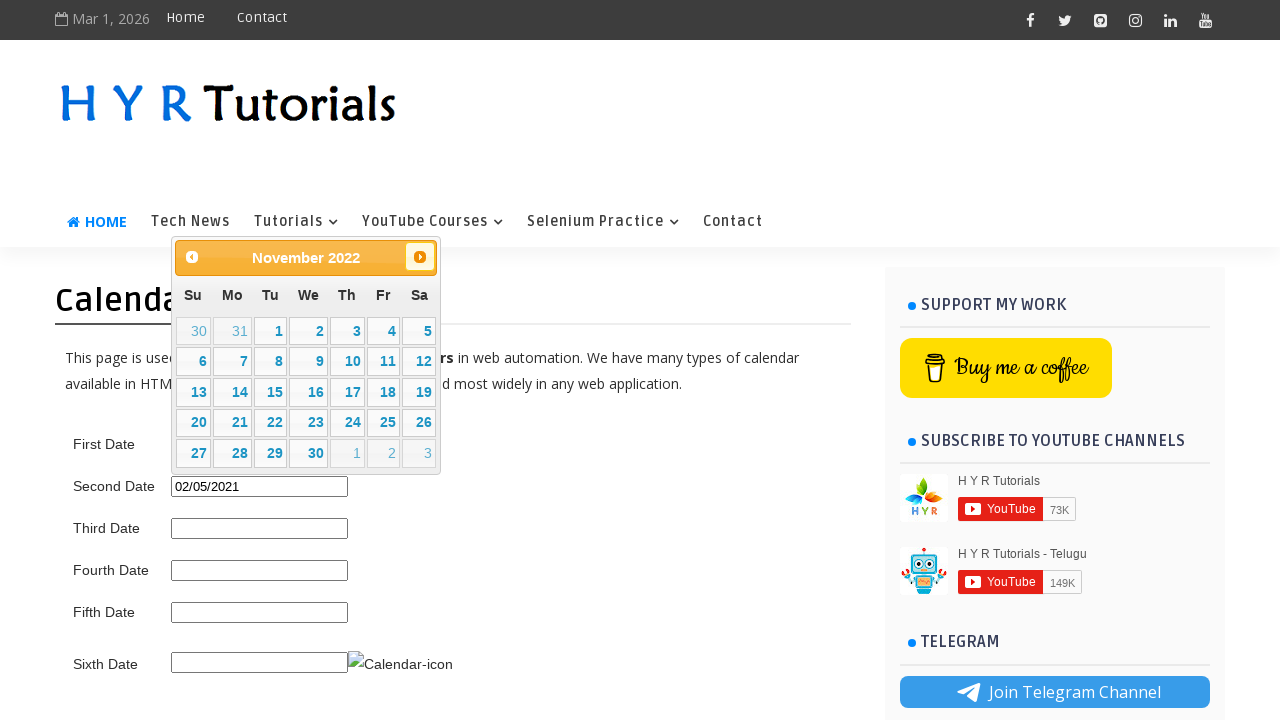

Retrieved updated month/year from date picker
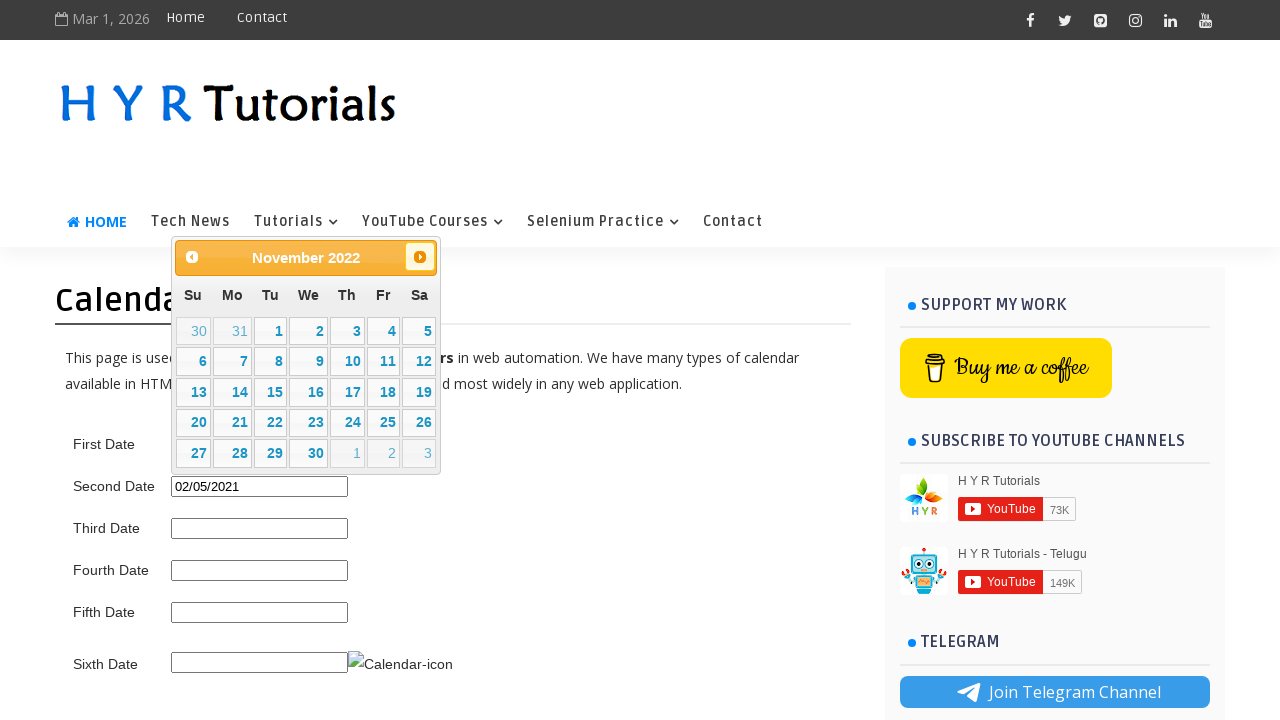

Clicked next month button to navigate forwards at (420, 257) on .ui-datepicker-next
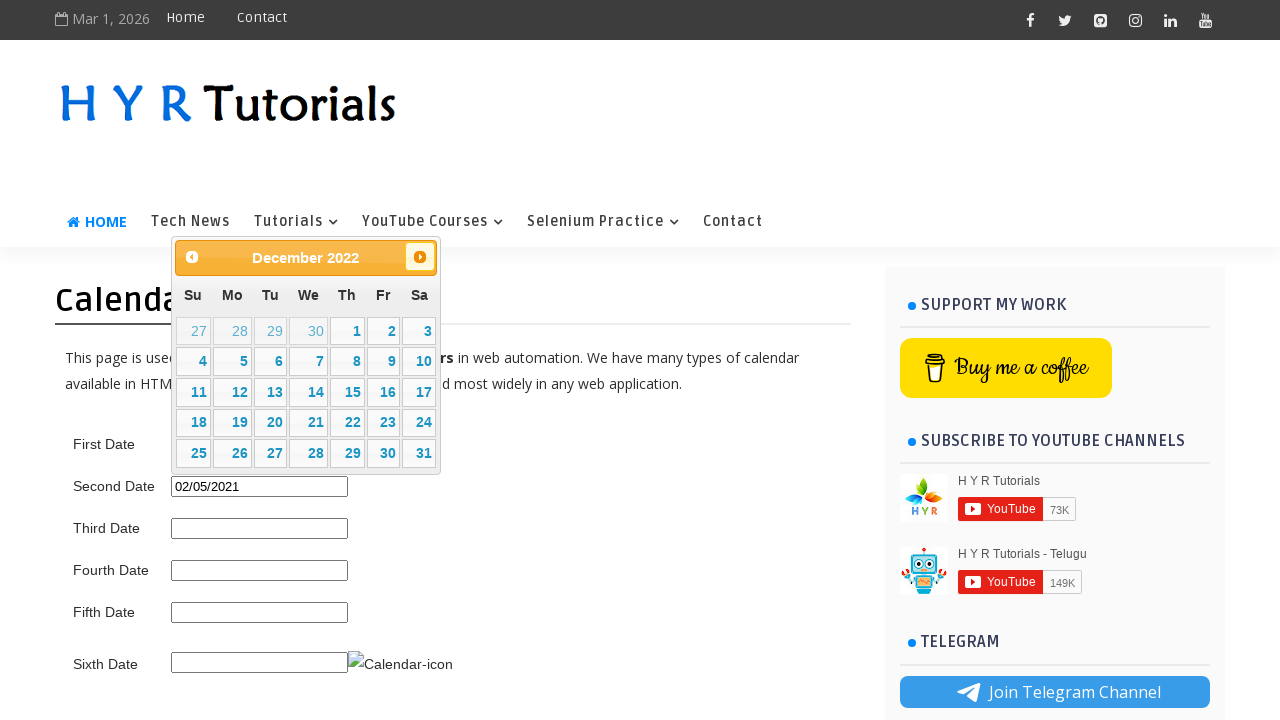

Retrieved updated month/year from date picker
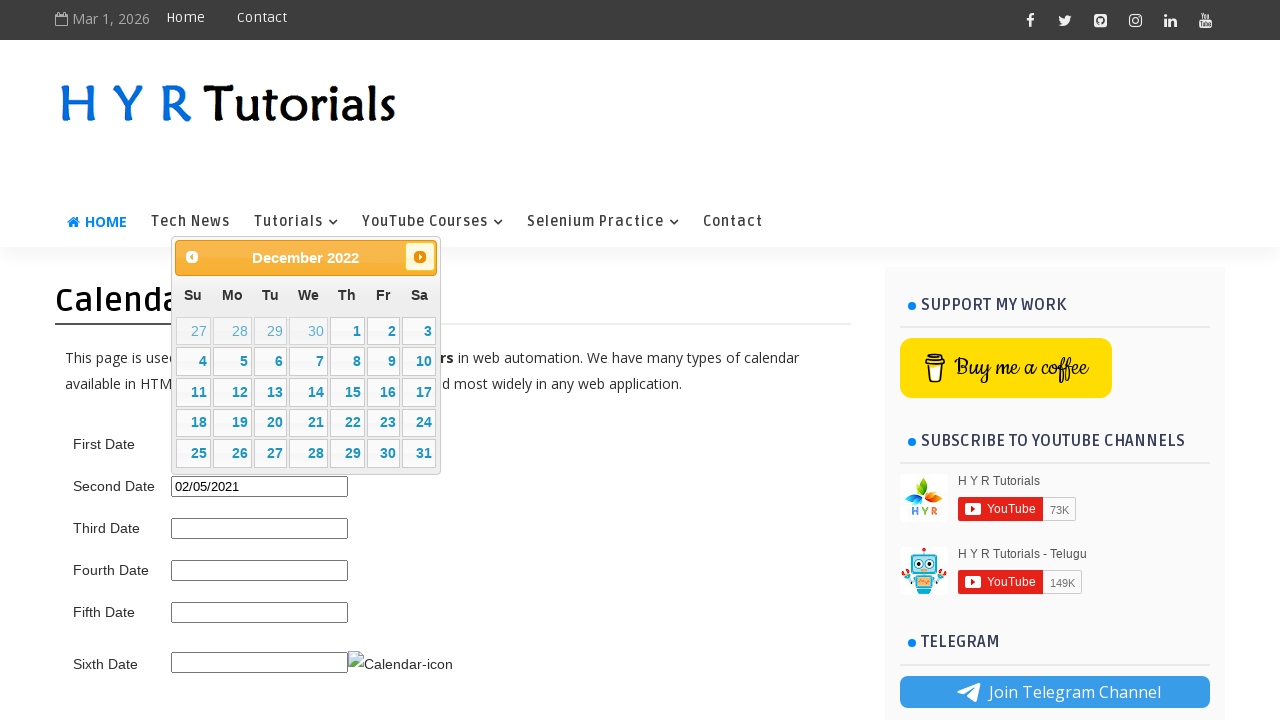

Clicked next month button to navigate forwards at (420, 257) on .ui-datepicker-next
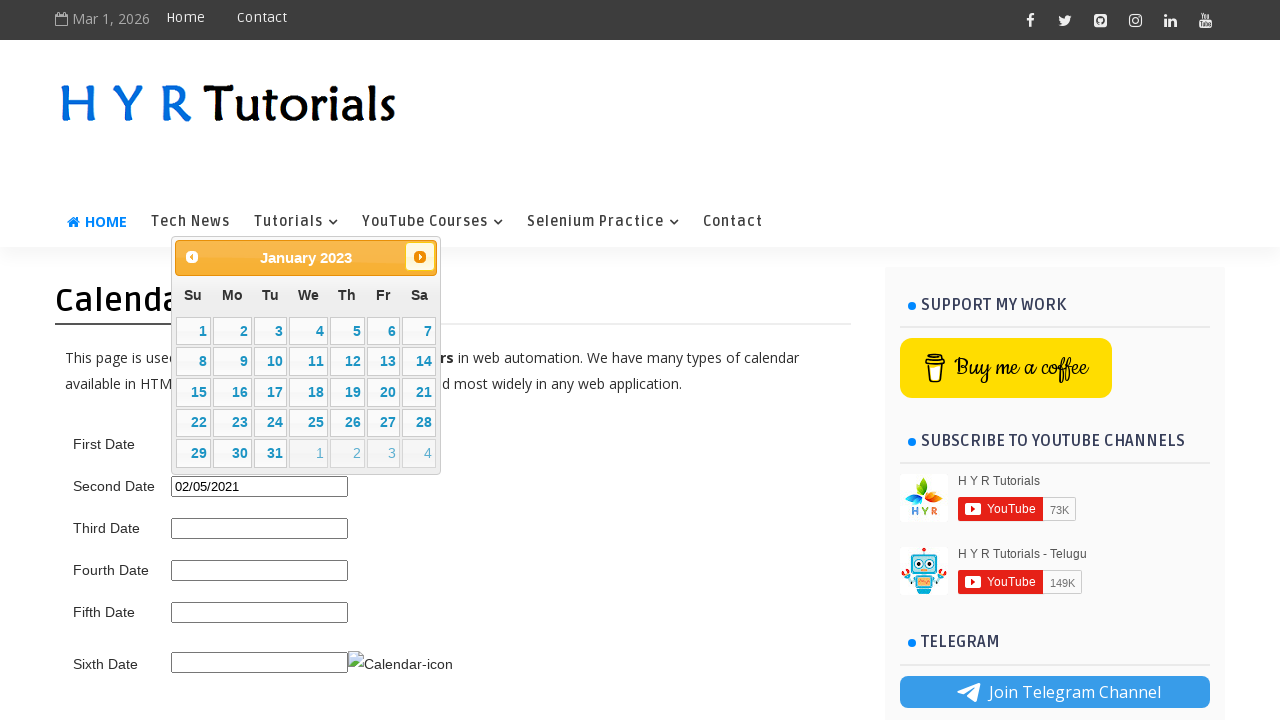

Retrieved updated month/year from date picker
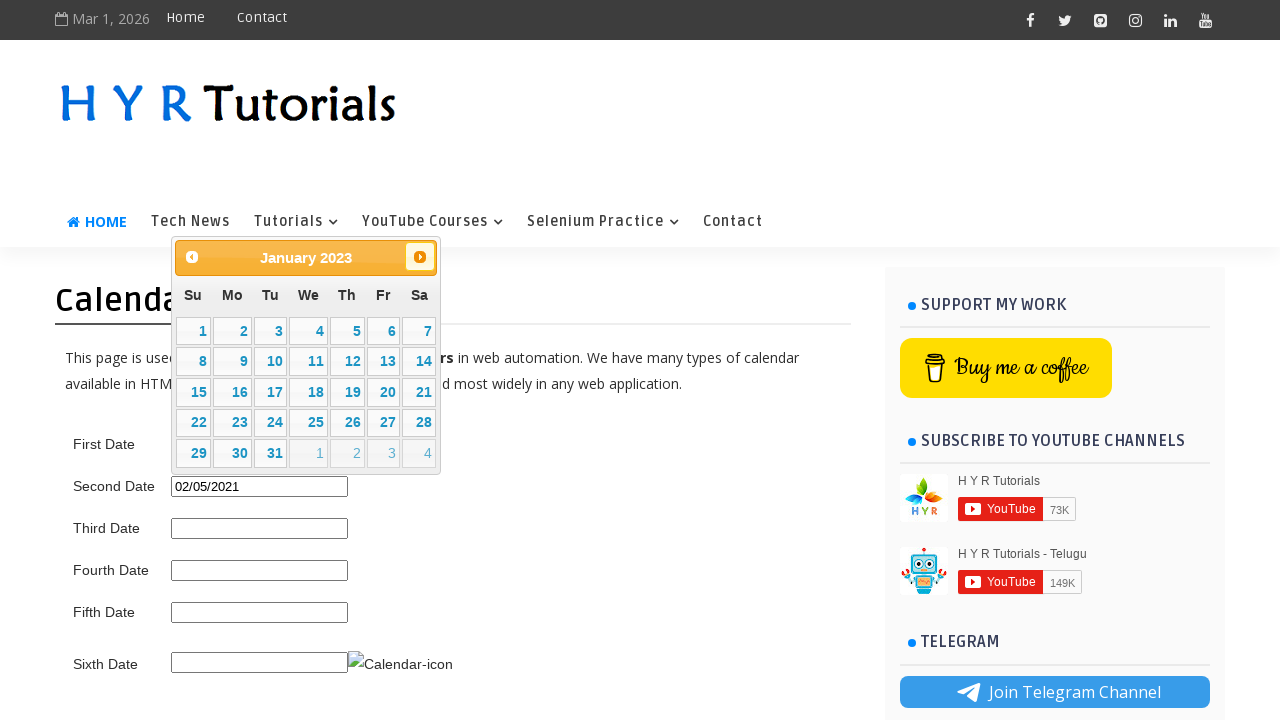

Clicked next month button to navigate forwards at (420, 257) on .ui-datepicker-next
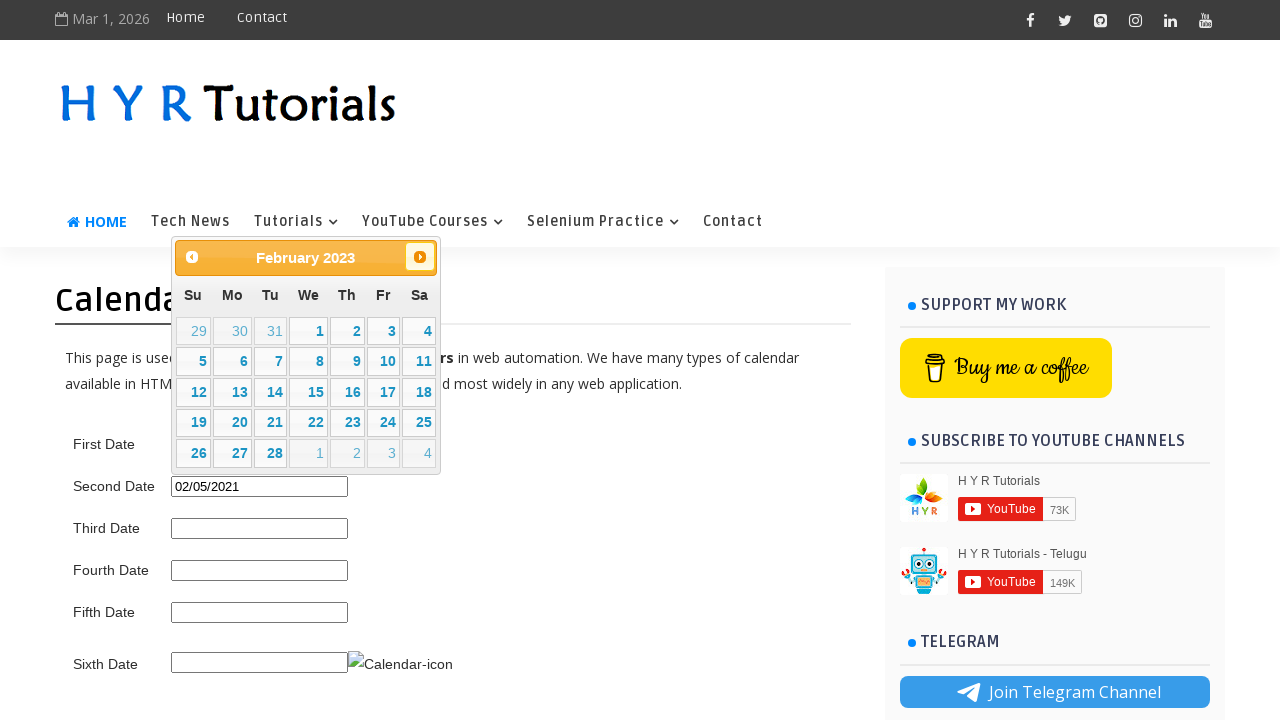

Retrieved updated month/year from date picker
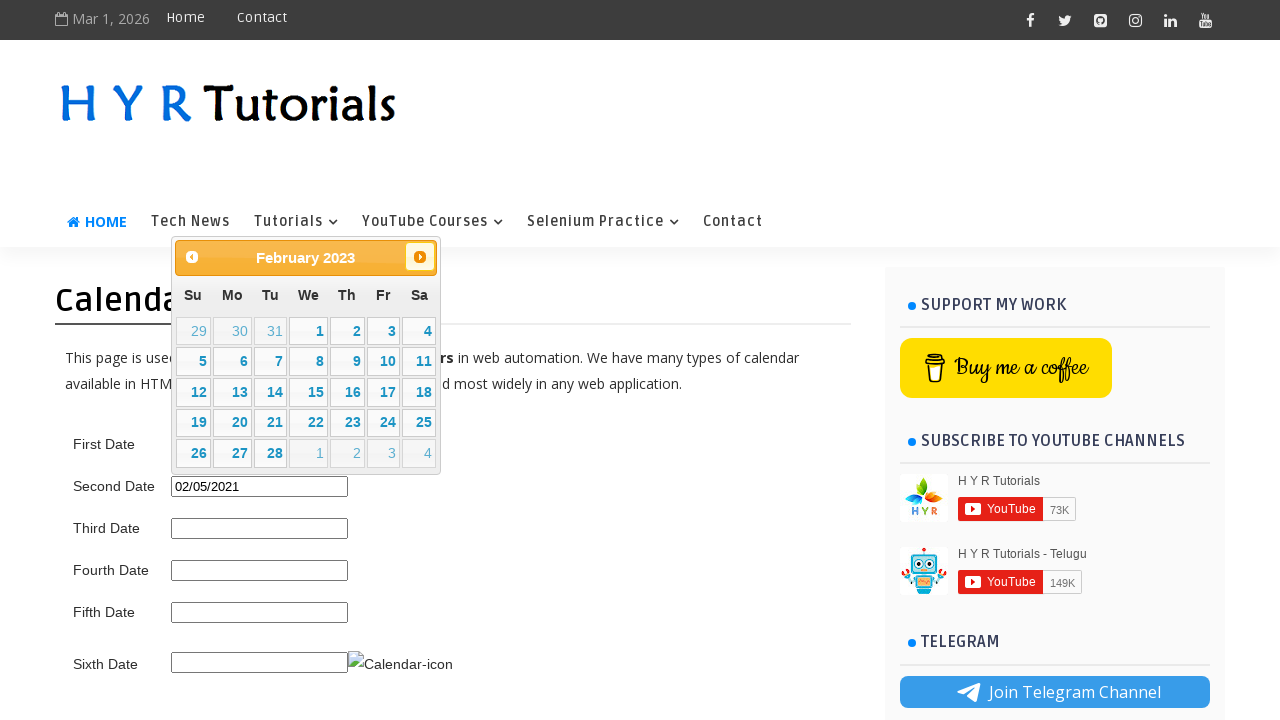

Clicked next month button to navigate forwards at (420, 257) on .ui-datepicker-next
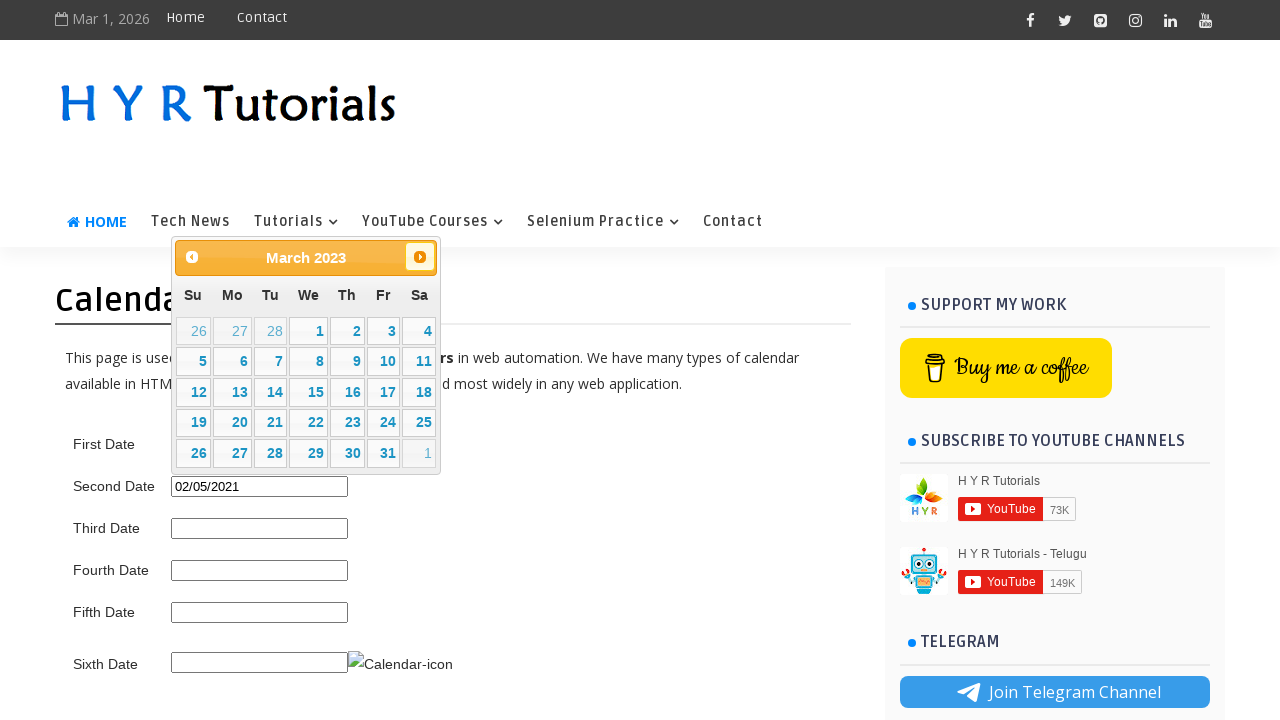

Retrieved updated month/year from date picker
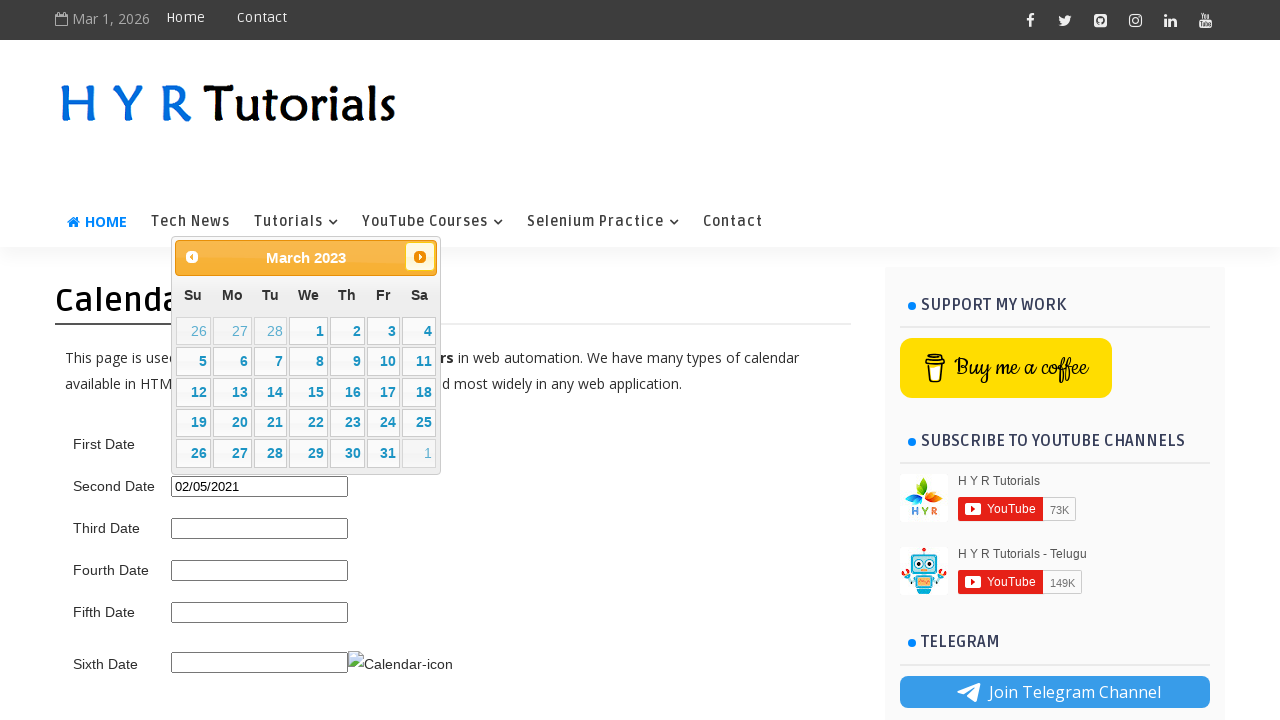

Selected day 15 from calendar at (309, 392) on //table[@class='ui-datepicker-calendar']//td[not(contains(@class,'ui-datepicker-
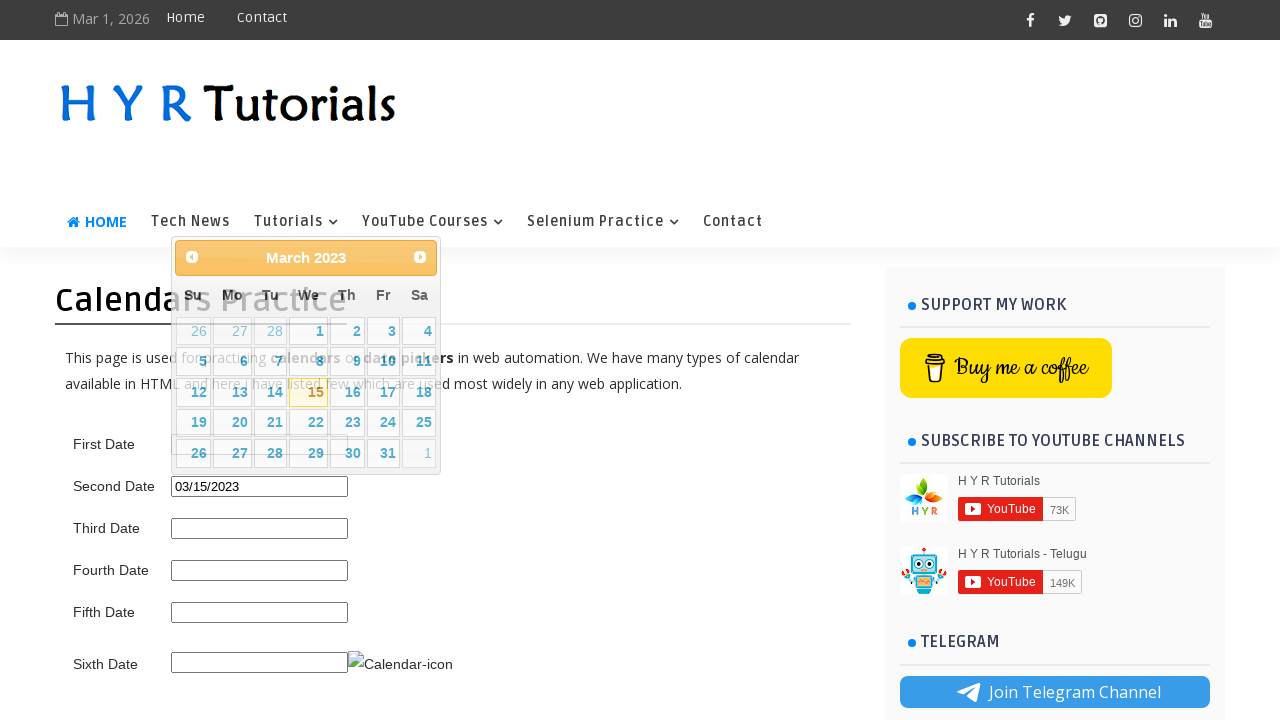

Selected third date: March 15, 2023
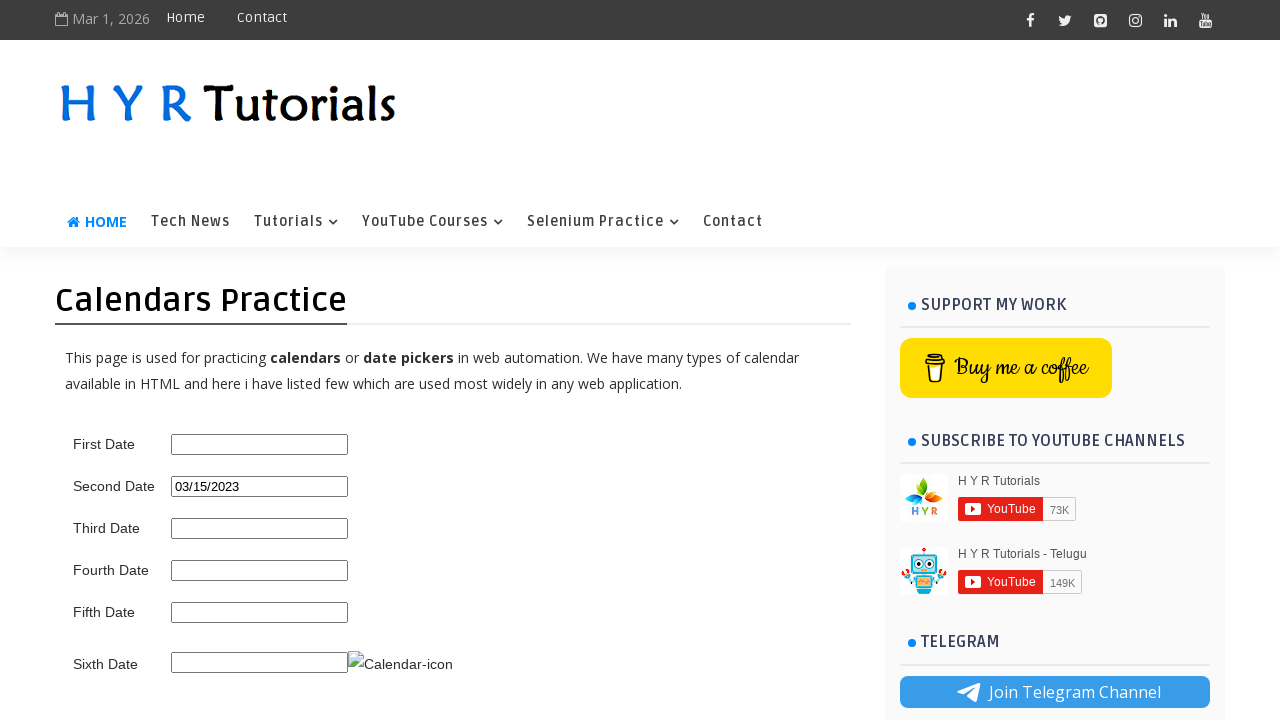

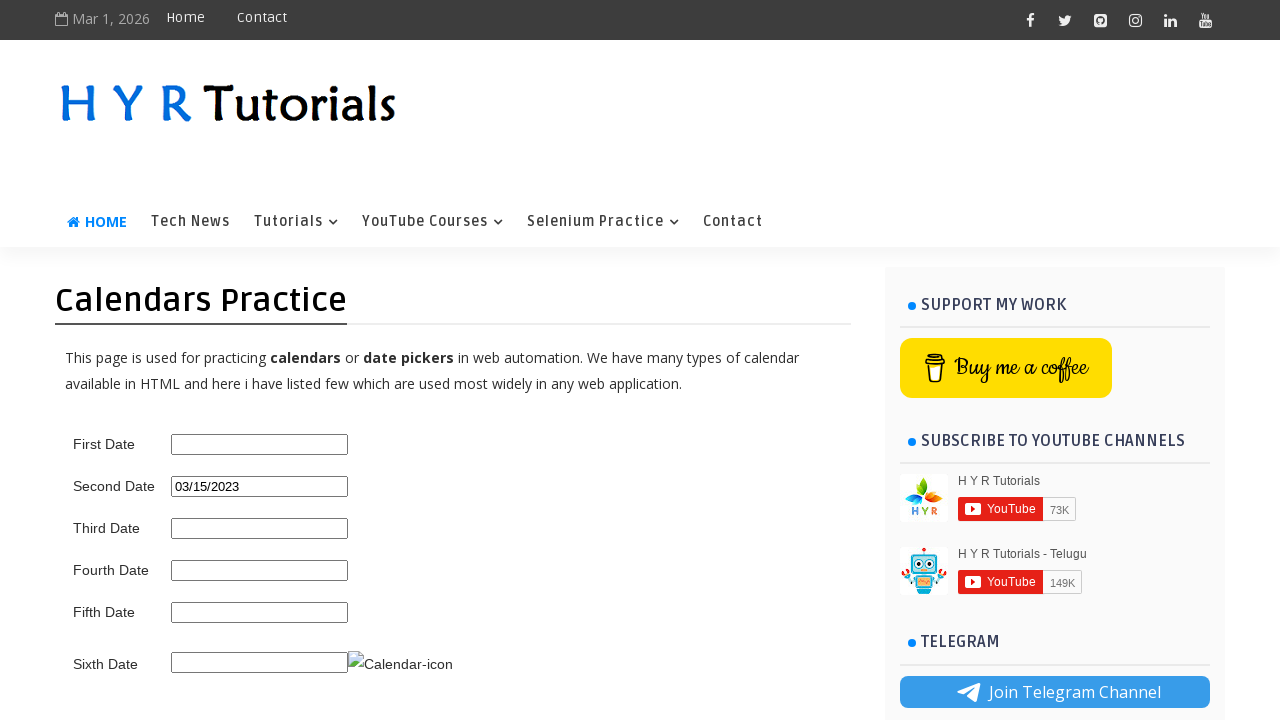